Navigates through Valorant lineup maps by clicking on different map selector options, scrolling to load content, and verifying that lineup boxes are displayed for each map.

Starting URL: https://lineupsvalorant.com/

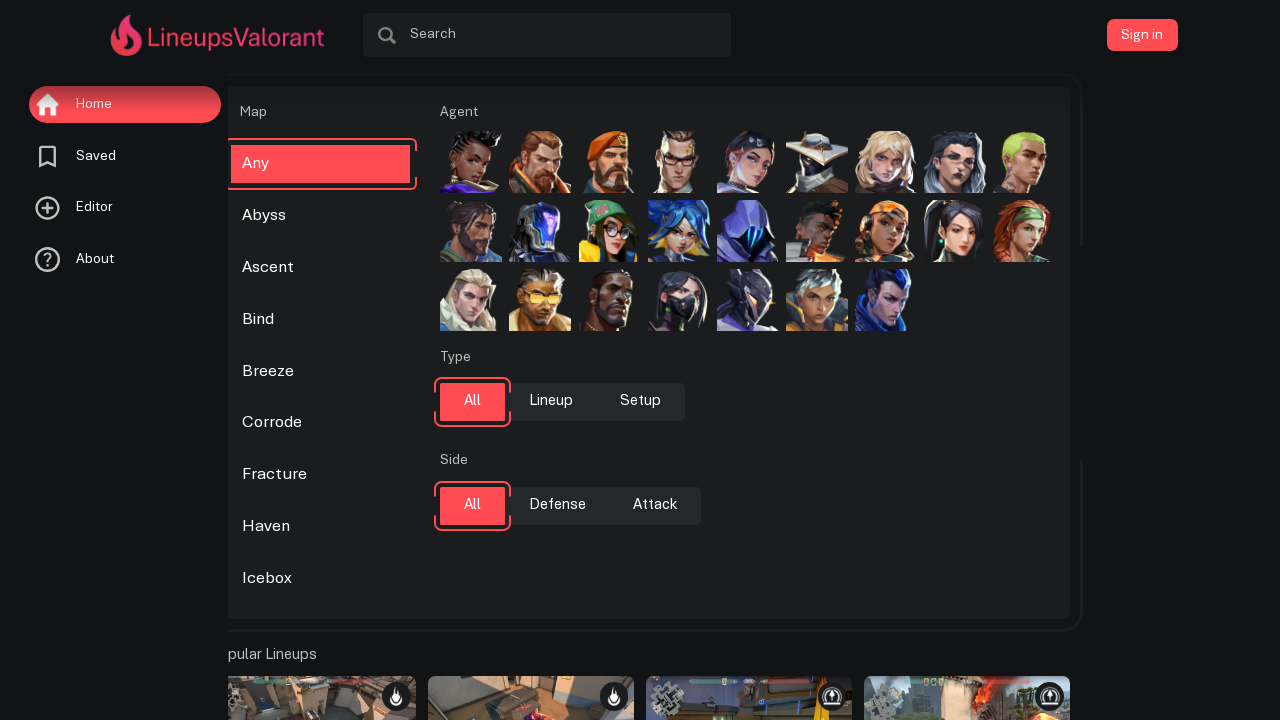

Map selector options loaded
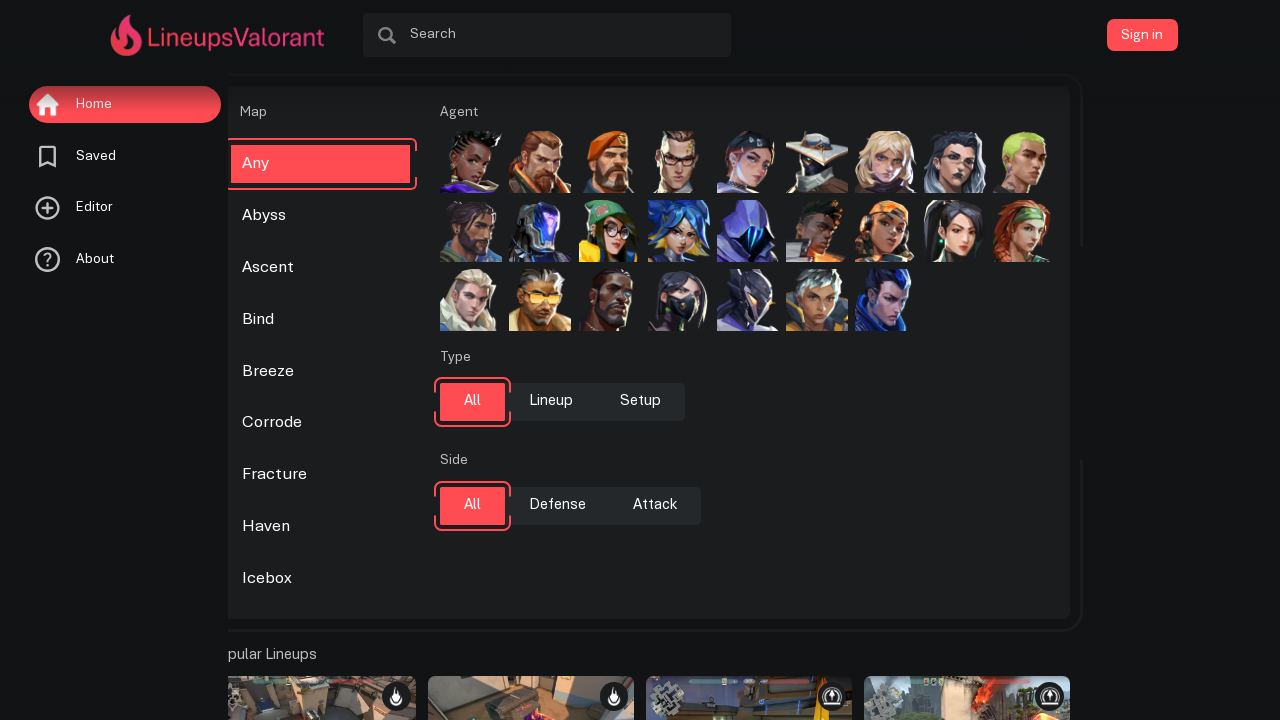

Retrieved all map selector options
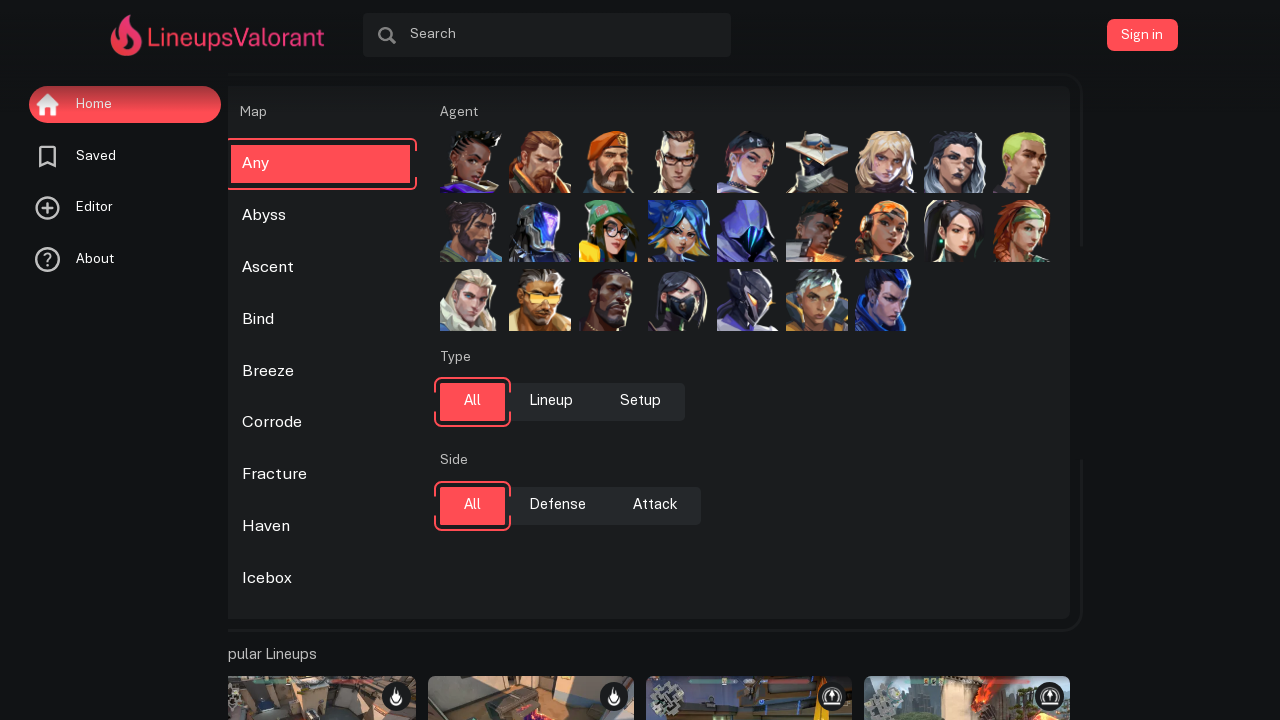

Retrieved map option at index 1
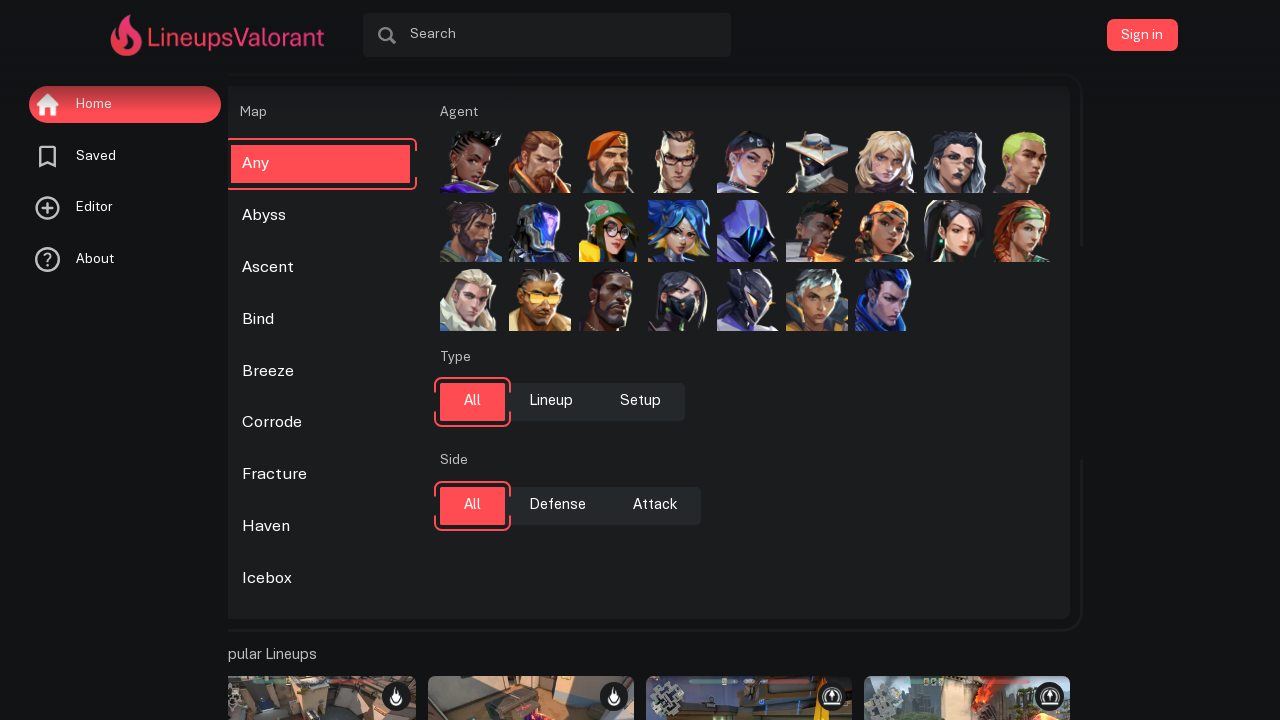

Retrieved data-value attribute: Abyss
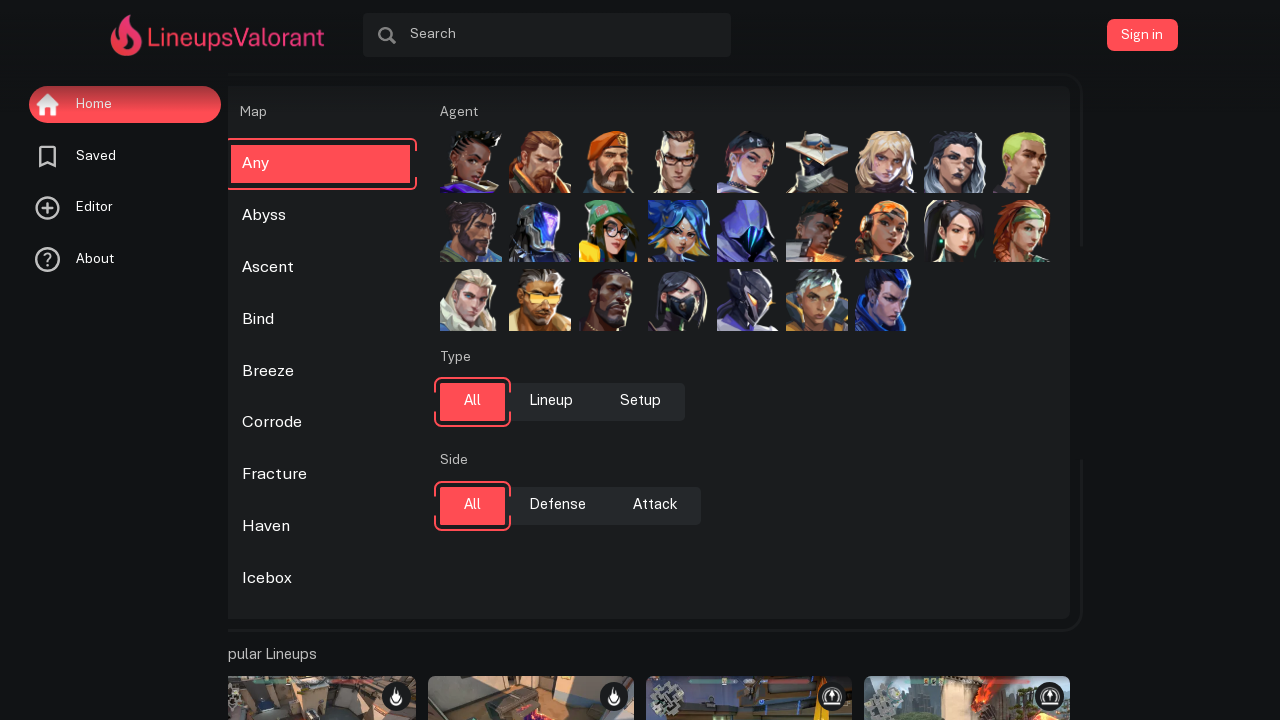

Scrolled map option into view
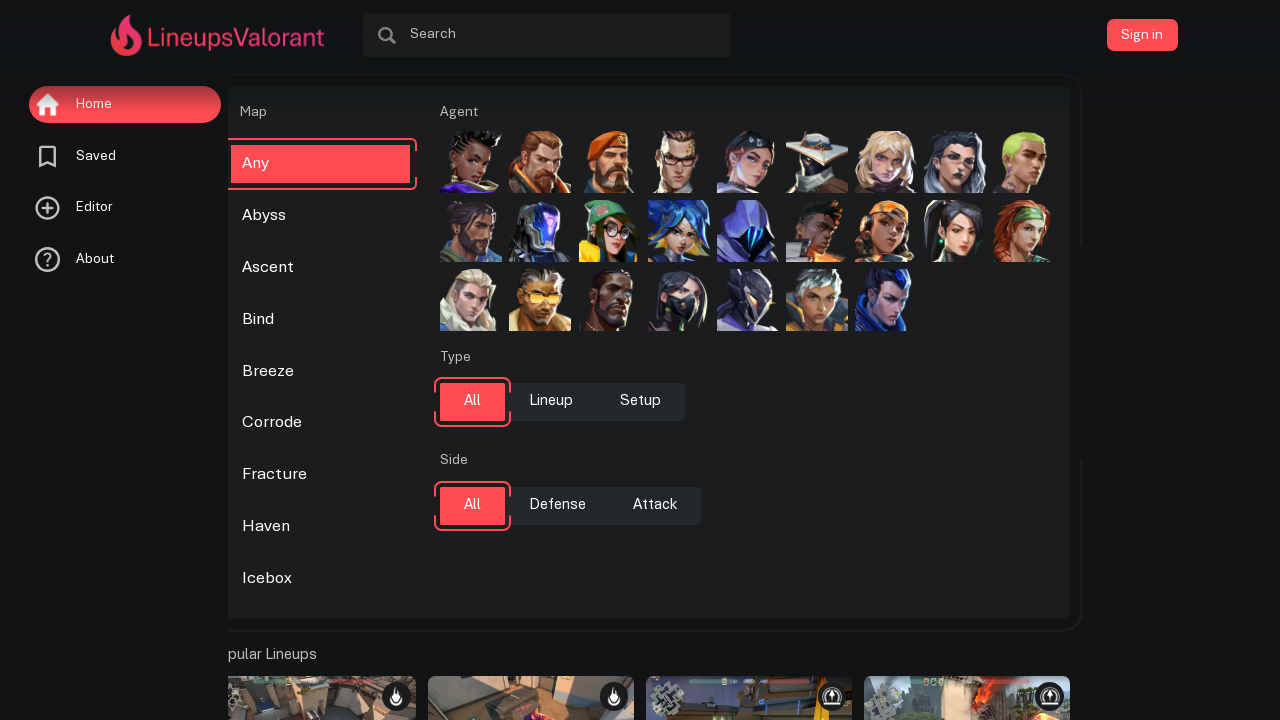

Clicked on map option: Abyss at (321, 216) on .map_selector_option >> nth=1
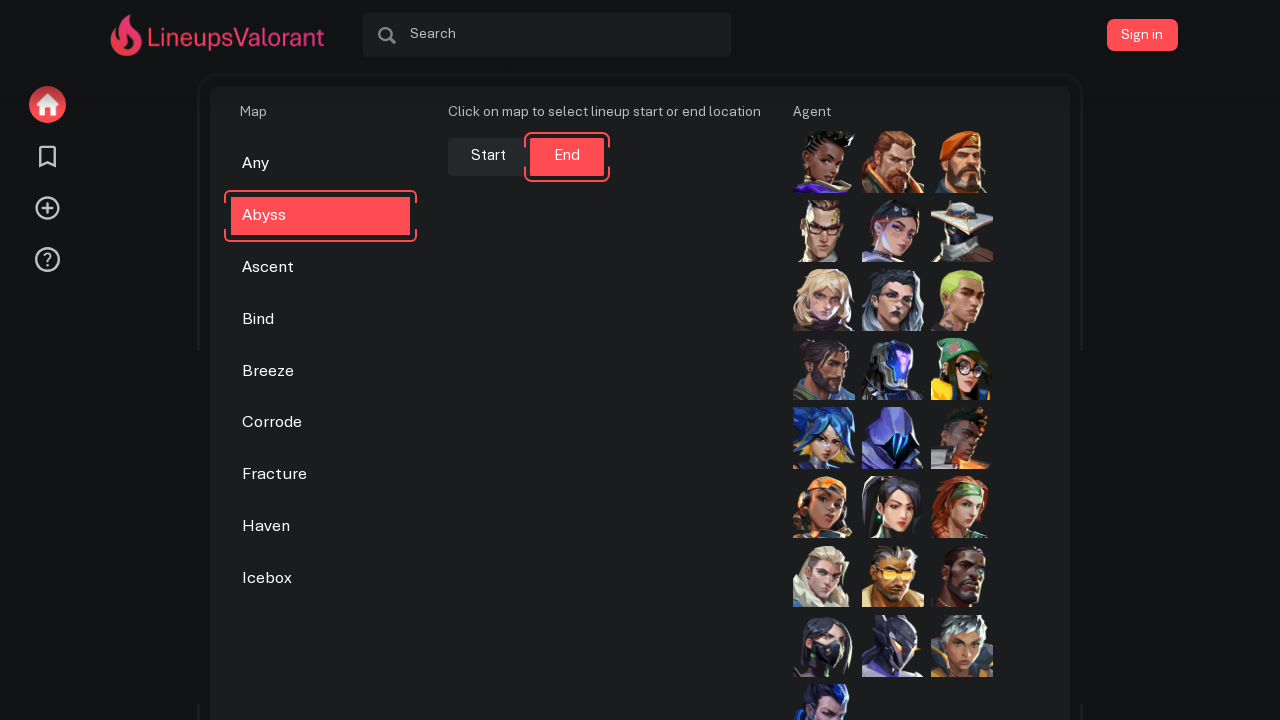

Lineup boxes loaded for map: Abyss
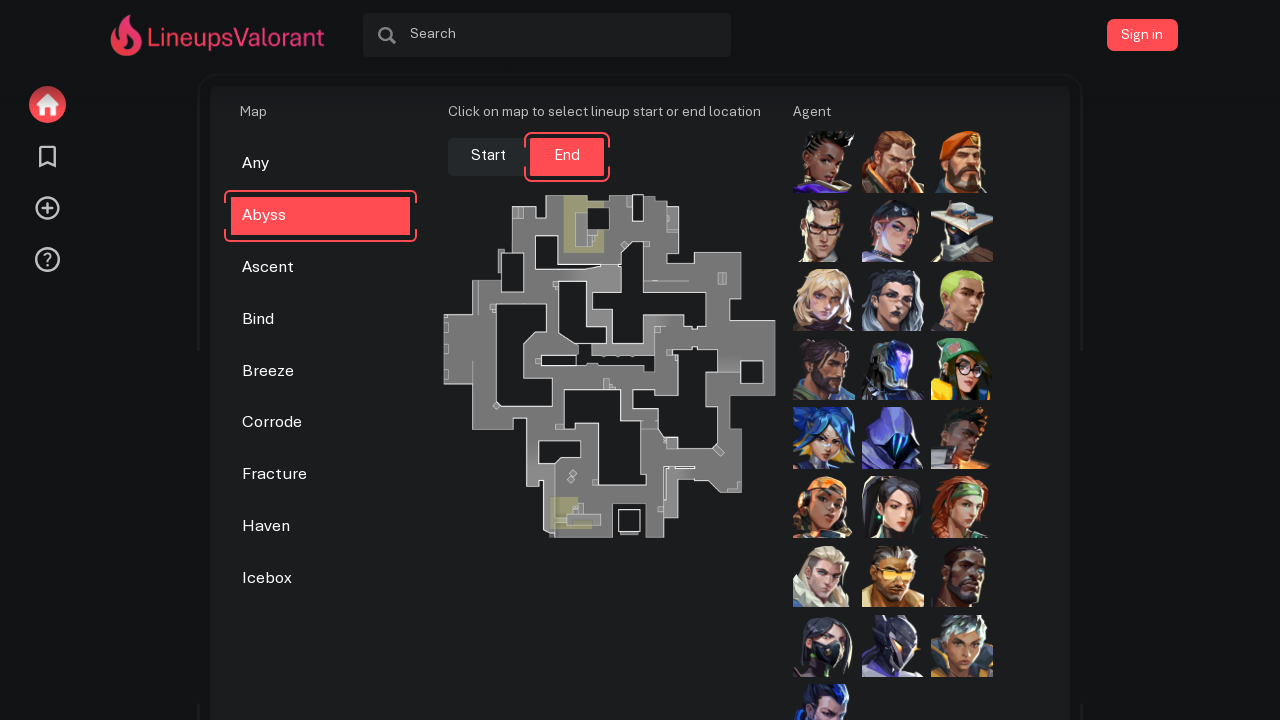

Lineups grid title element found
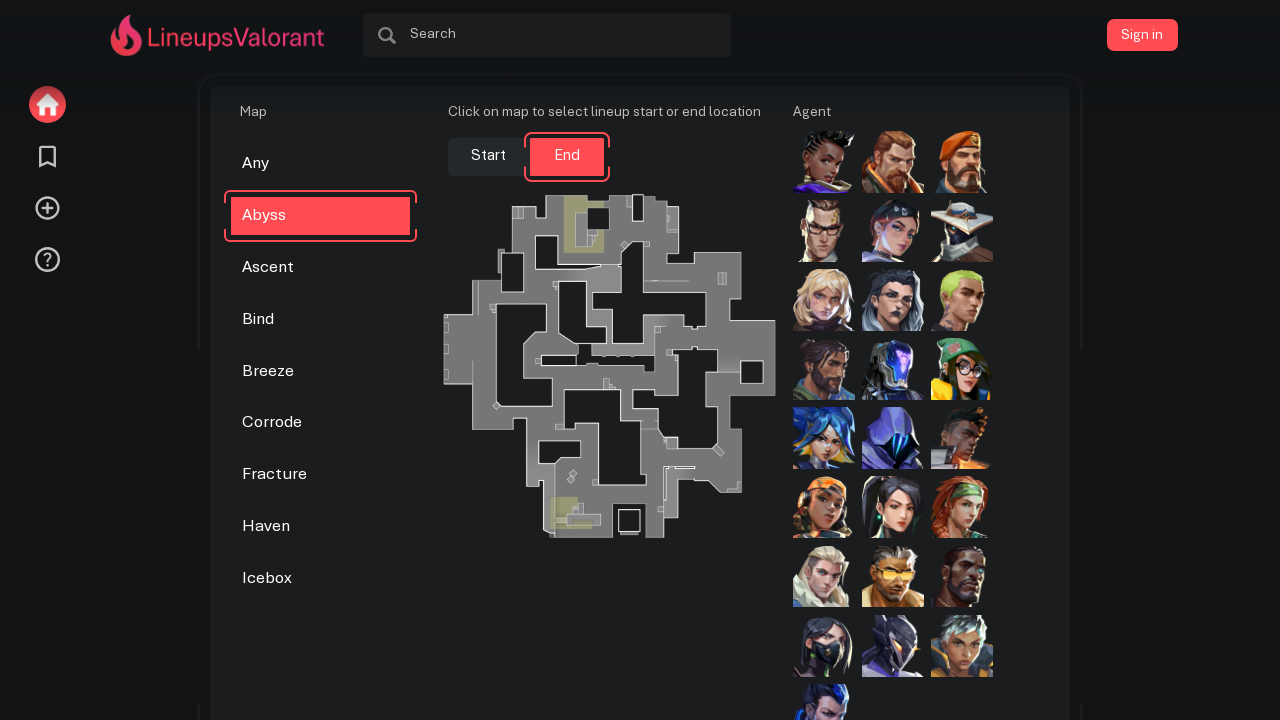

Scrolled to load more content (attempt 1/3)
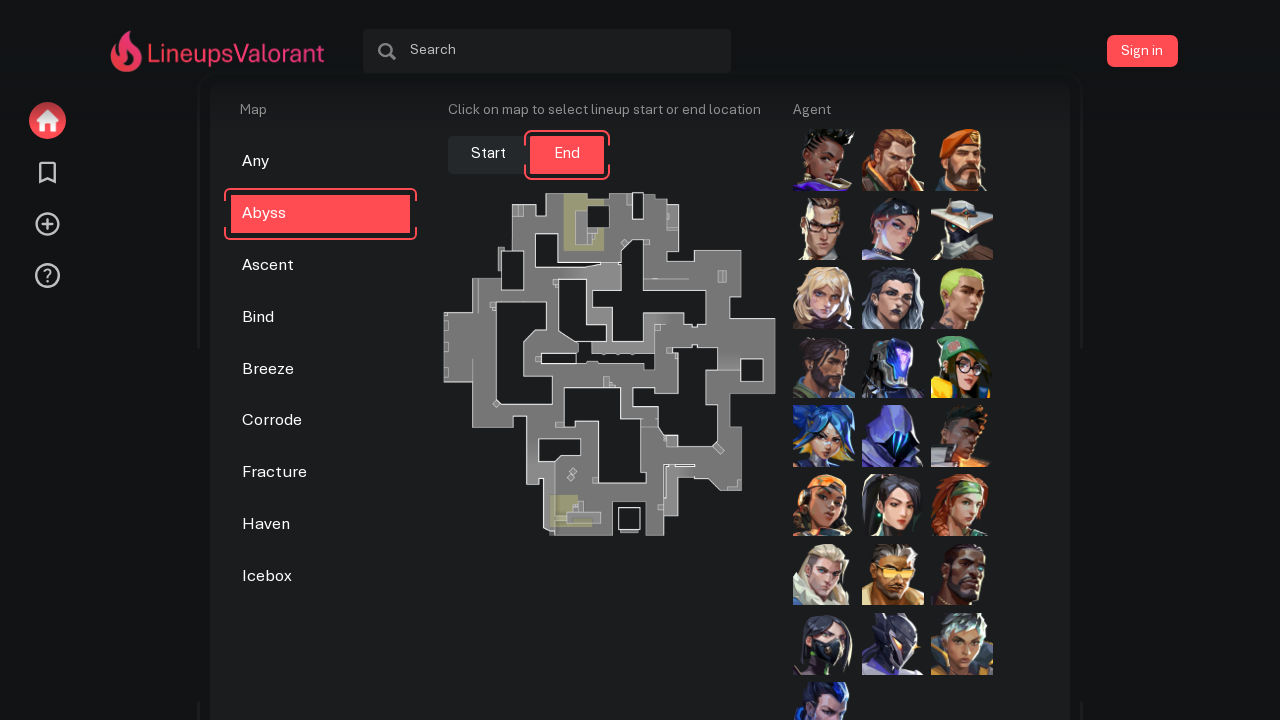

Waited 2 seconds for content to load
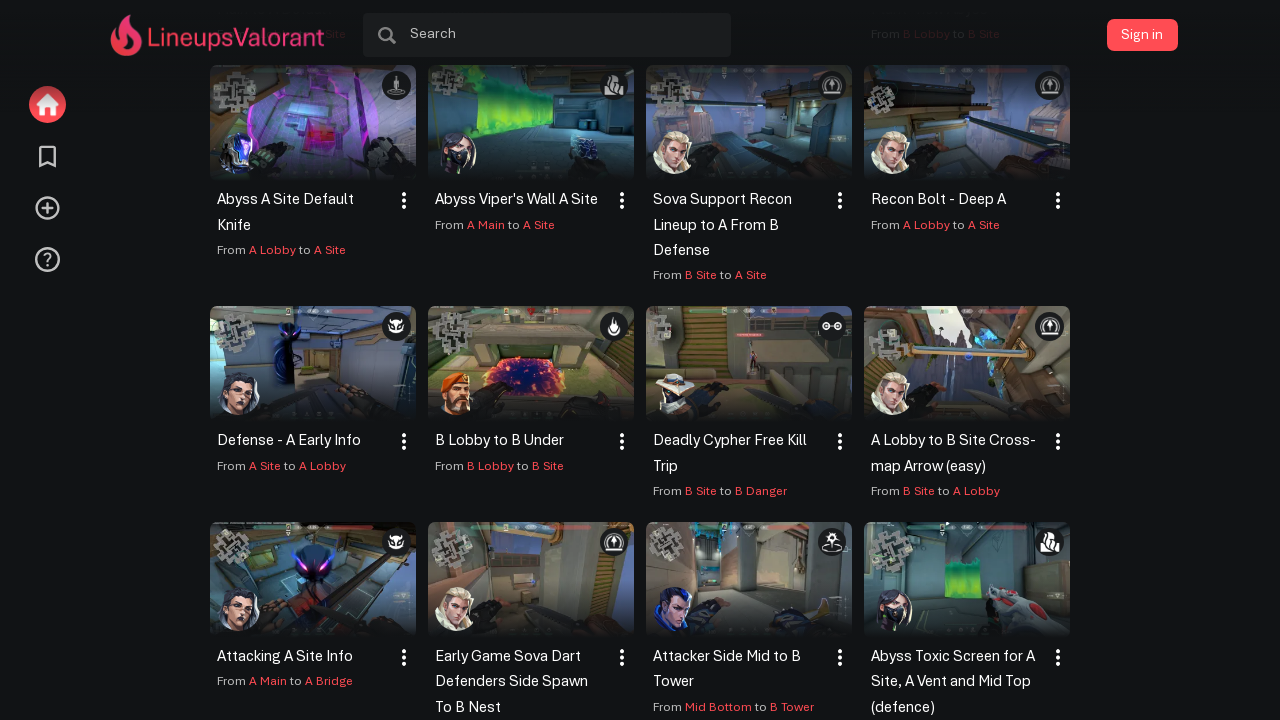

Scrolled to load more content (attempt 2/3)
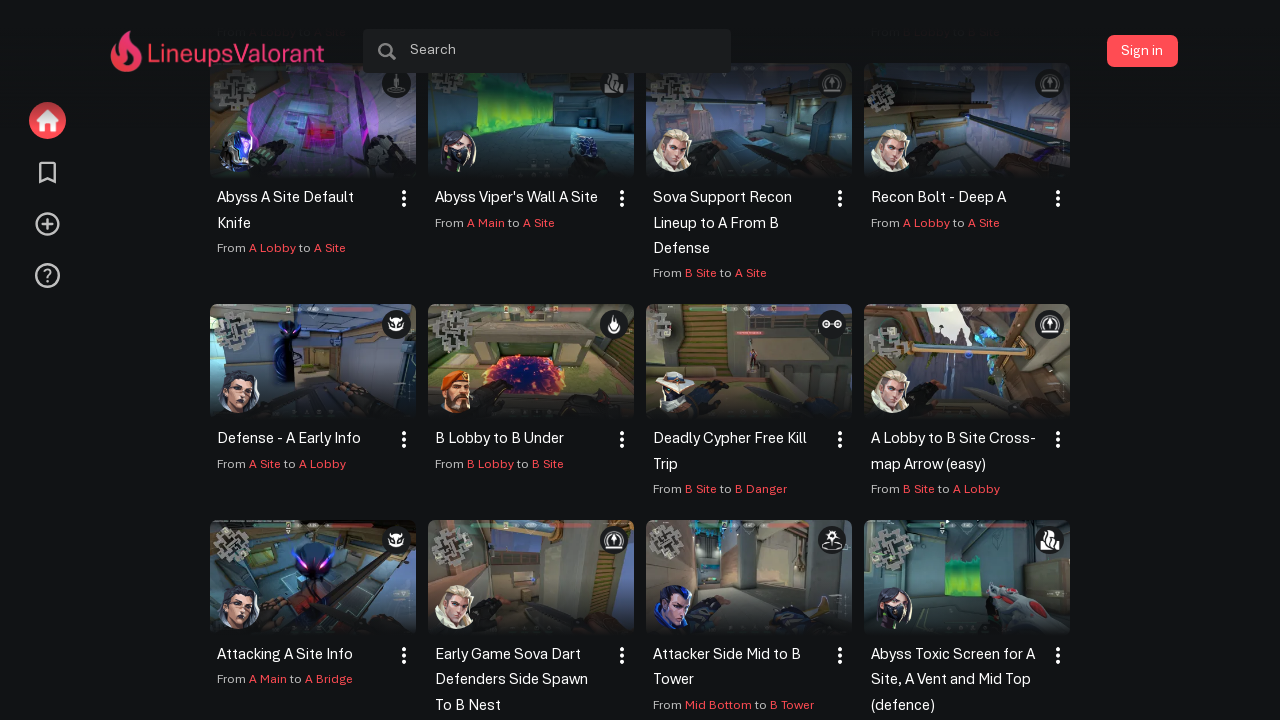

Waited 2 seconds for content to load
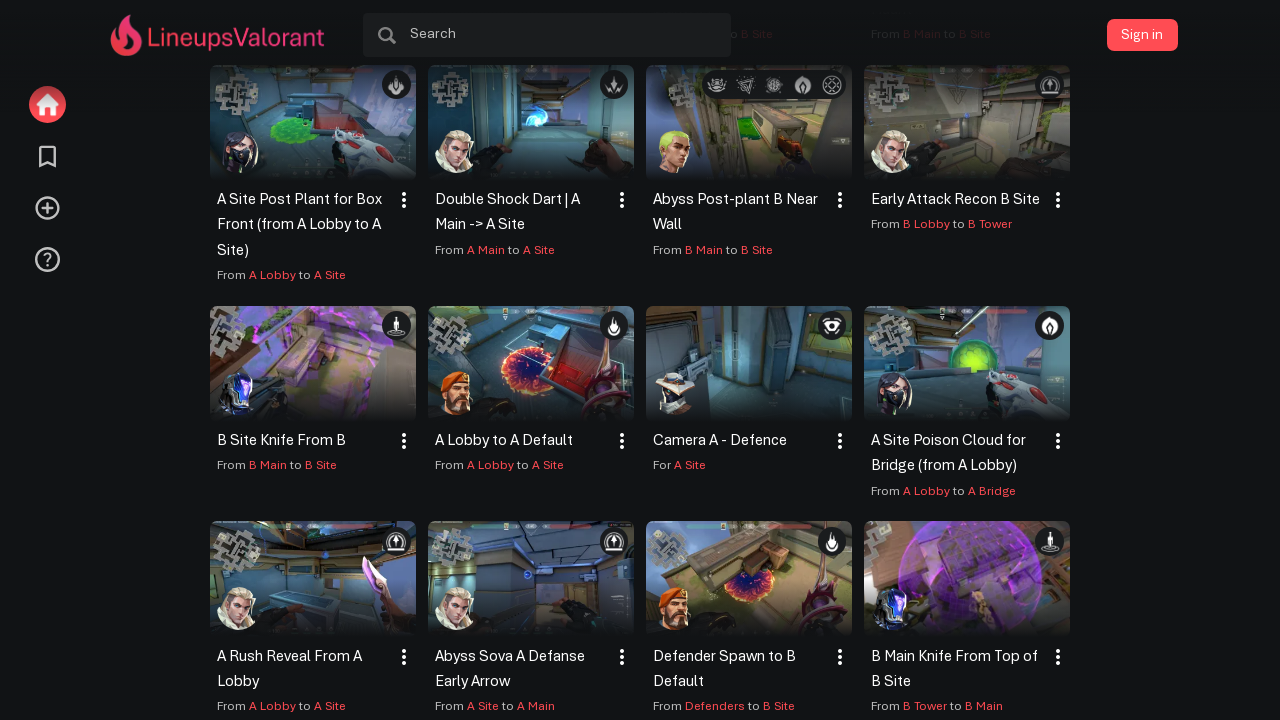

Scrolled to load more content (attempt 3/3)
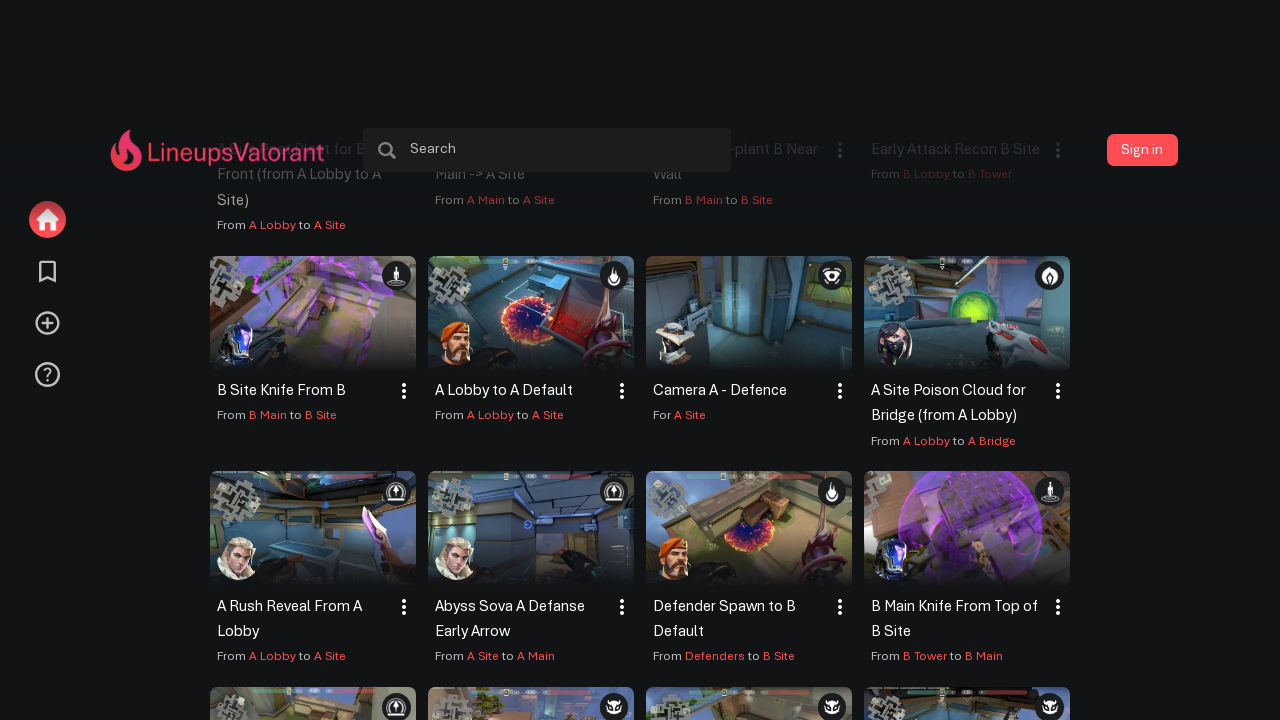

Waited 2 seconds for content to load
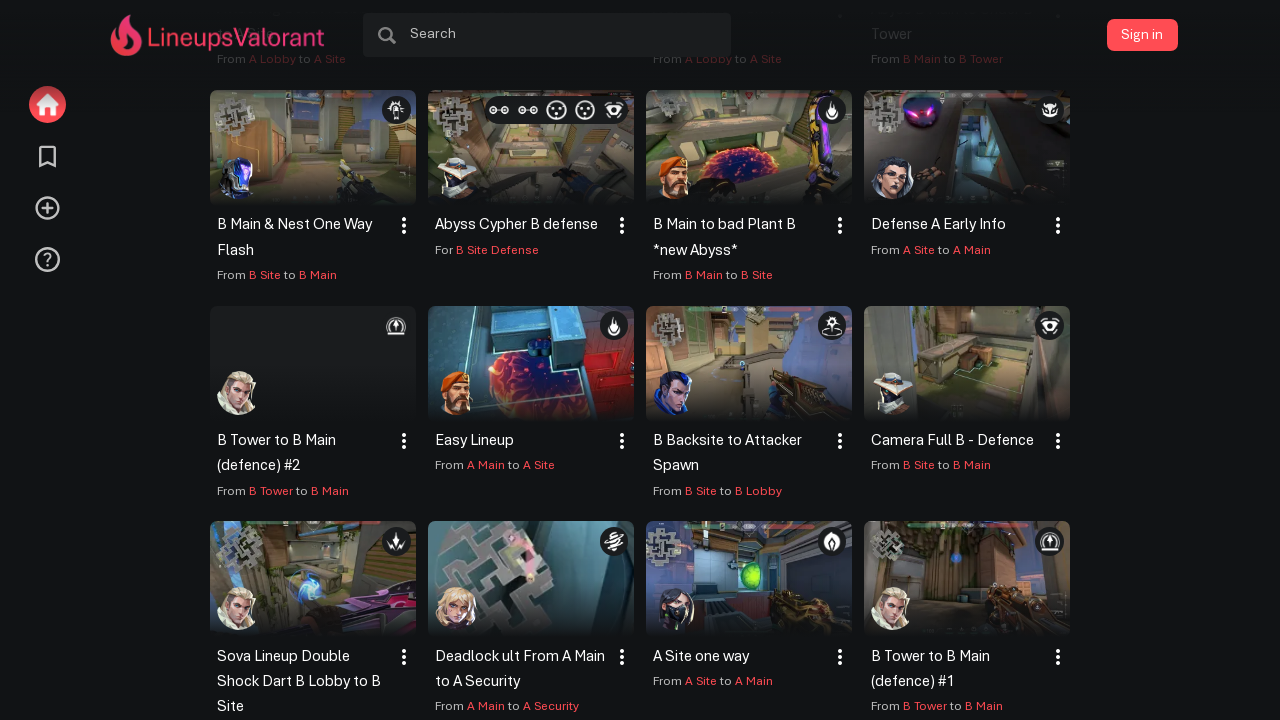

Lineup boxes are visible
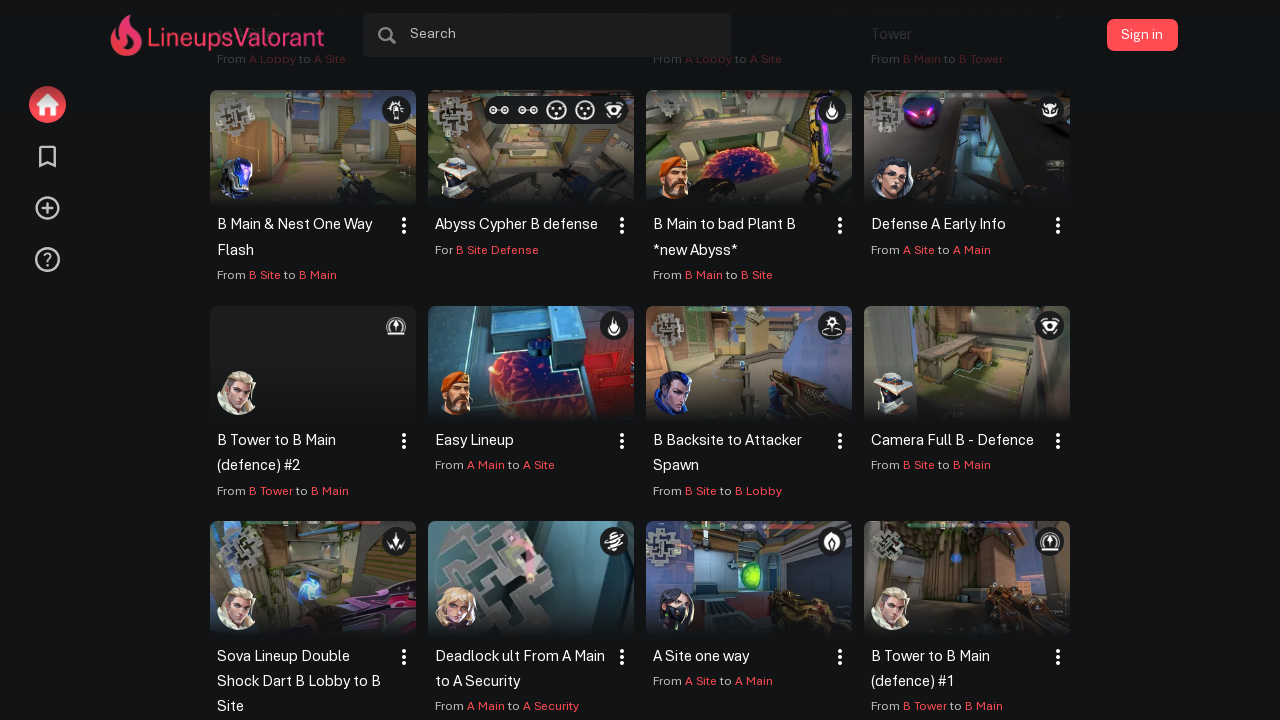

First lineup box is visible and verified
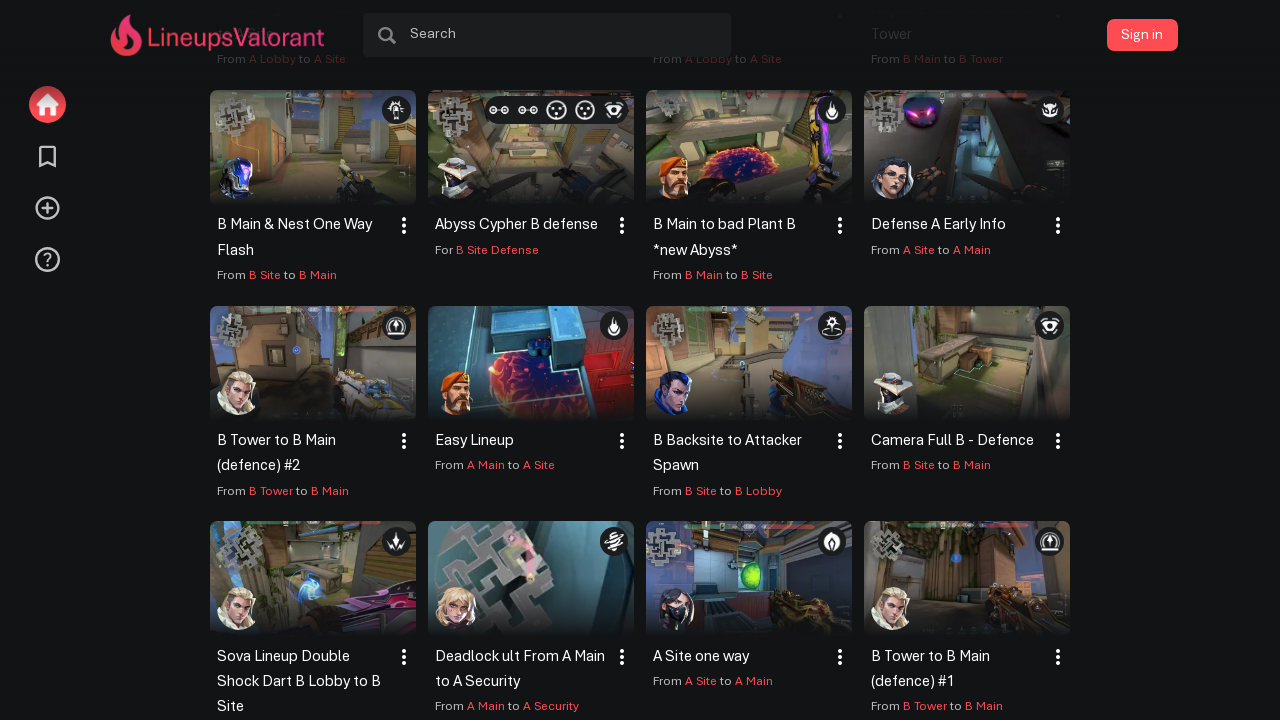

Retrieved map option at index 2
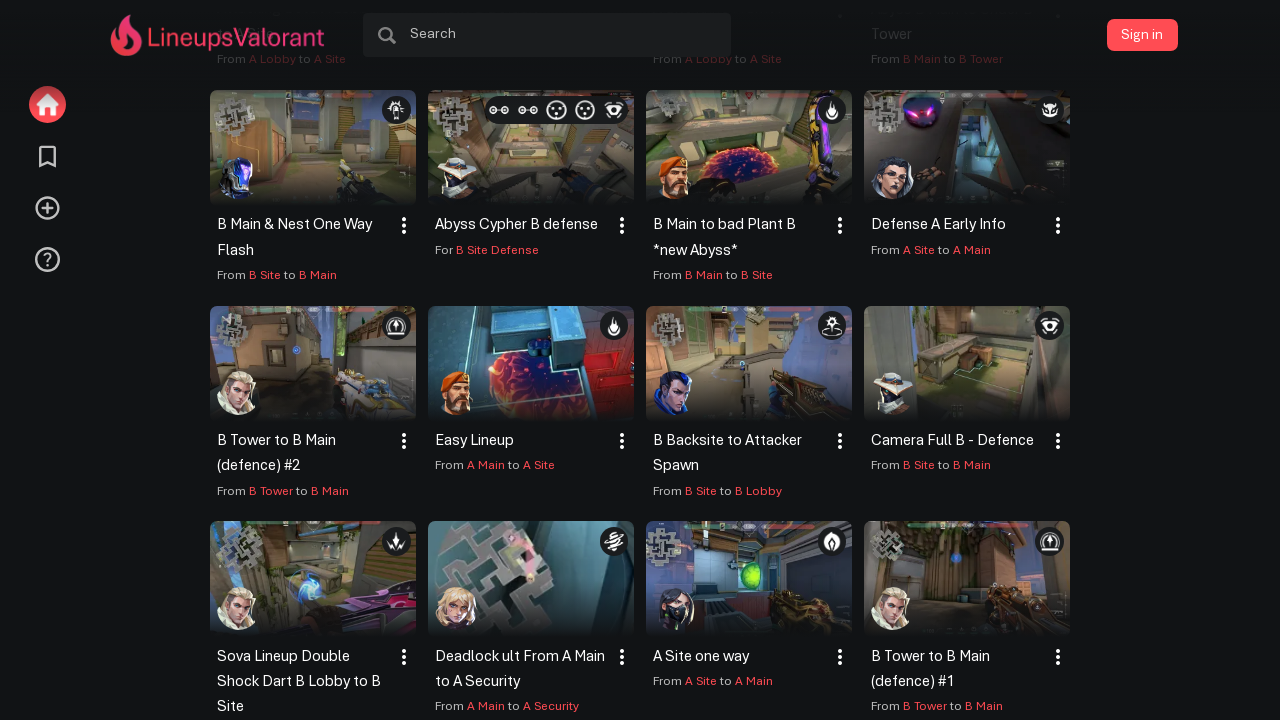

Retrieved data-value attribute: Ascent
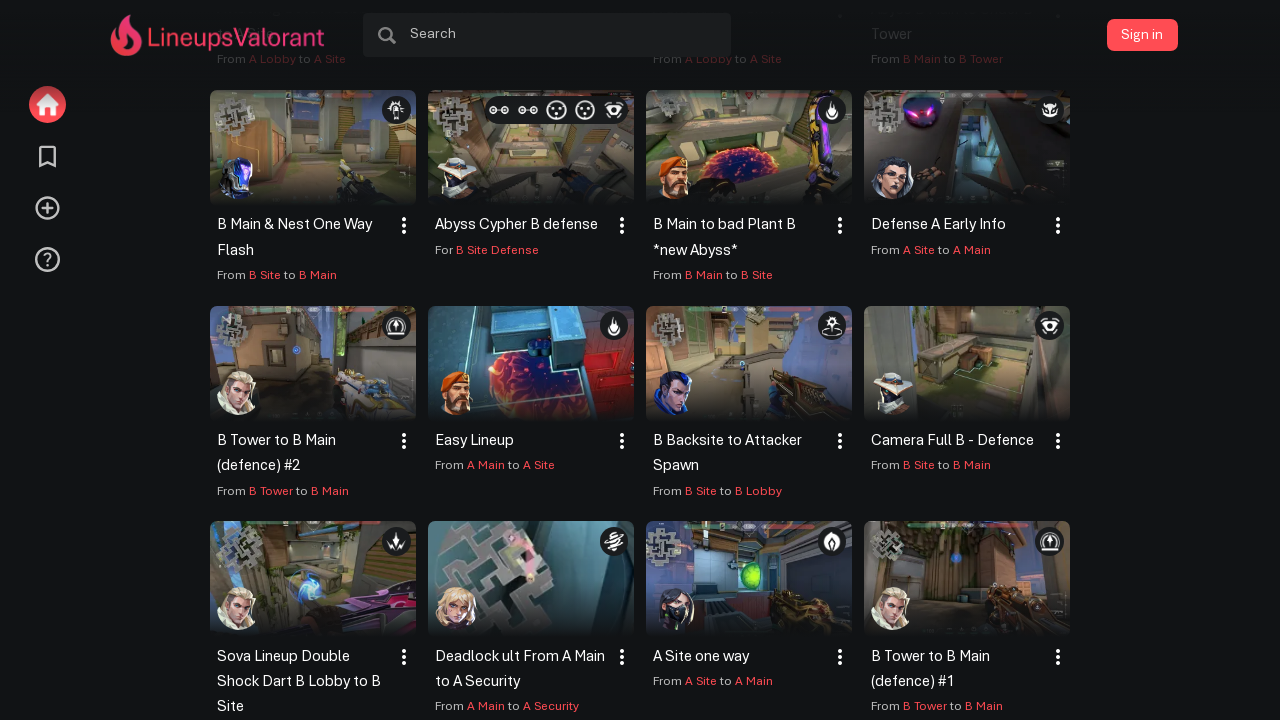

Scrolled map option into view
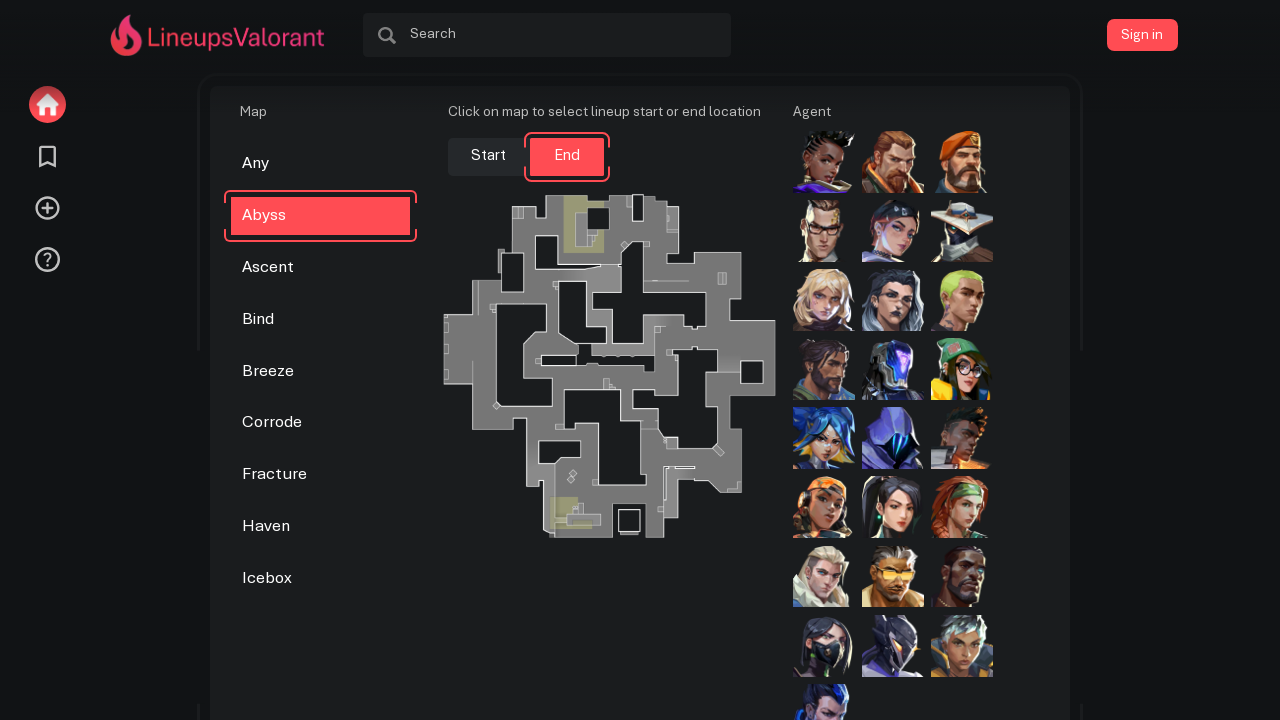

Clicked on map option: Ascent at (321, 268) on .map_selector_option >> nth=2
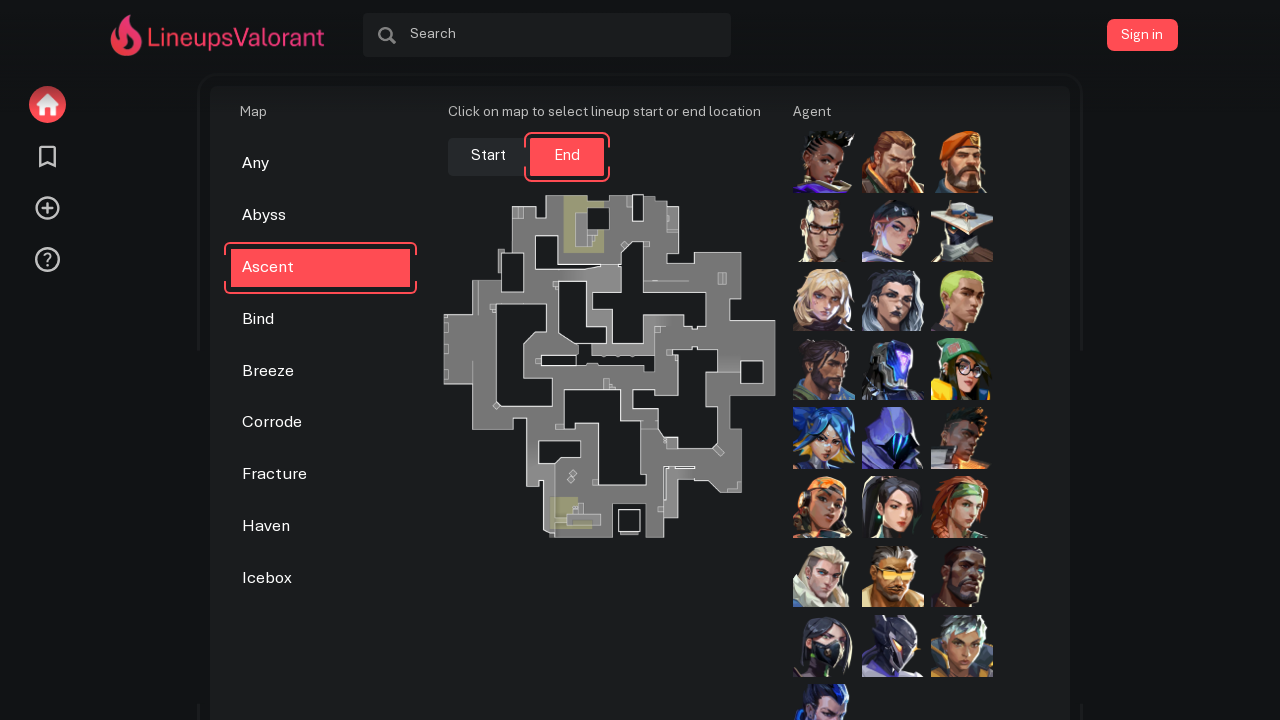

Lineup boxes loaded for map: Ascent
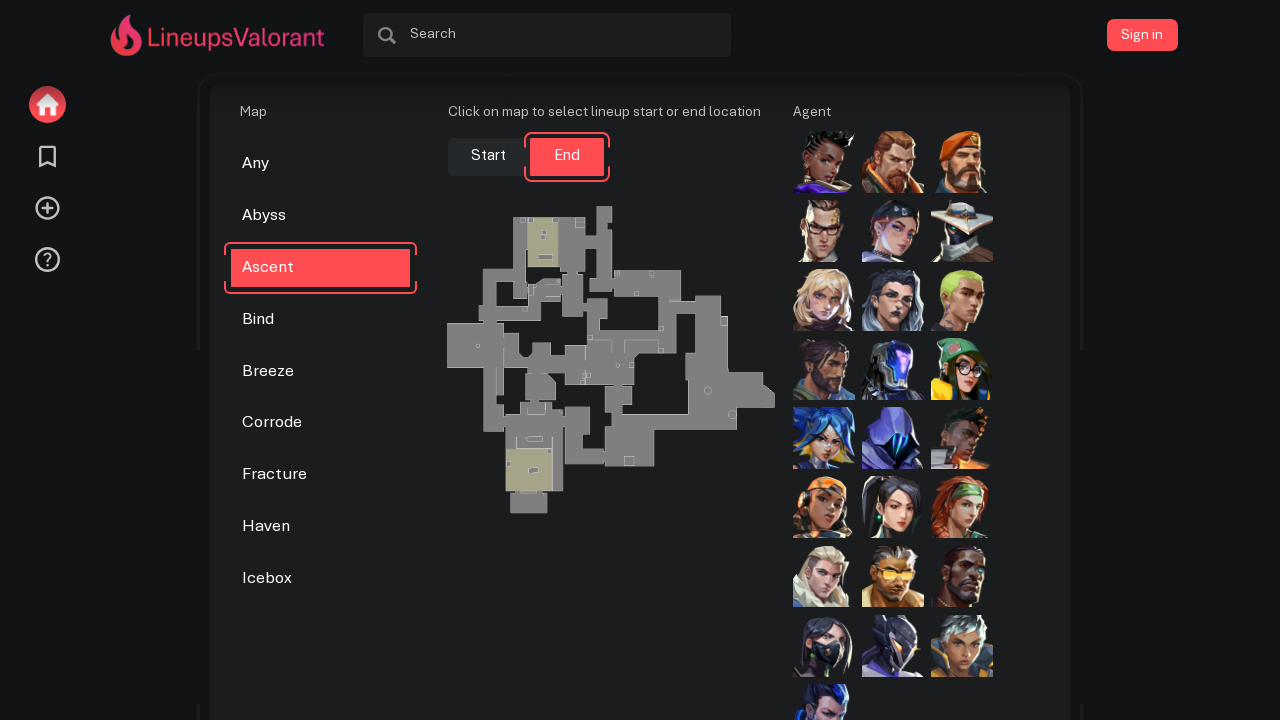

Lineups grid title element found
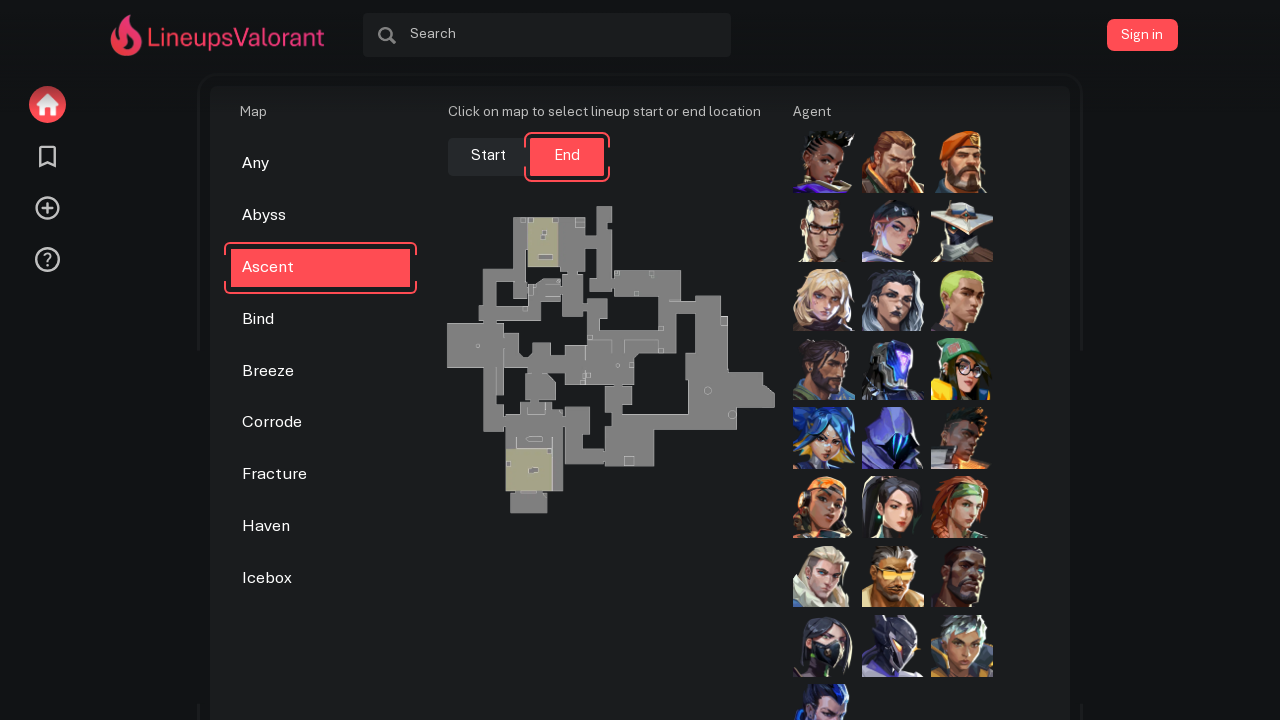

Scrolled to load more content (attempt 1/3)
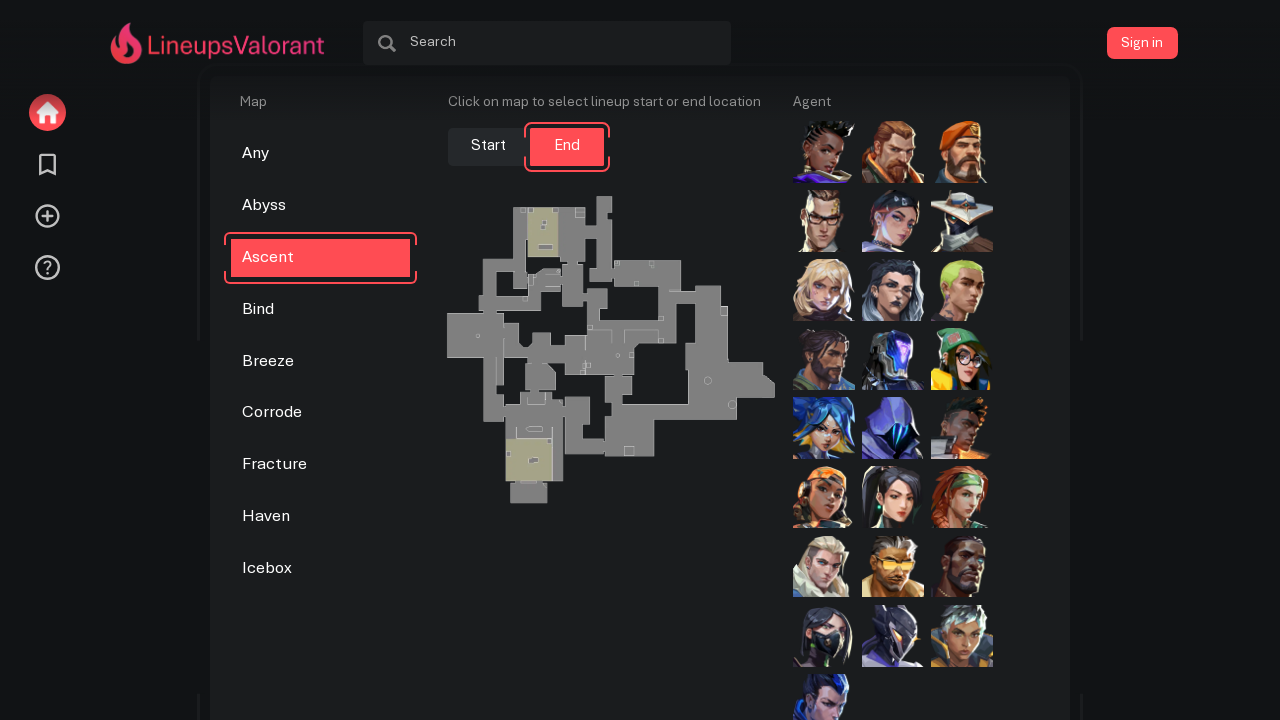

Waited 2 seconds for content to load
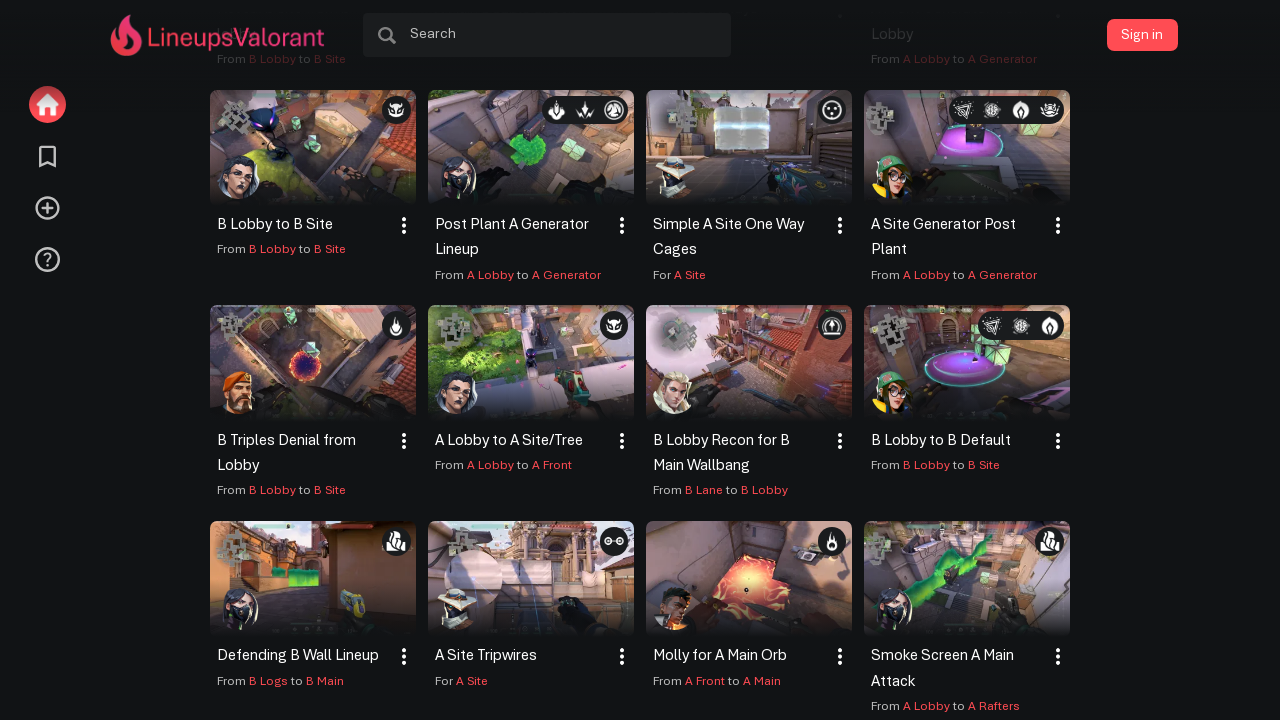

Scrolled to load more content (attempt 2/3)
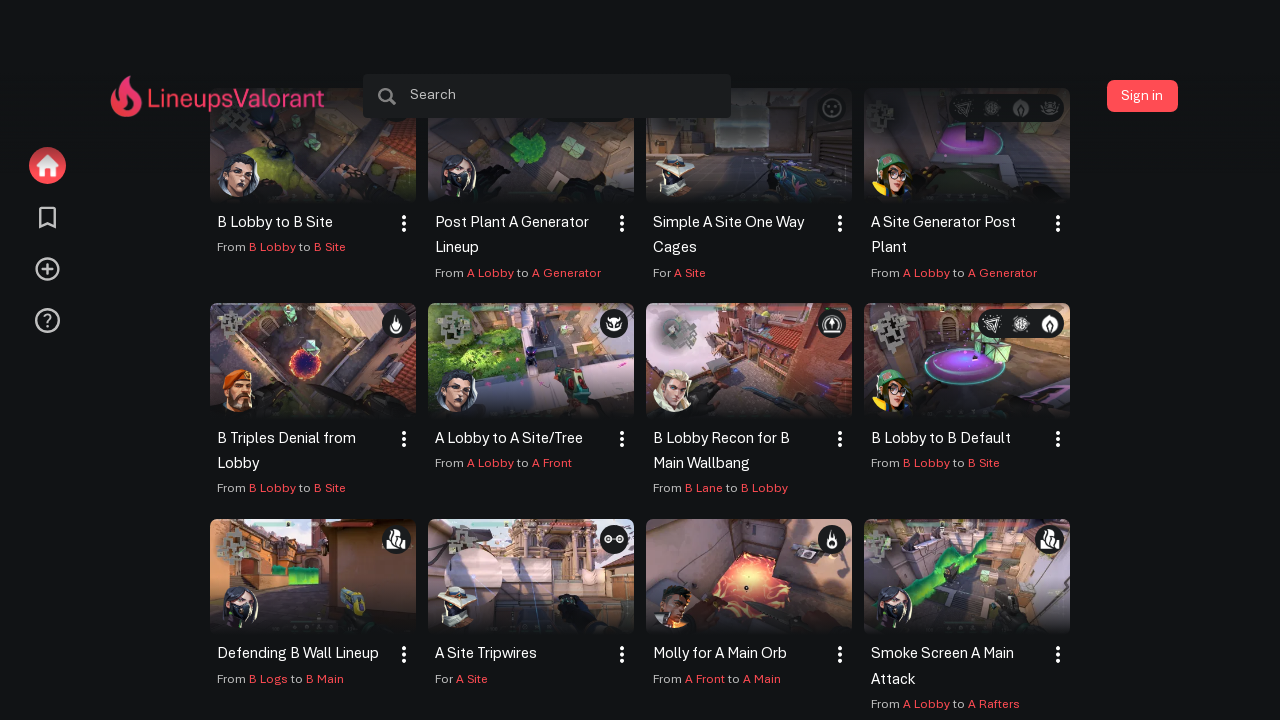

Waited 2 seconds for content to load
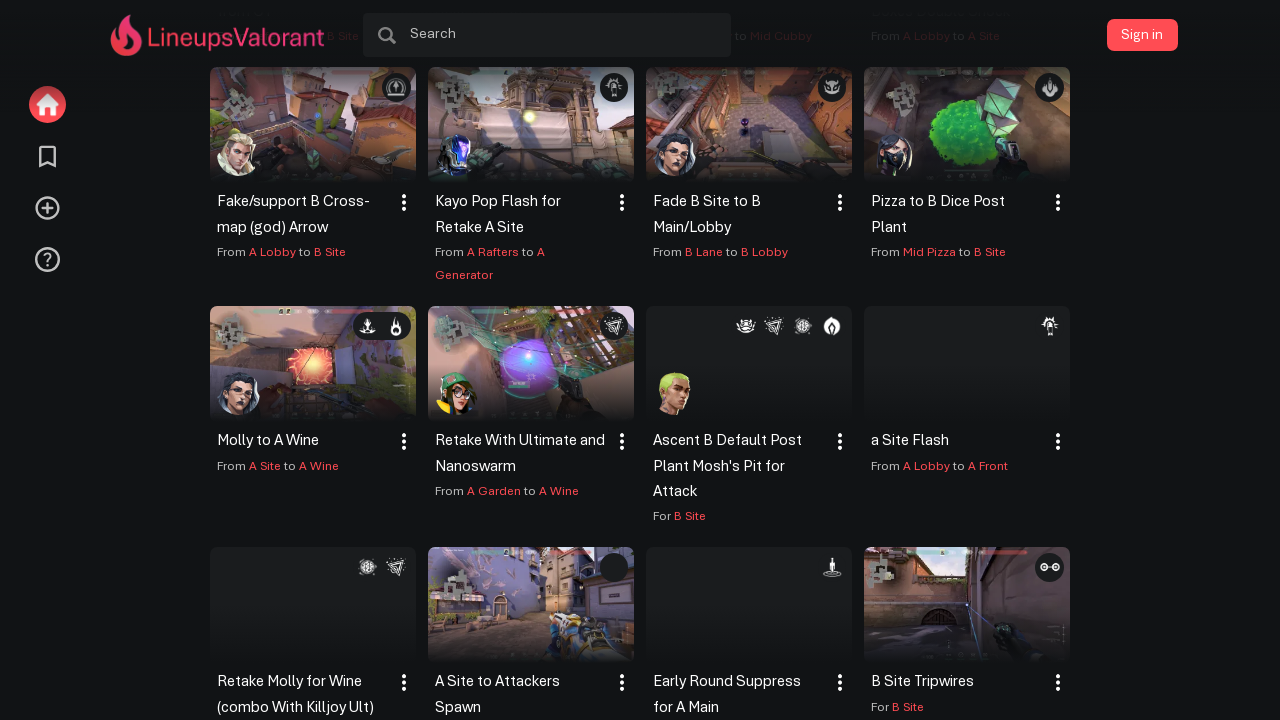

Scrolled to load more content (attempt 3/3)
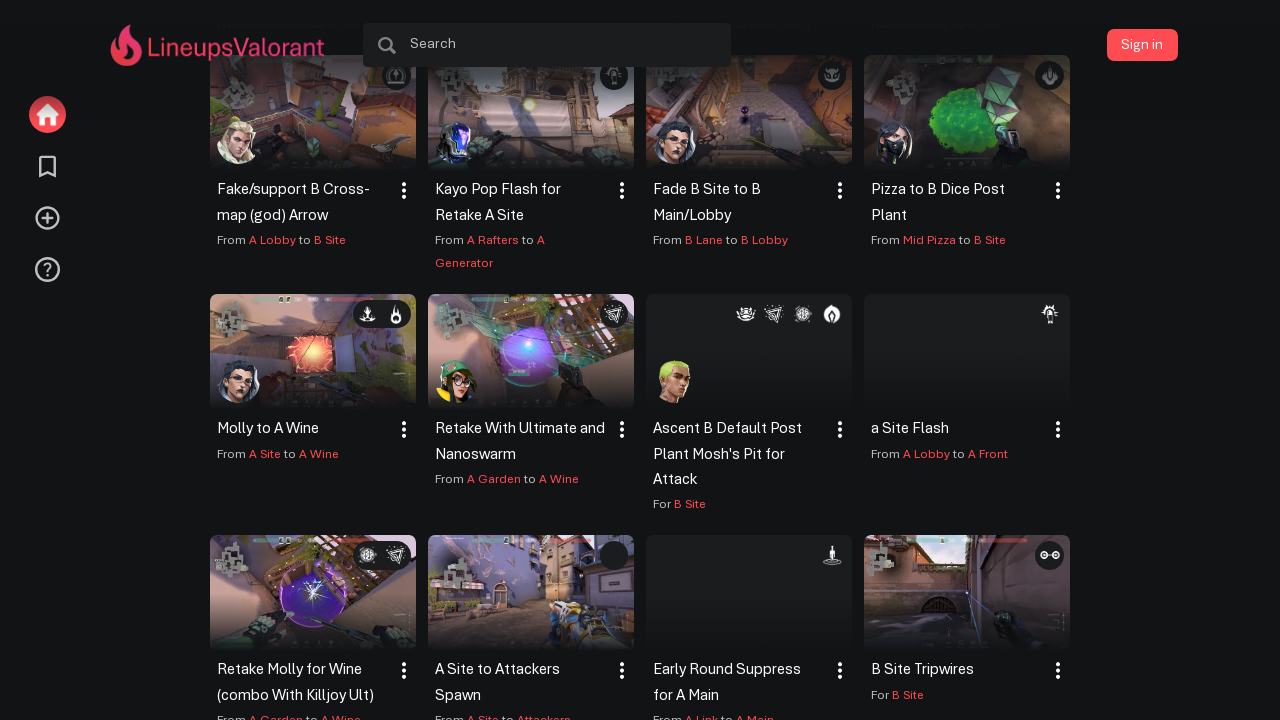

Waited 2 seconds for content to load
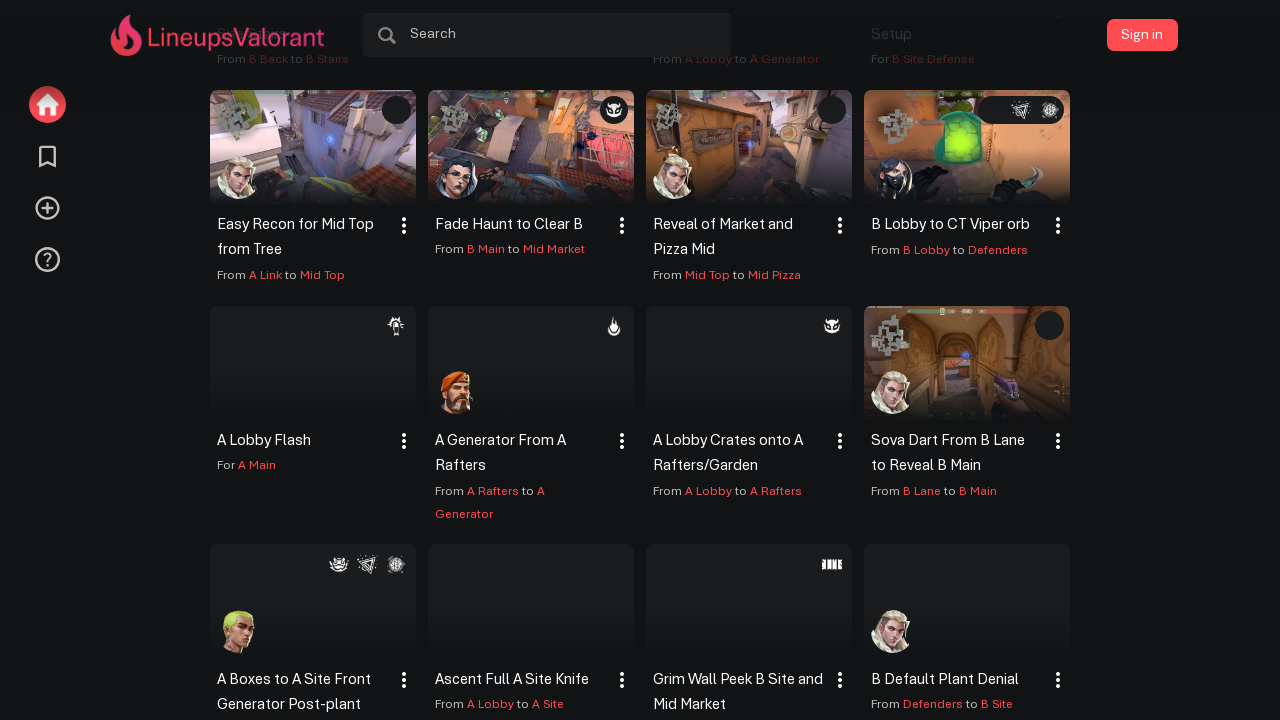

Lineup boxes are visible
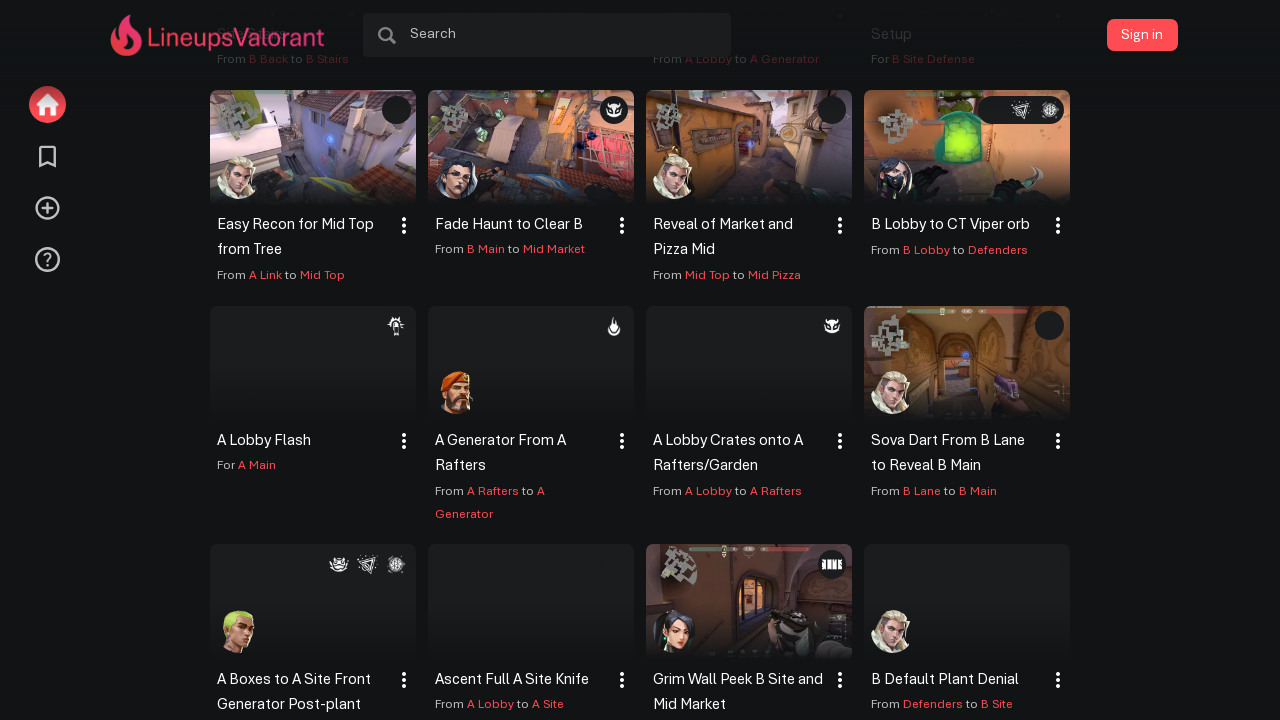

First lineup box is visible and verified
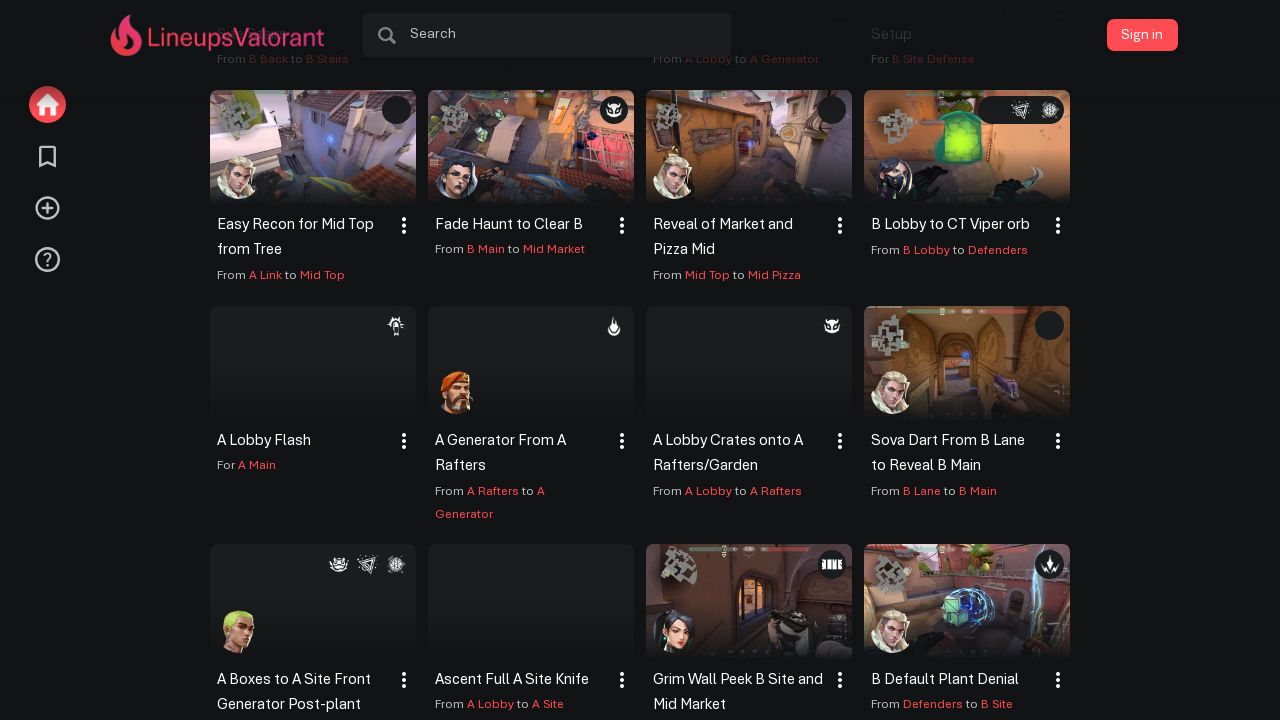

Retrieved map option at index 3
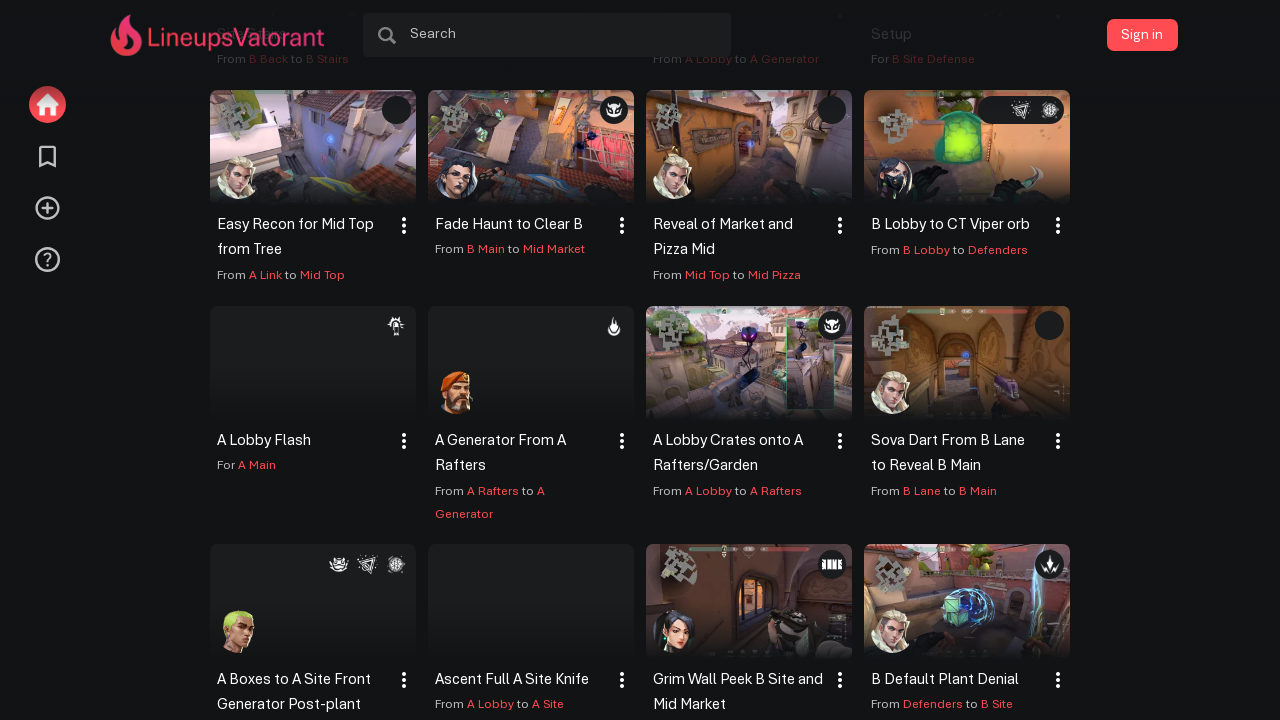

Retrieved data-value attribute: Bind
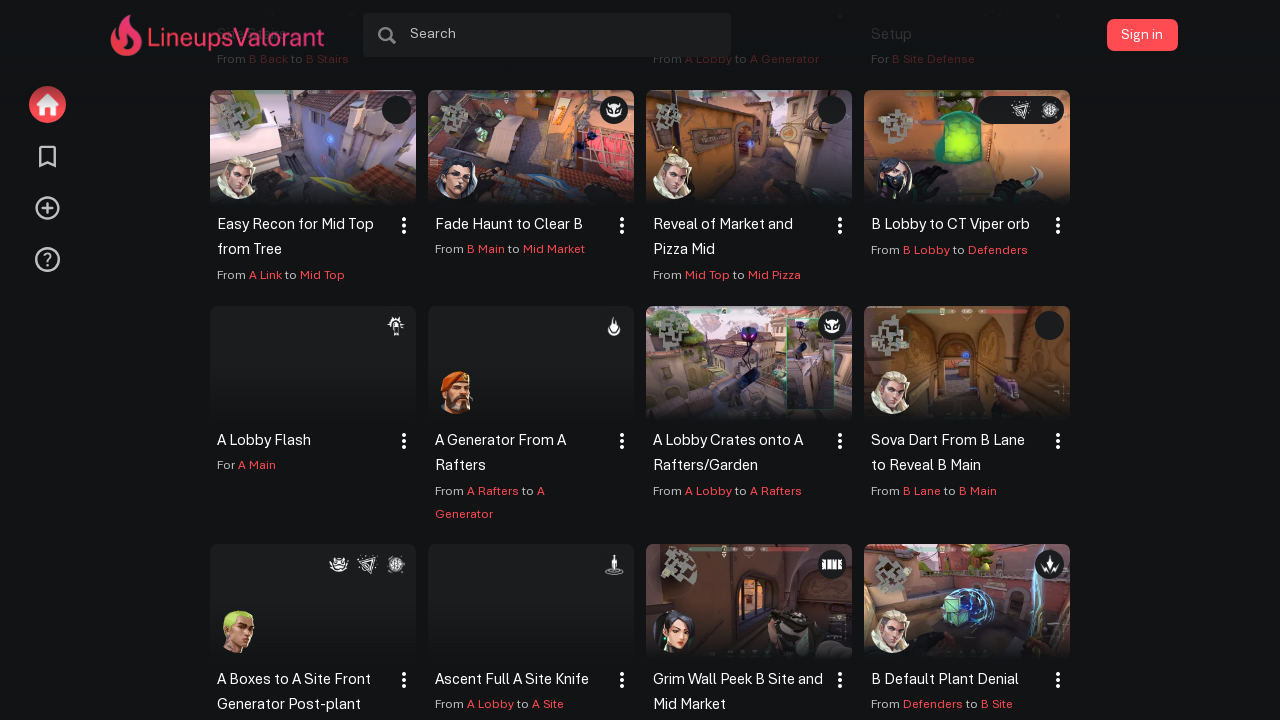

Scrolled map option into view
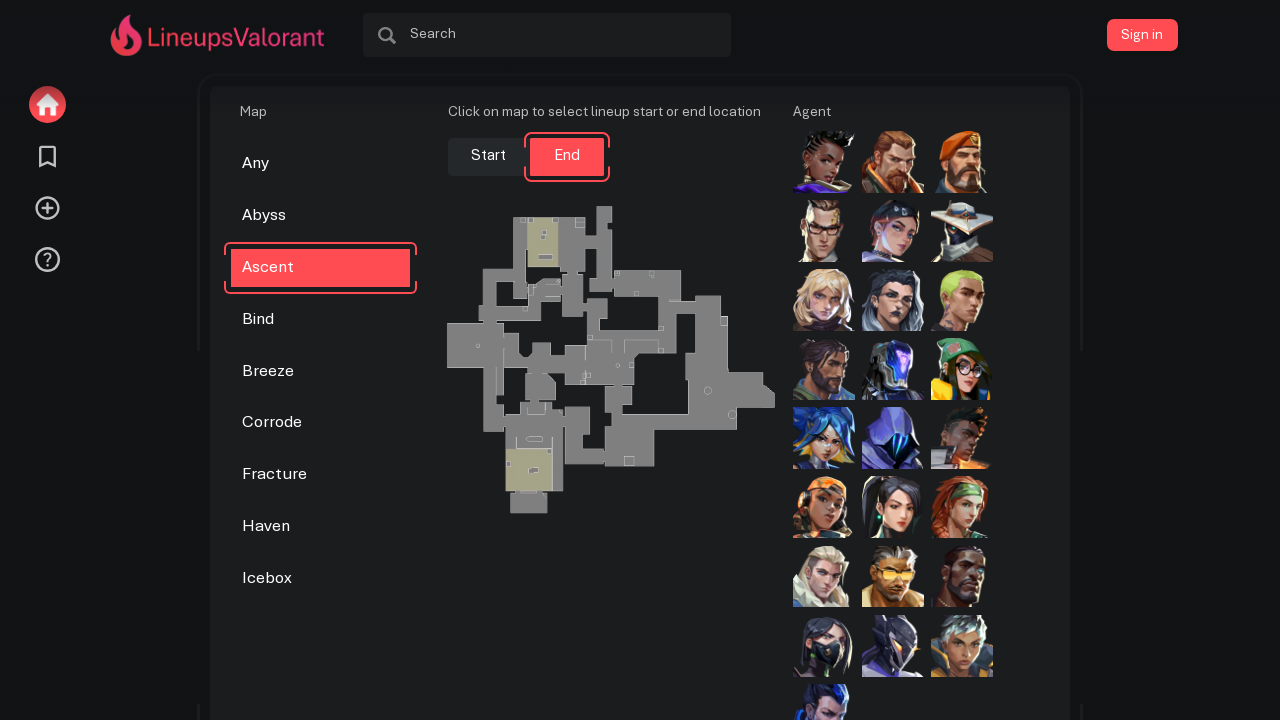

Clicked on map option: Bind at (321, 320) on .map_selector_option >> nth=3
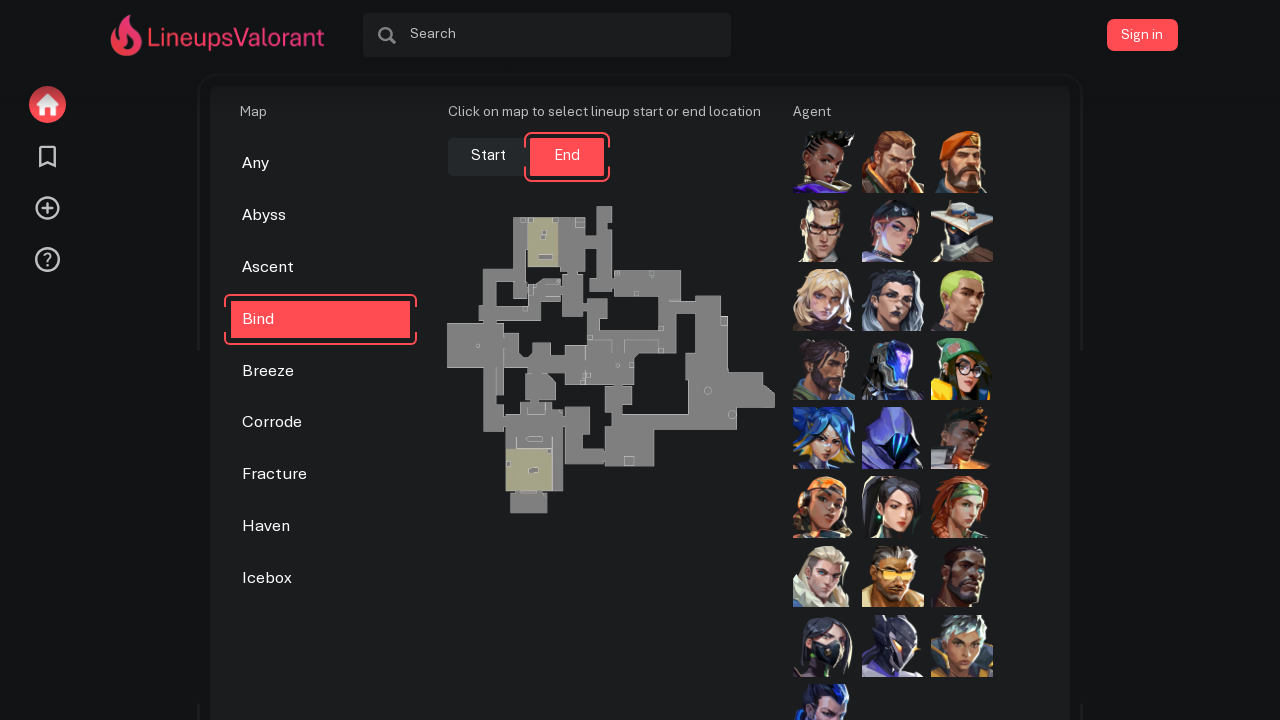

Lineup boxes loaded for map: Bind
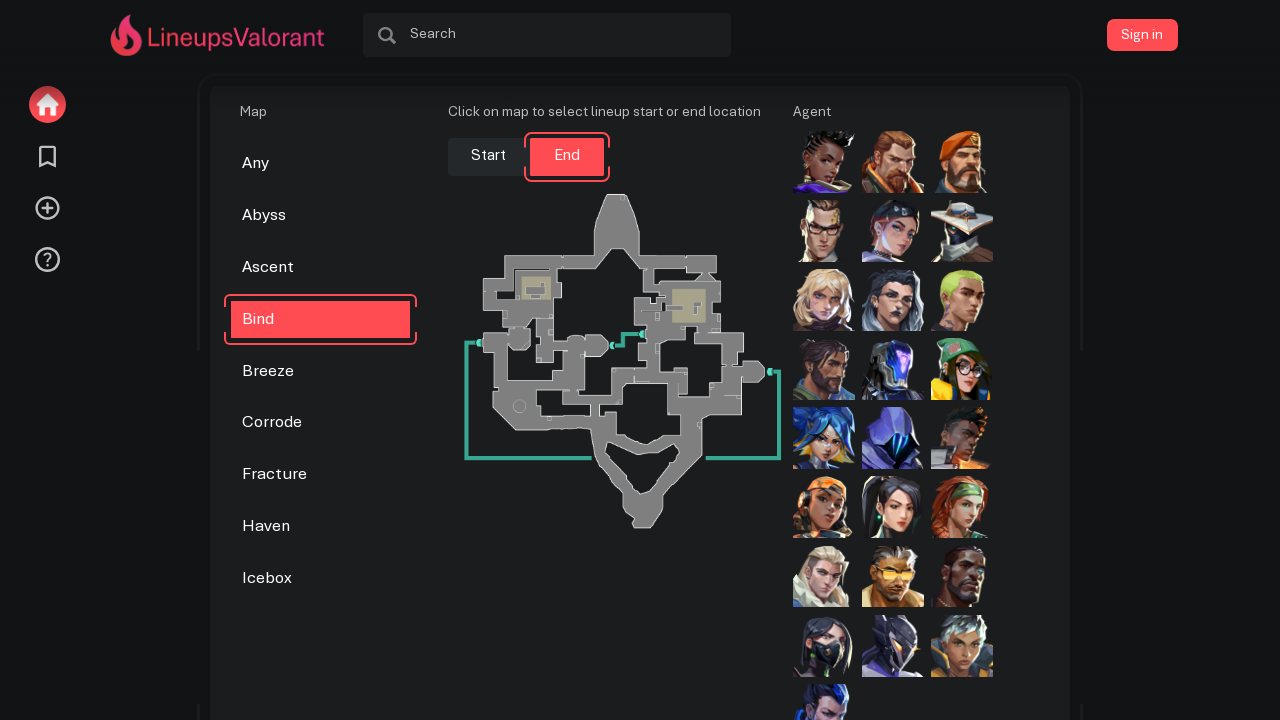

Lineups grid title element found
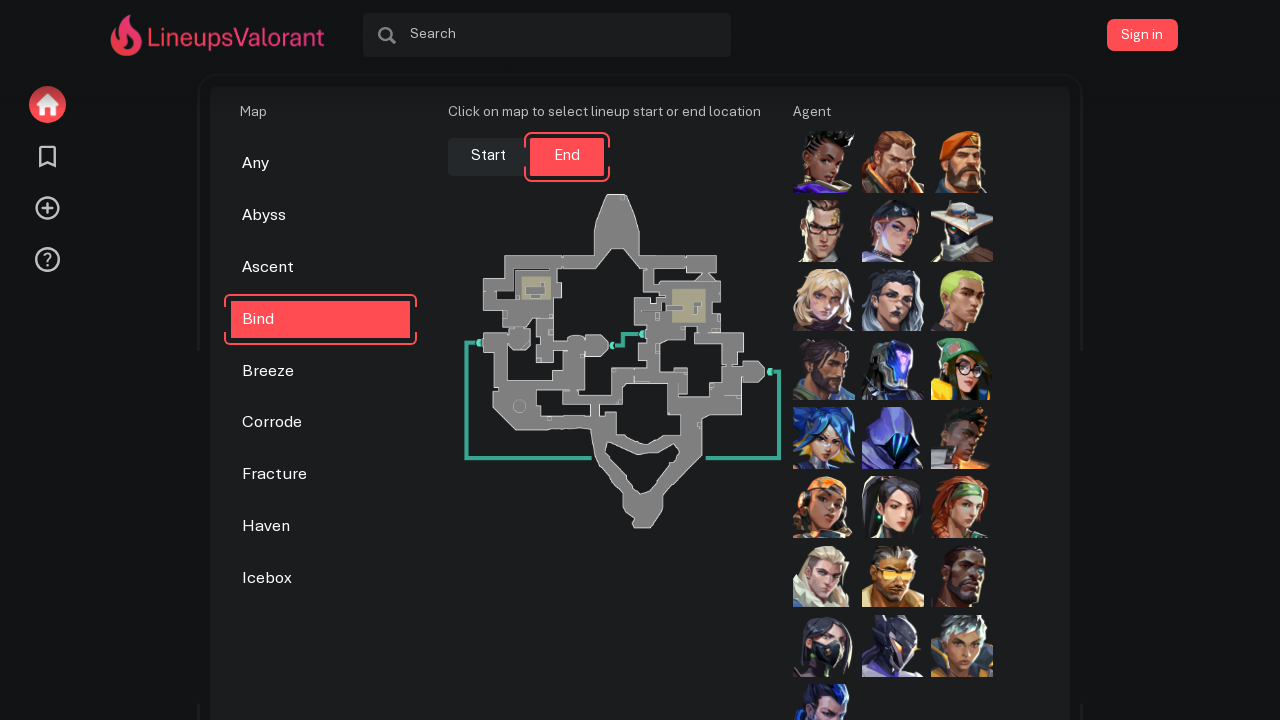

Scrolled to load more content (attempt 1/3)
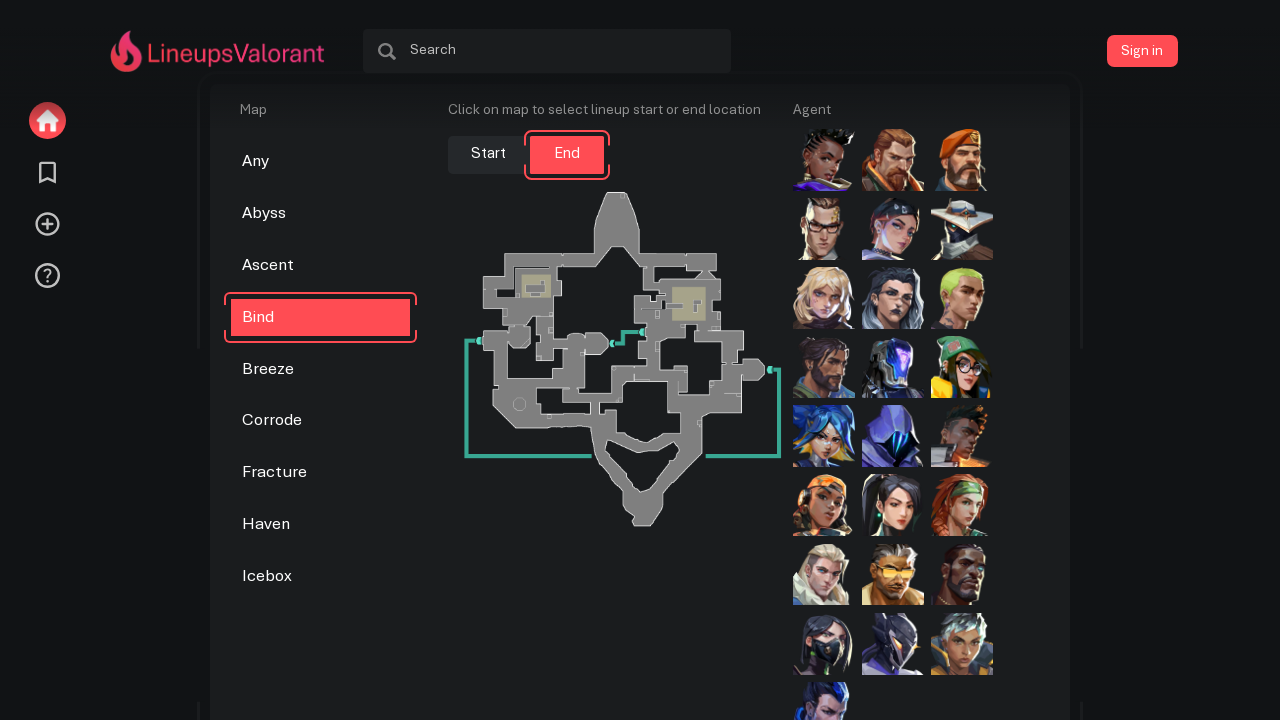

Waited 2 seconds for content to load
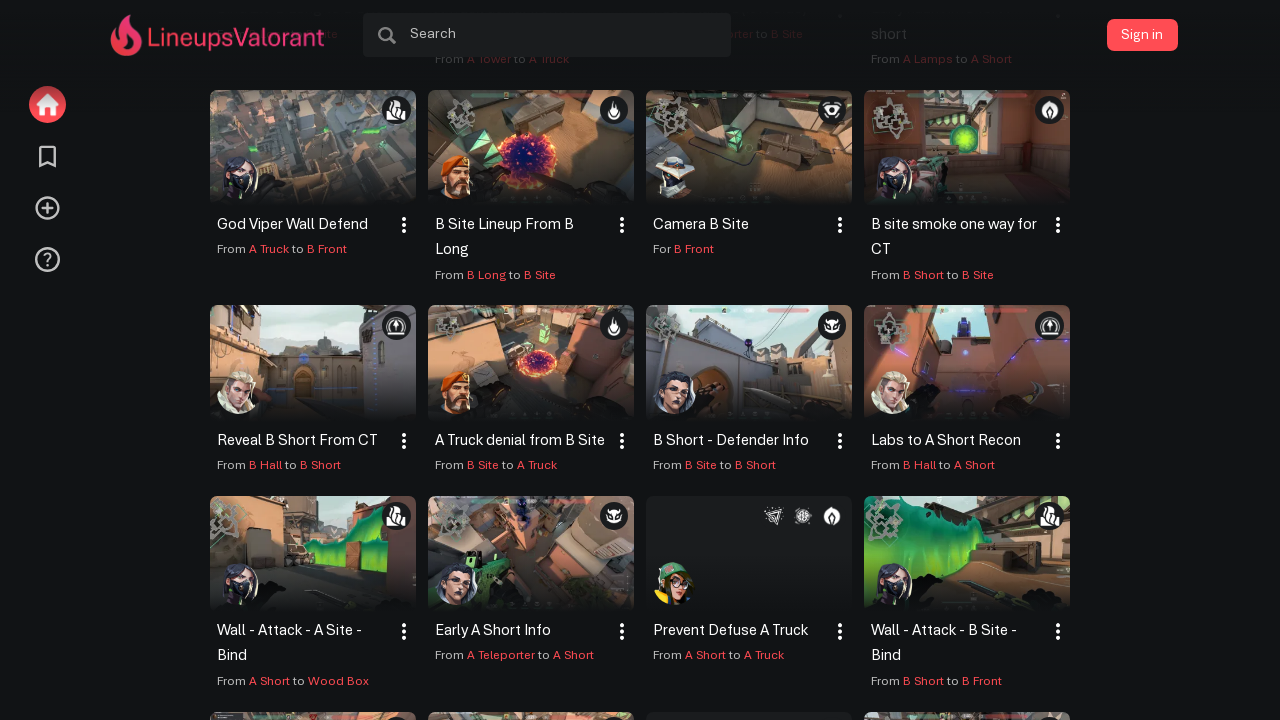

Scrolled to load more content (attempt 2/3)
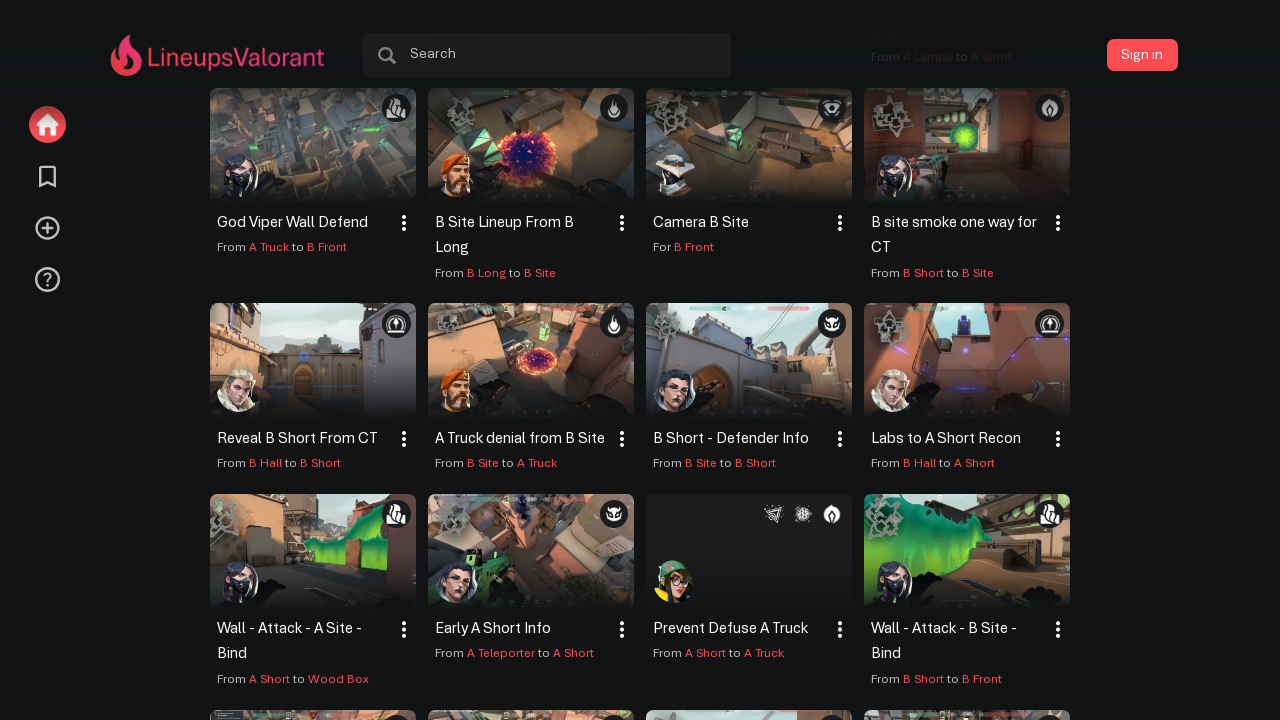

Waited 2 seconds for content to load
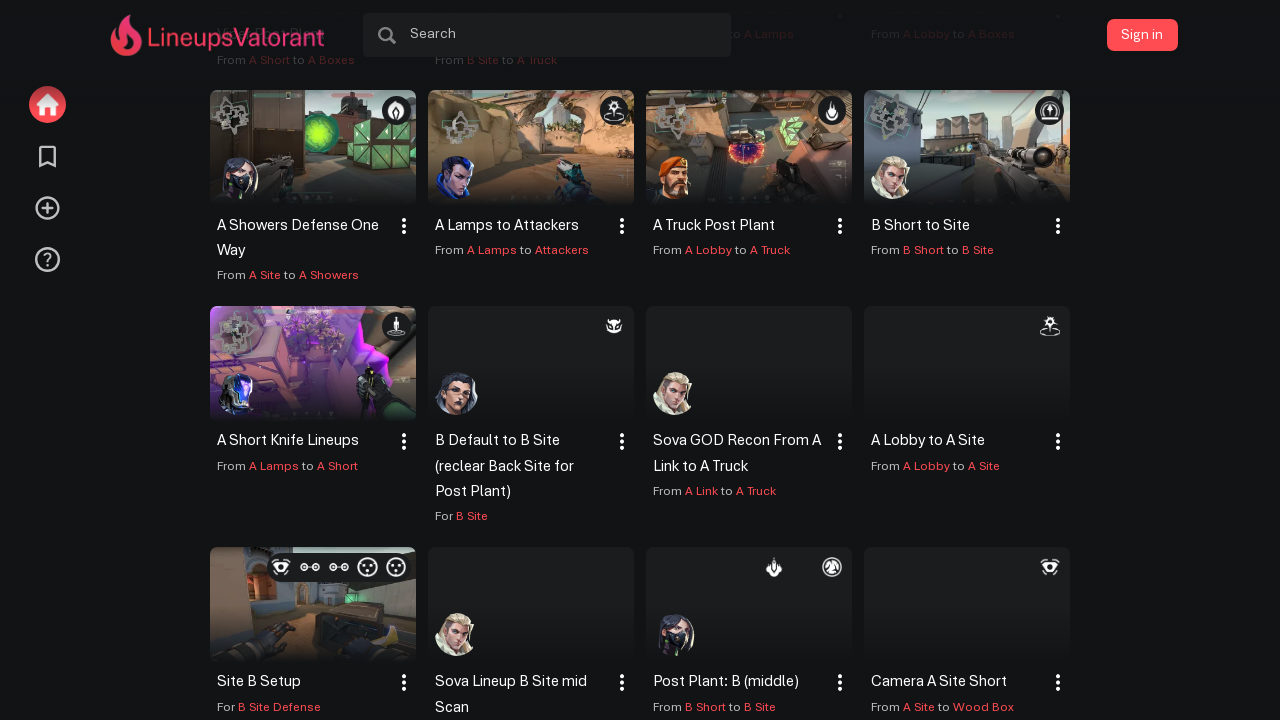

Scrolled to load more content (attempt 3/3)
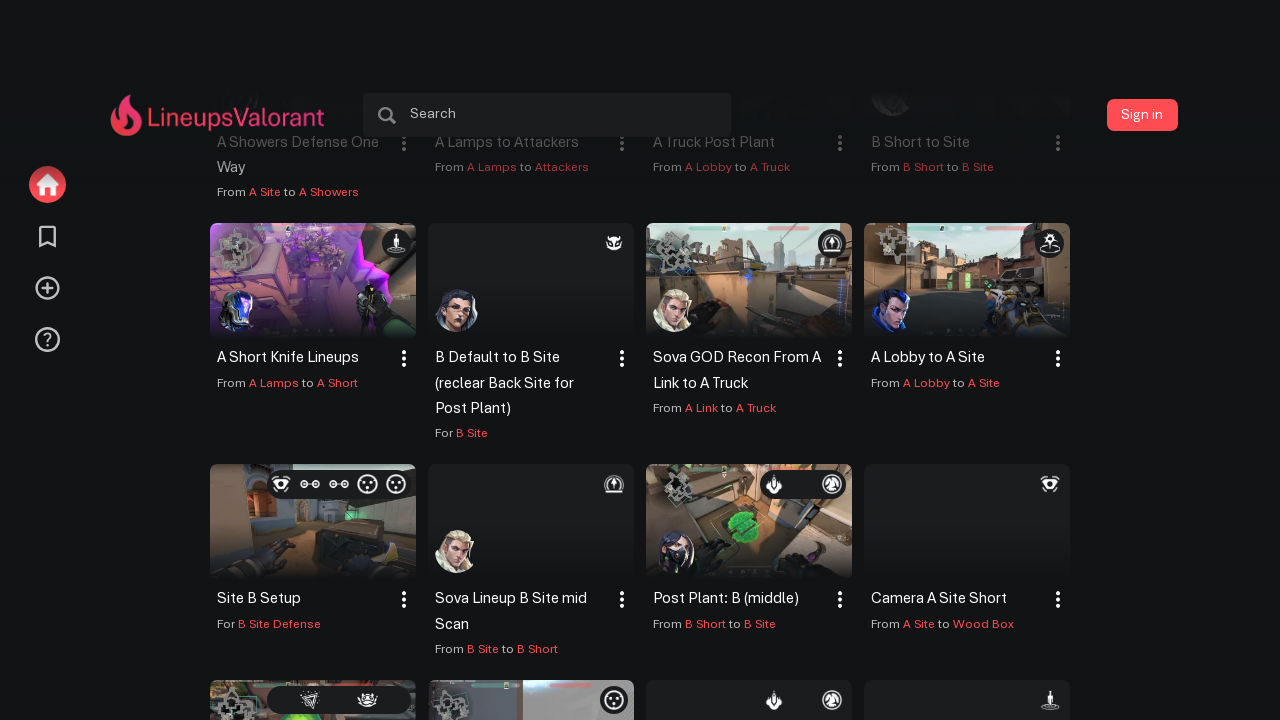

Waited 2 seconds for content to load
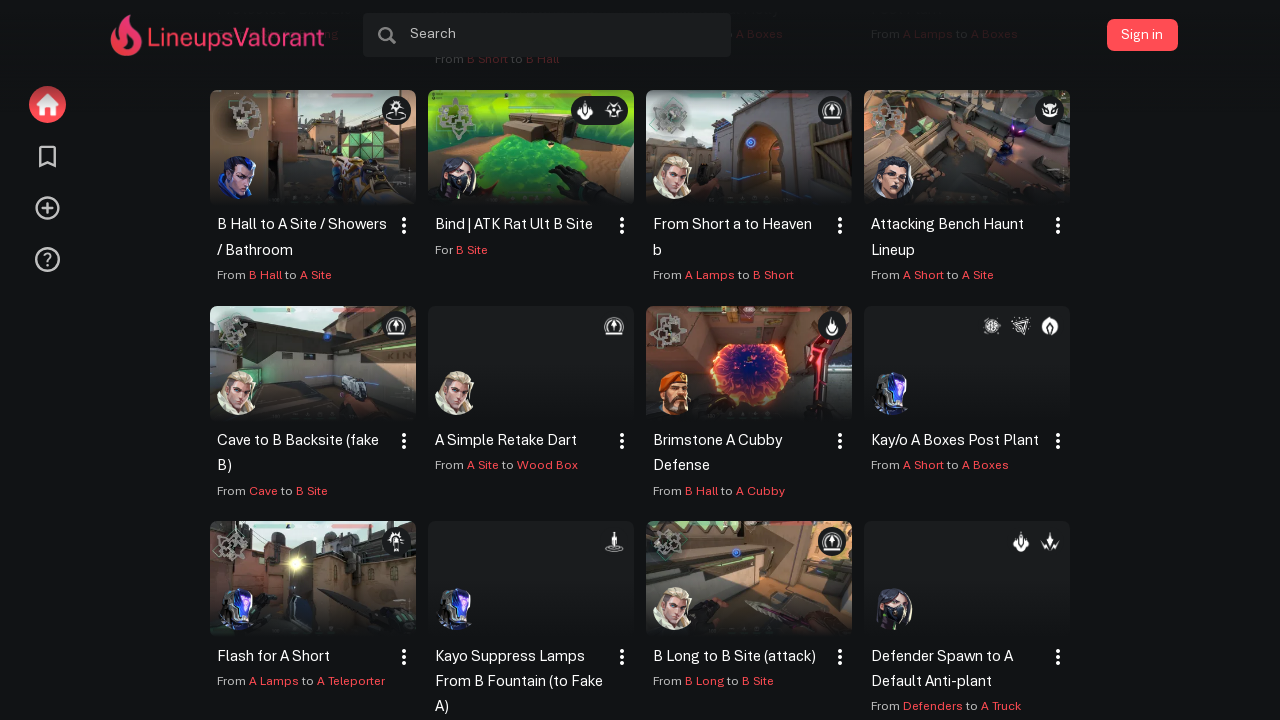

Lineup boxes are visible
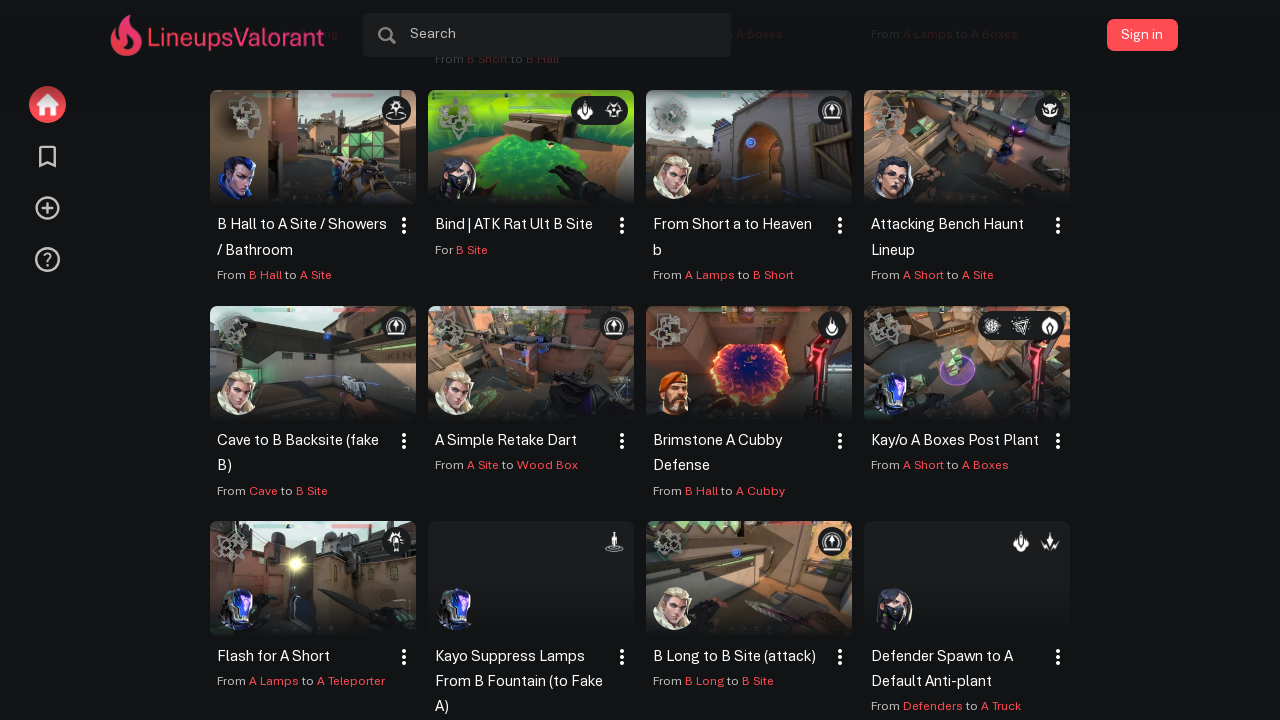

First lineup box is visible and verified
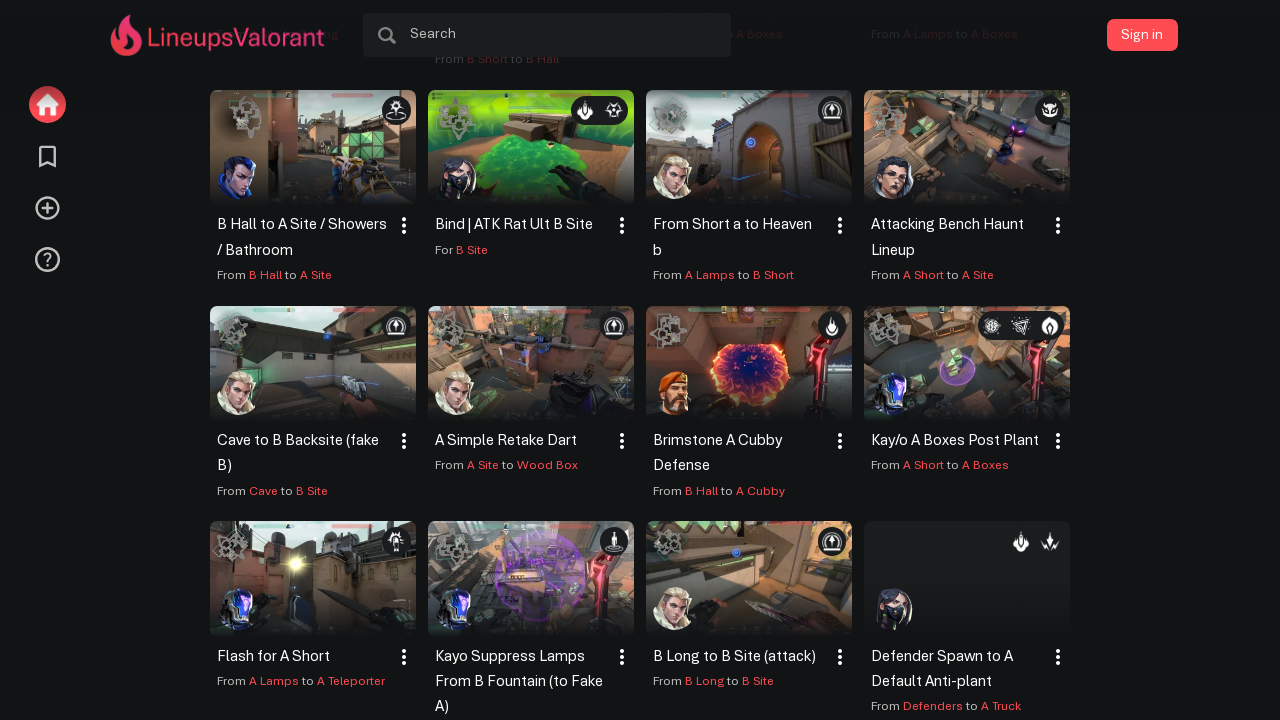

Retrieved map option at index 4
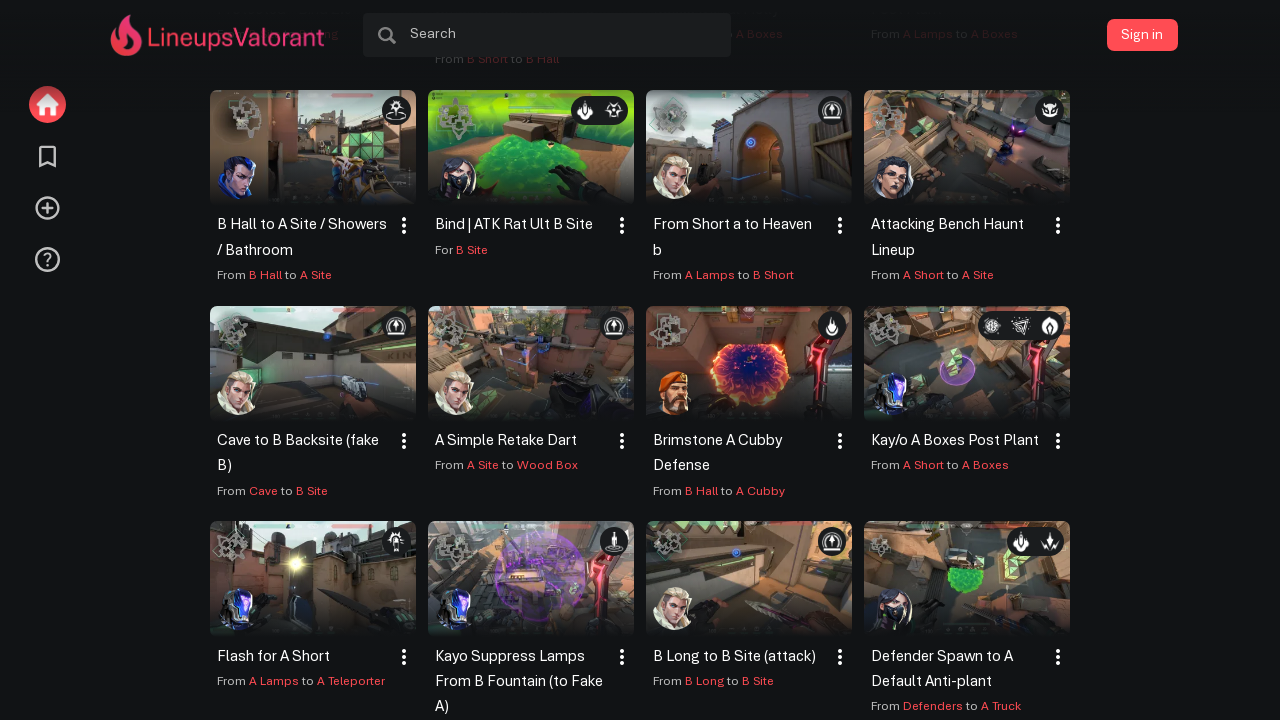

Retrieved data-value attribute: Breeze
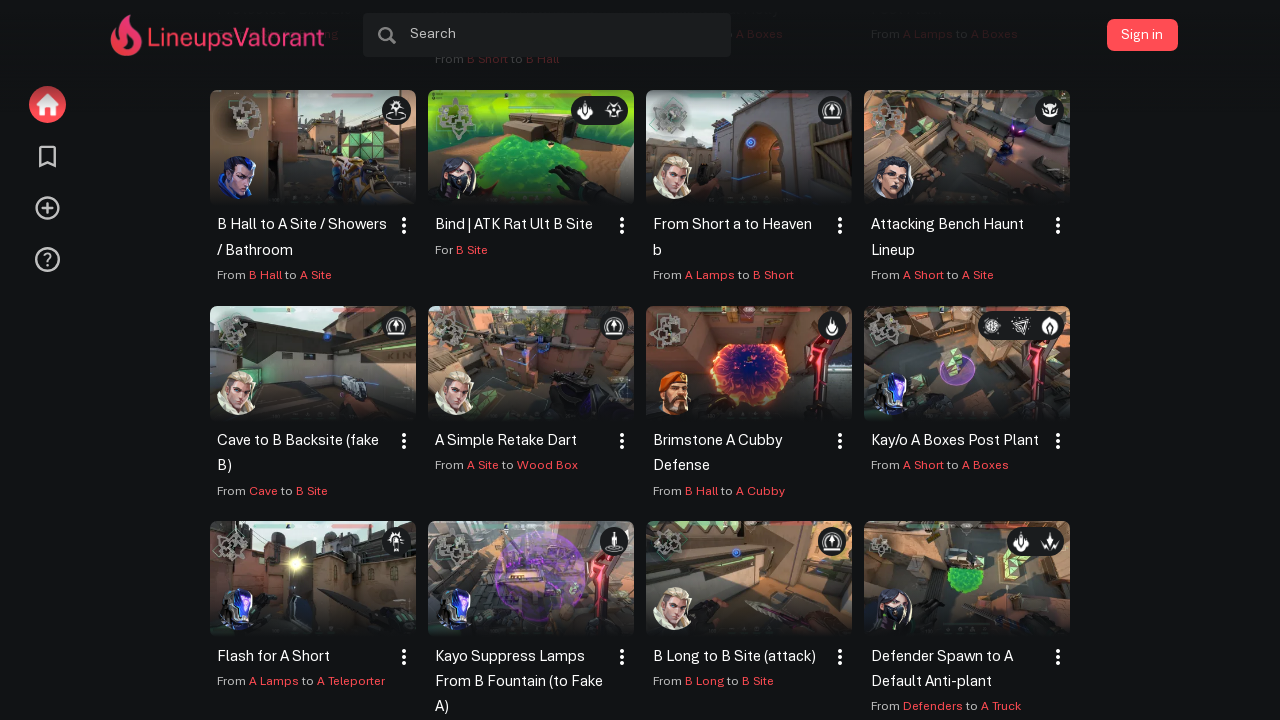

Scrolled map option into view
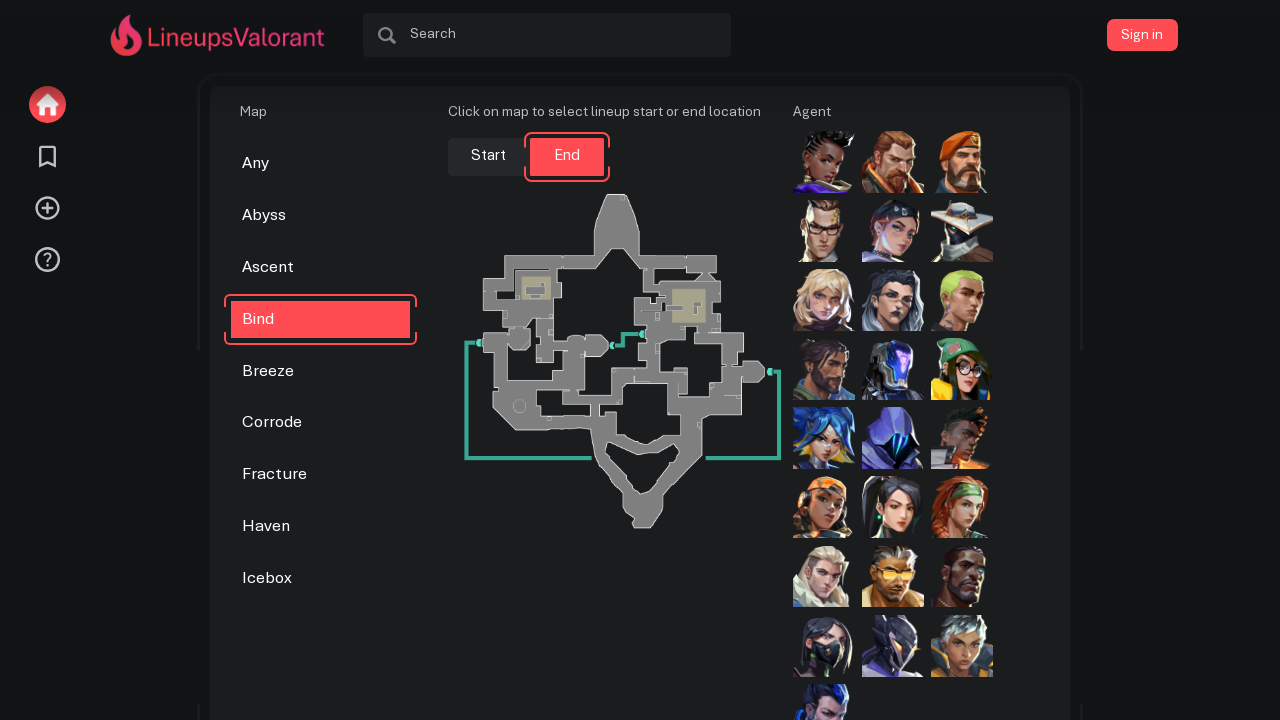

Clicked on map option: Breeze at (321, 371) on .map_selector_option >> nth=4
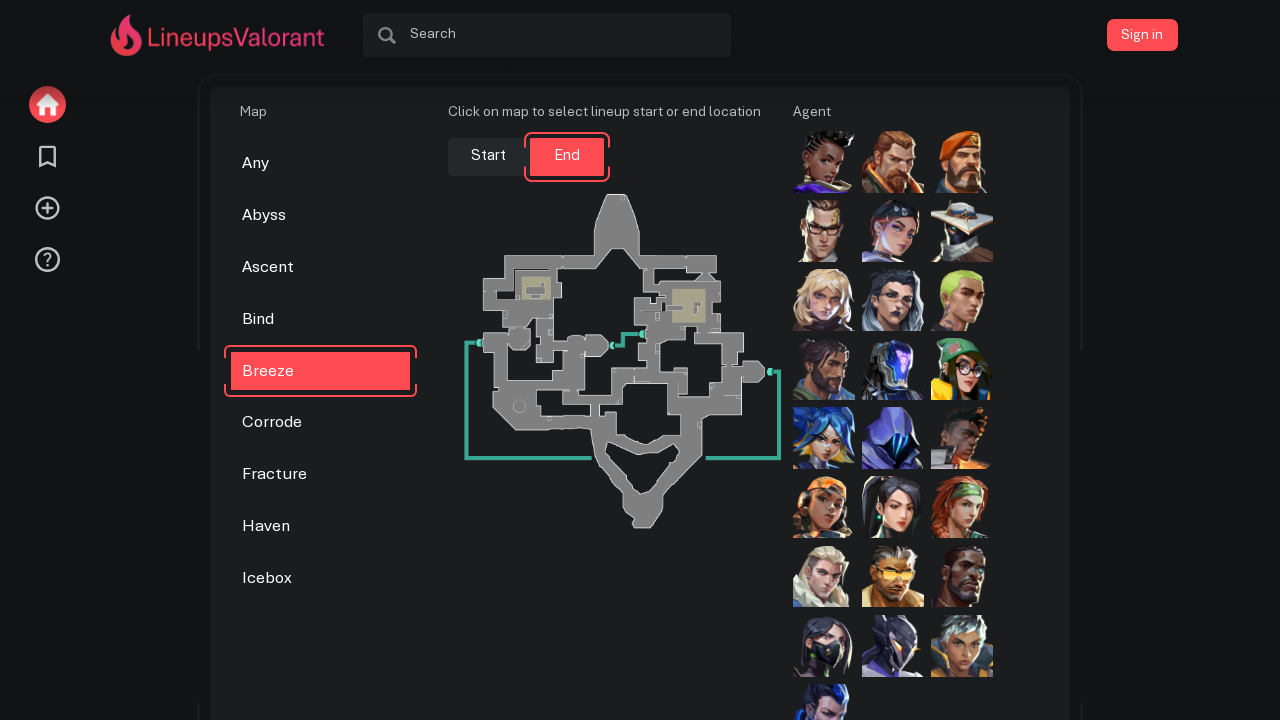

Lineup boxes loaded for map: Breeze
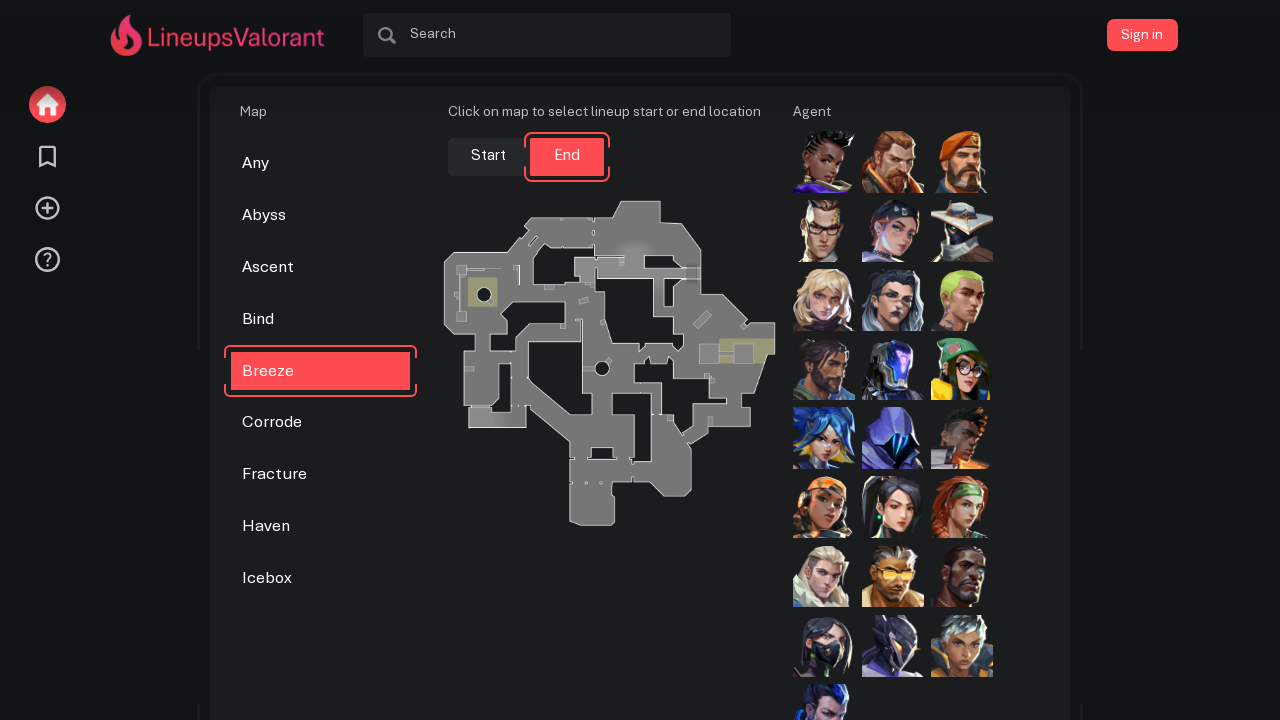

Lineups grid title element found
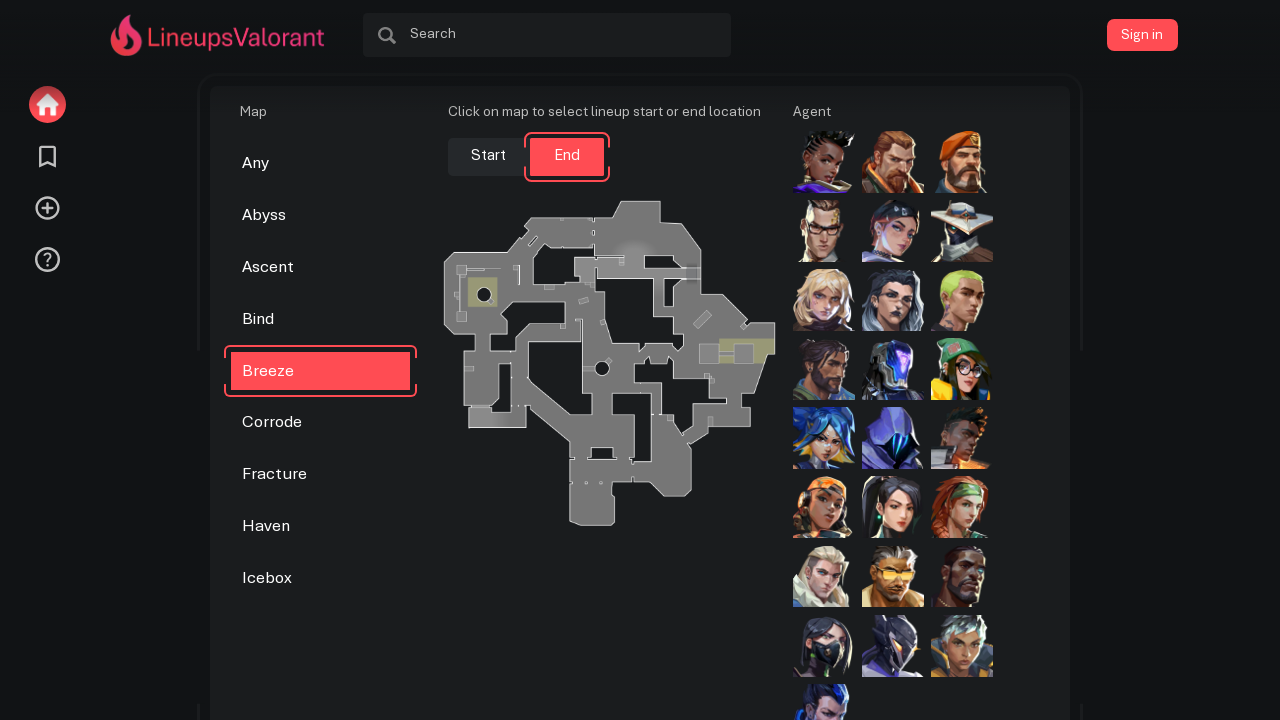

Scrolled to load more content (attempt 1/3)
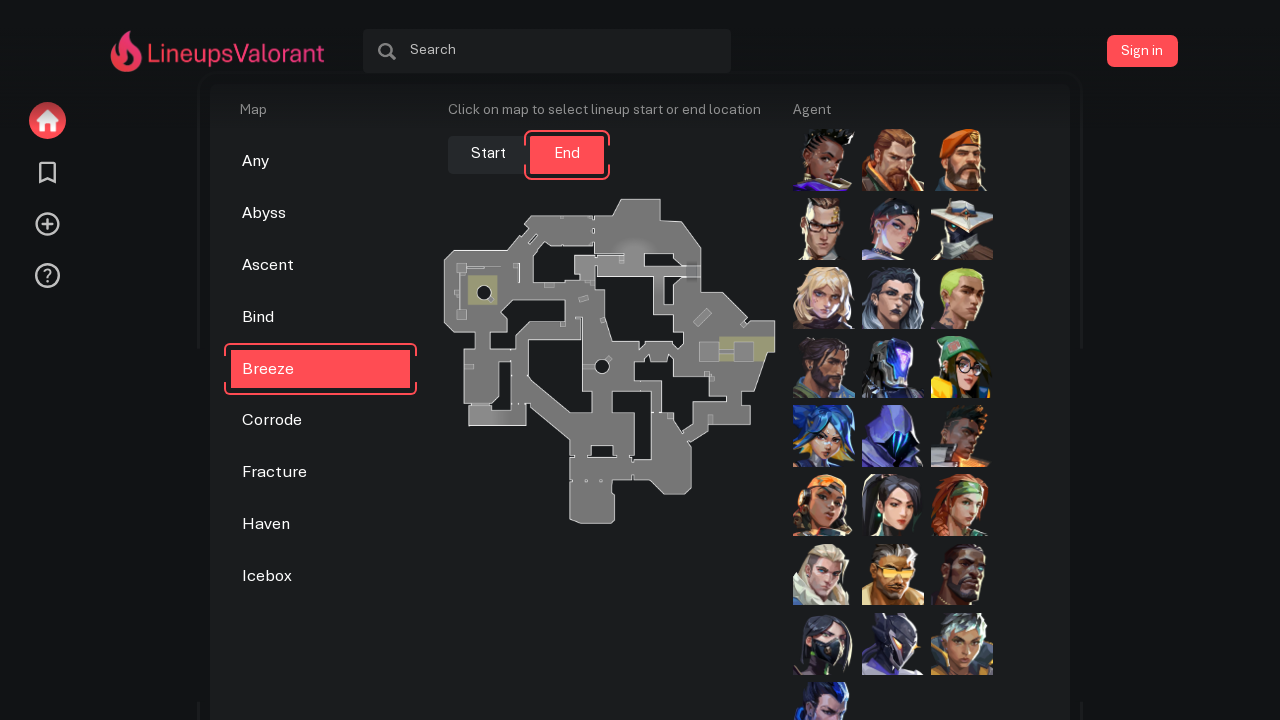

Waited 2 seconds for content to load
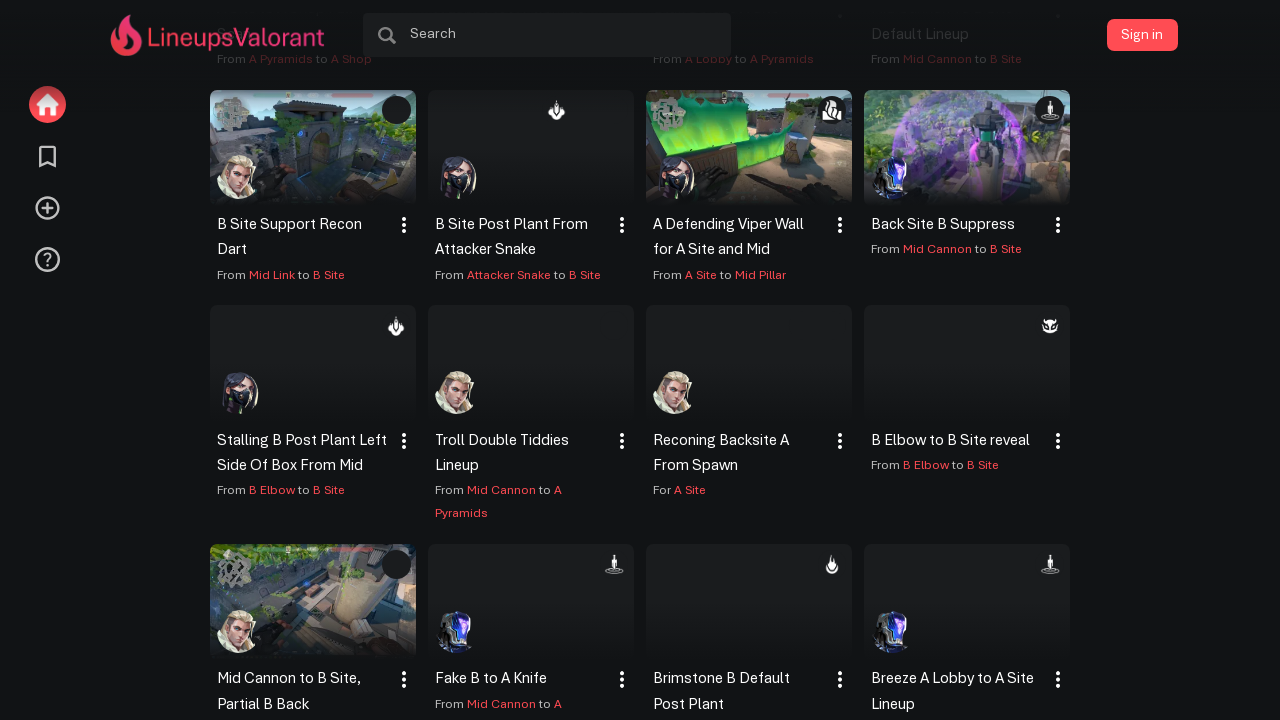

Scrolled to load more content (attempt 2/3)
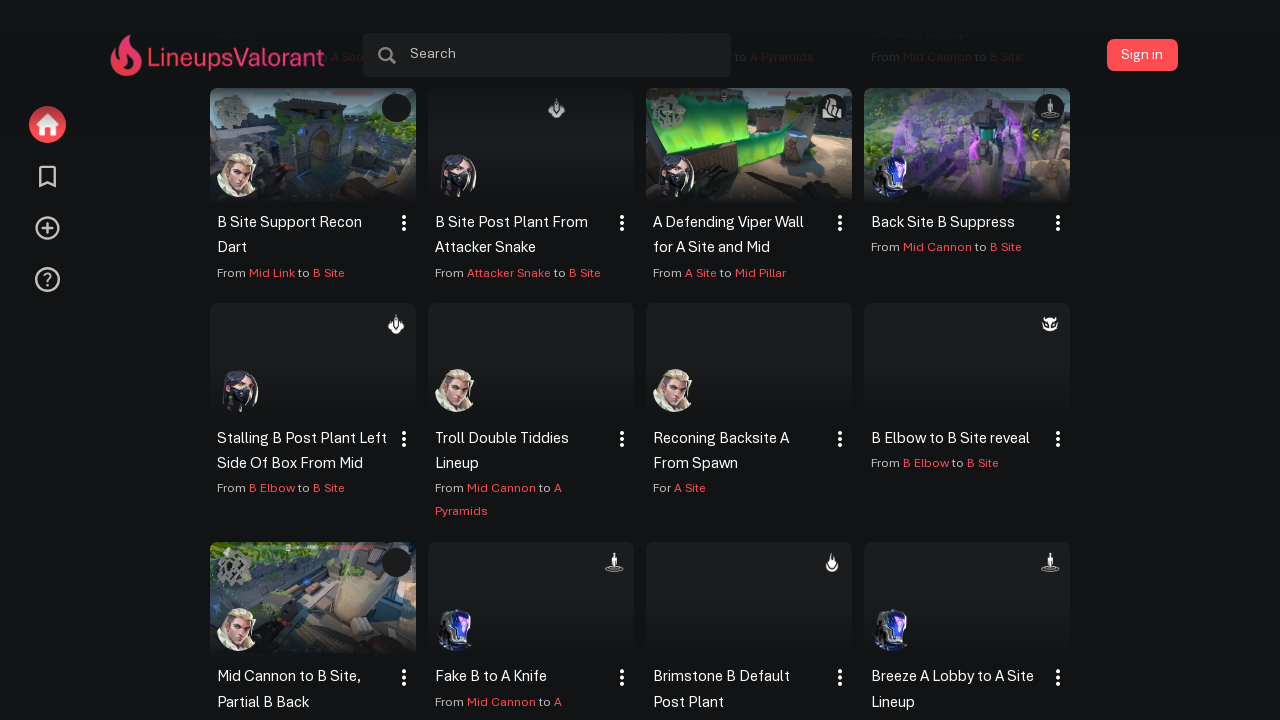

Waited 2 seconds for content to load
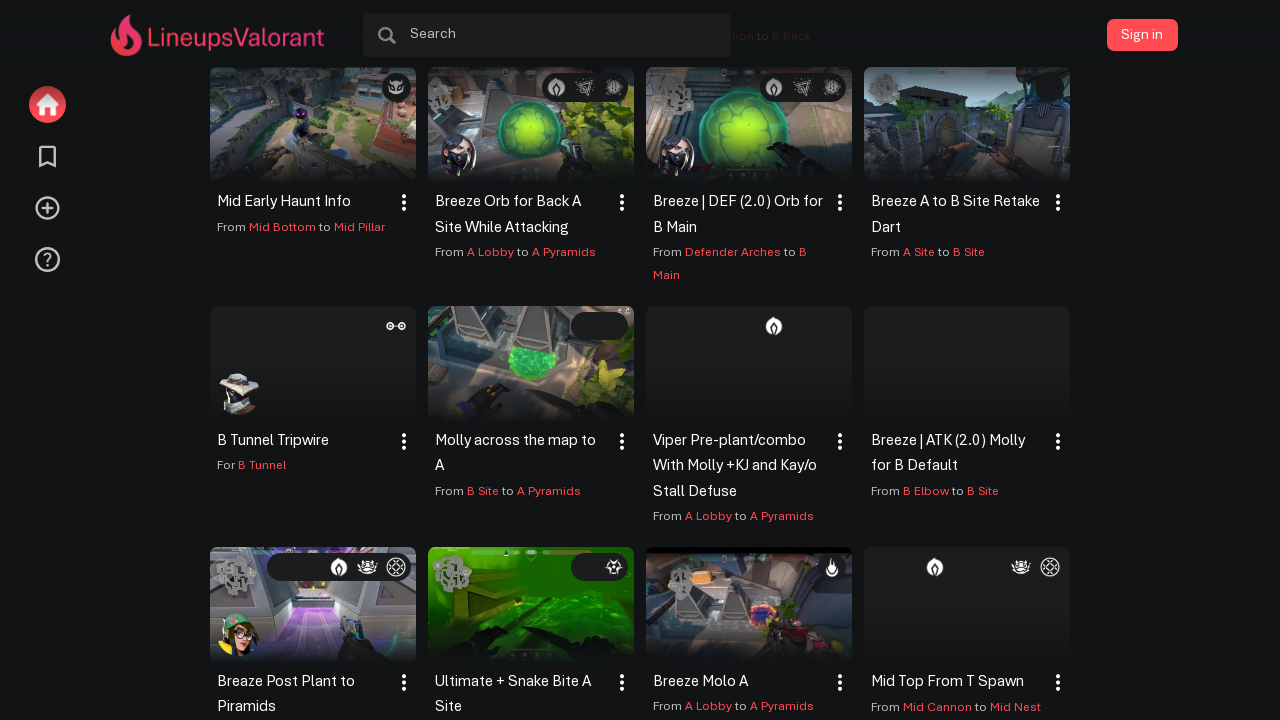

Scrolled to load more content (attempt 3/3)
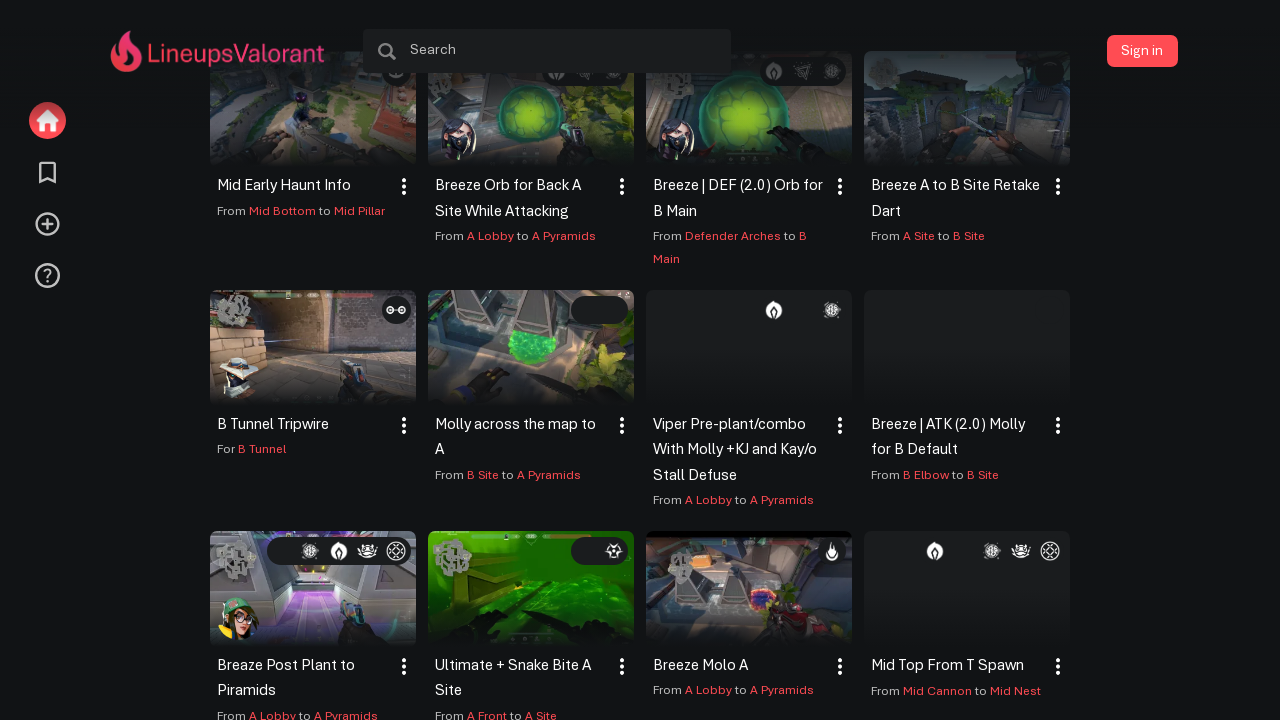

Waited 2 seconds for content to load
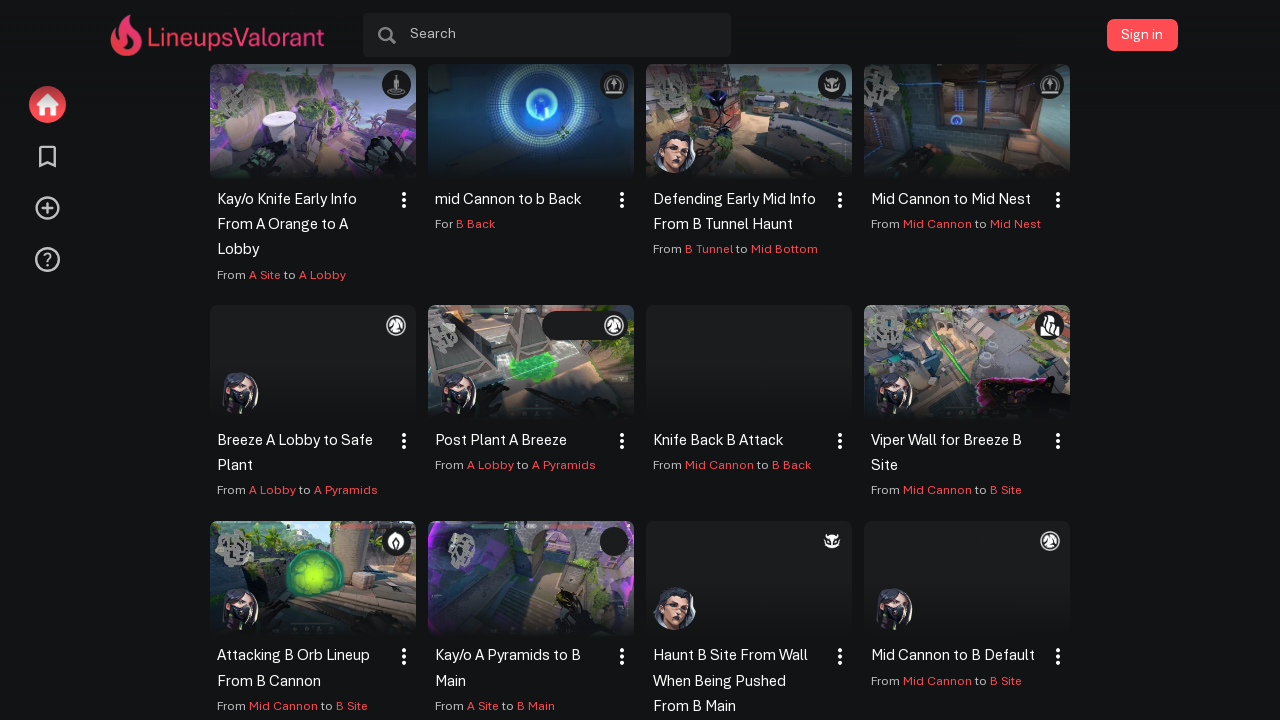

Lineup boxes are visible
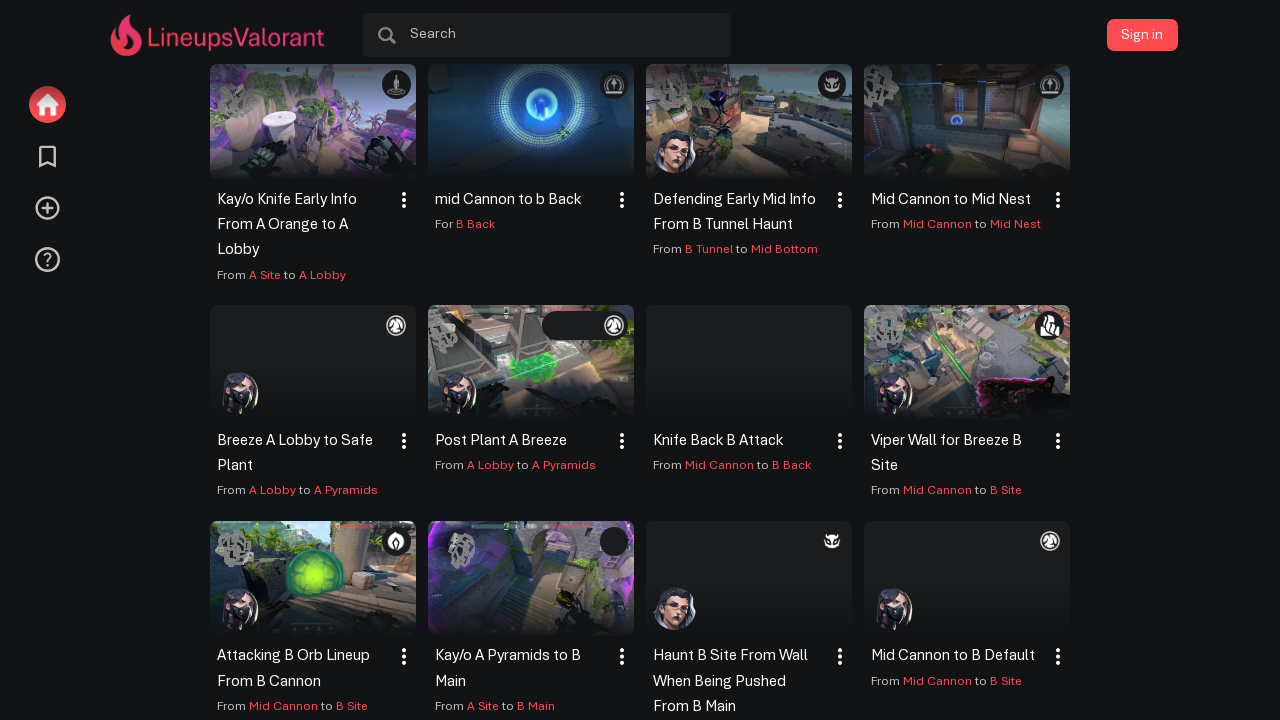

First lineup box is visible and verified
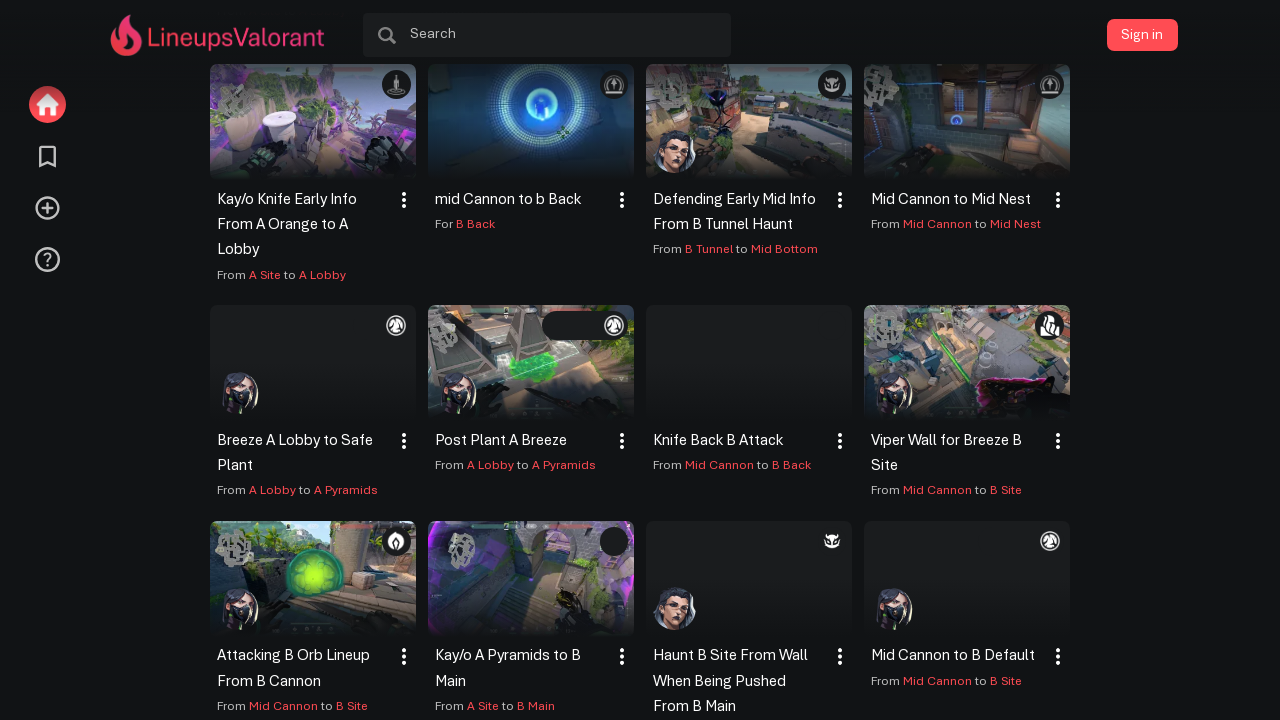

Retrieved map option at index 5
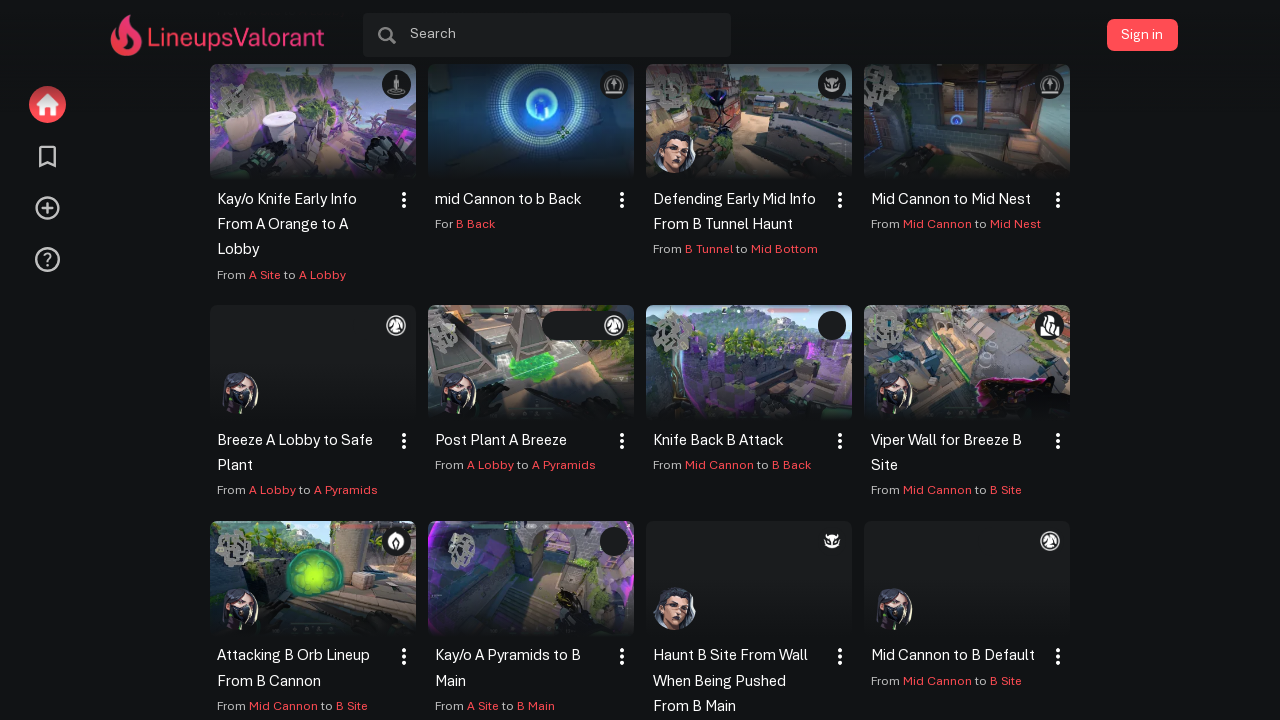

Retrieved data-value attribute: Corrode
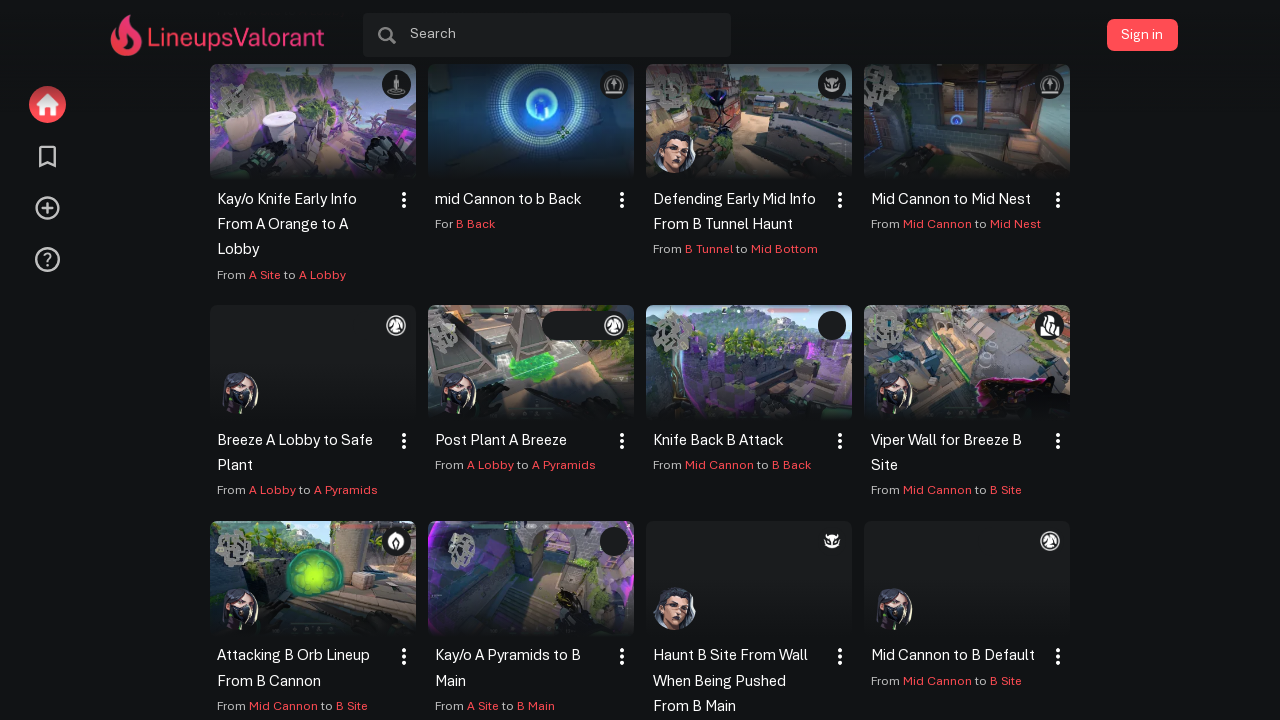

Scrolled map option into view
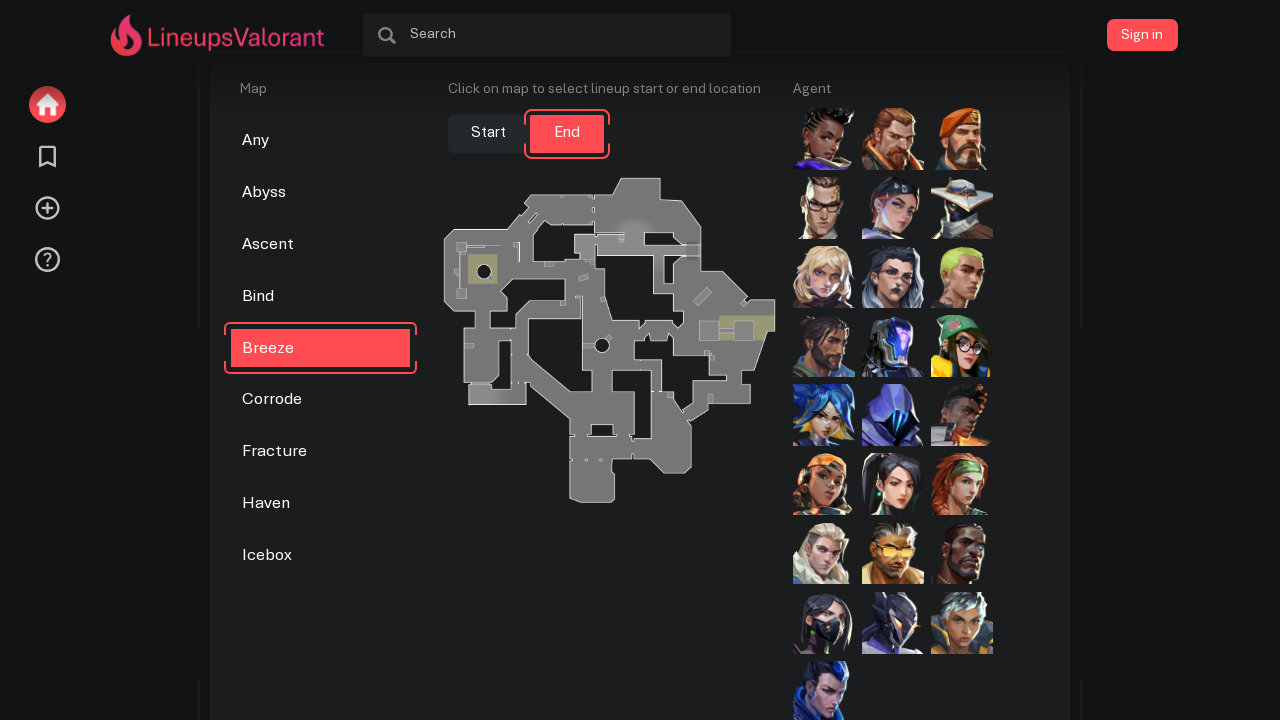

Clicked on map option: Corrode at (321, 400) on .map_selector_option >> nth=5
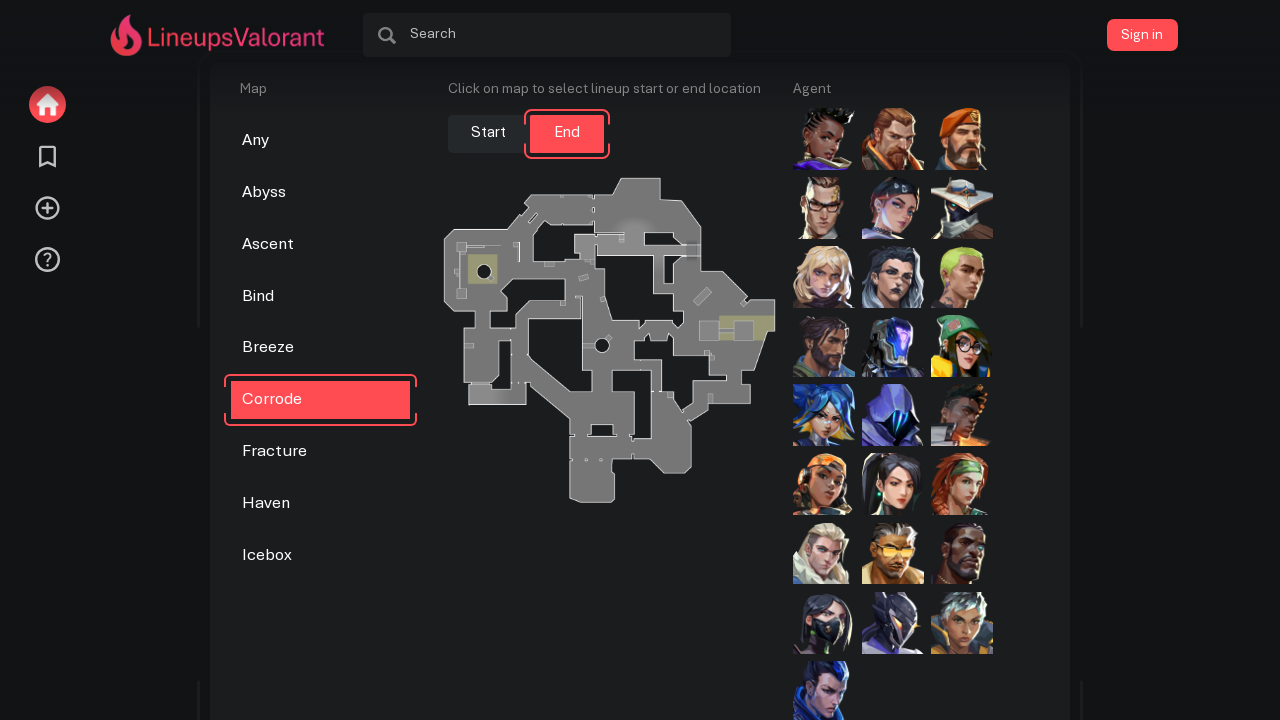

Lineup boxes loaded for map: Corrode
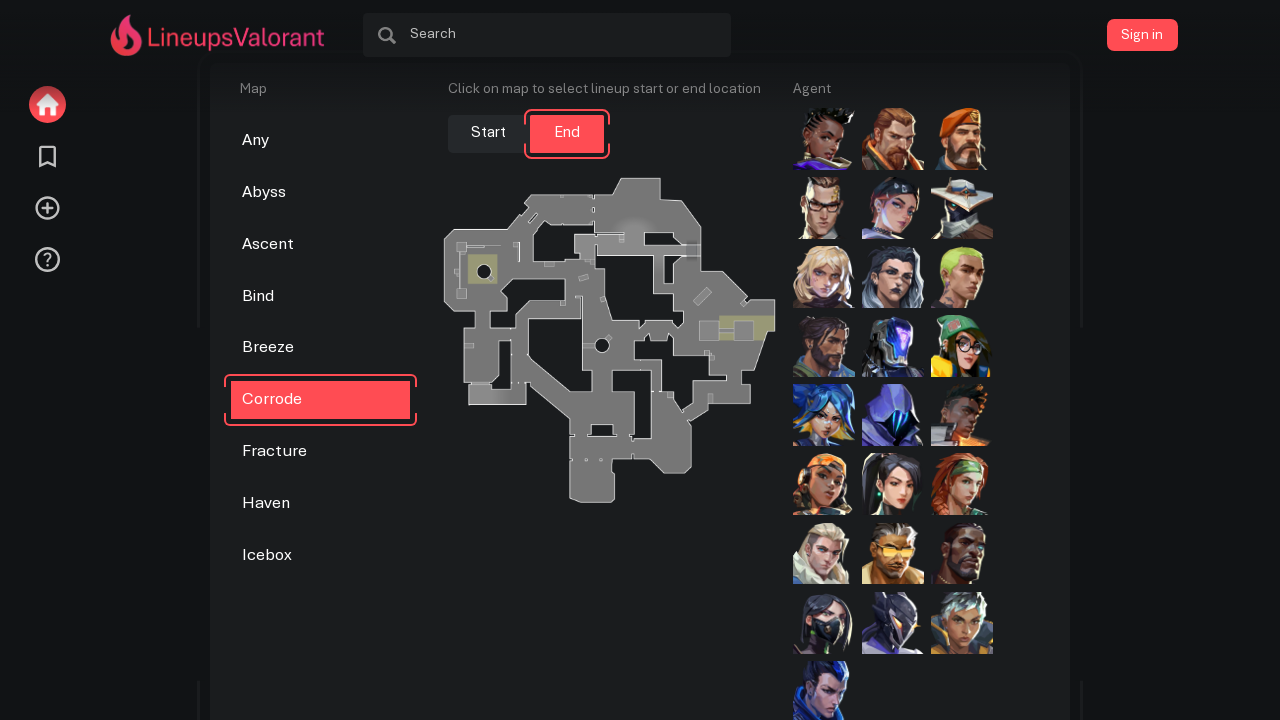

Lineups grid title element found
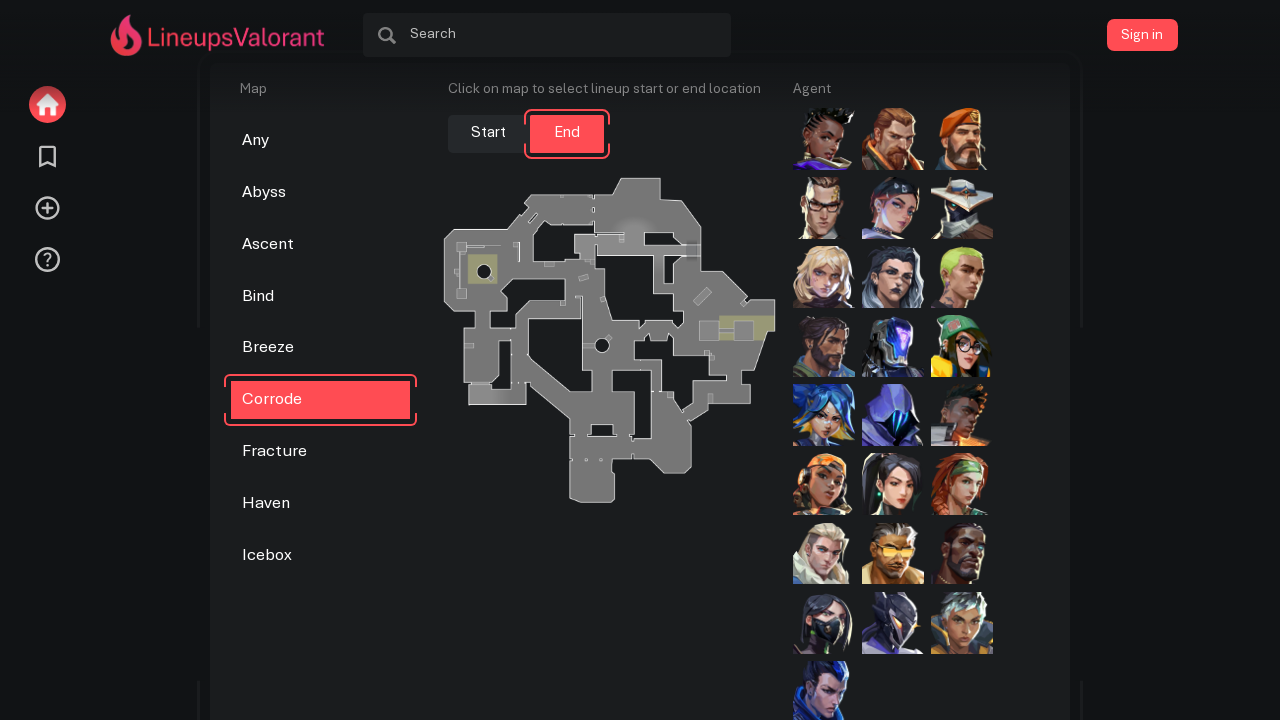

Scrolled to load more content (attempt 1/3)
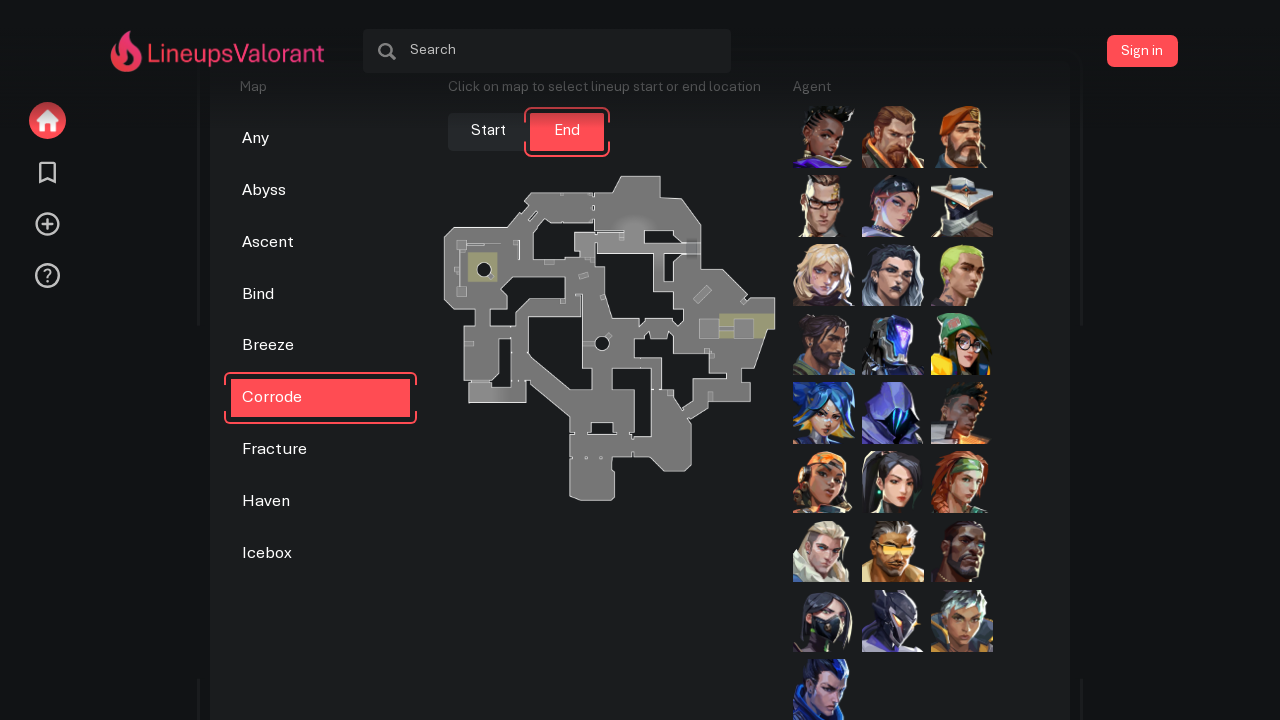

Waited 2 seconds for content to load
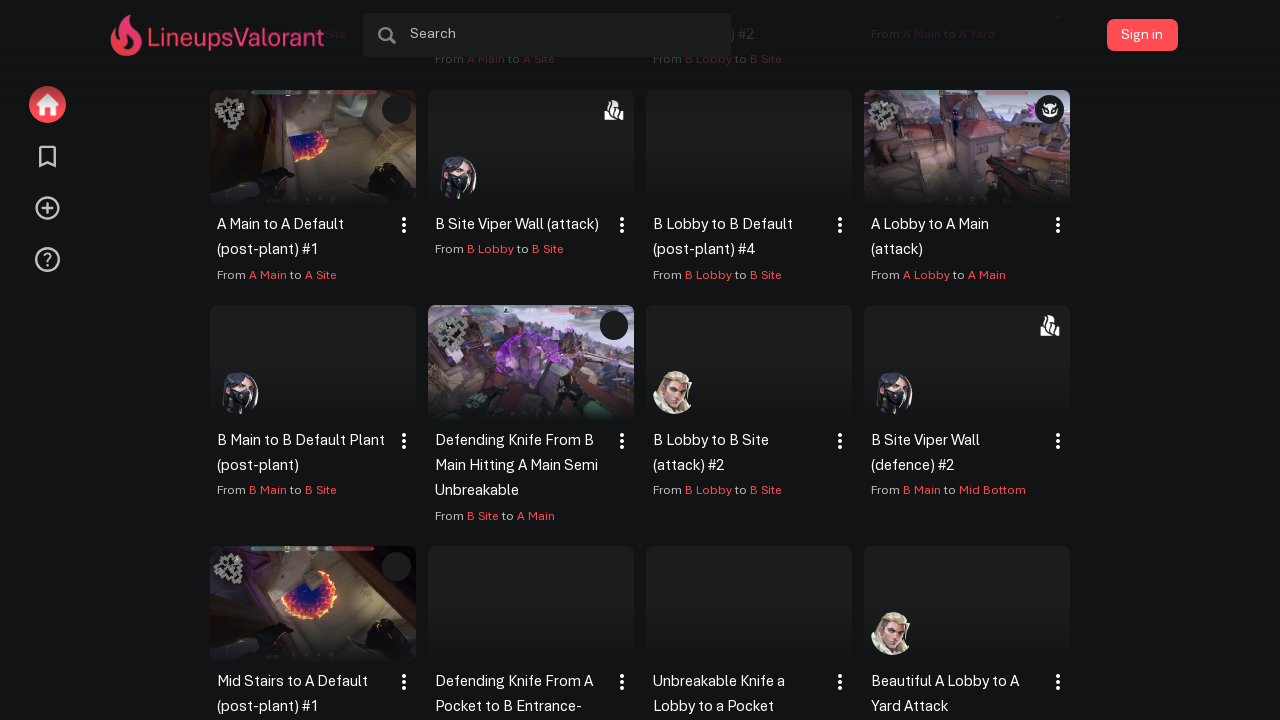

Scrolled to load more content (attempt 2/3)
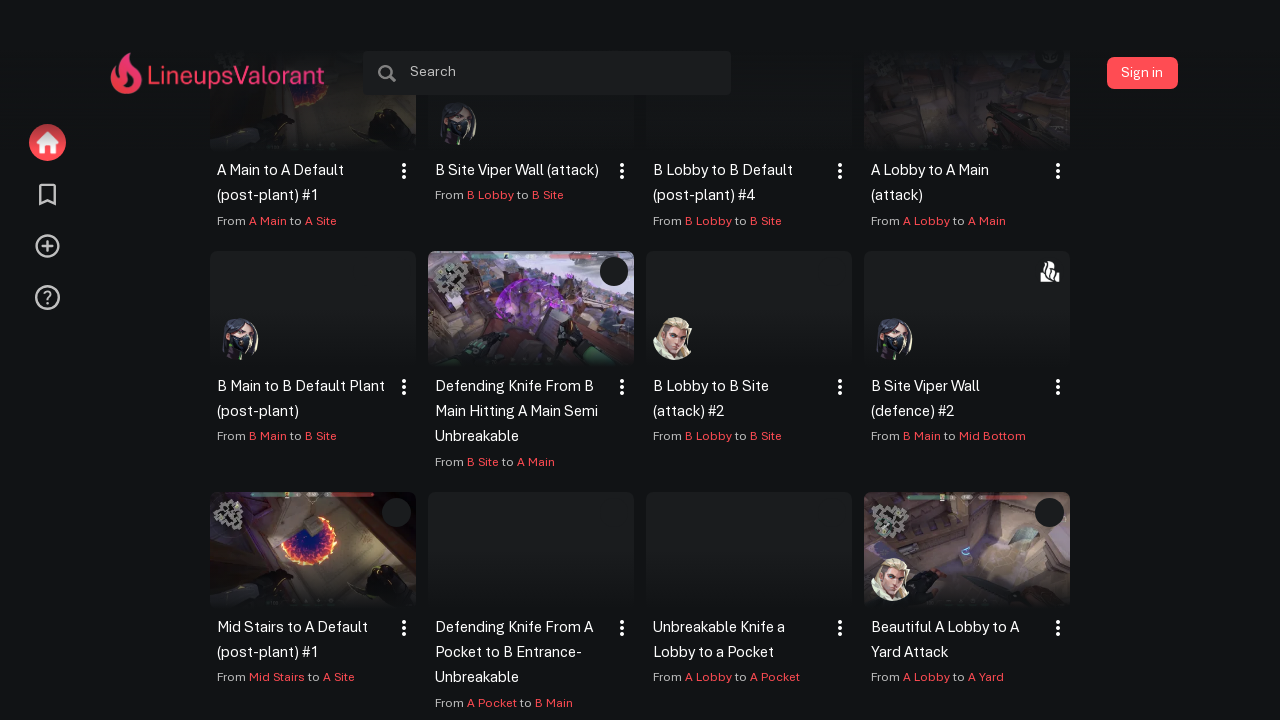

Waited 2 seconds for content to load
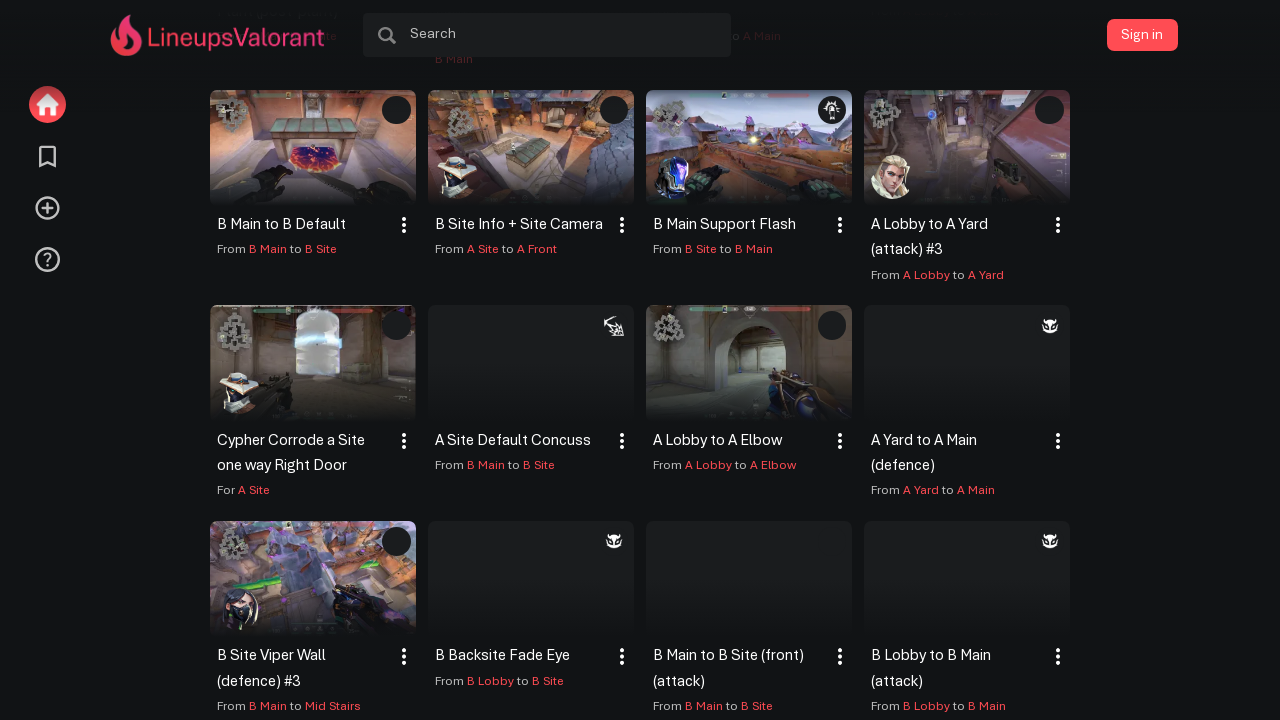

Scrolled to load more content (attempt 3/3)
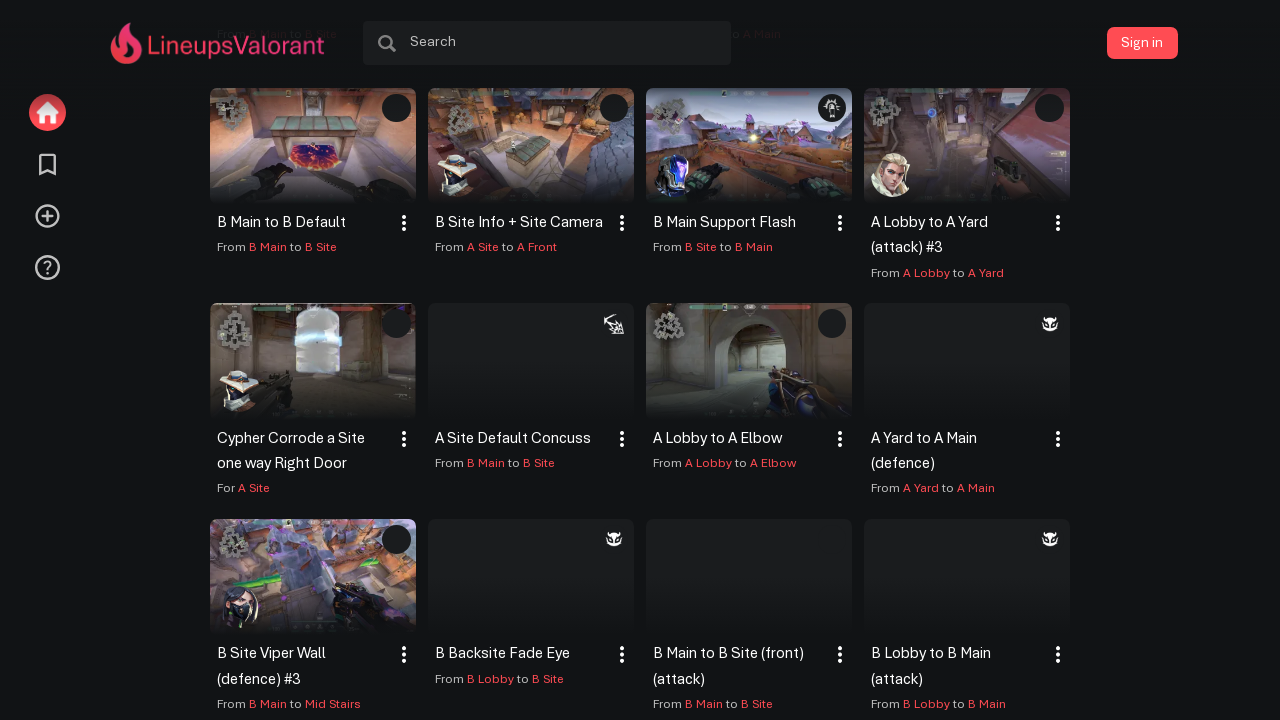

Waited 2 seconds for content to load
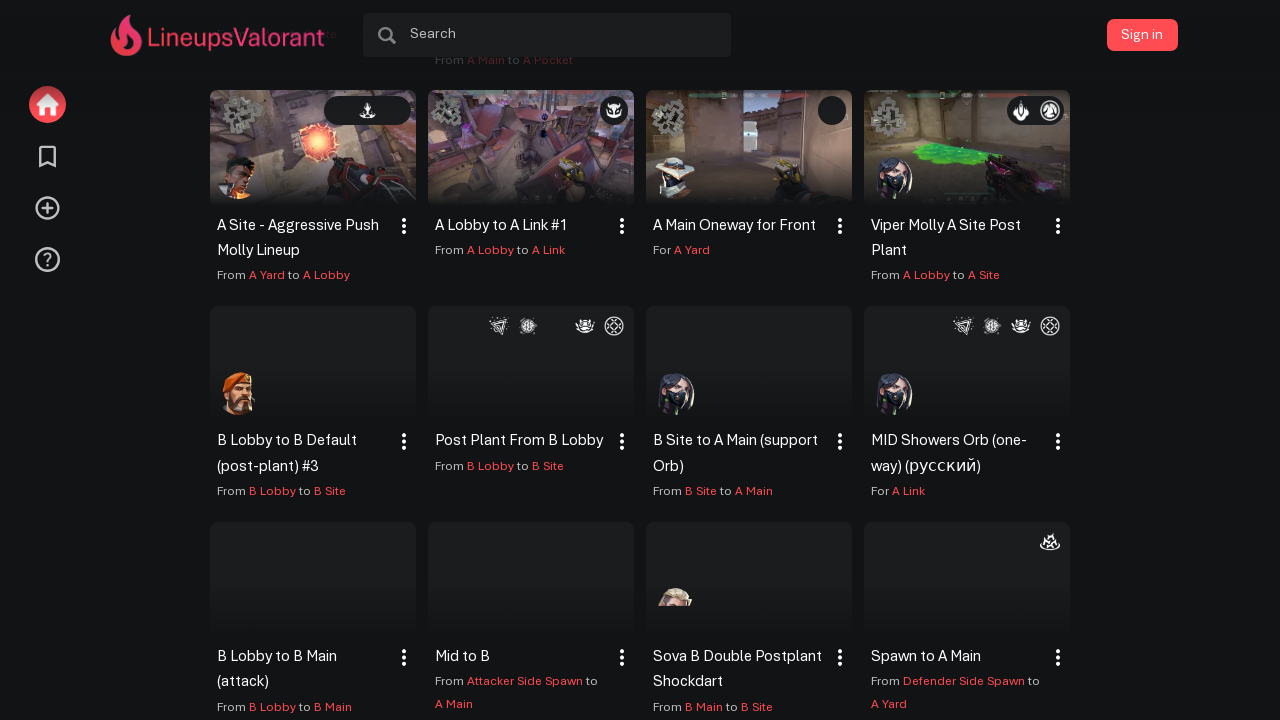

Lineup boxes are visible
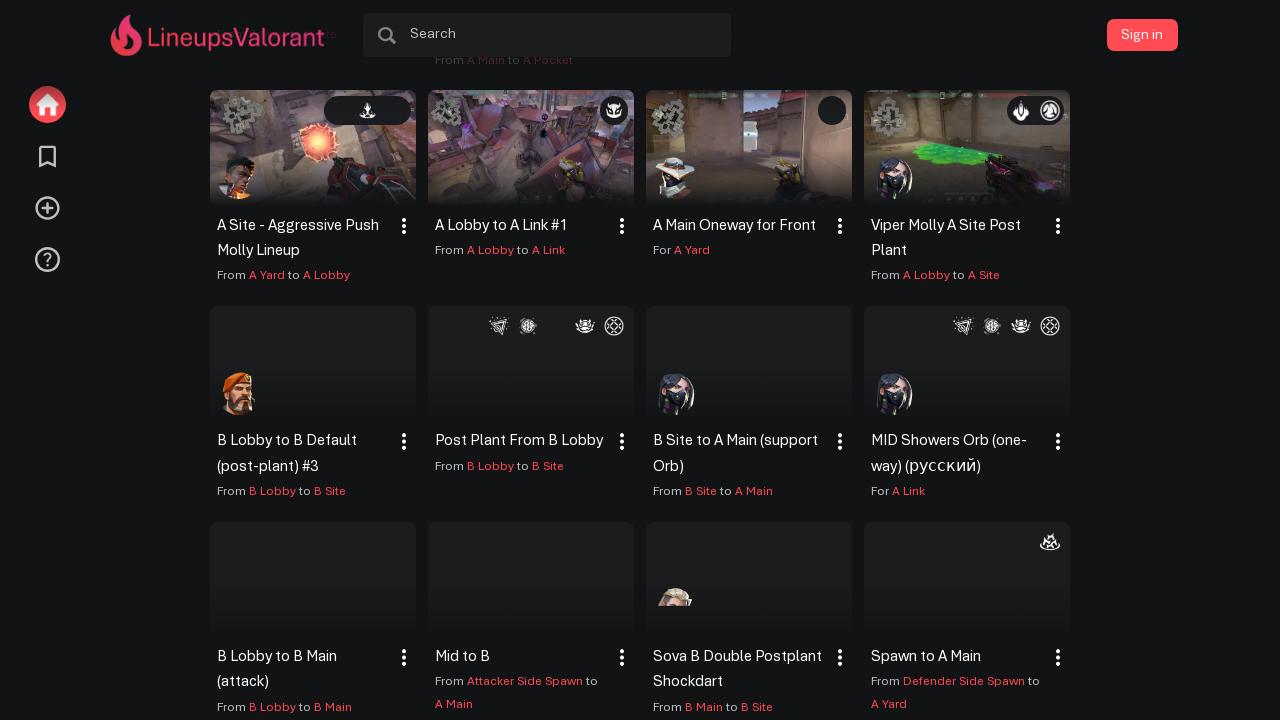

First lineup box is visible and verified
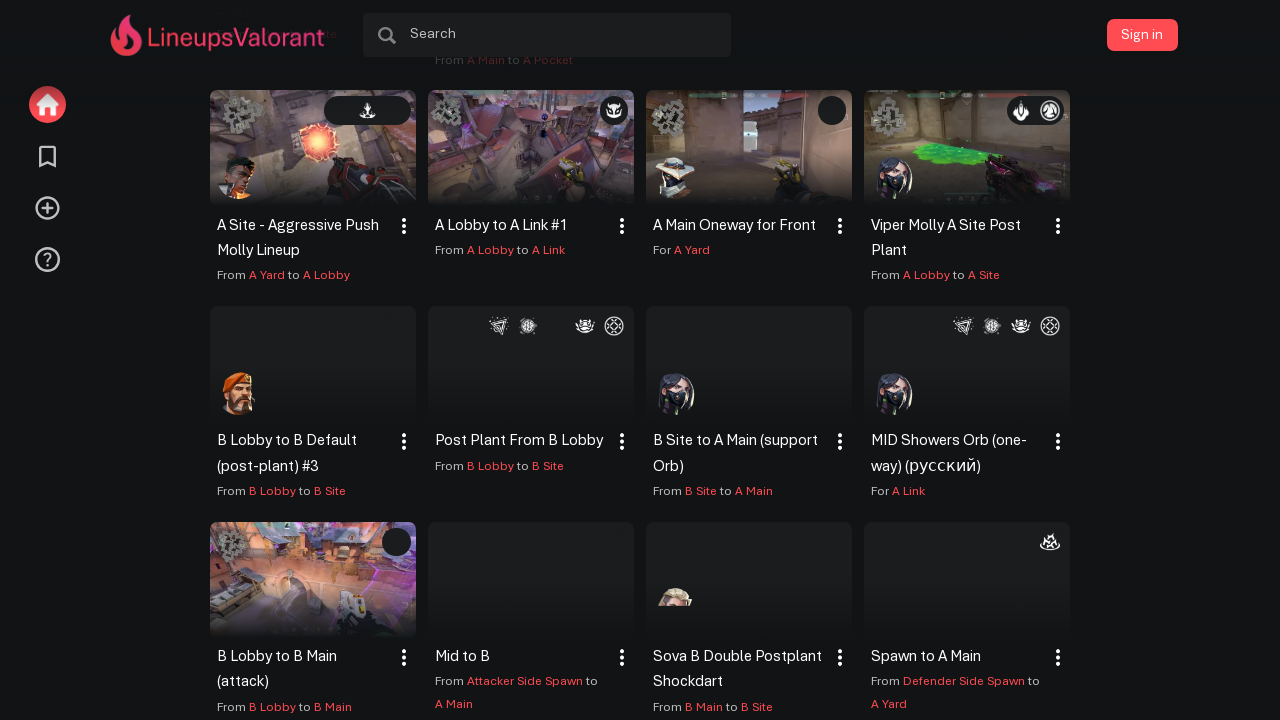

Retrieved map option at index 6
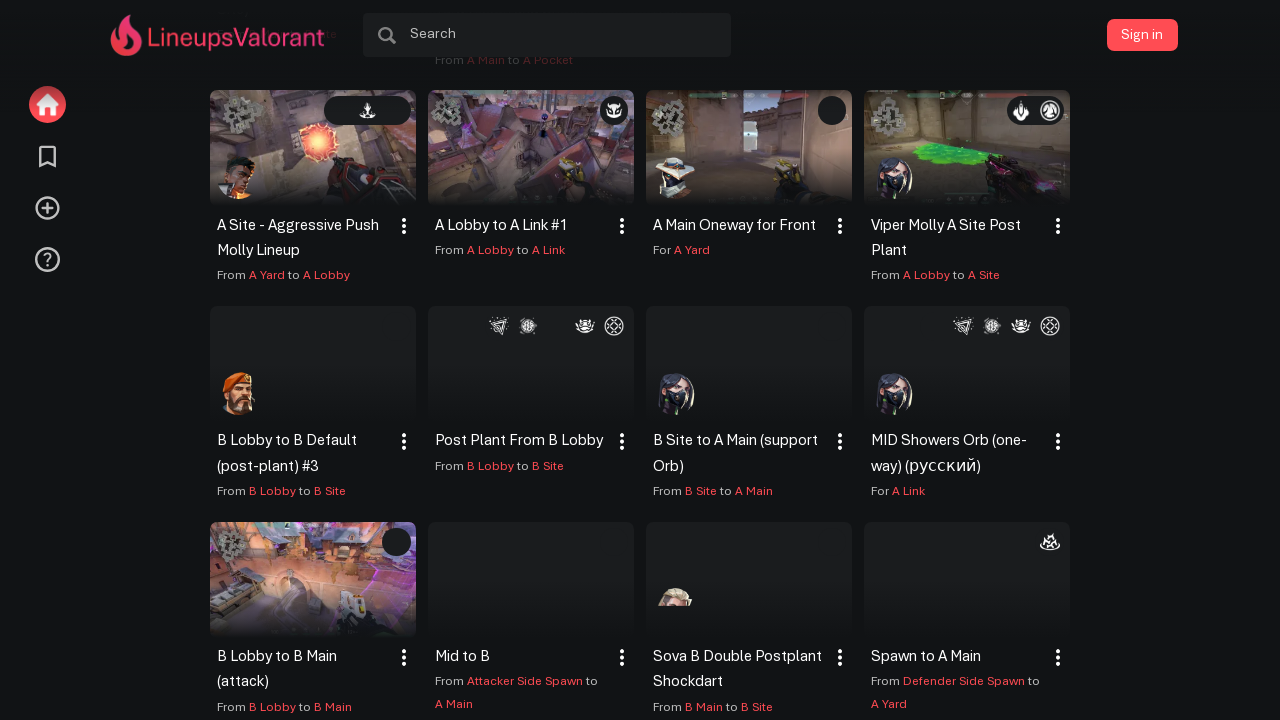

Retrieved data-value attribute: Fracture
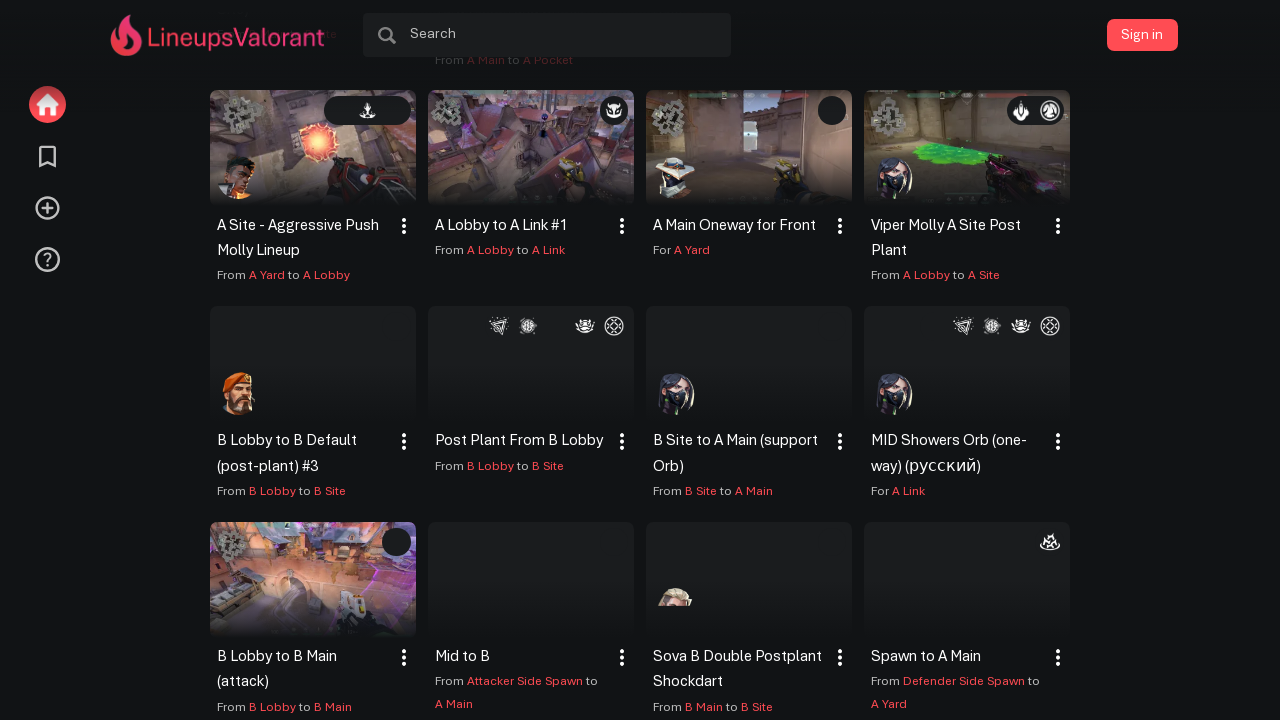

Scrolled map option into view
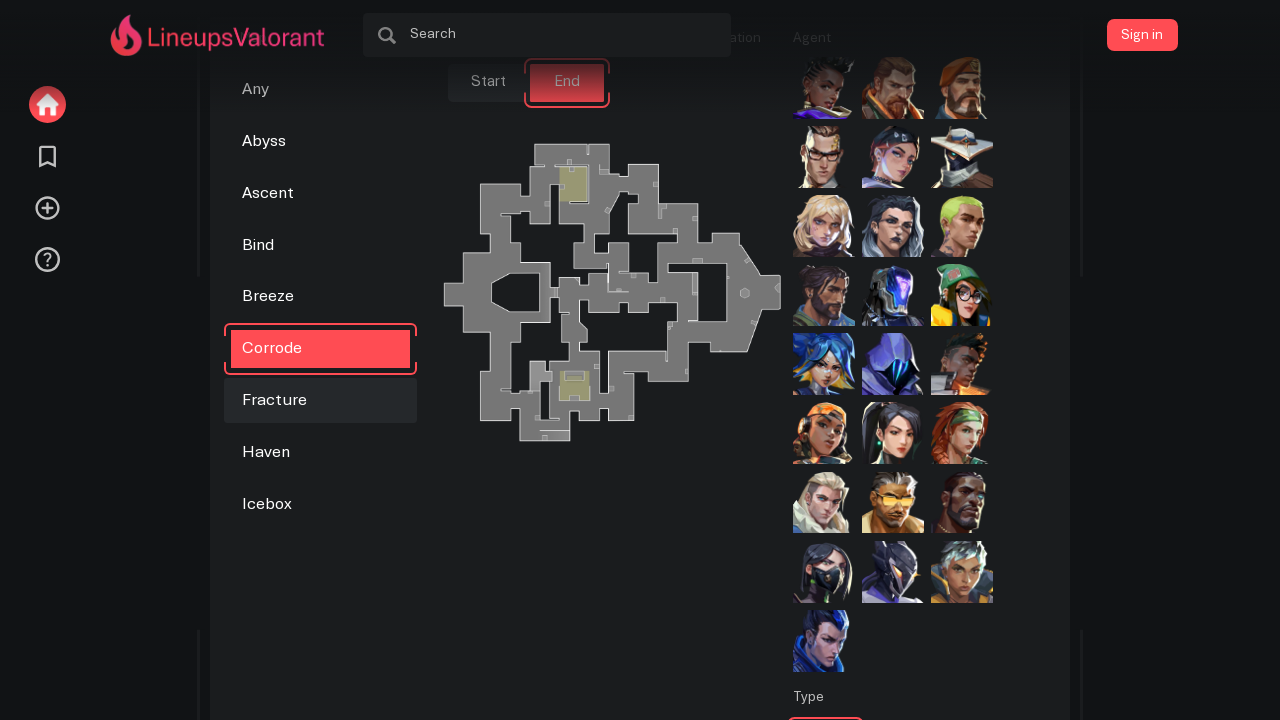

Clicked on map option: Fracture at (321, 401) on .map_selector_option >> nth=6
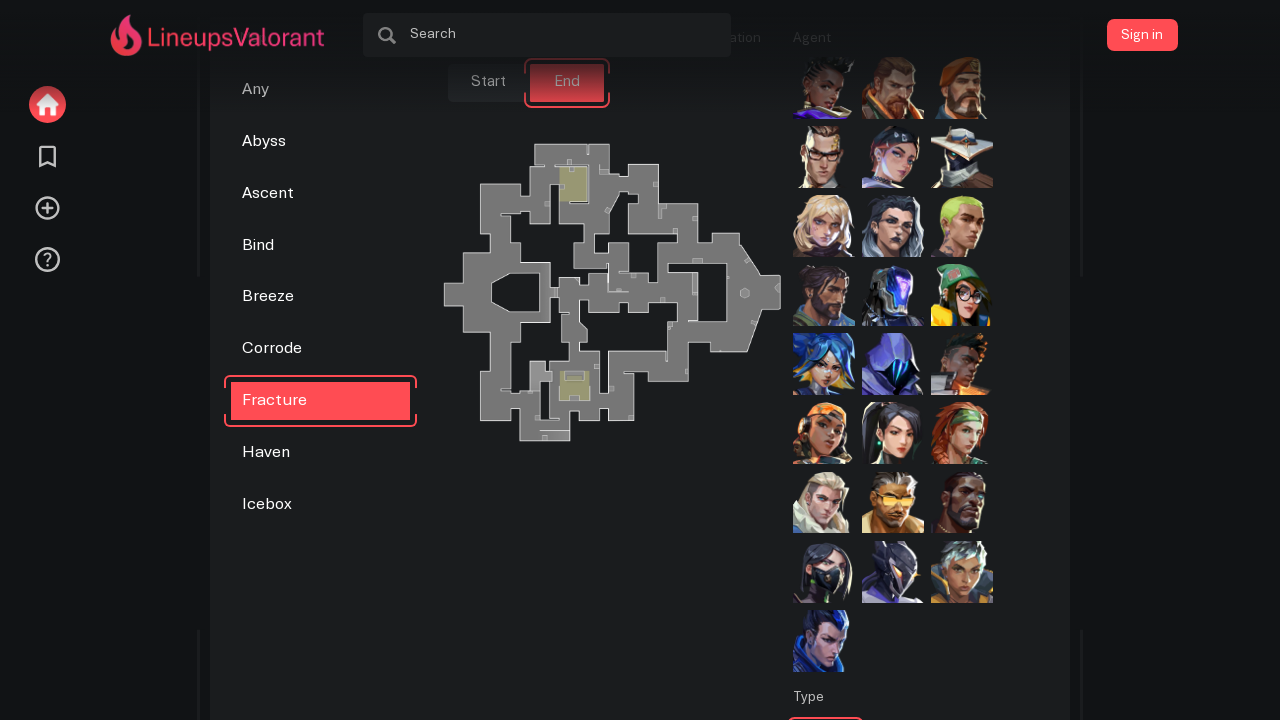

Lineup boxes loaded for map: Fracture
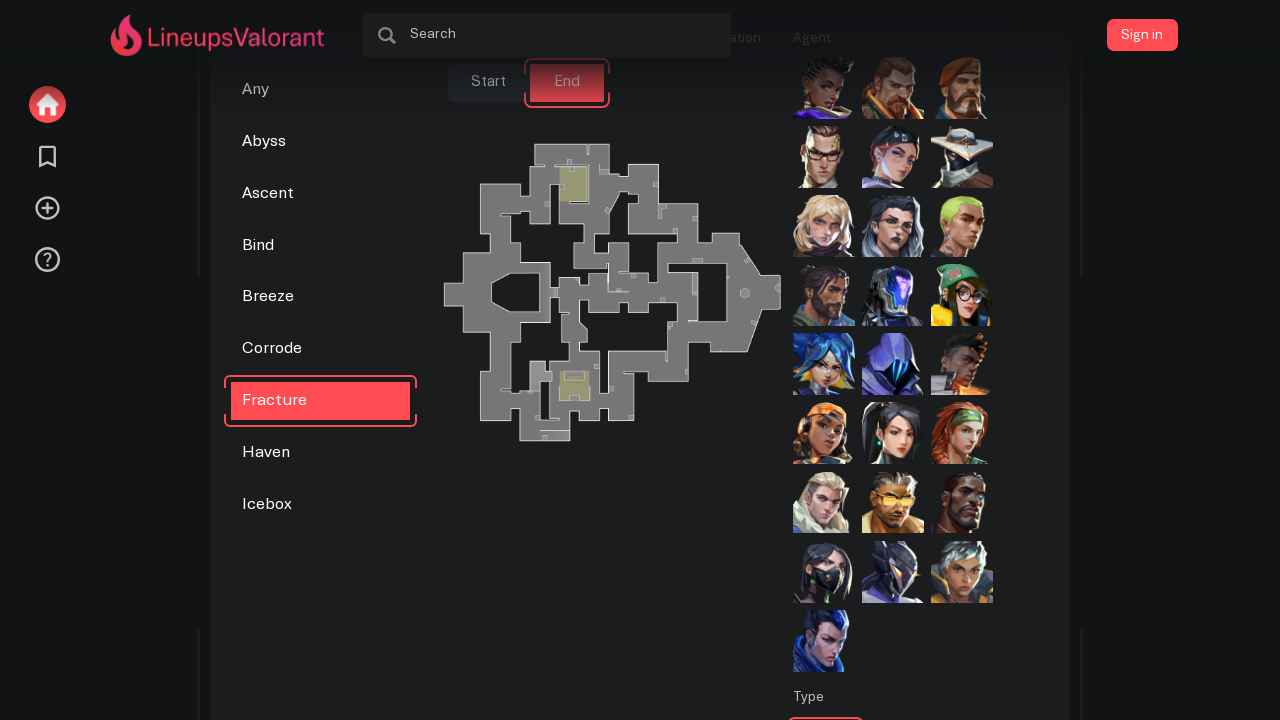

Lineups grid title element found
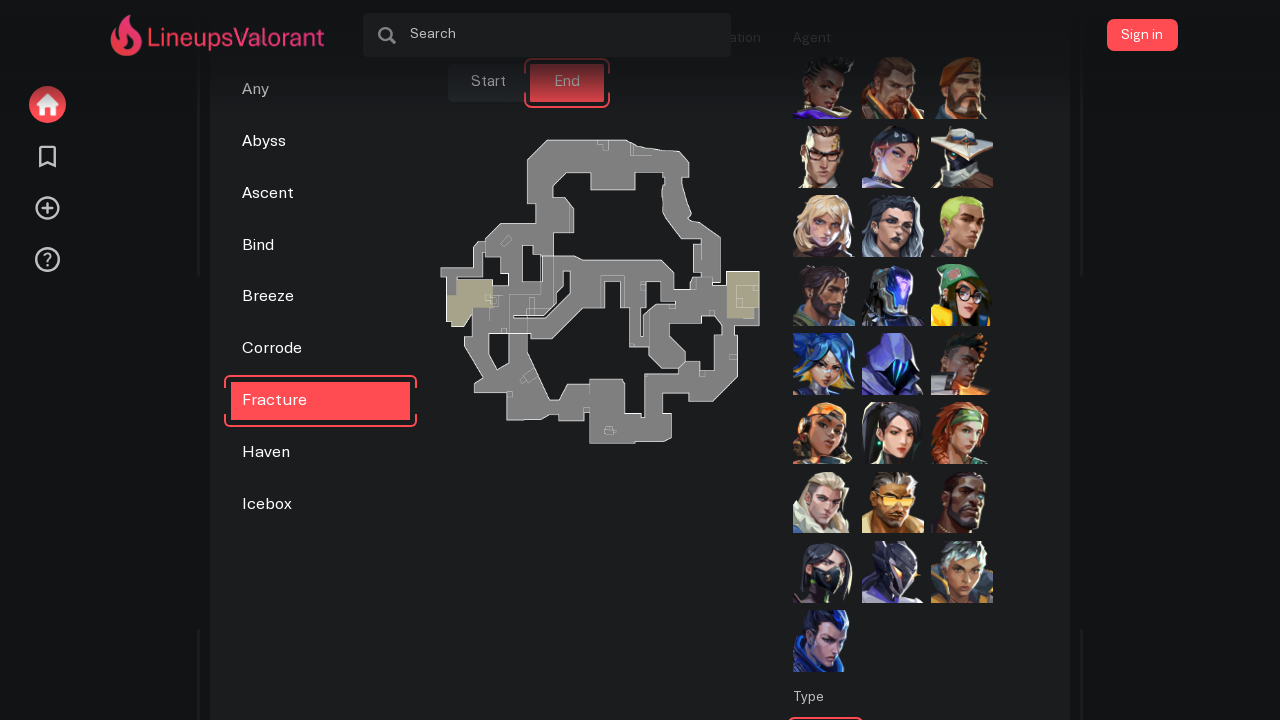

Scrolled to load more content (attempt 1/3)
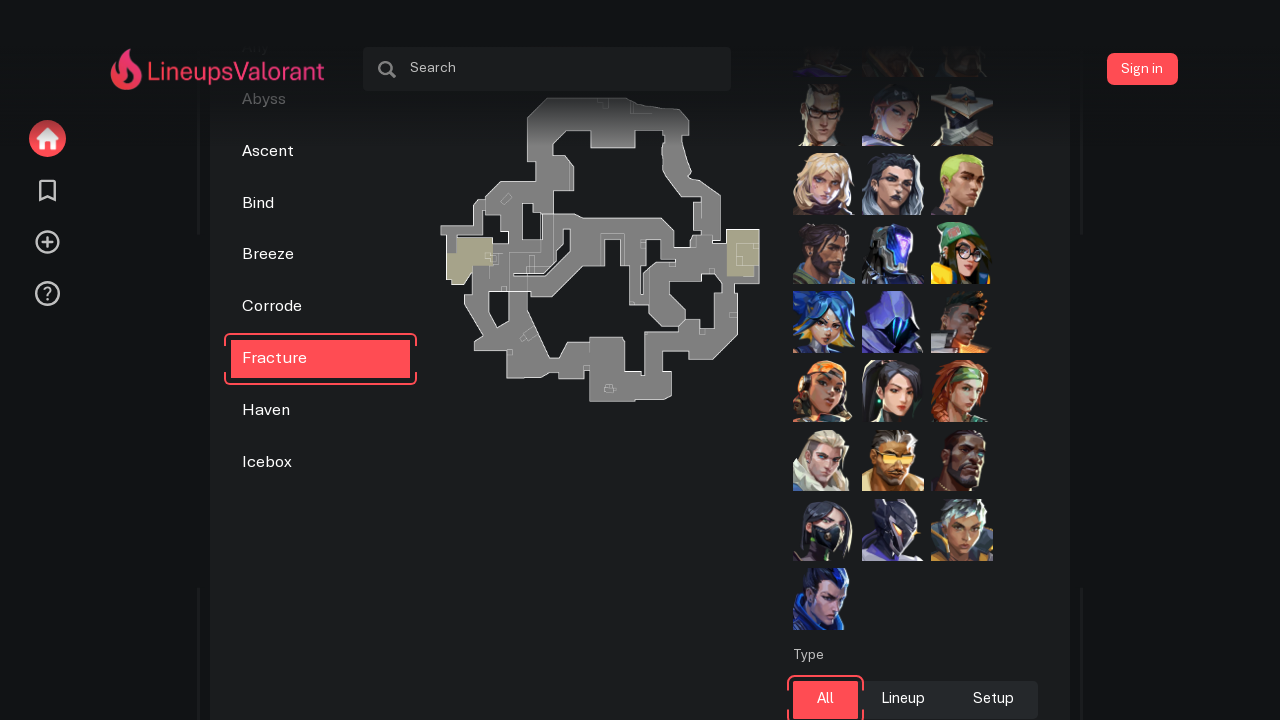

Waited 2 seconds for content to load
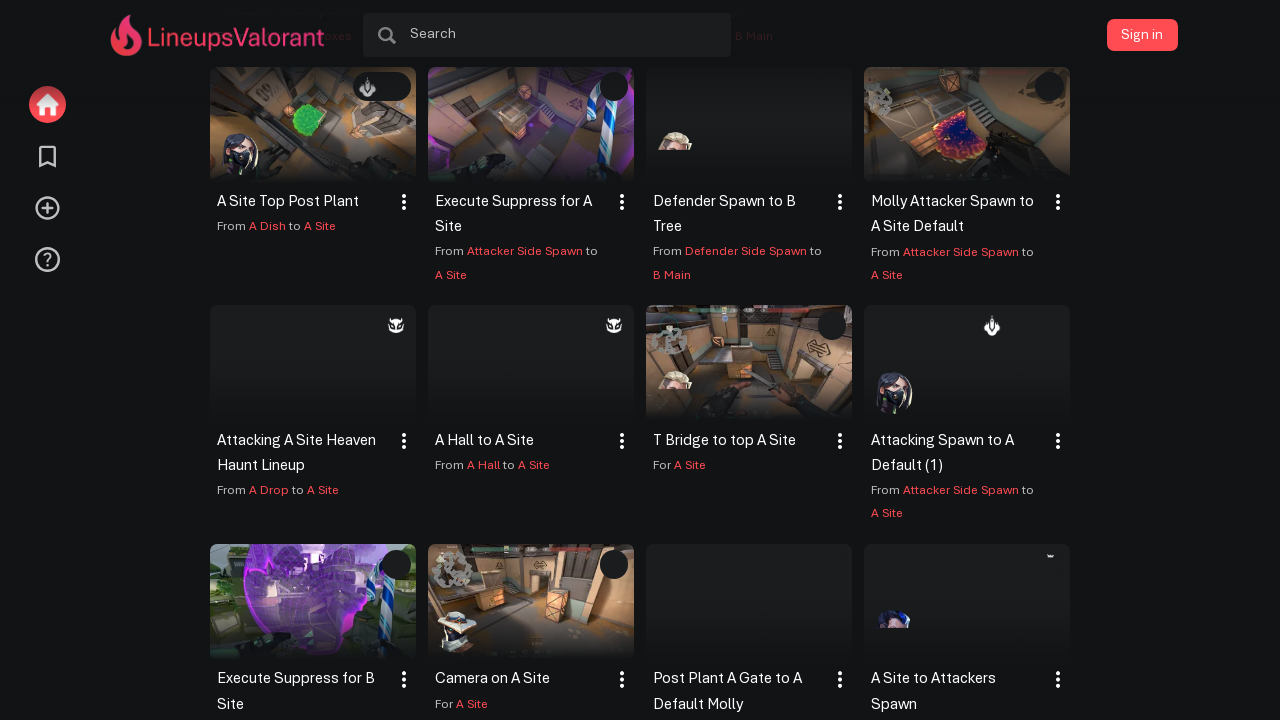

Scrolled to load more content (attempt 2/3)
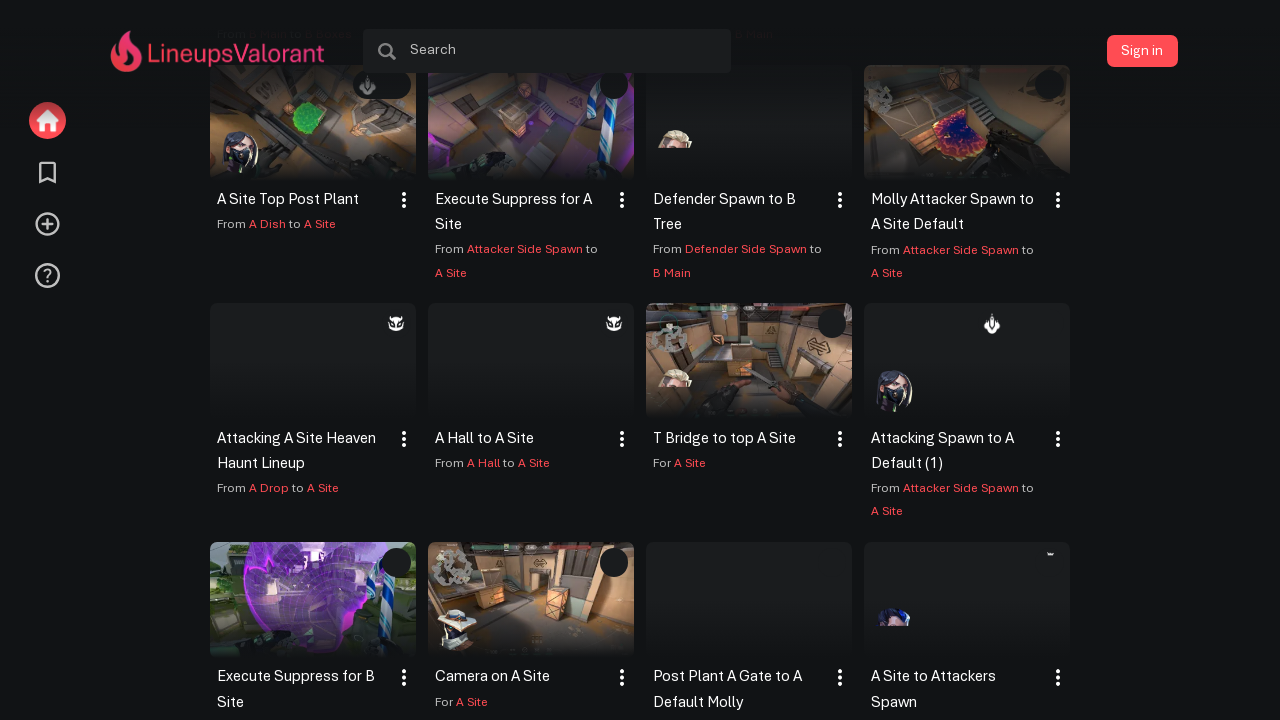

Waited 2 seconds for content to load
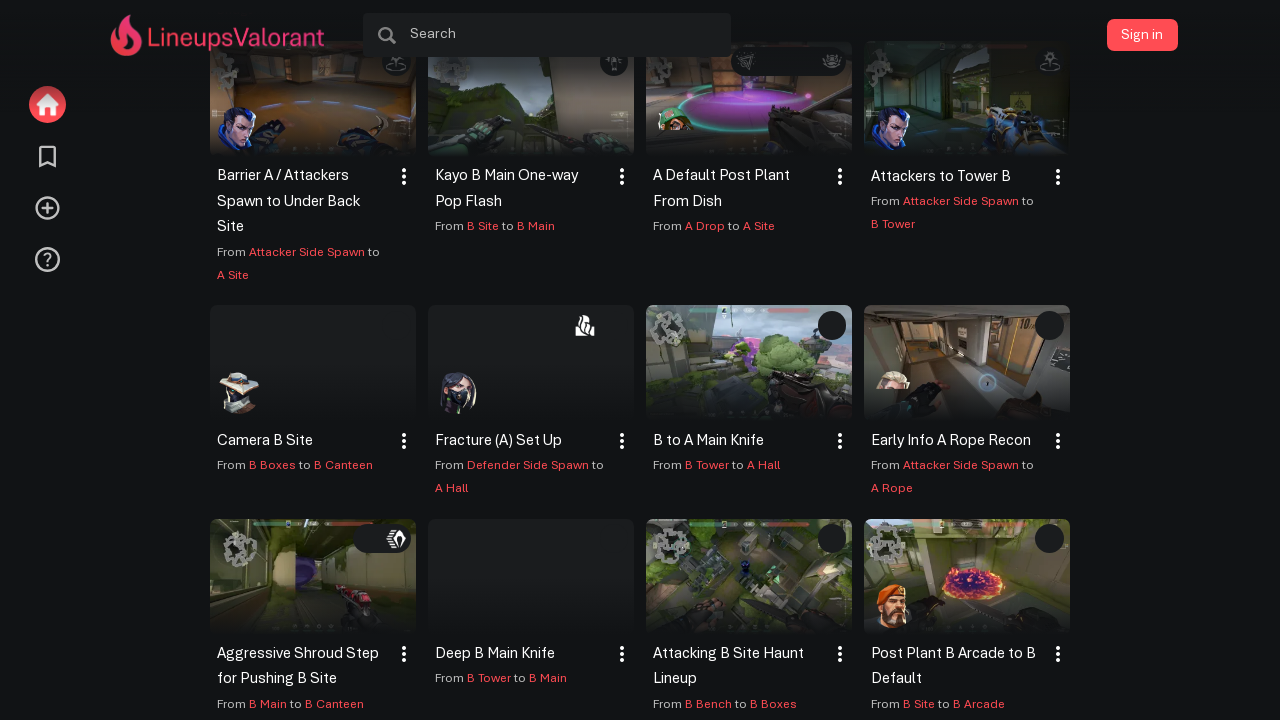

Scrolled to load more content (attempt 3/3)
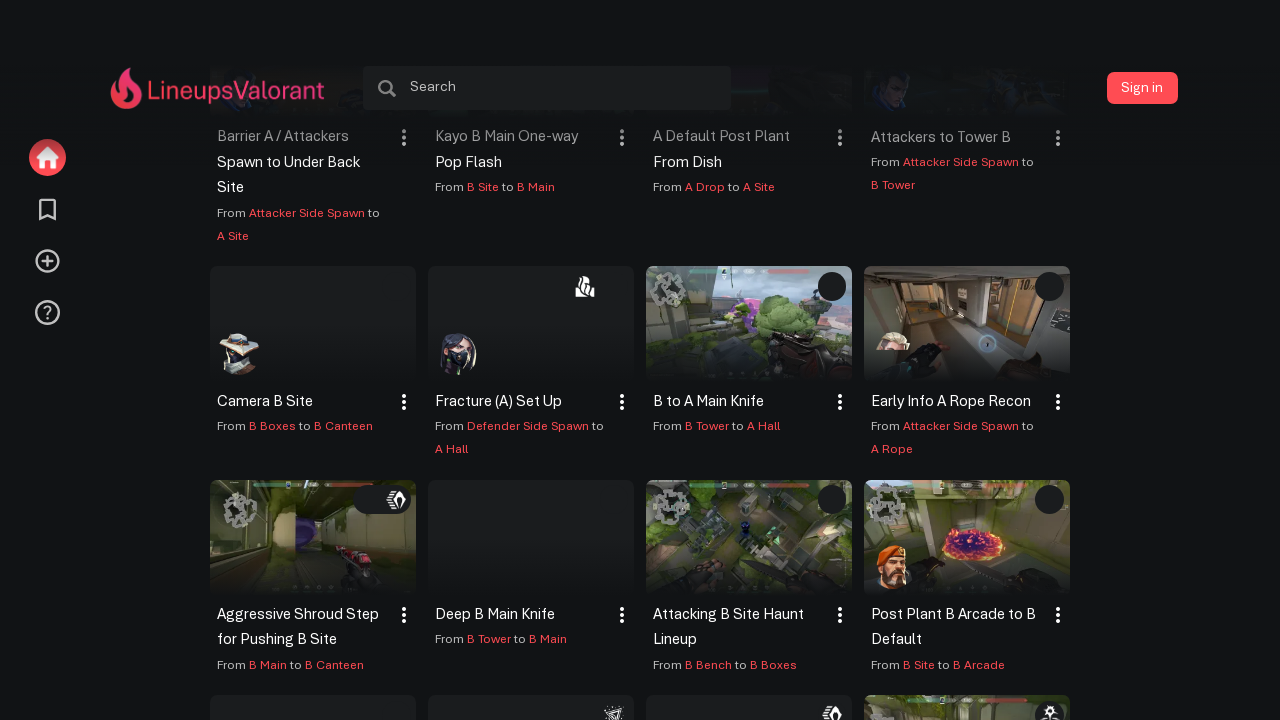

Waited 2 seconds for content to load
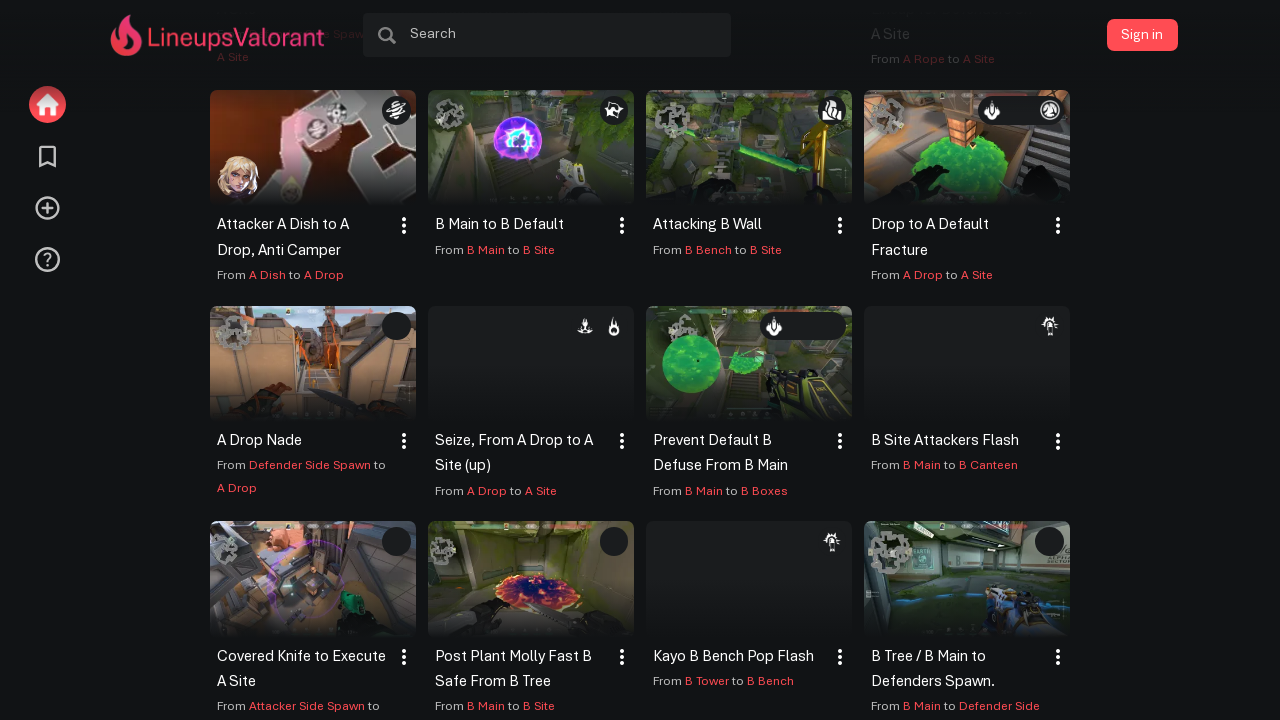

Lineup boxes are visible
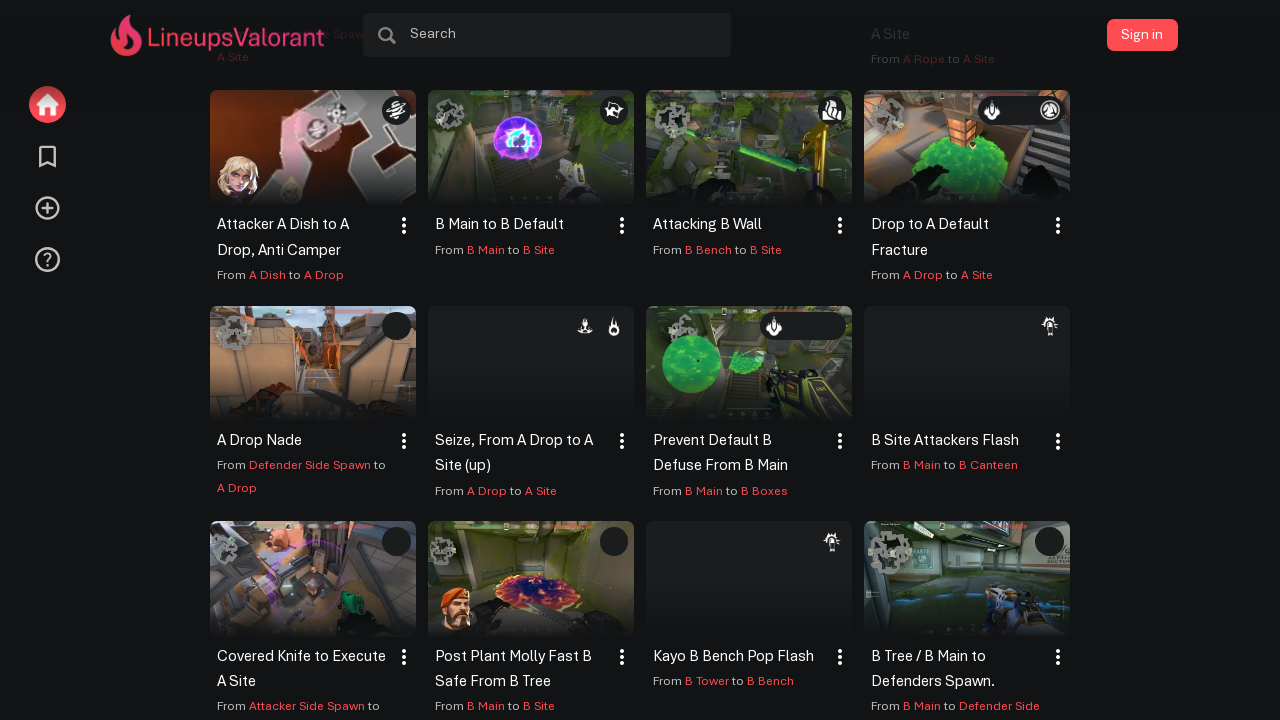

First lineup box is visible and verified
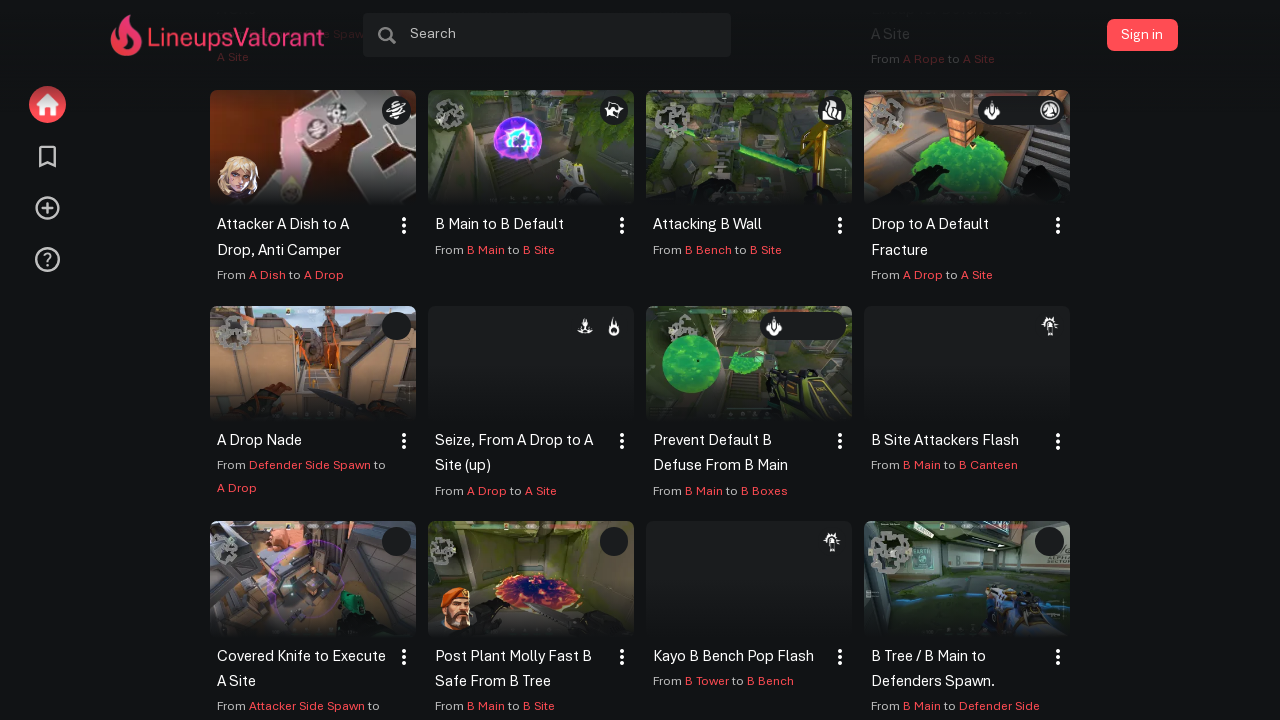

Retrieved map option at index 7
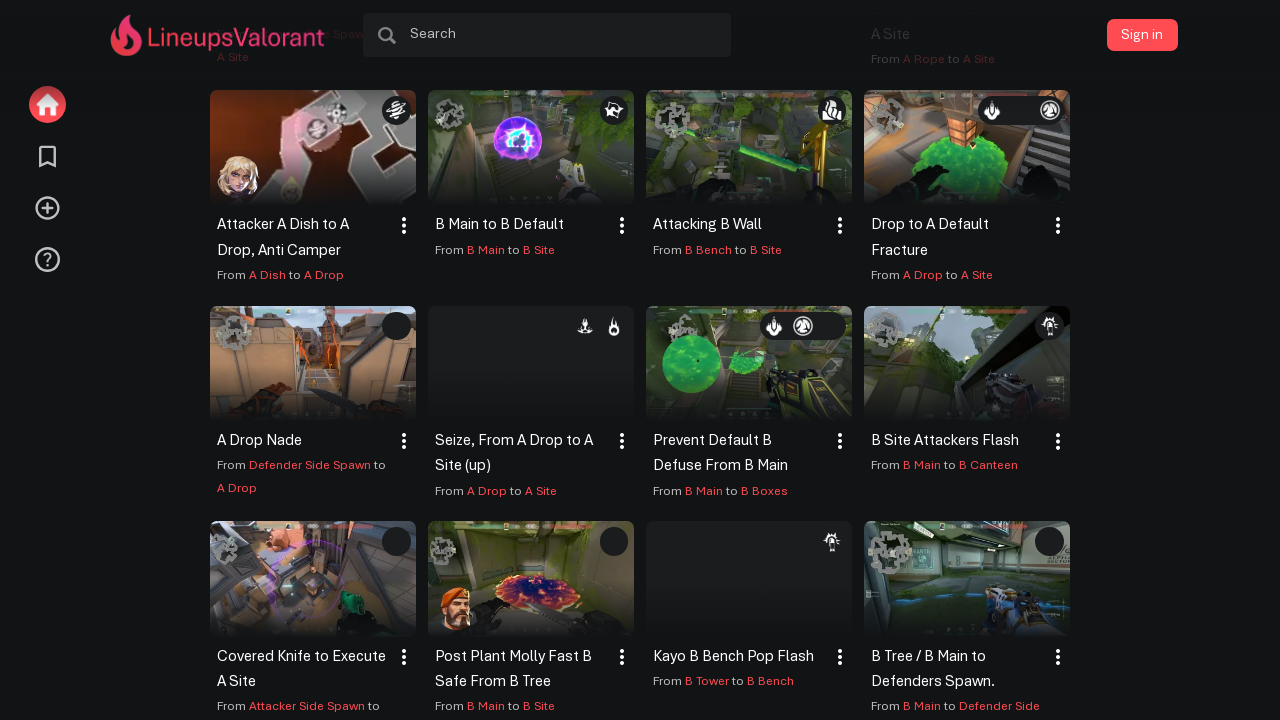

Retrieved data-value attribute: Haven
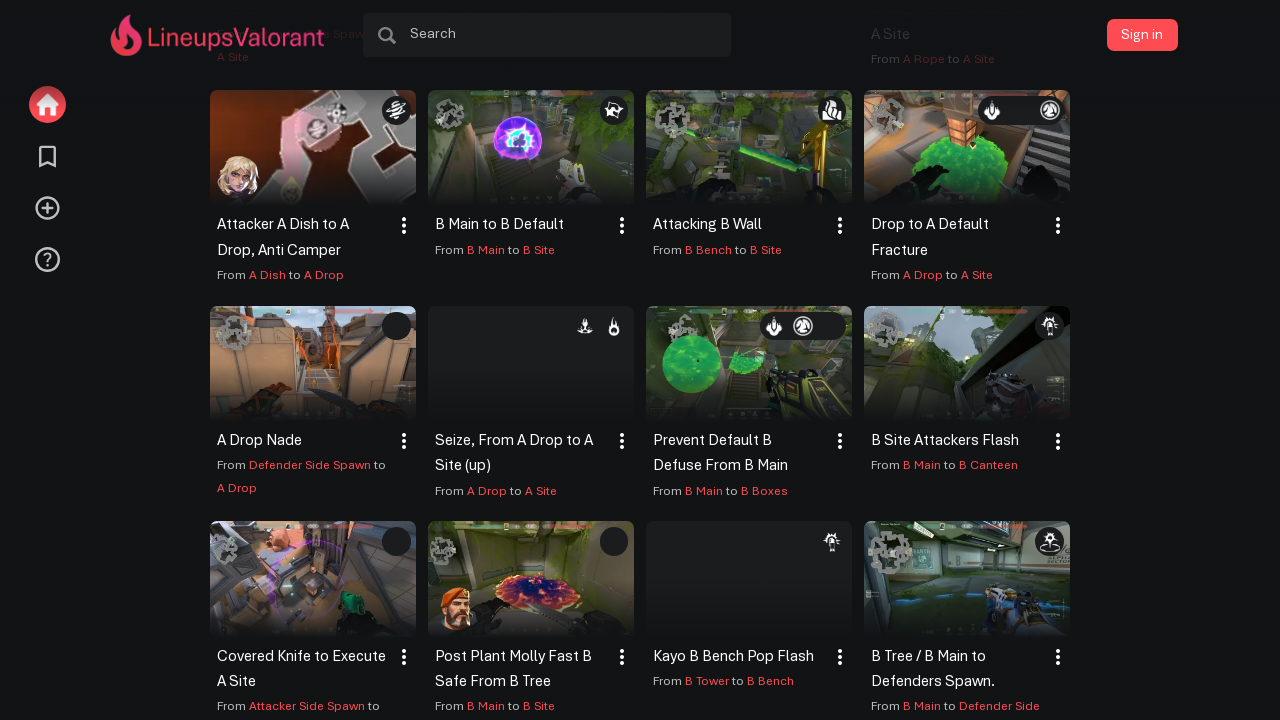

Scrolled map option into view
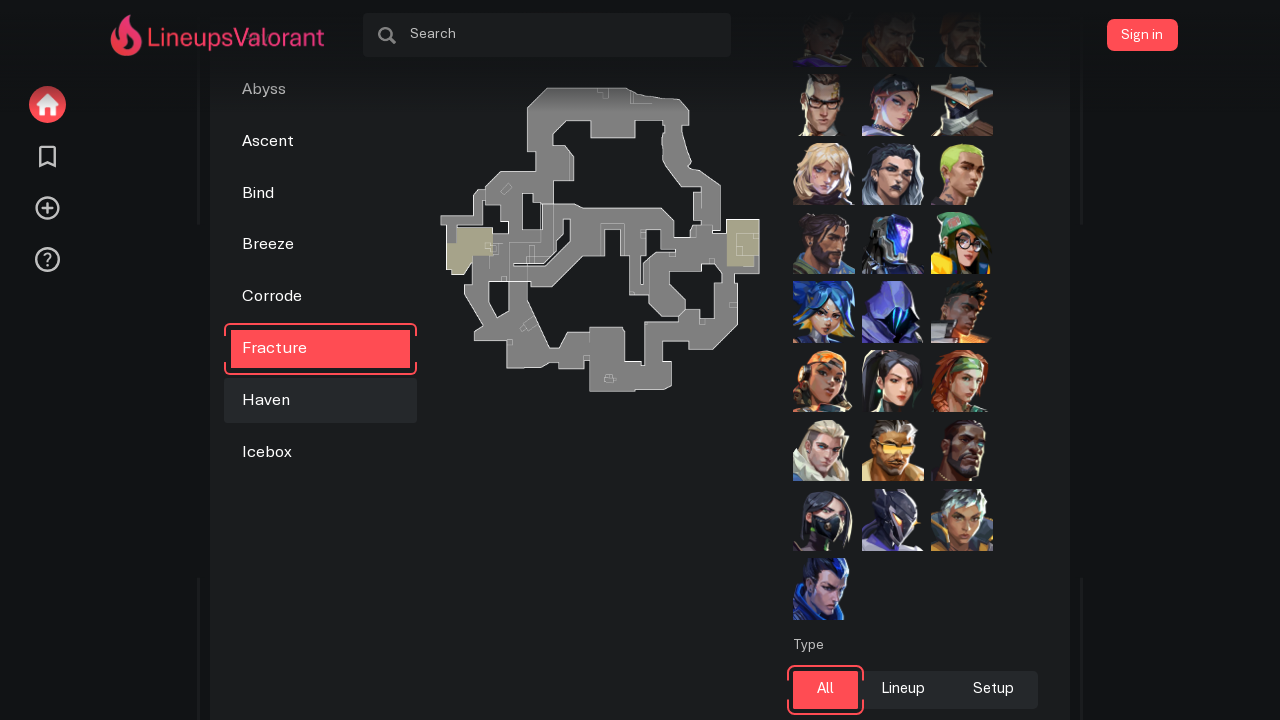

Clicked on map option: Haven at (321, 401) on .map_selector_option >> nth=7
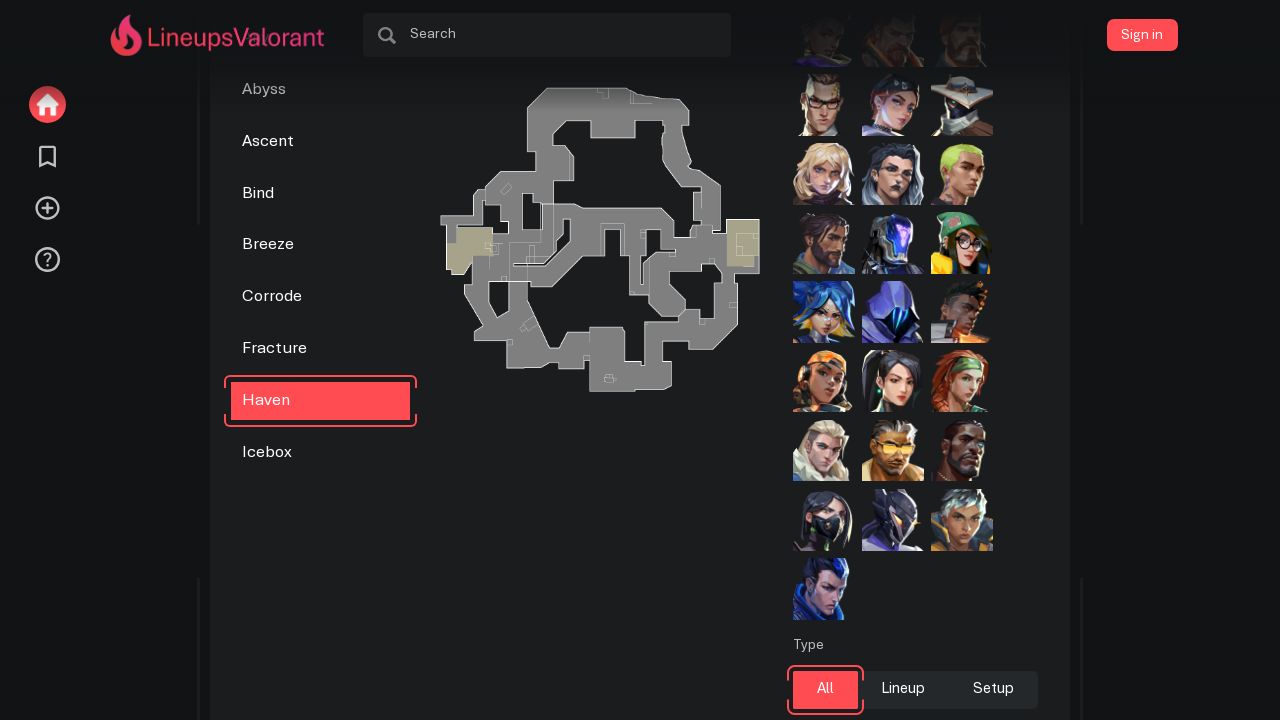

Lineup boxes loaded for map: Haven
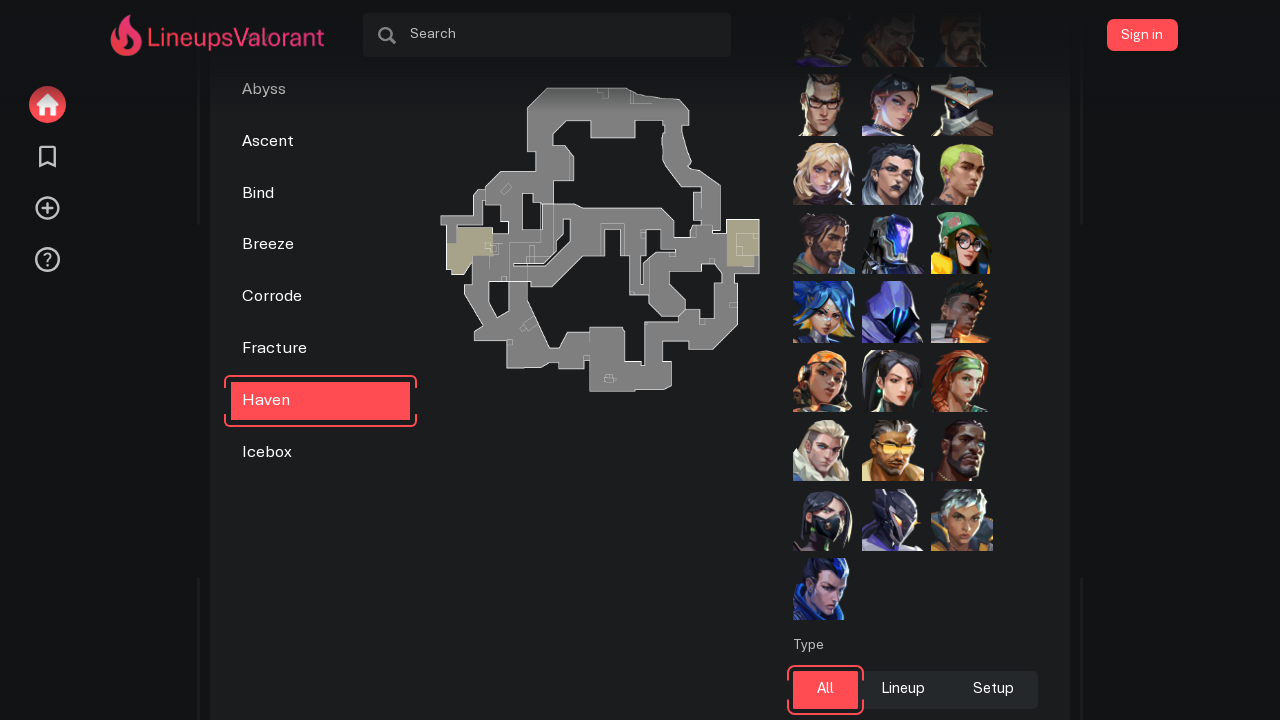

Lineups grid title element found
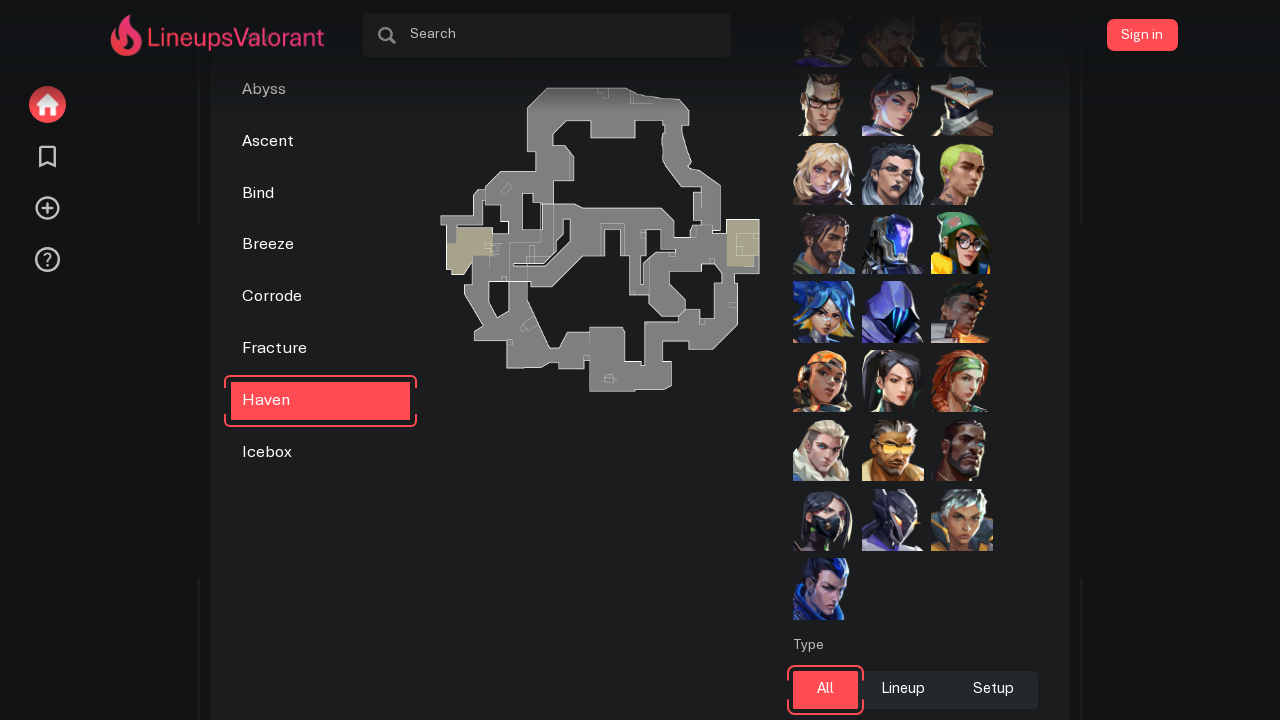

Scrolled to load more content (attempt 1/3)
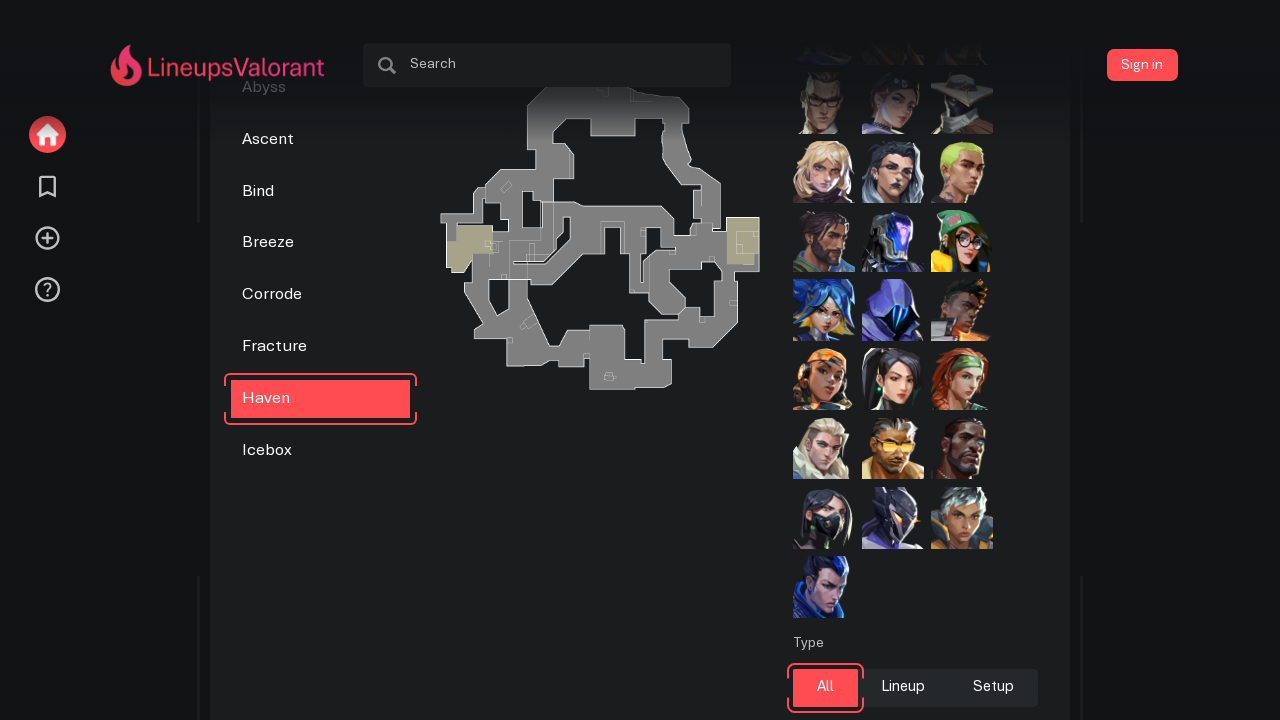

Waited 2 seconds for content to load
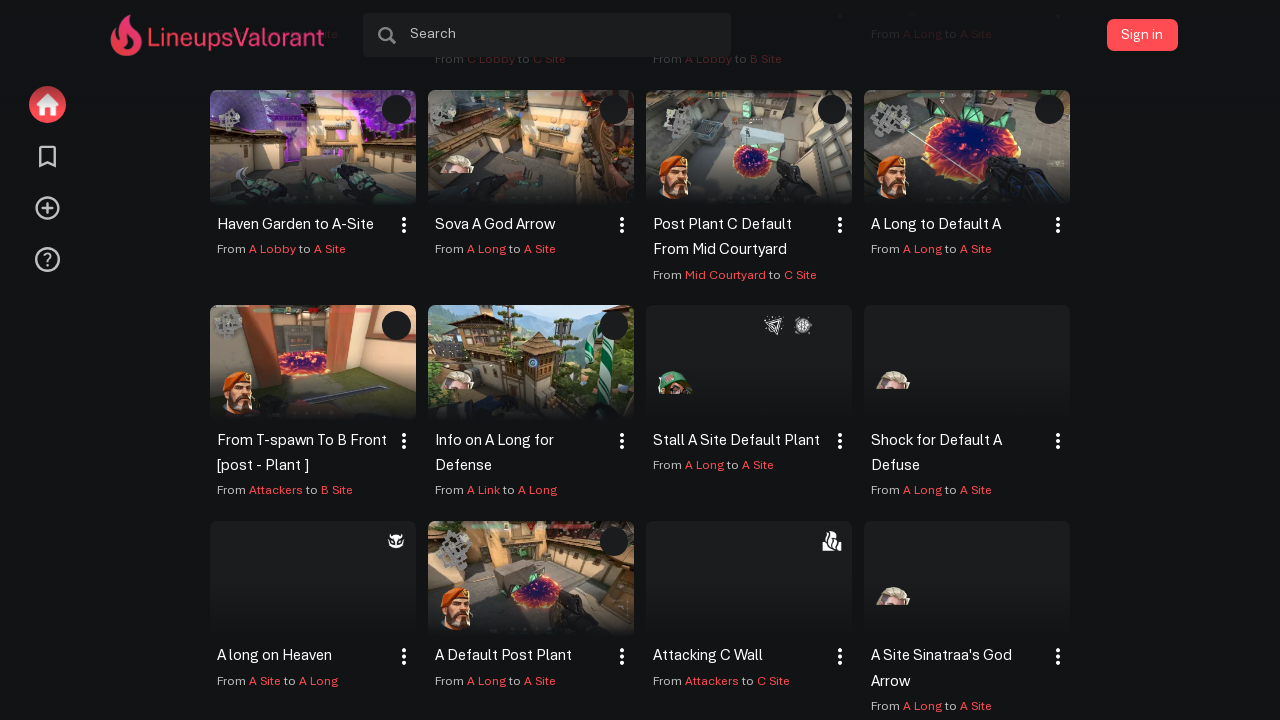

Scrolled to load more content (attempt 2/3)
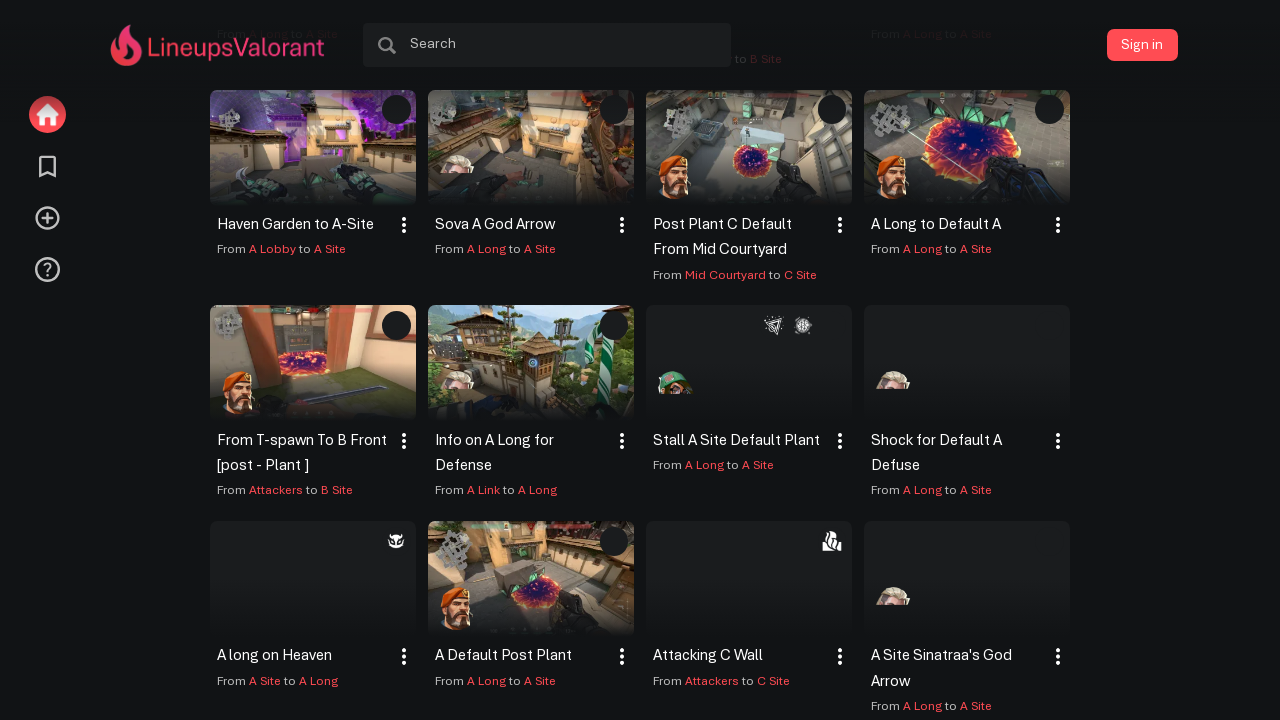

Waited 2 seconds for content to load
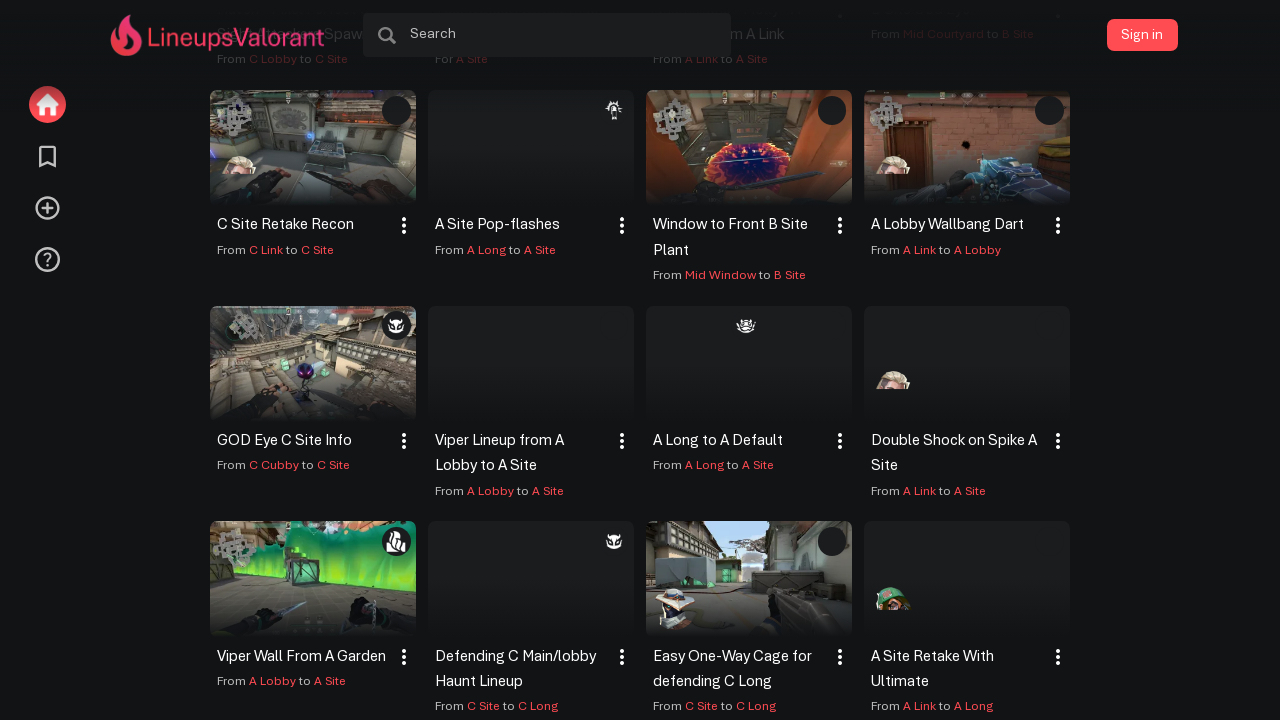

Scrolled to load more content (attempt 3/3)
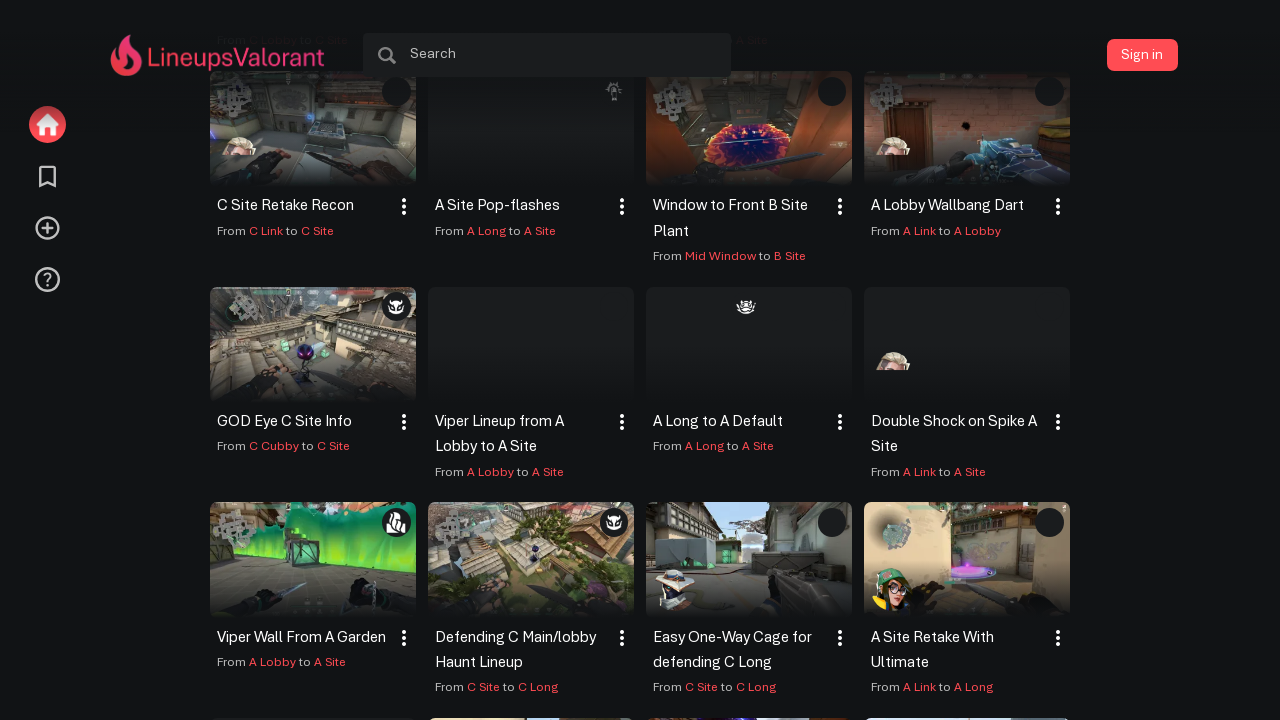

Waited 2 seconds for content to load
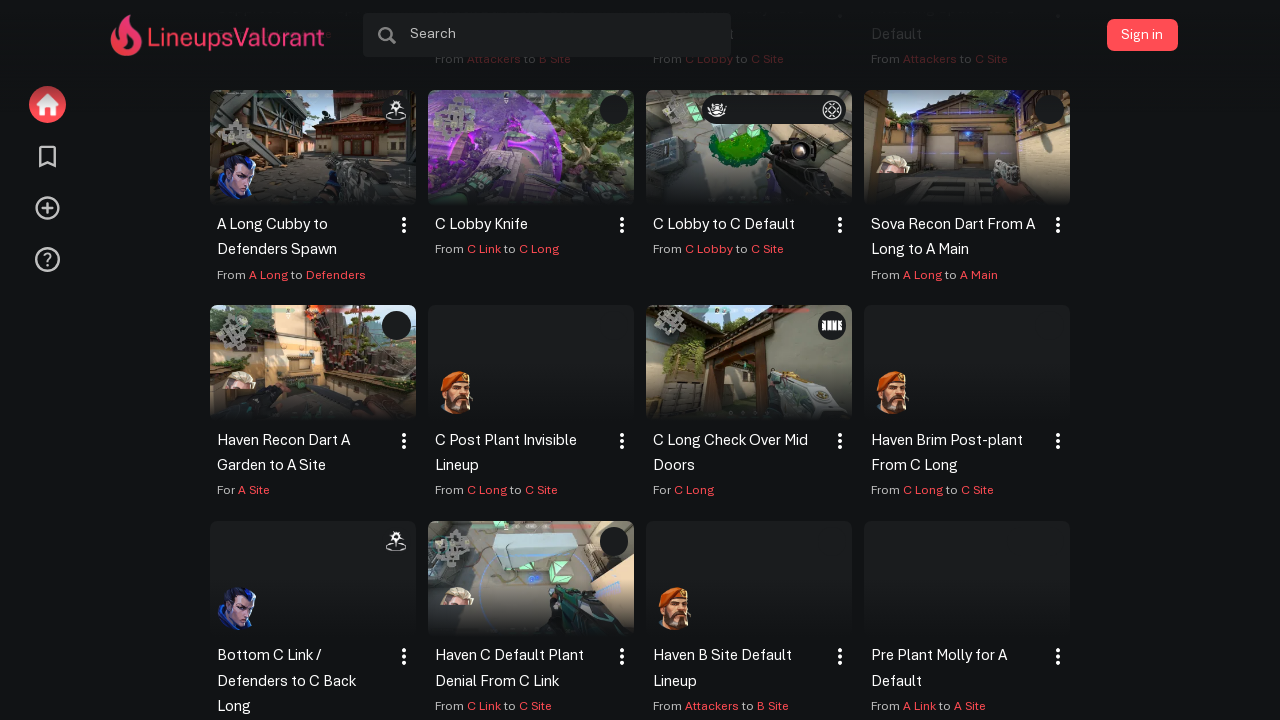

Lineup boxes are visible
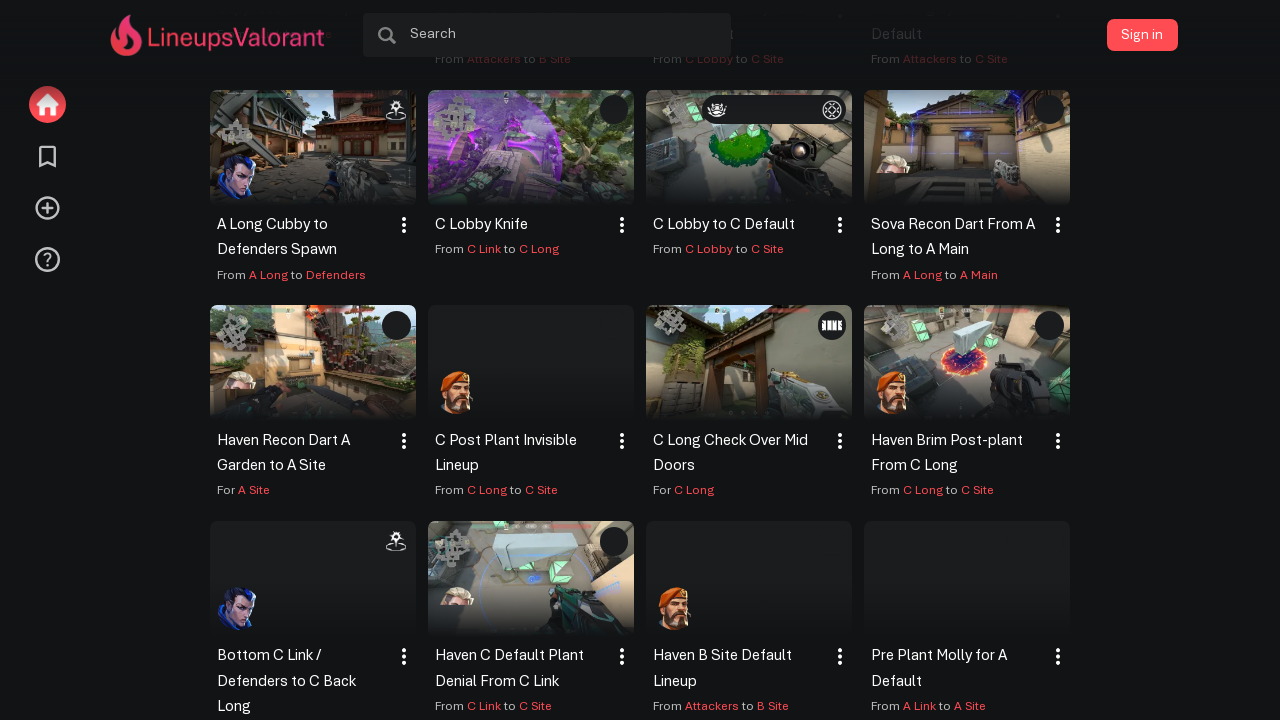

First lineup box is visible and verified
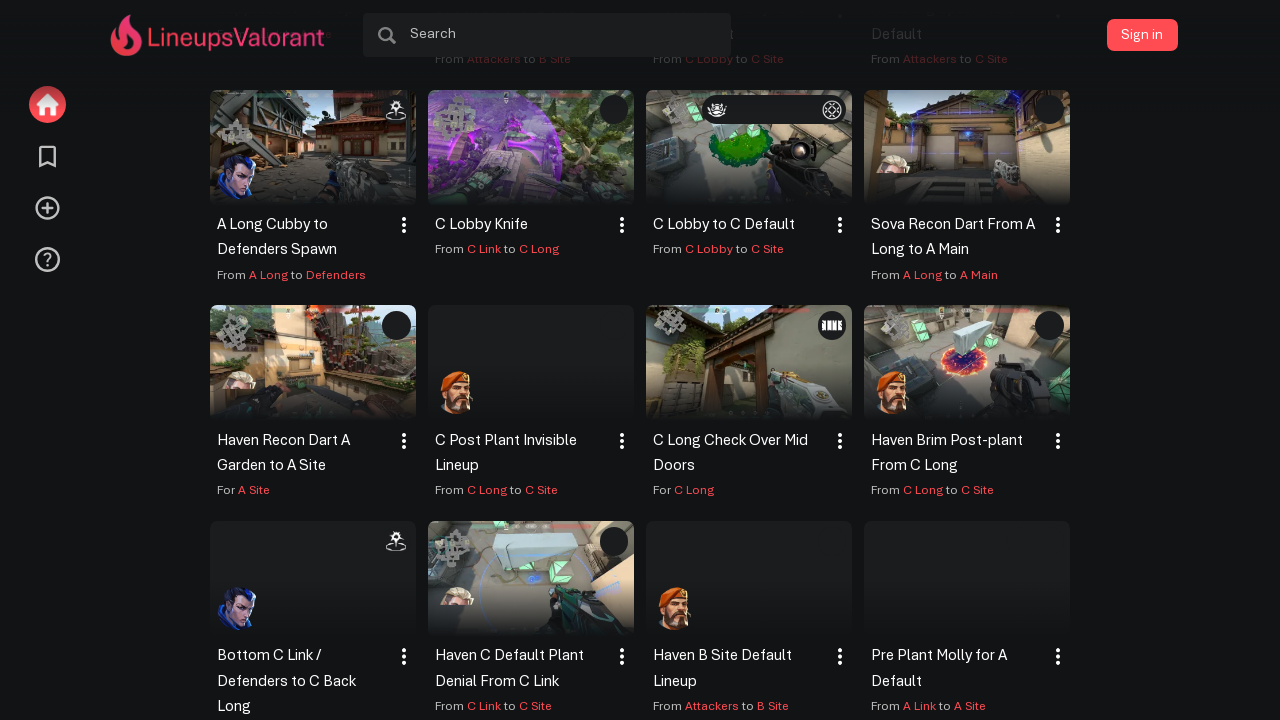

Retrieved map option at index 8
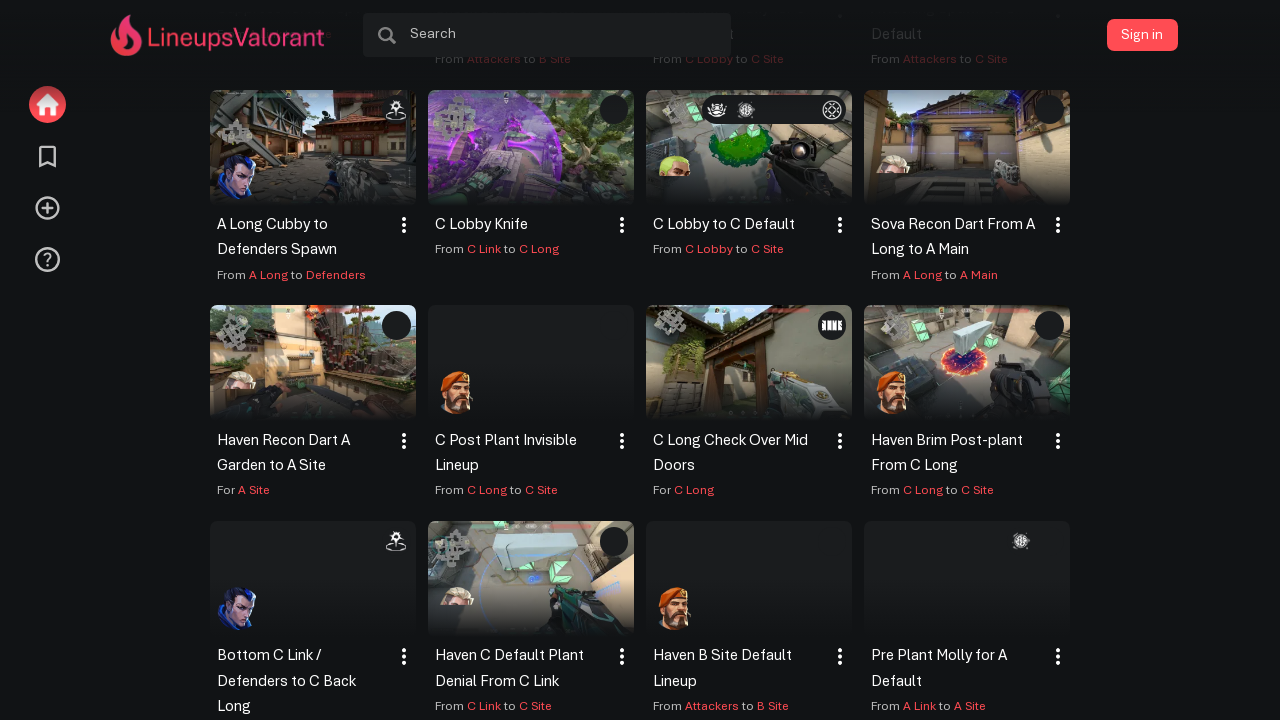

Retrieved data-value attribute: Icebox
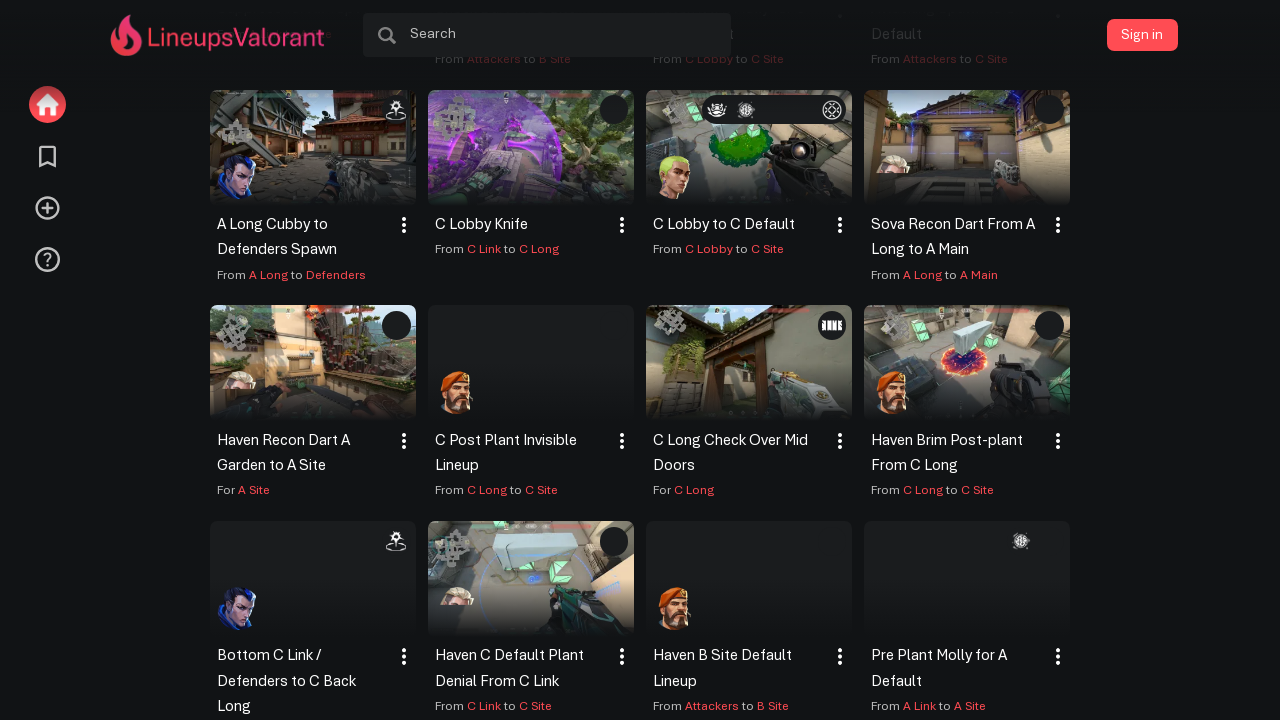

Scrolled map option into view
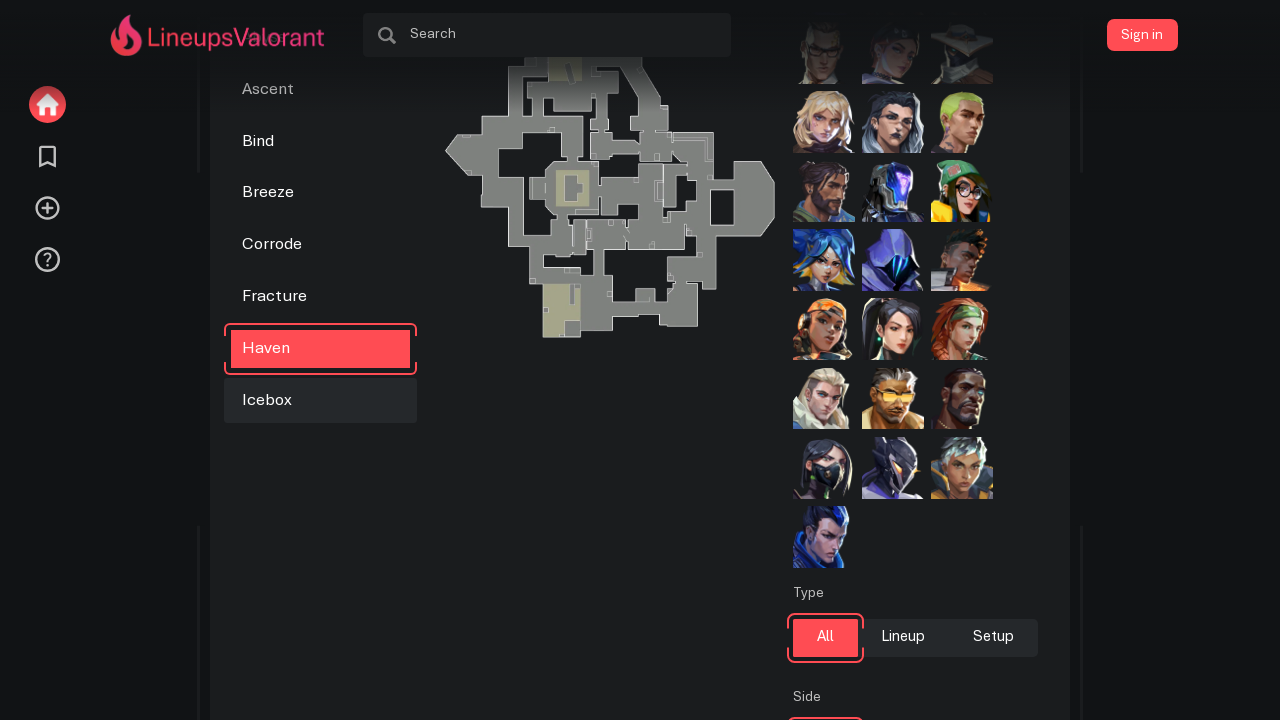

Clicked on map option: Icebox at (321, 401) on .map_selector_option >> nth=8
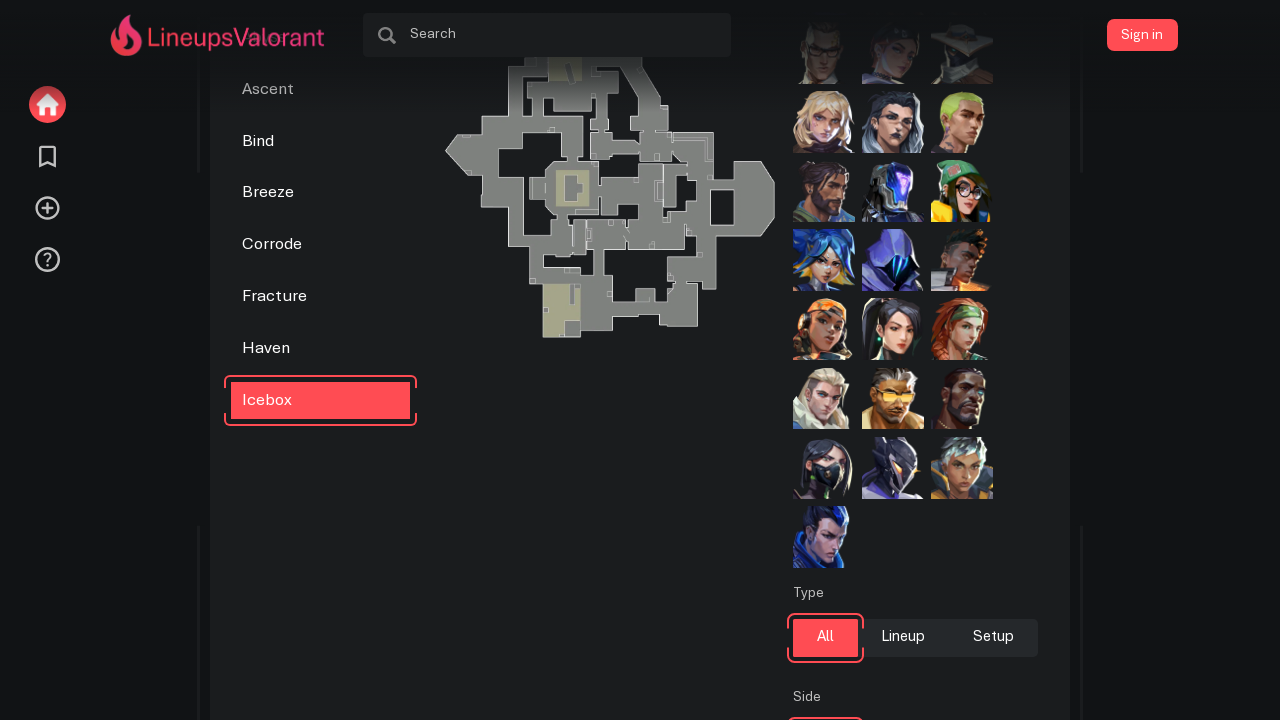

Lineup boxes loaded for map: Icebox
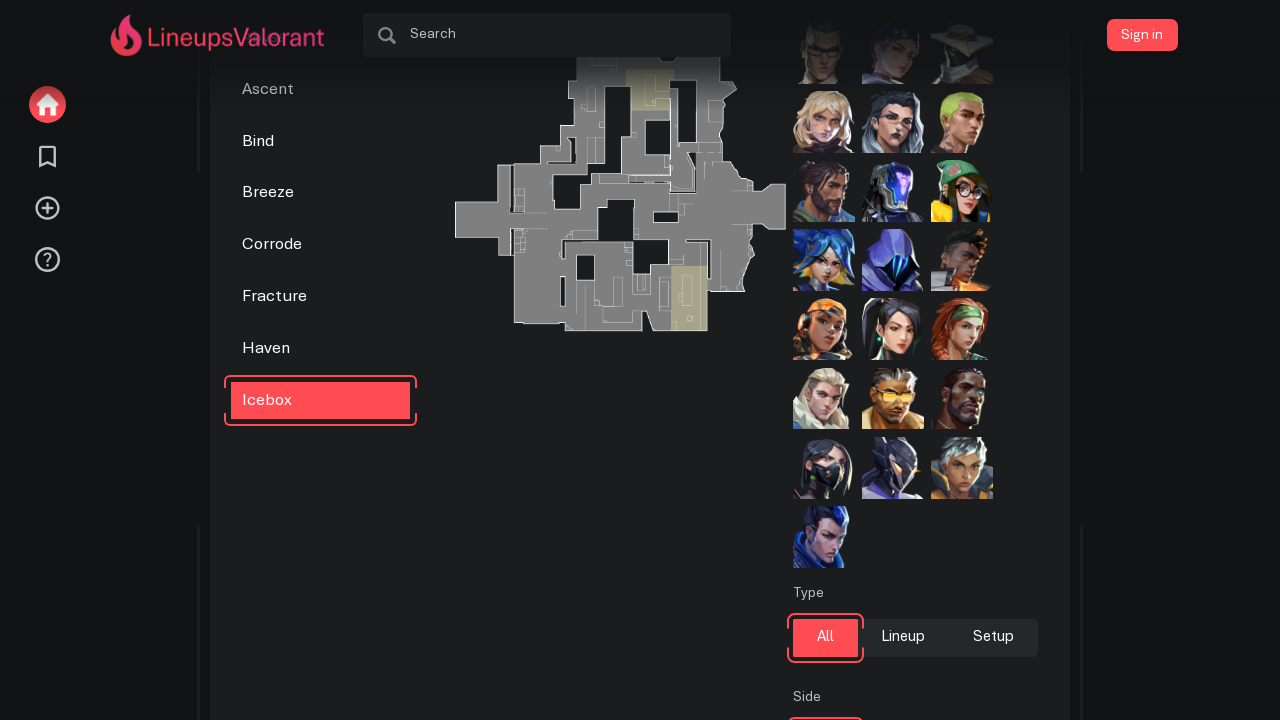

Lineups grid title element found
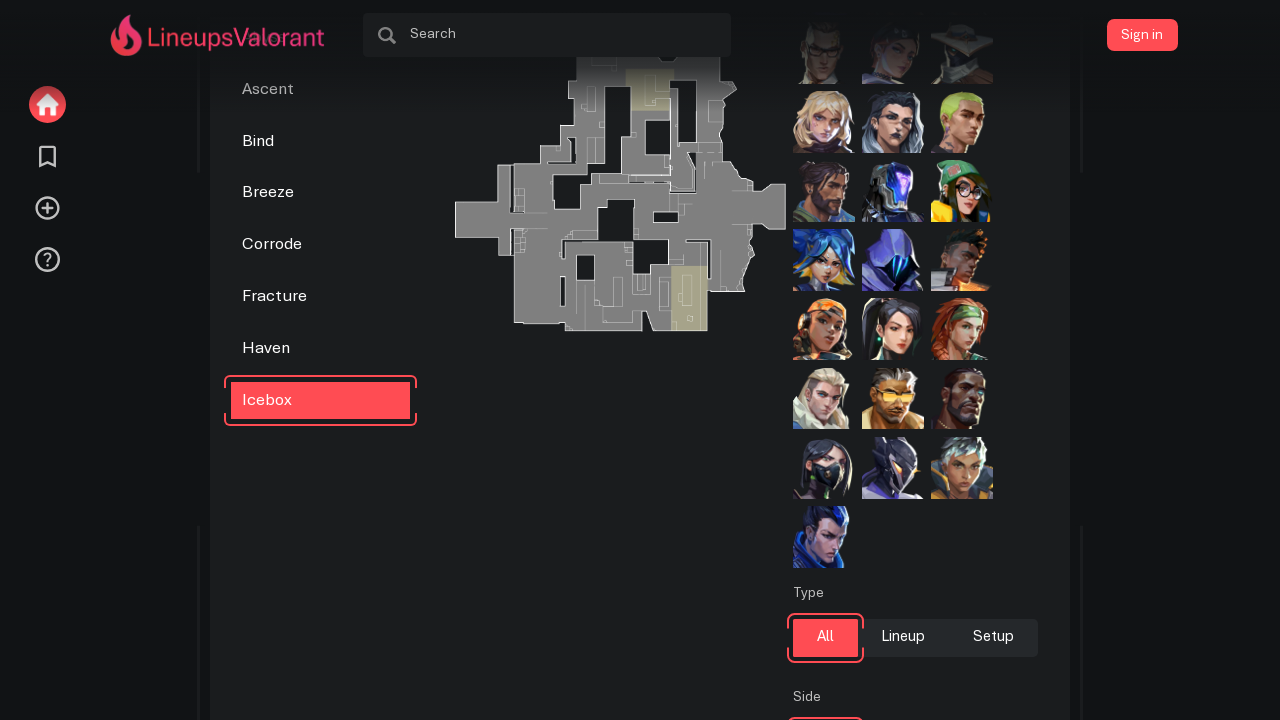

Scrolled to load more content (attempt 1/3)
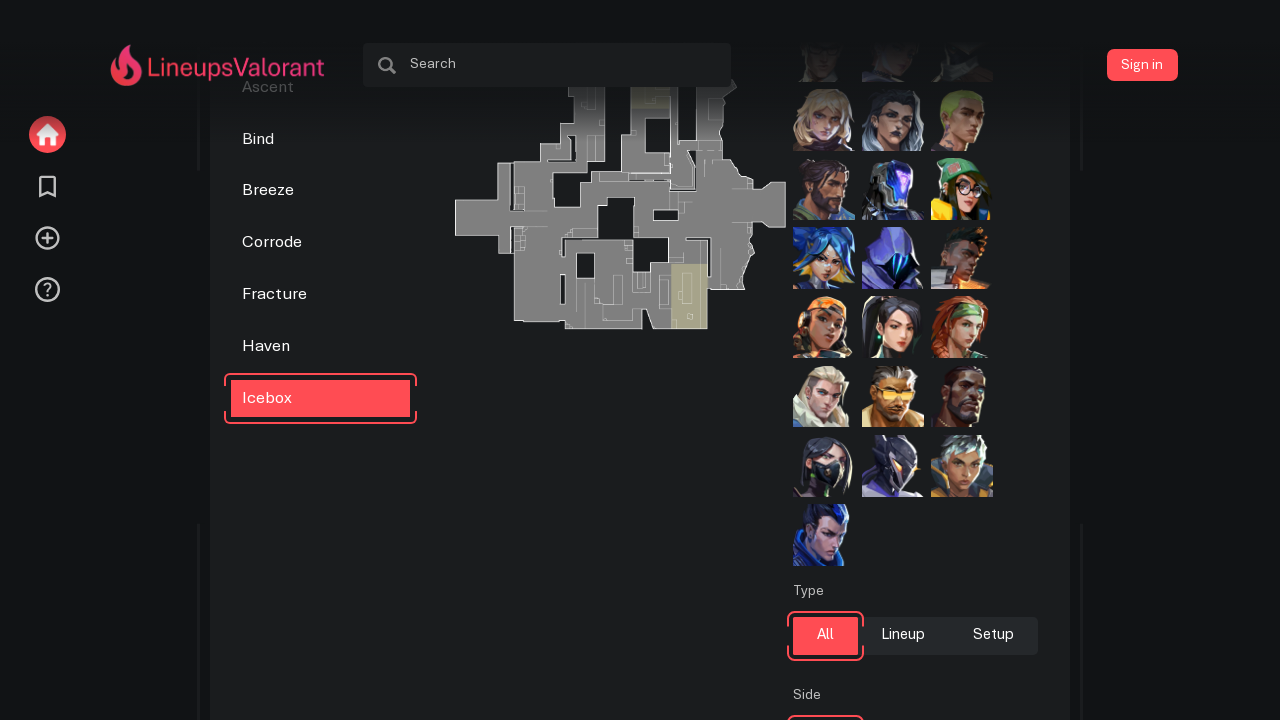

Waited 2 seconds for content to load
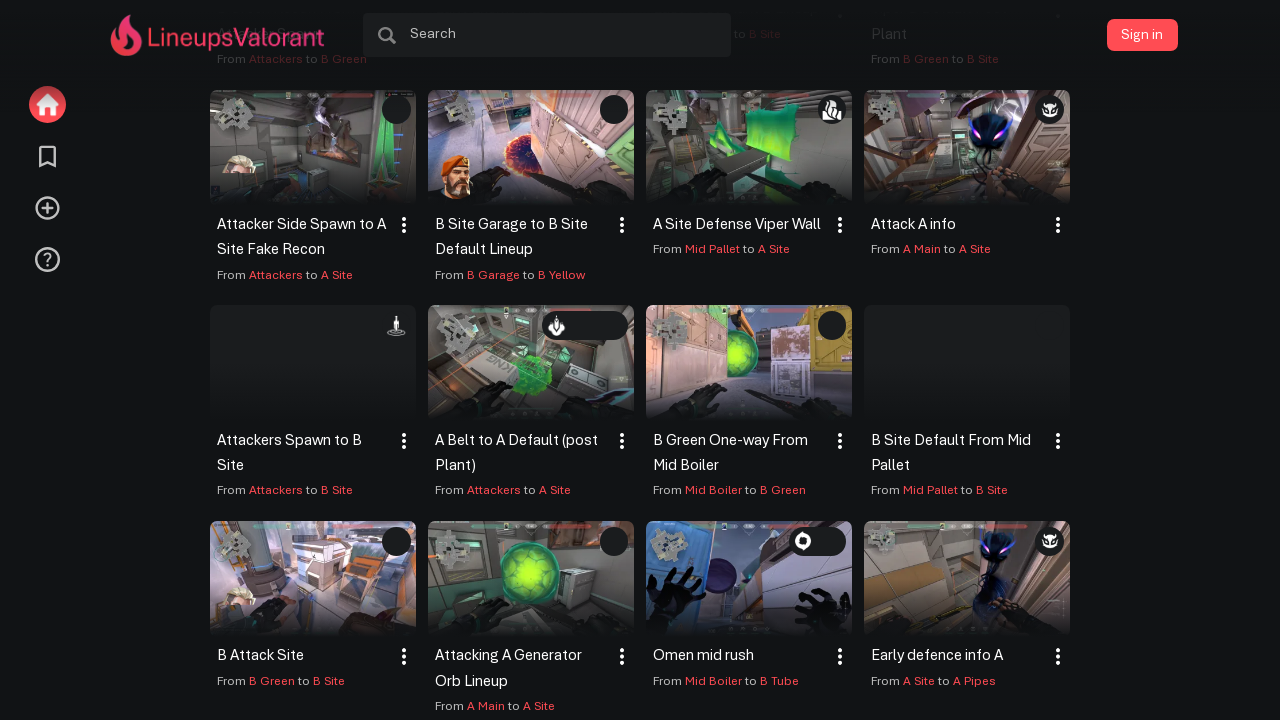

Scrolled to load more content (attempt 2/3)
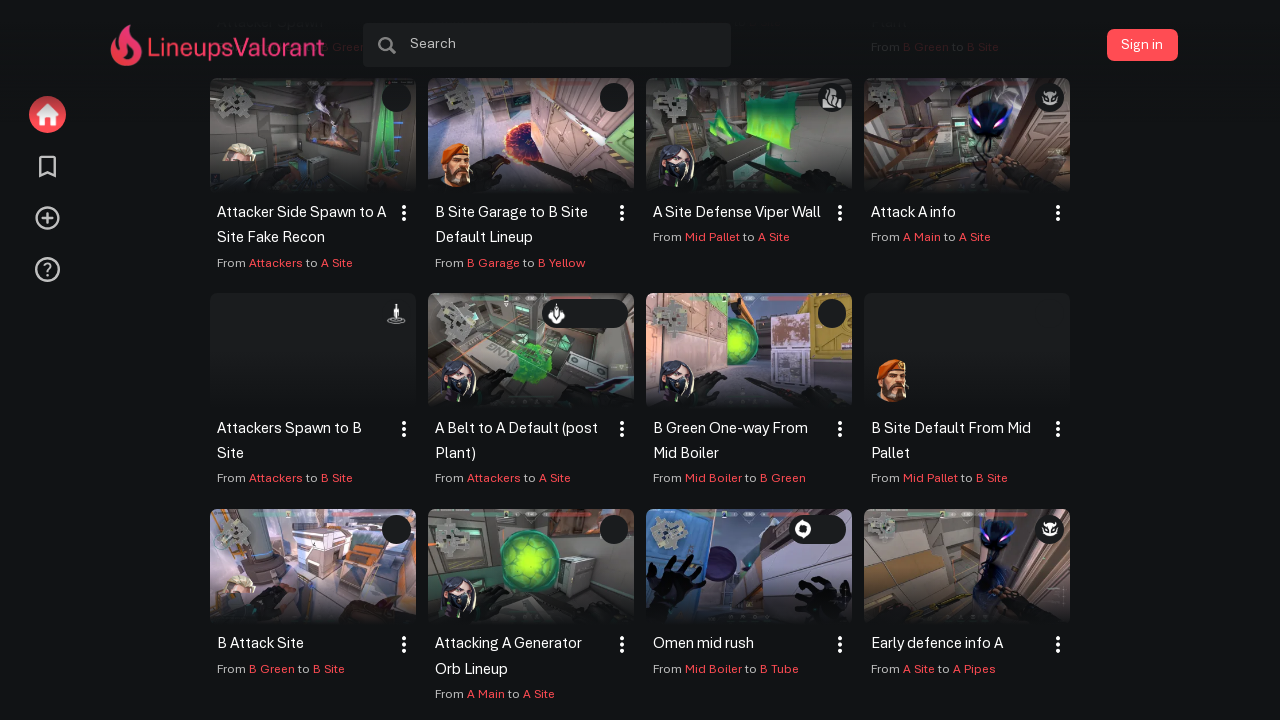

Waited 2 seconds for content to load
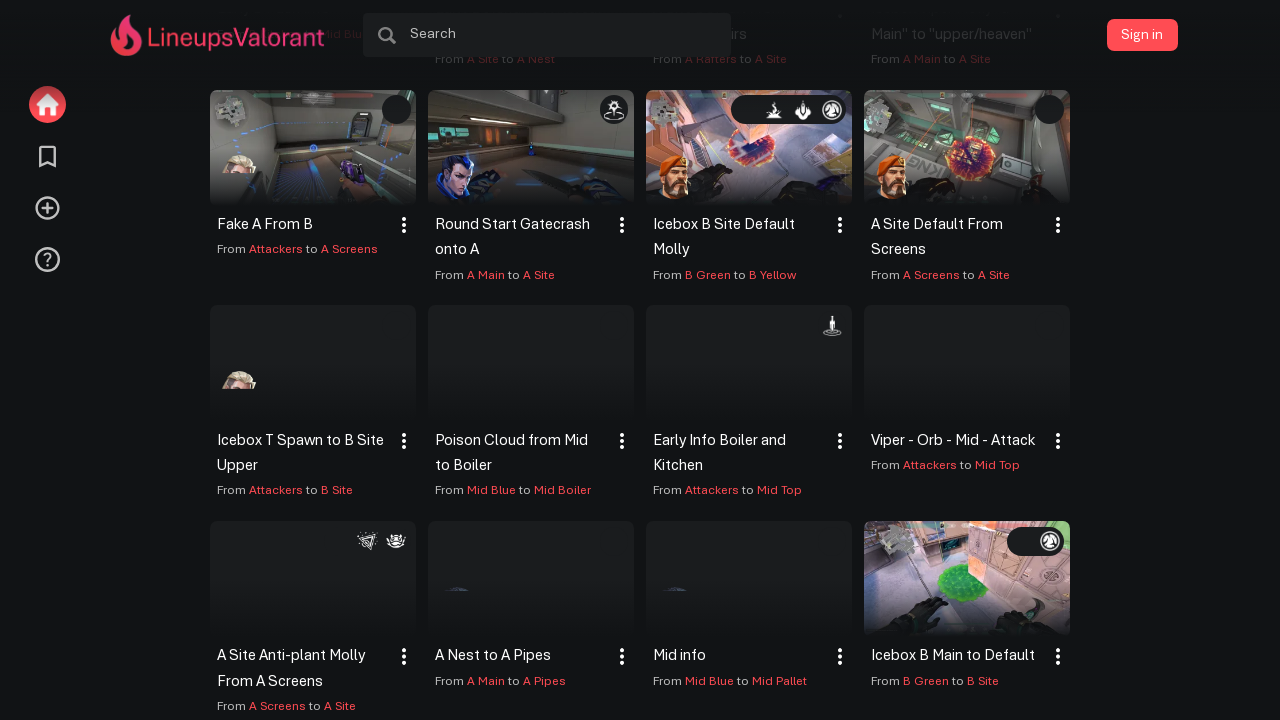

Scrolled to load more content (attempt 3/3)
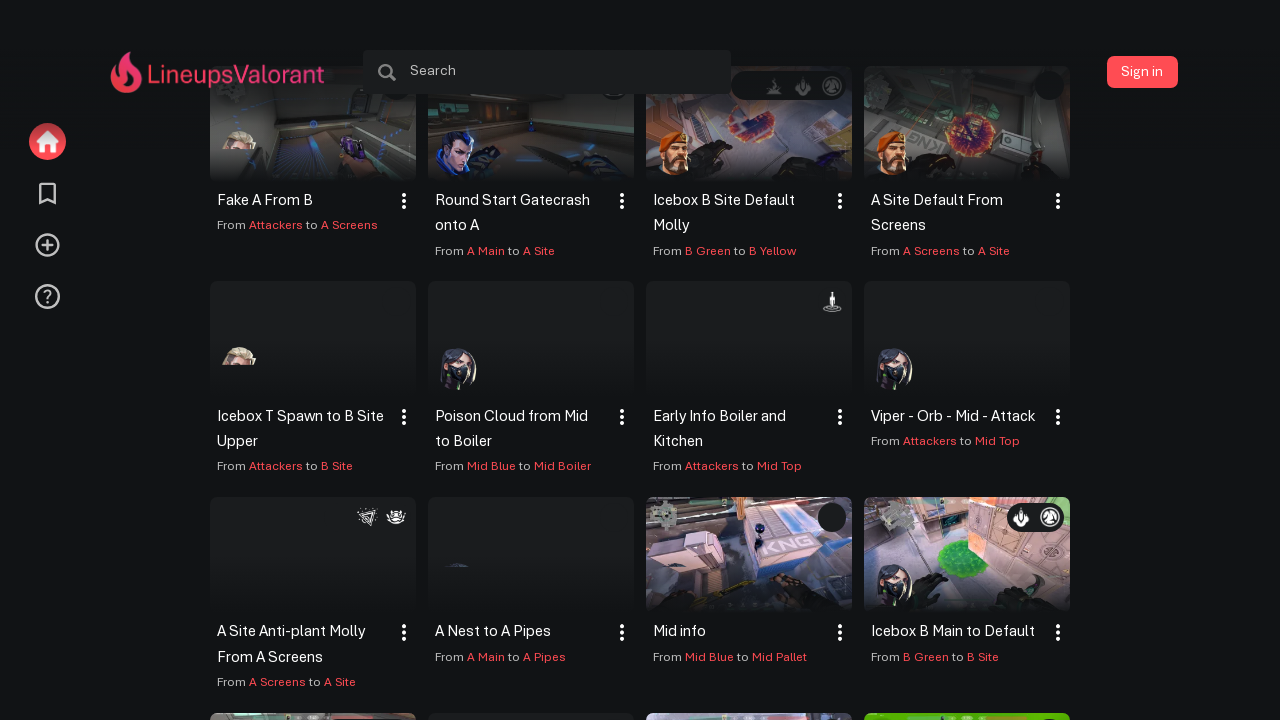

Waited 2 seconds for content to load
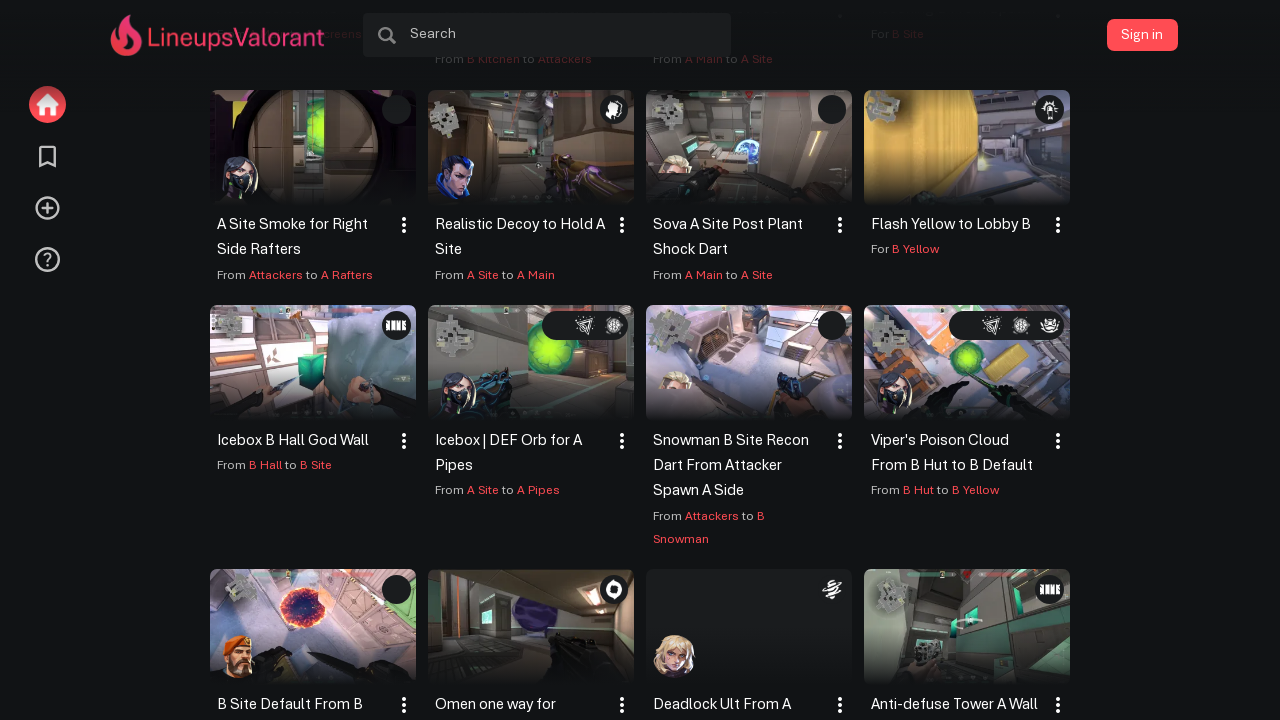

Lineup boxes are visible
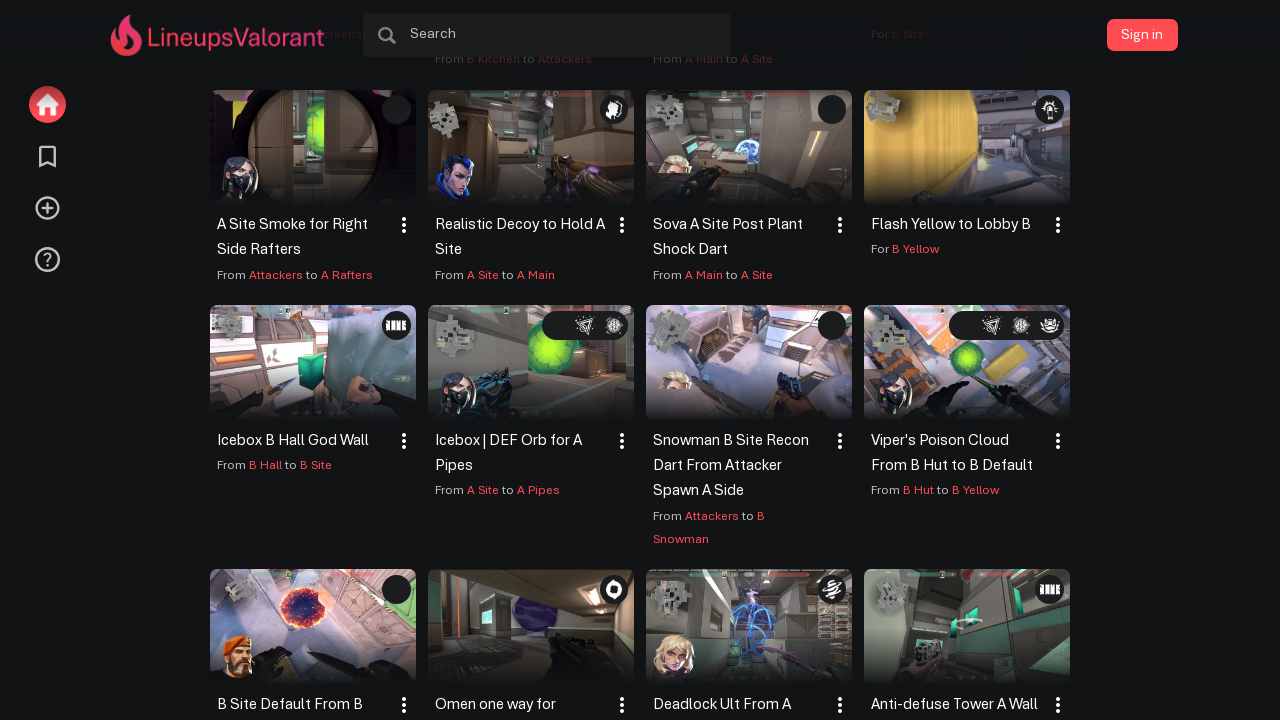

First lineup box is visible and verified
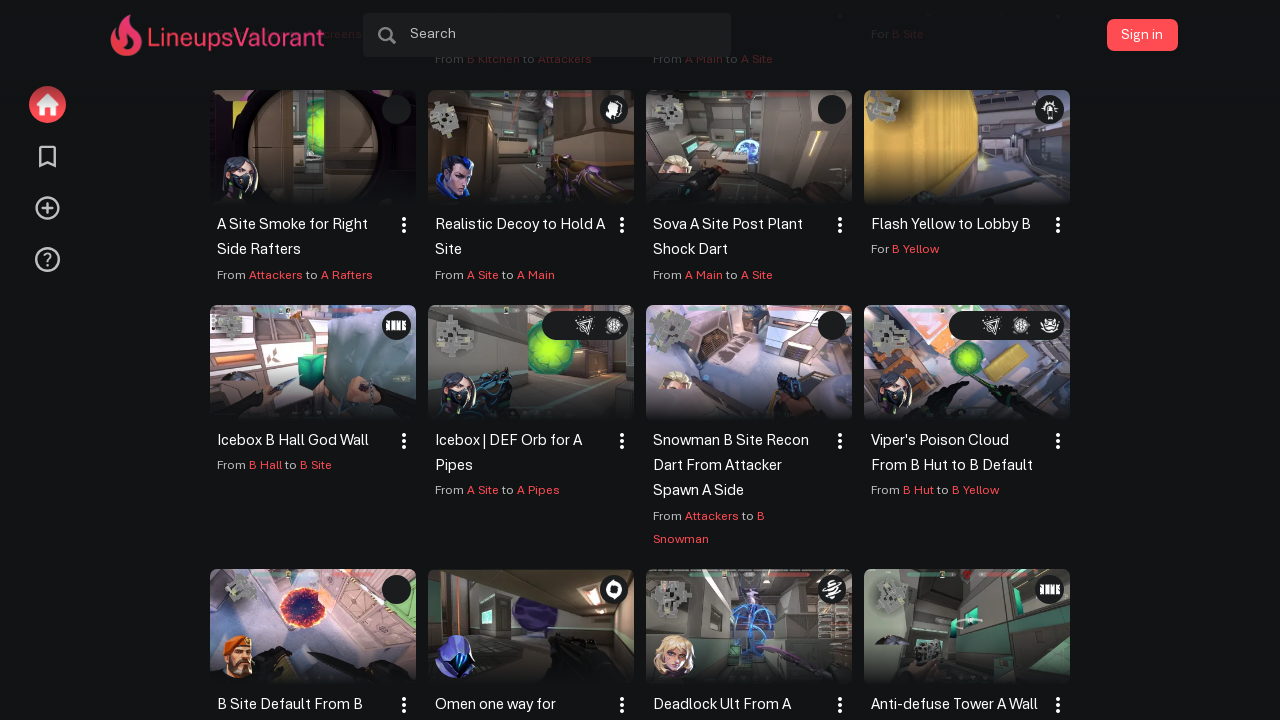

Retrieved map option at index 9
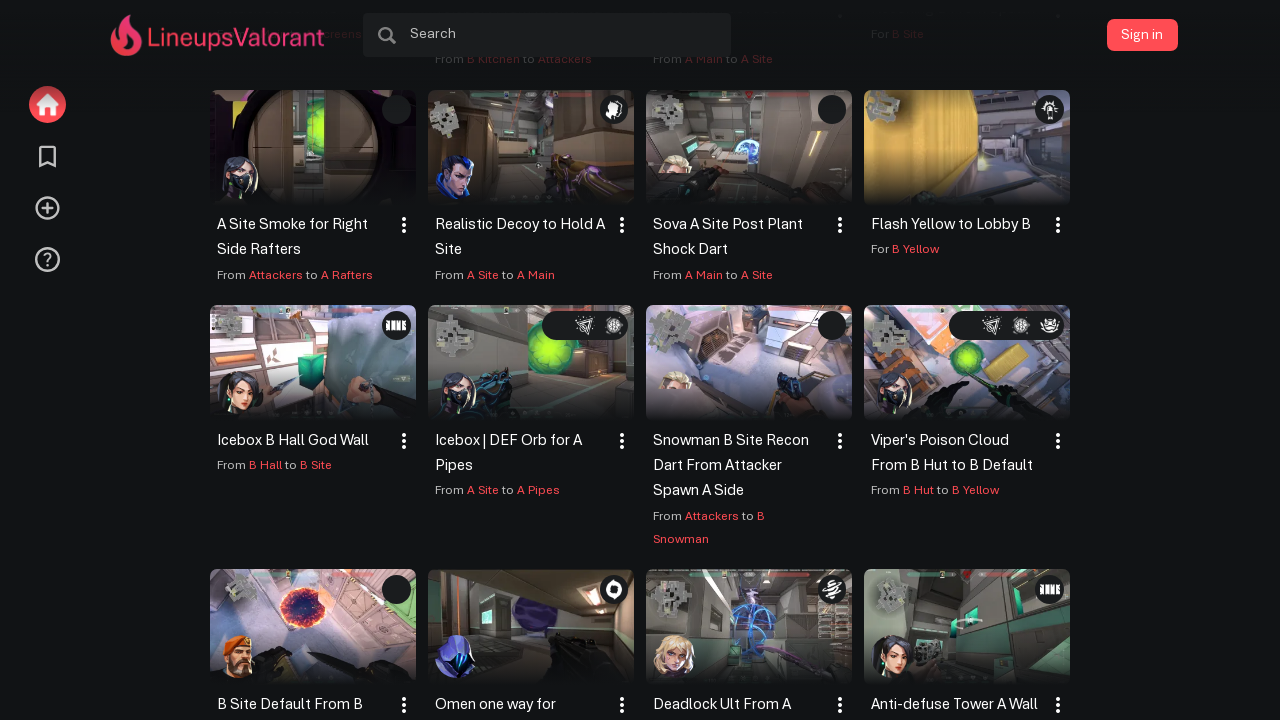

Retrieved data-value attribute: Lotus
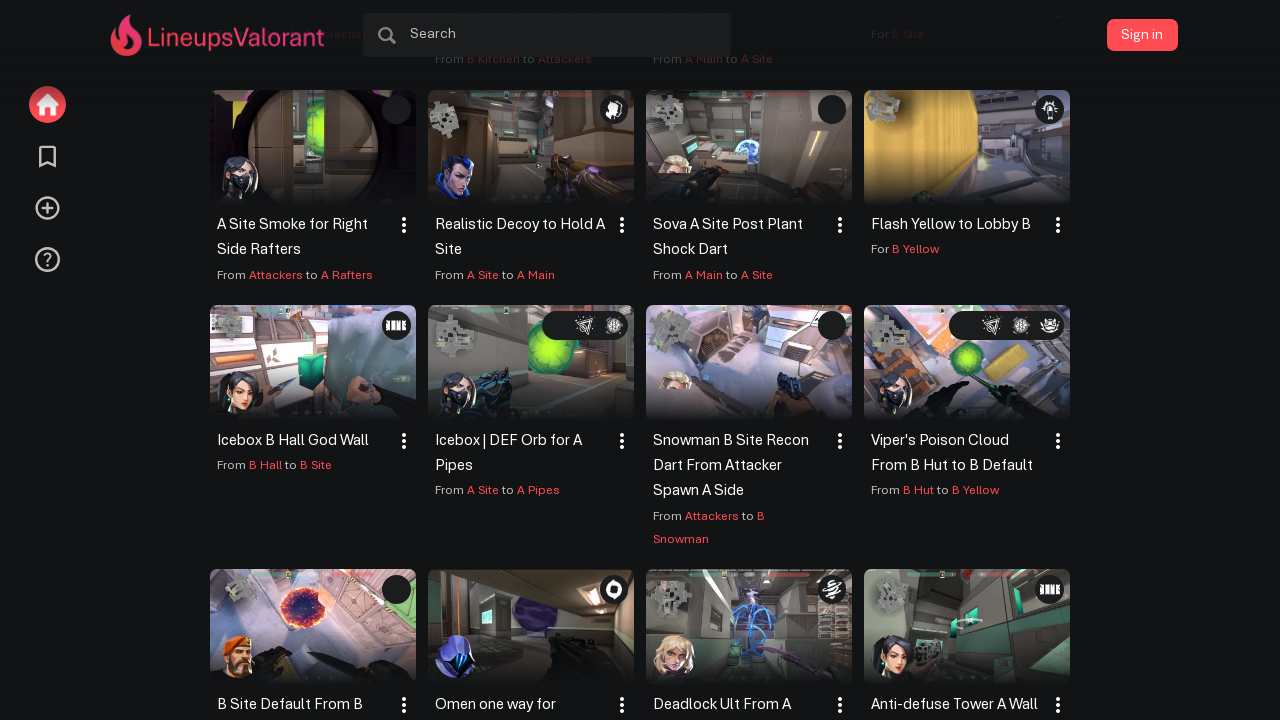

Scrolled map option into view
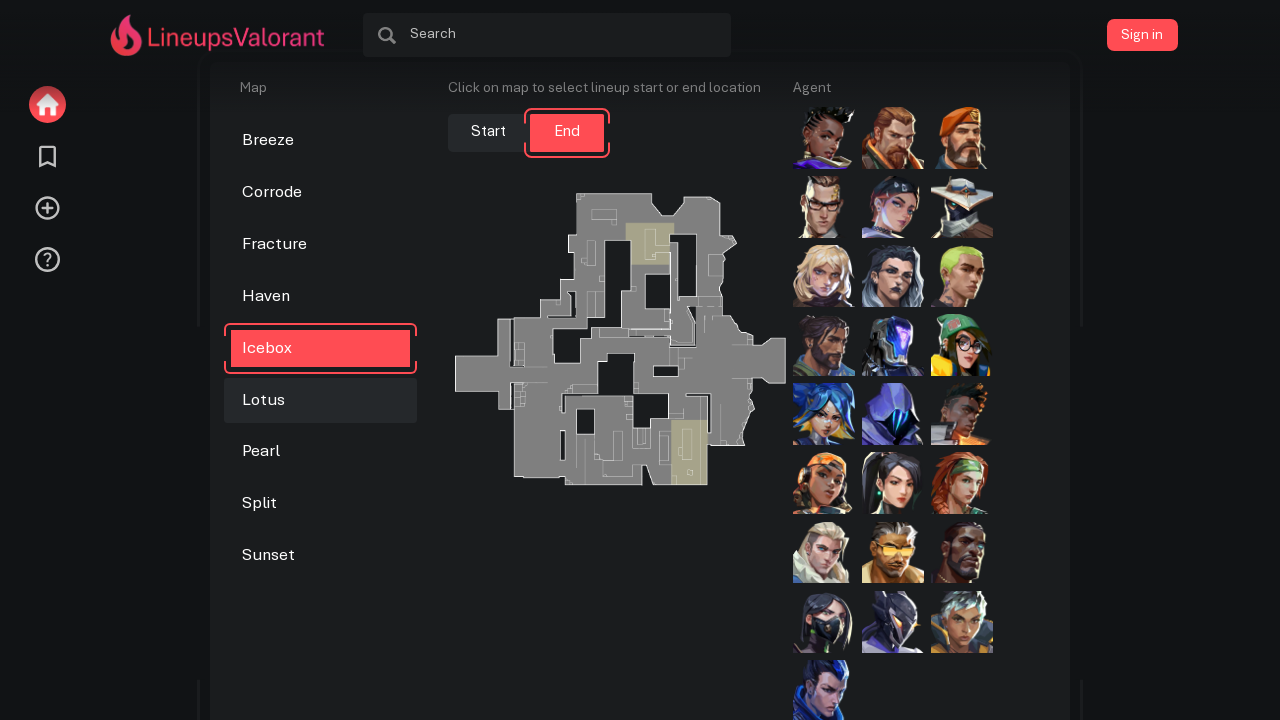

Clicked on map option: Lotus at (321, 400) on .map_selector_option >> nth=9
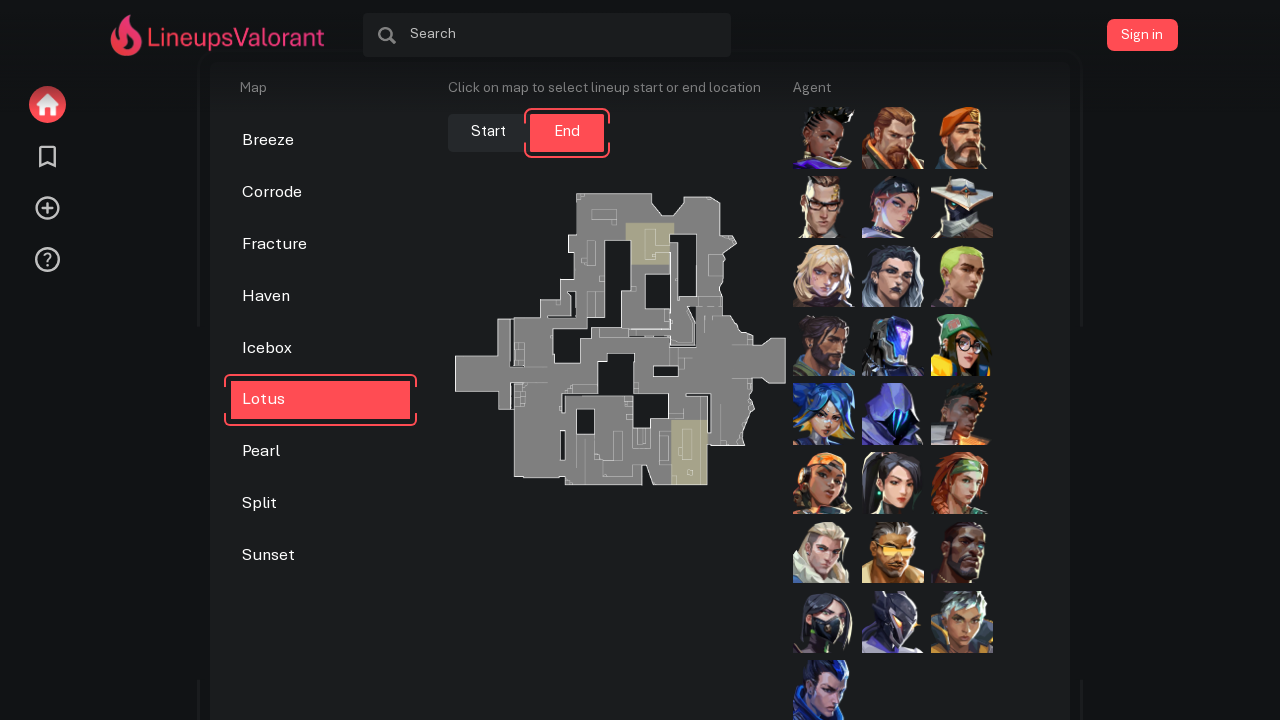

Lineup boxes loaded for map: Lotus
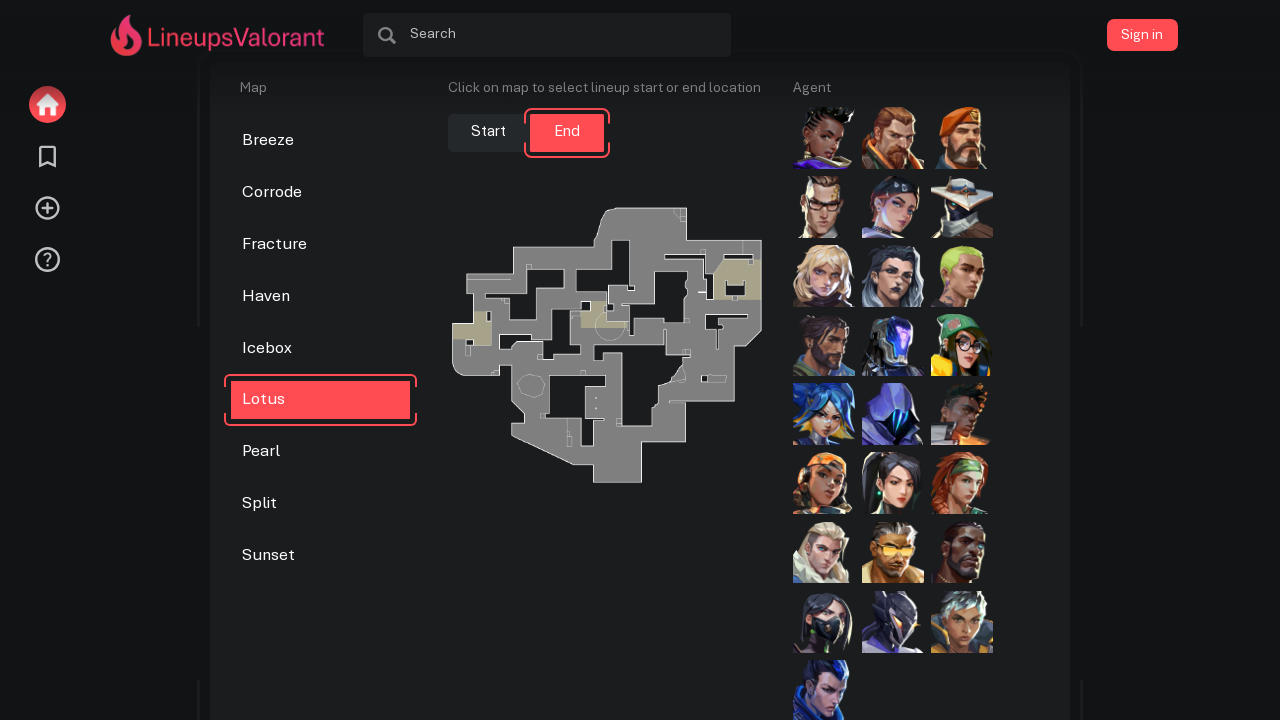

Lineups grid title element found
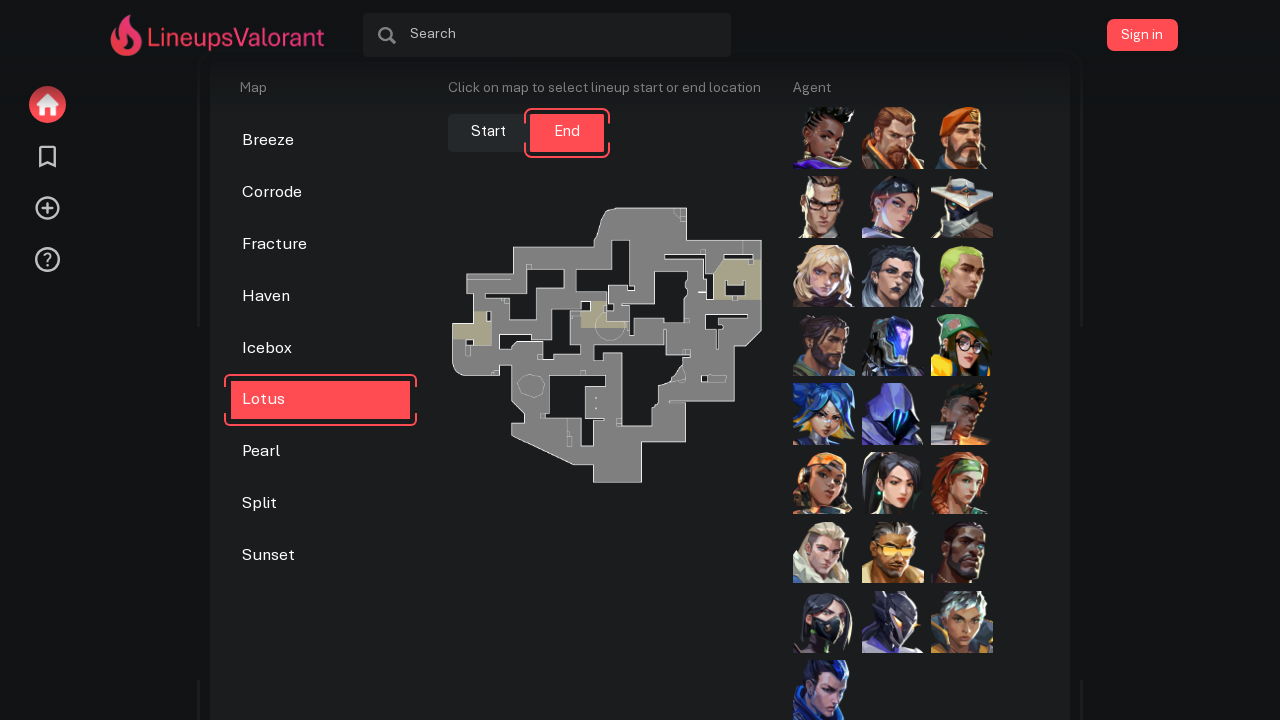

Scrolled to load more content (attempt 1/3)
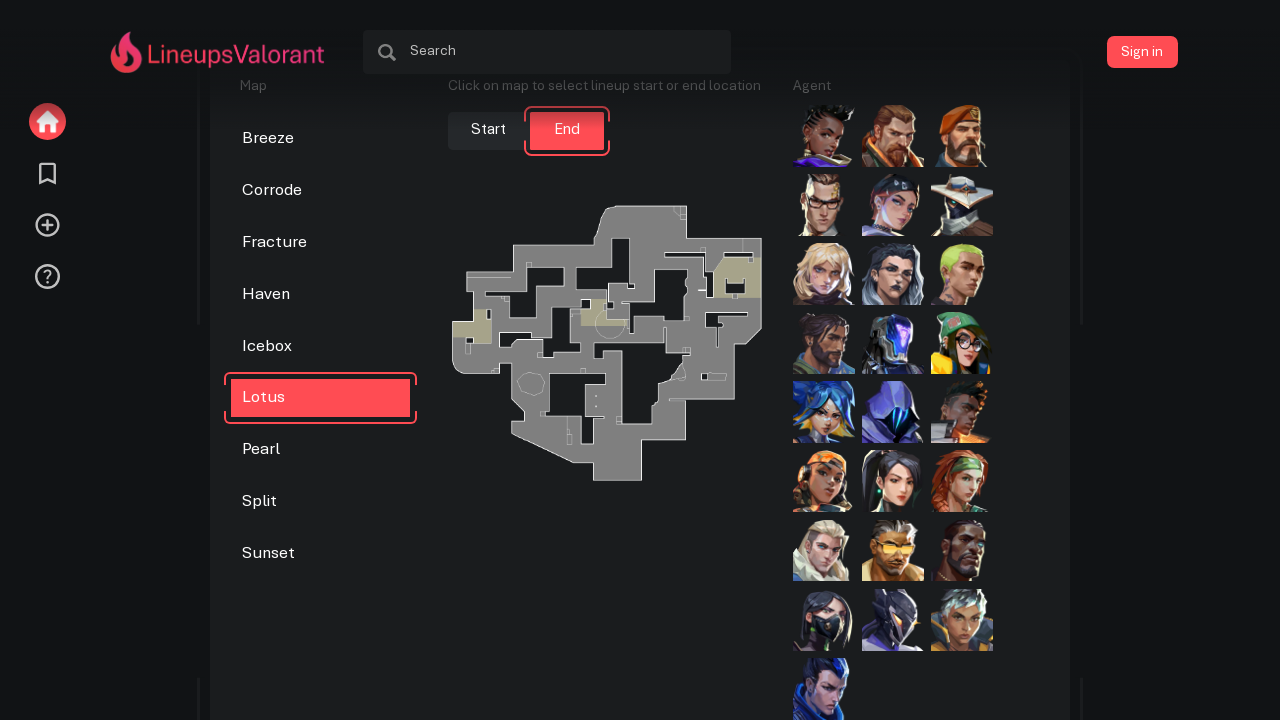

Waited 2 seconds for content to load
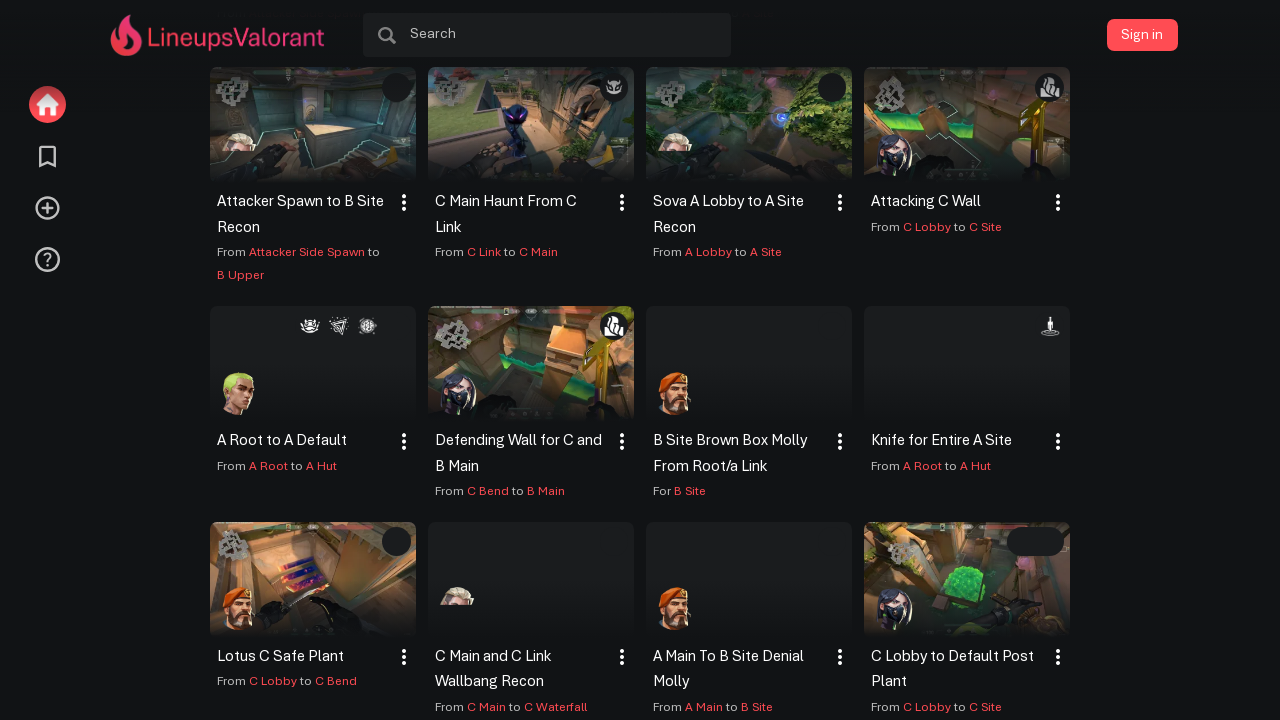

Scrolled to load more content (attempt 2/3)
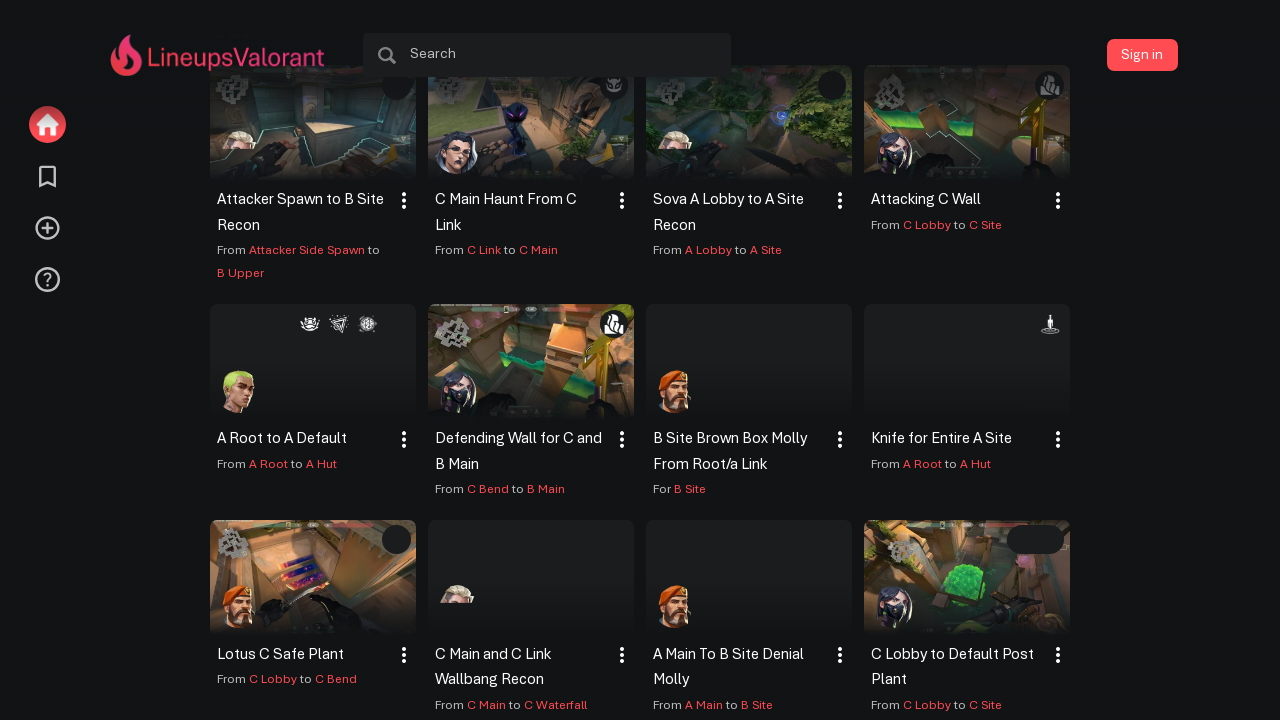

Waited 2 seconds for content to load
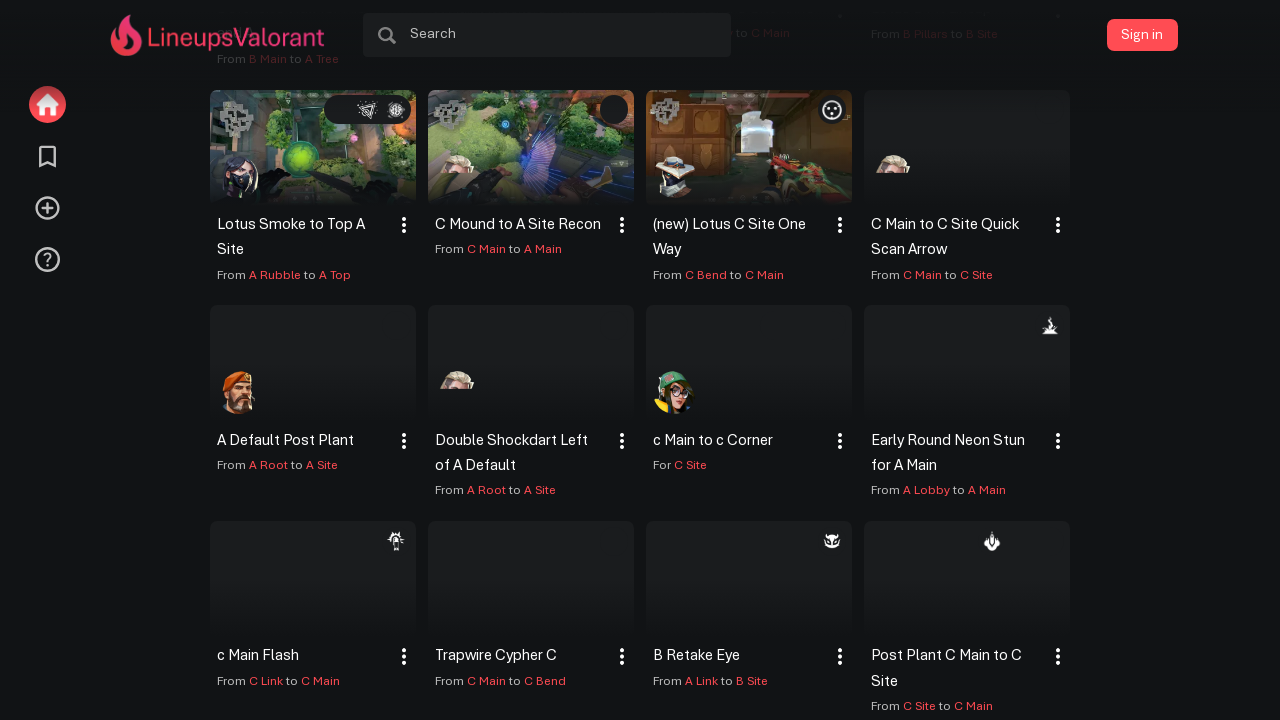

Scrolled to load more content (attempt 3/3)
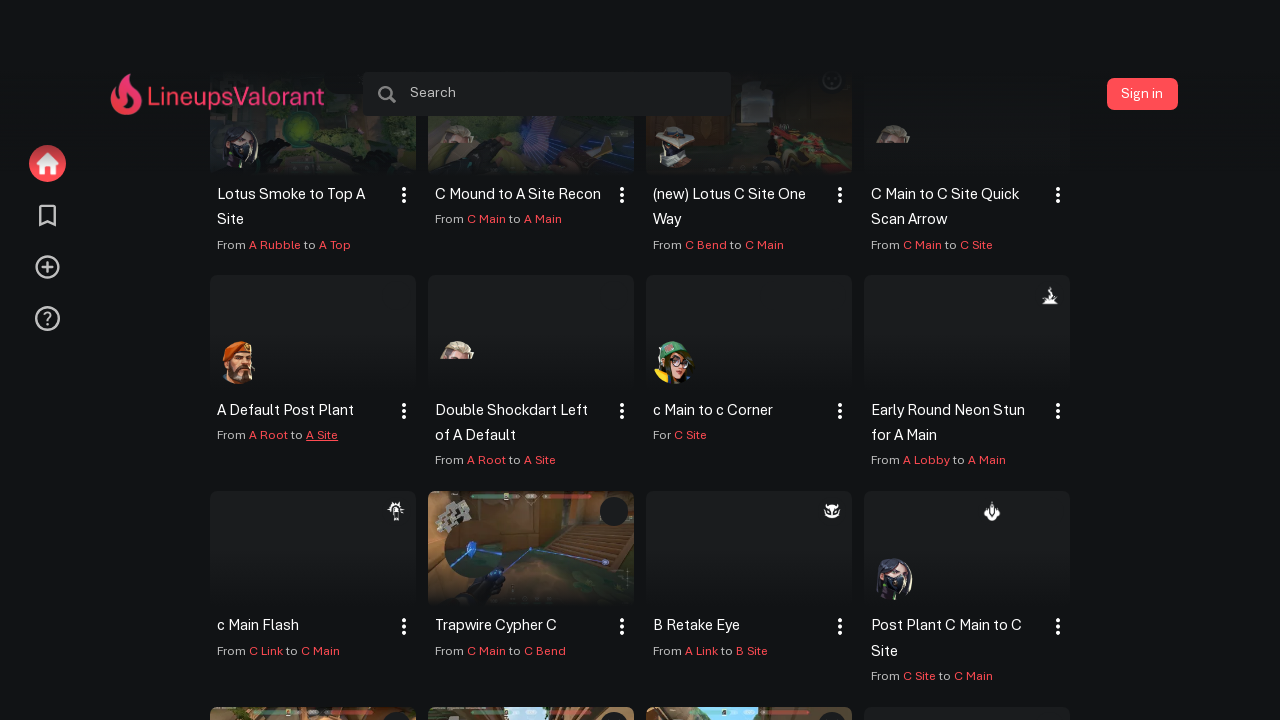

Waited 2 seconds for content to load
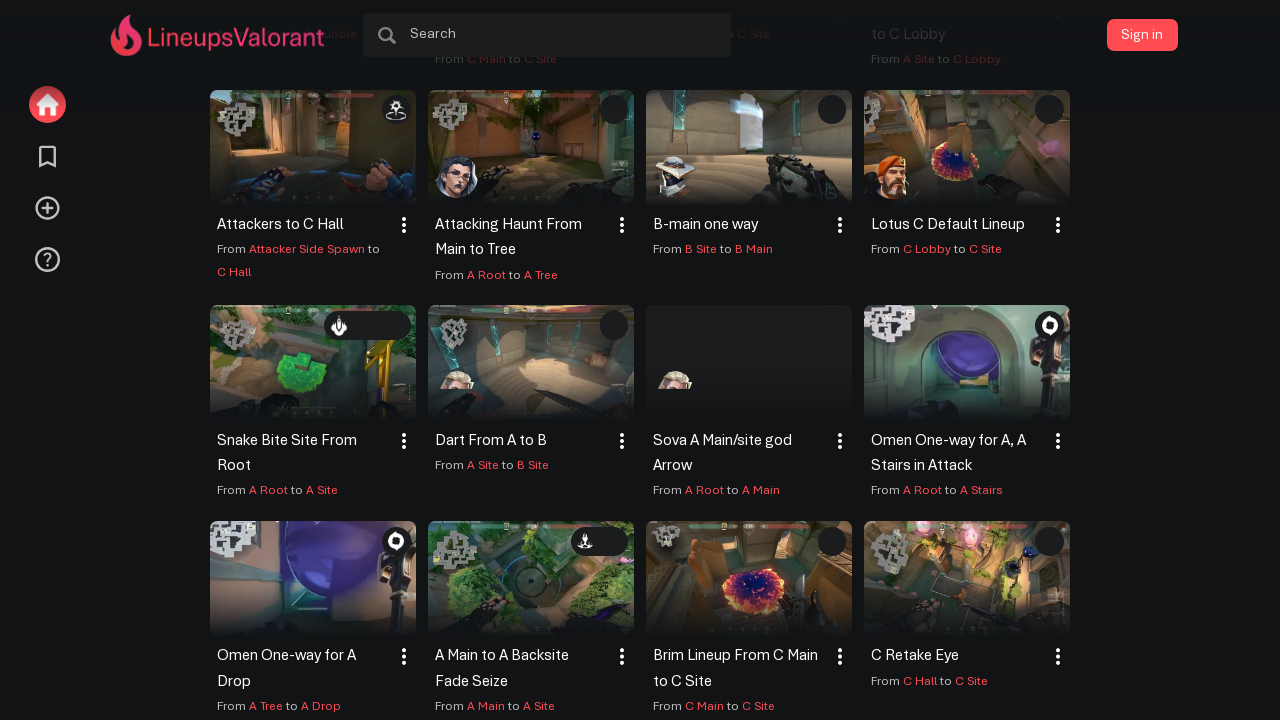

Lineup boxes are visible
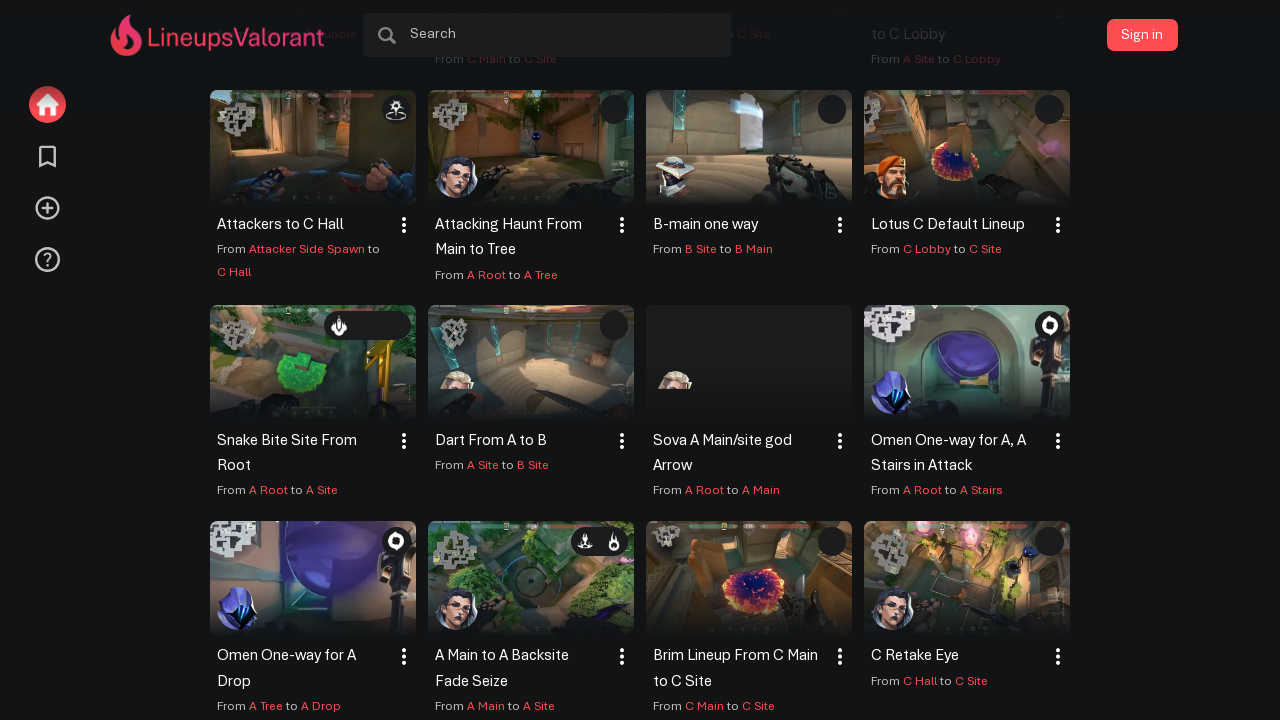

First lineup box is visible and verified
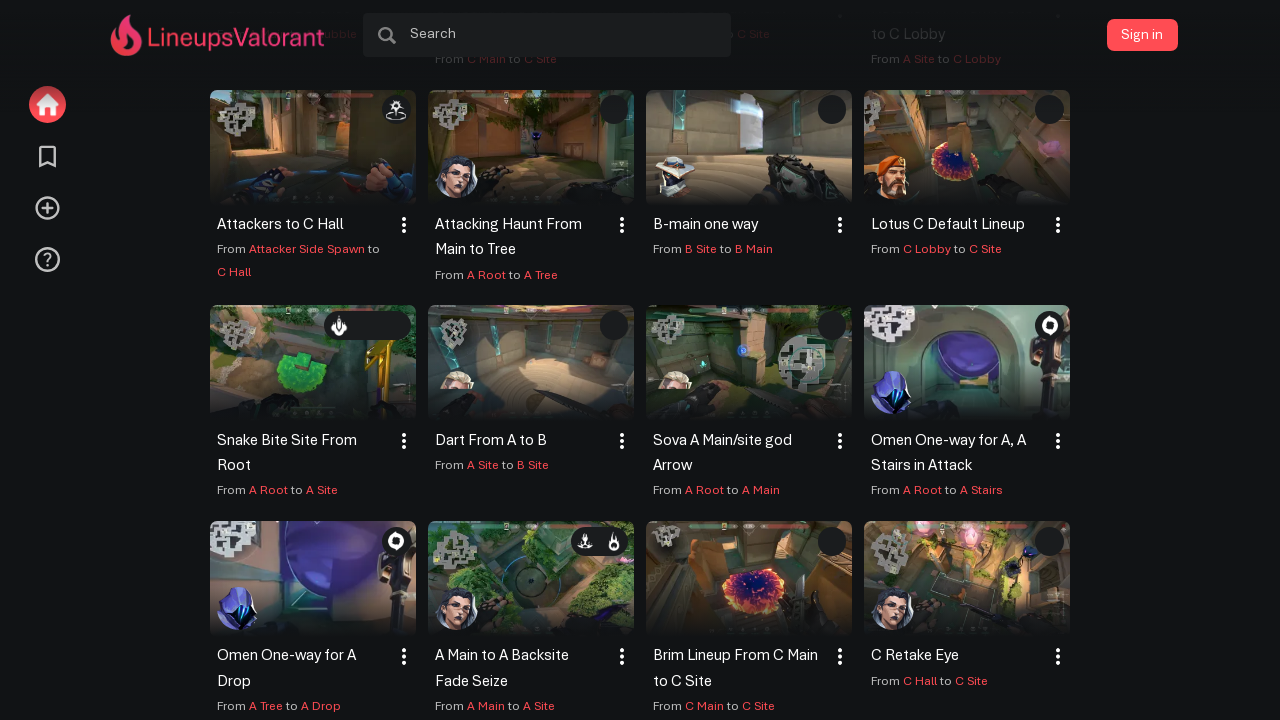

Retrieved map option at index 10
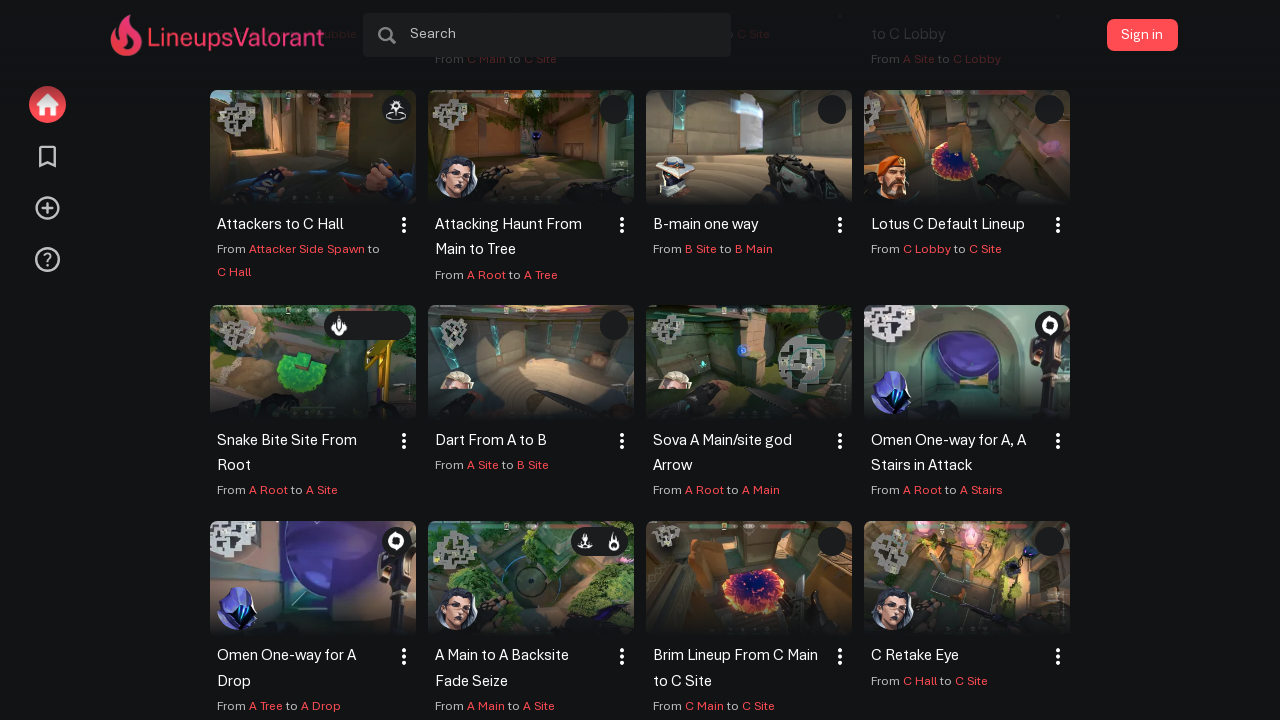

Retrieved data-value attribute: Pearl
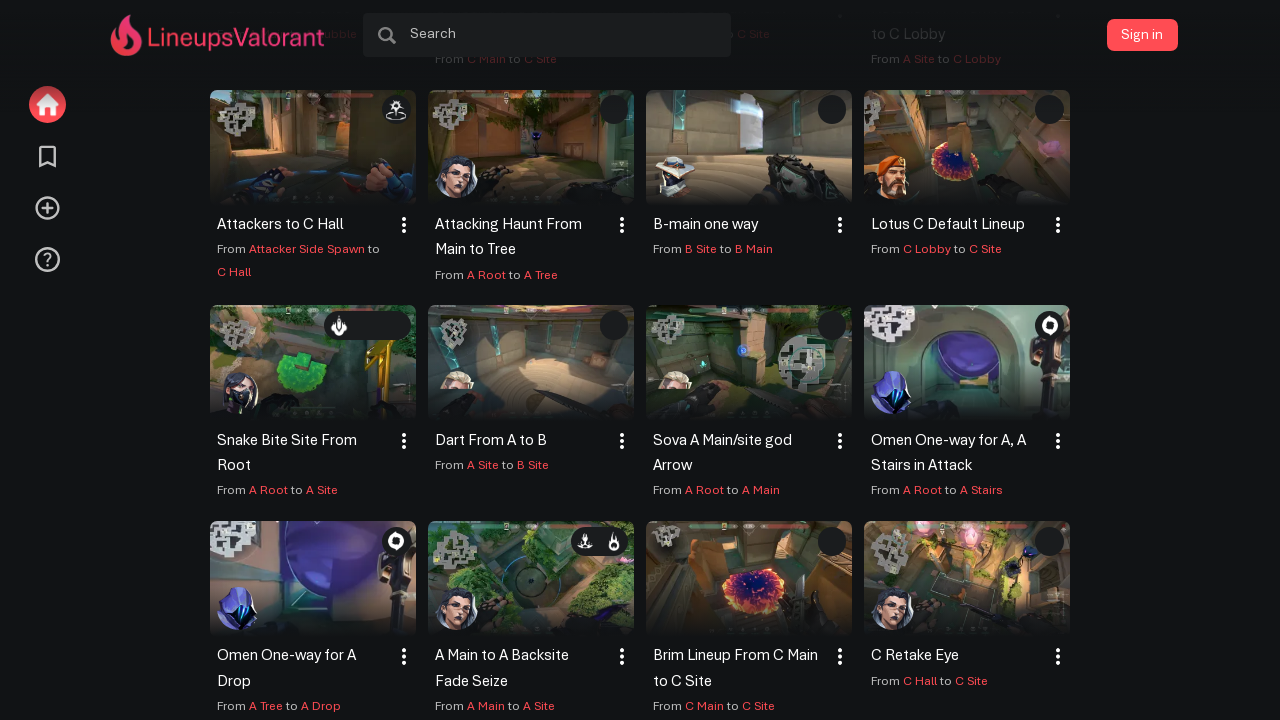

Scrolled map option into view
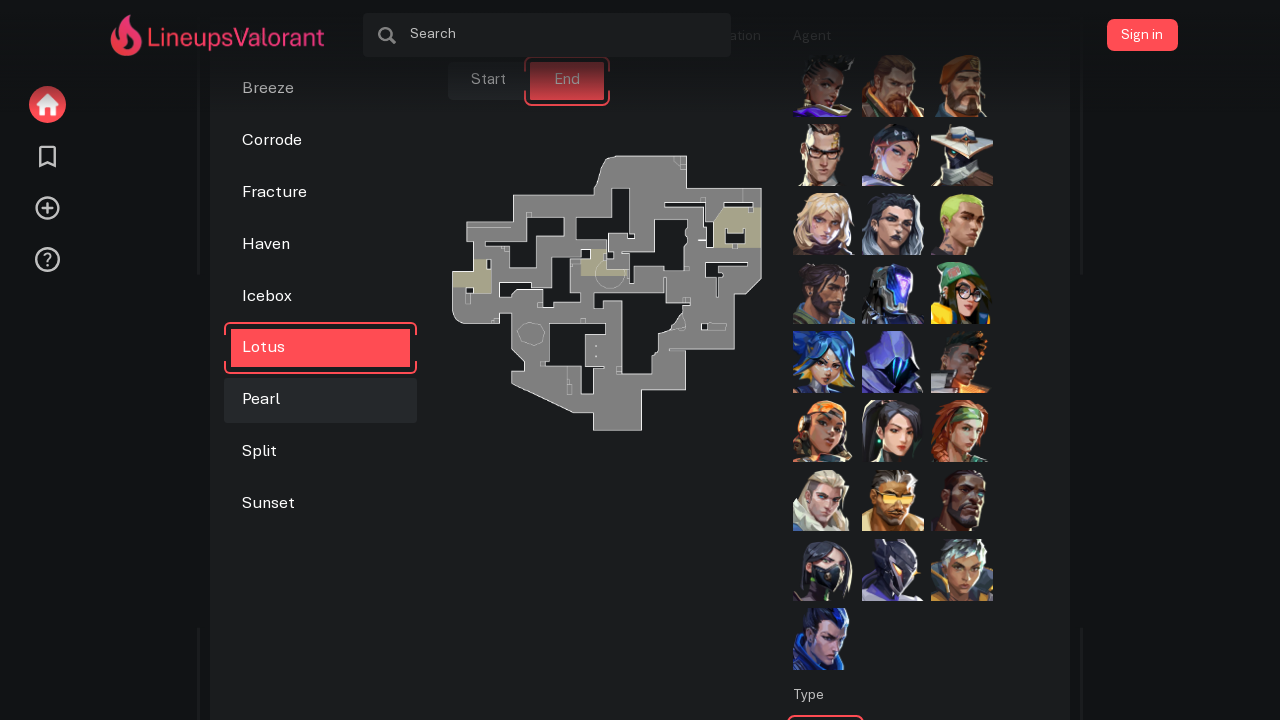

Clicked on map option: Pearl at (321, 400) on .map_selector_option >> nth=10
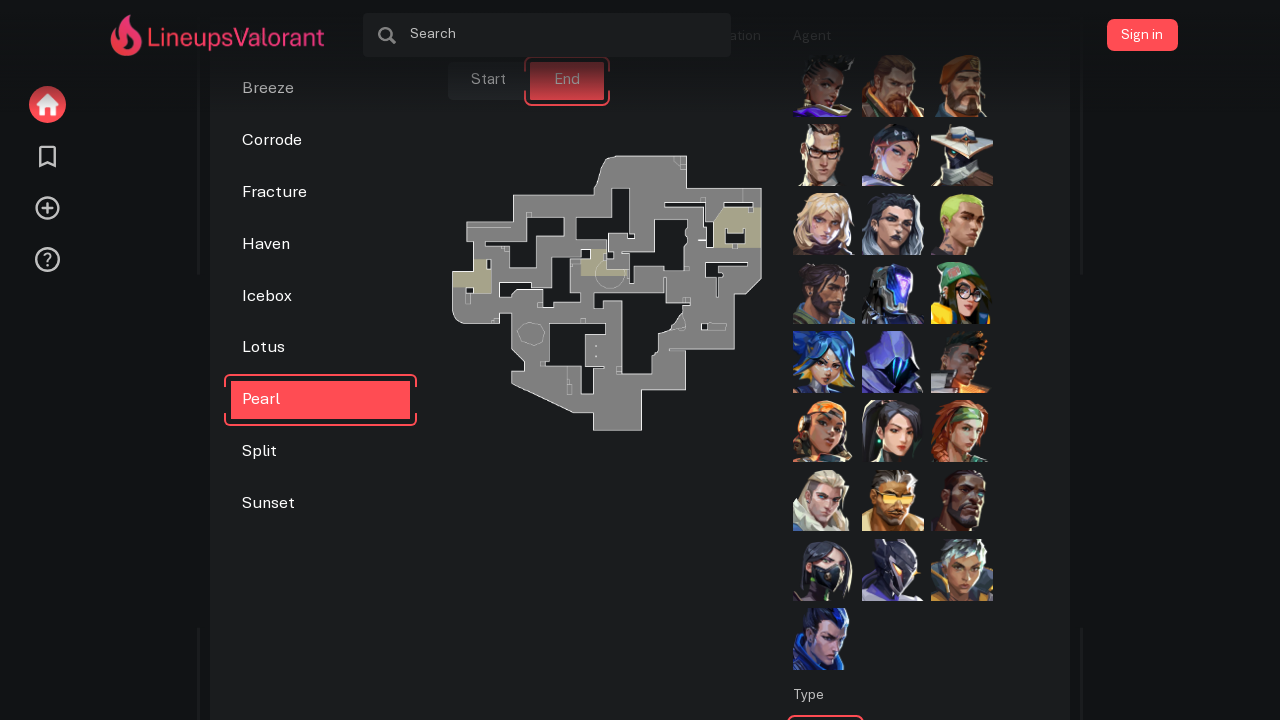

Lineup boxes loaded for map: Pearl
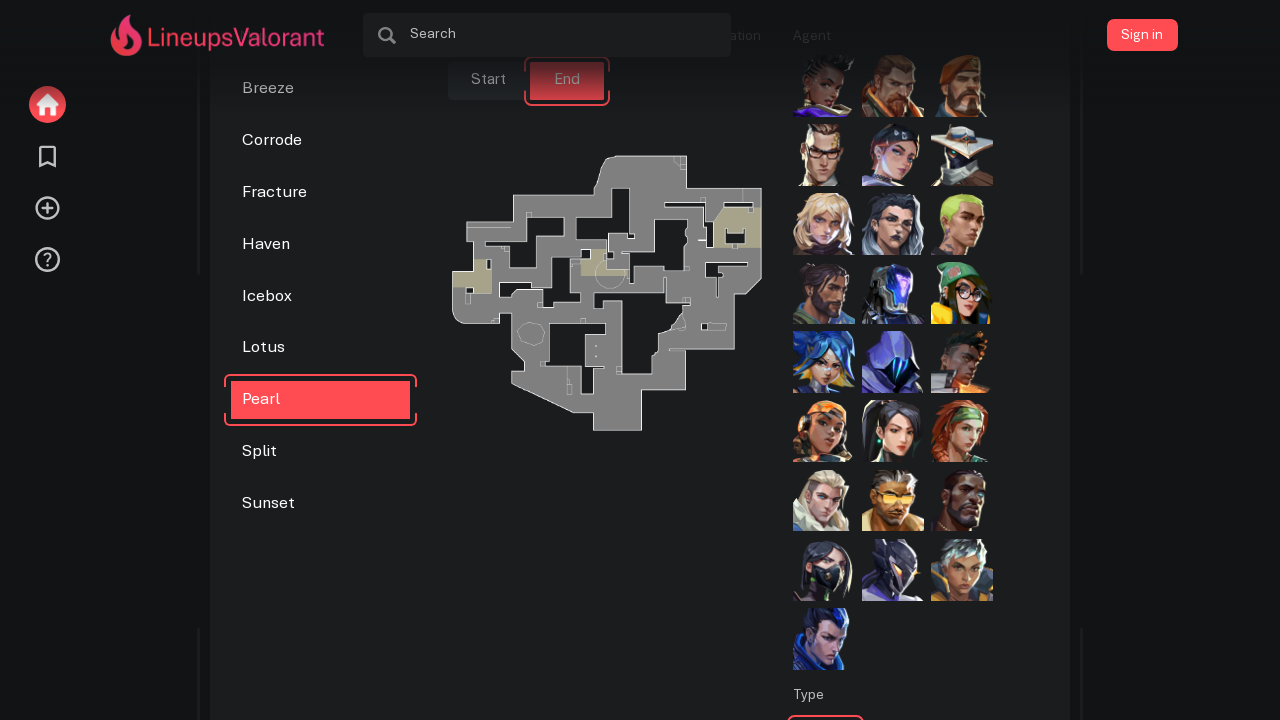

Lineups grid title element found
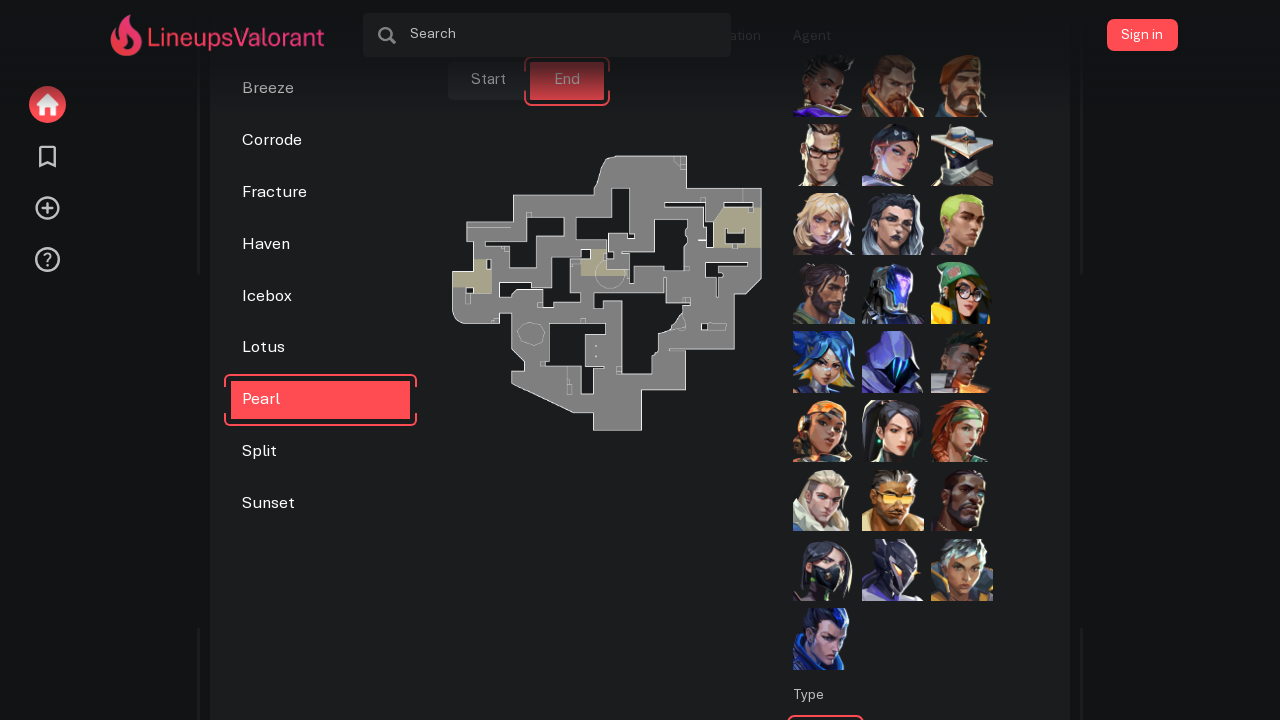

Scrolled to load more content (attempt 1/3)
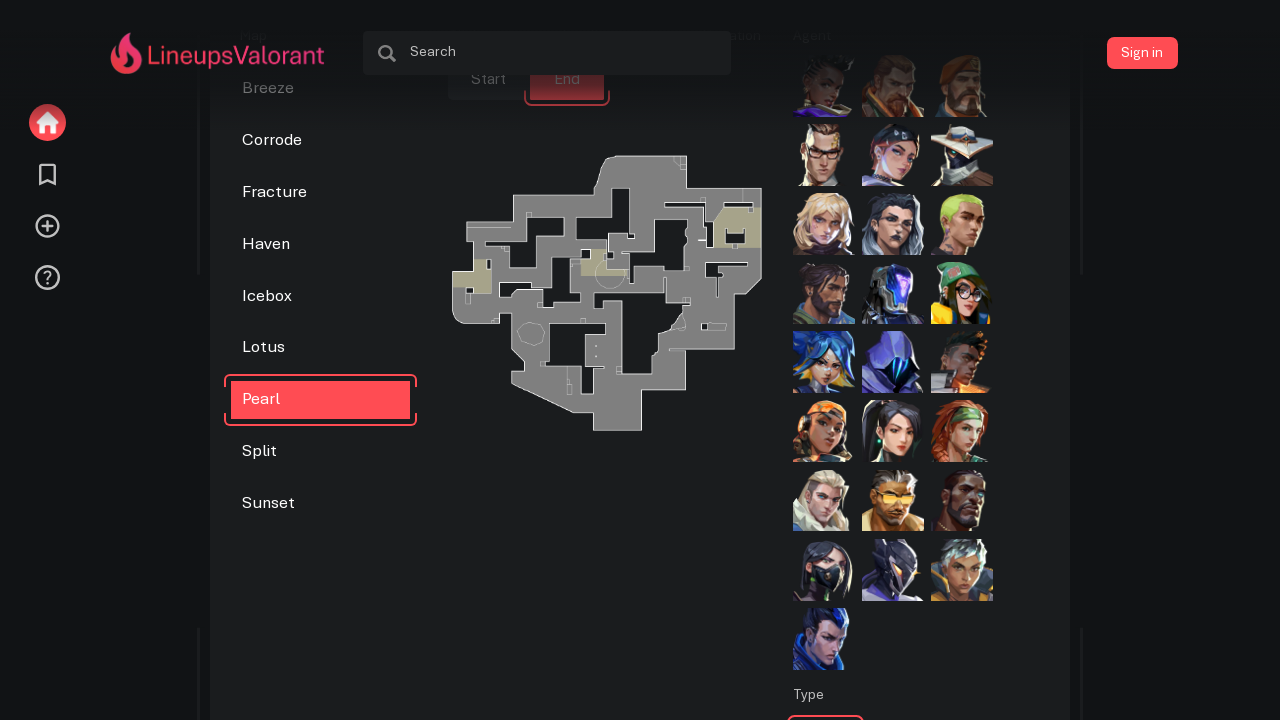

Waited 2 seconds for content to load
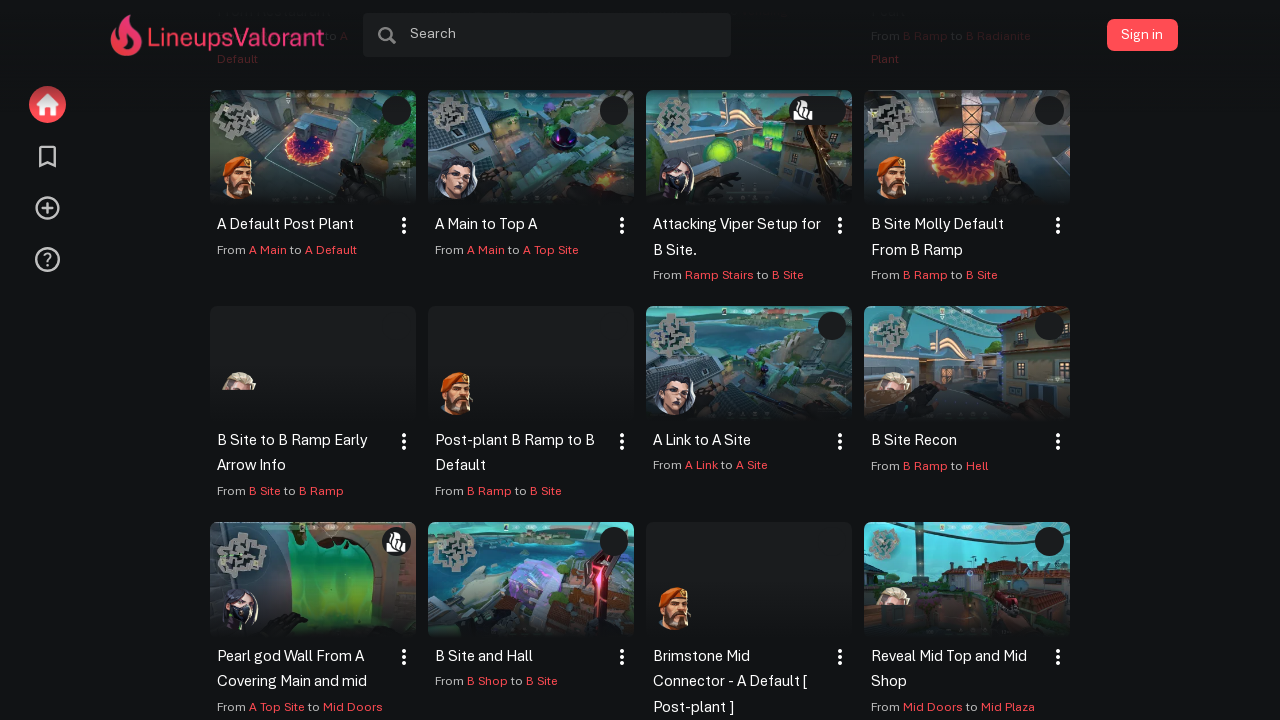

Scrolled to load more content (attempt 2/3)
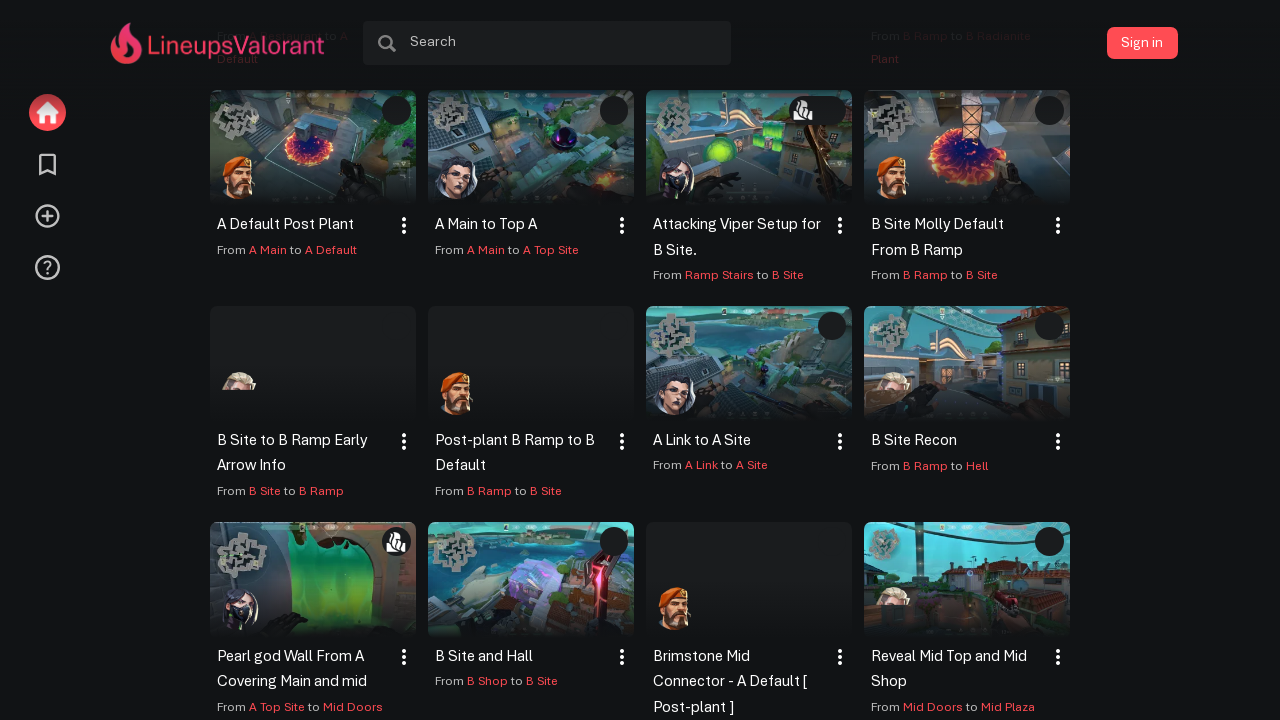

Waited 2 seconds for content to load
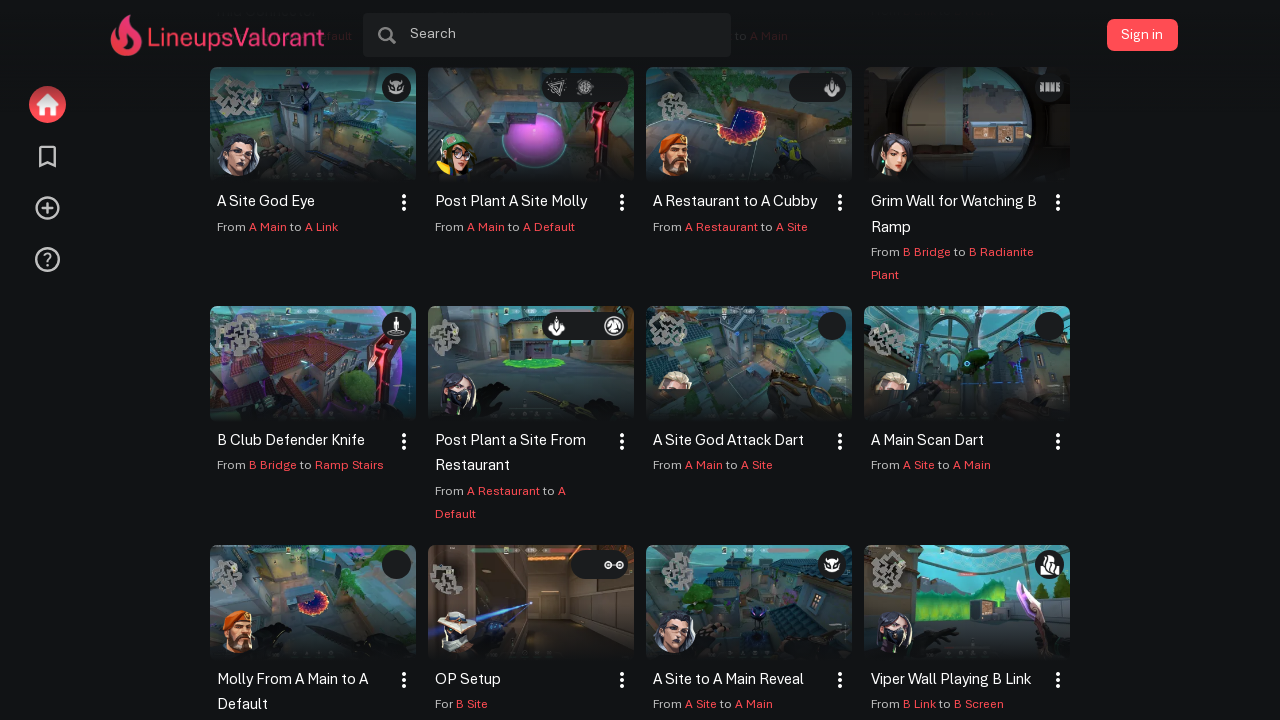

Scrolled to load more content (attempt 3/3)
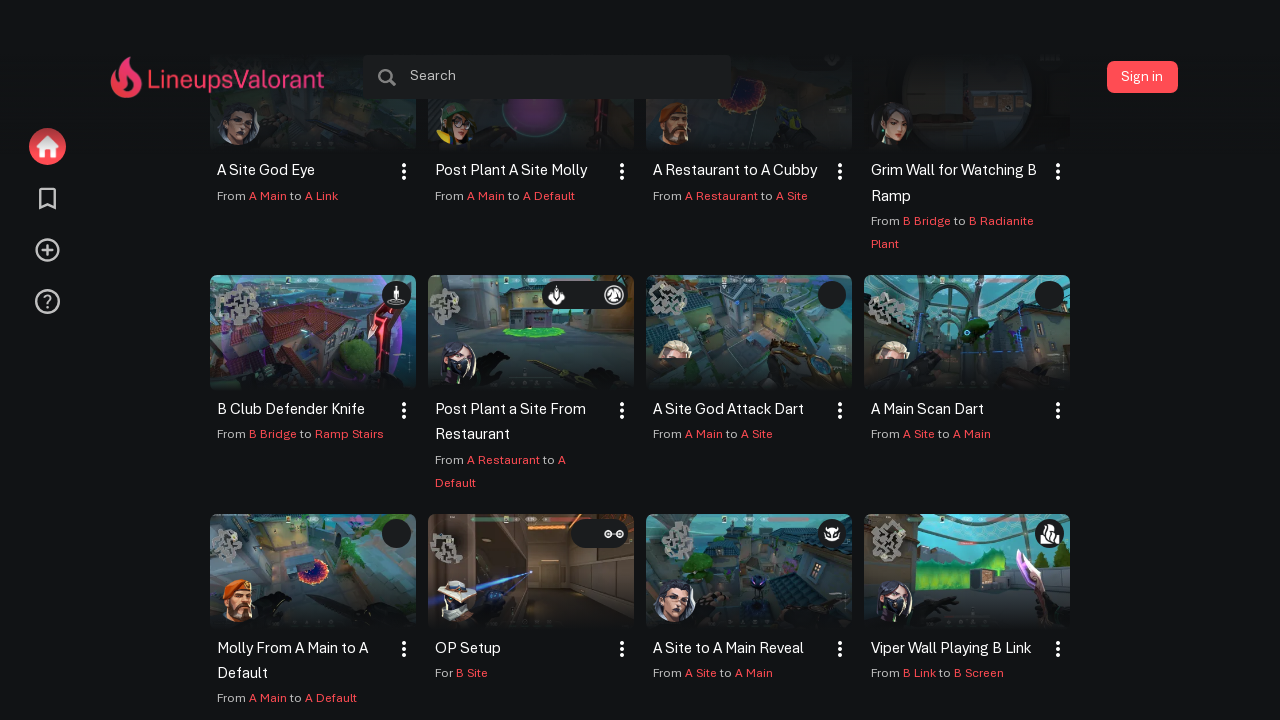

Waited 2 seconds for content to load
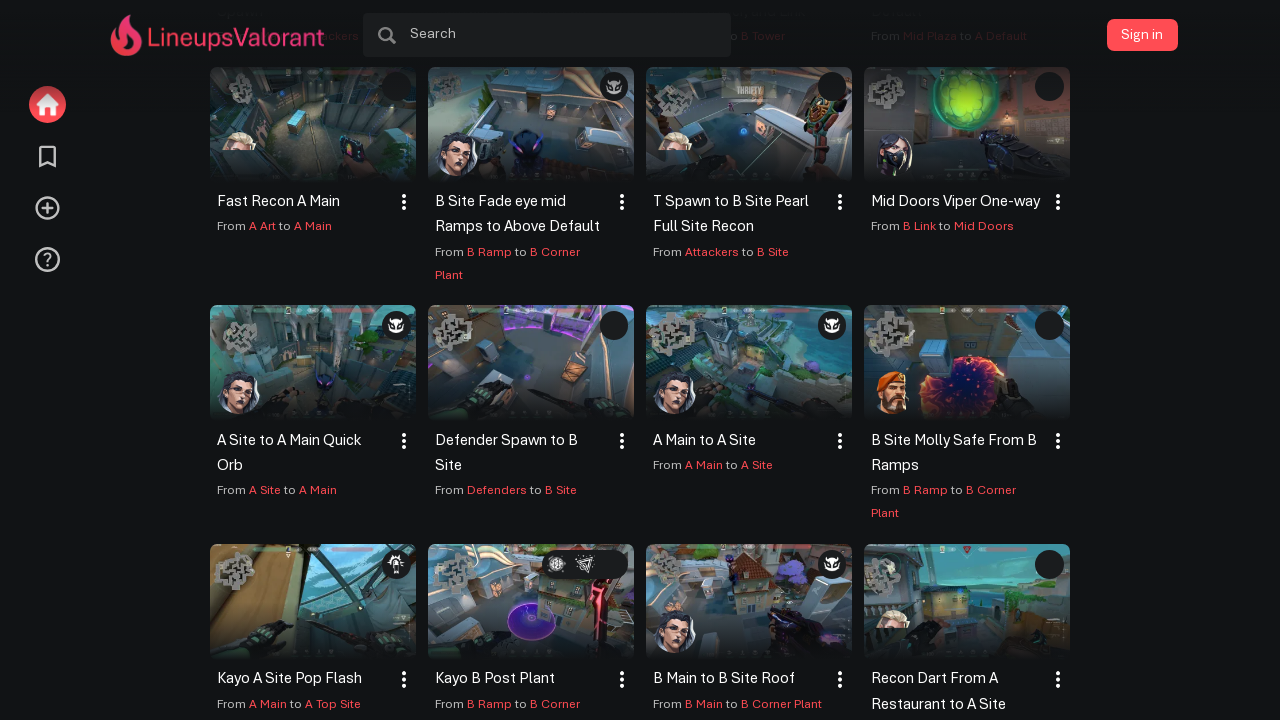

Lineup boxes are visible
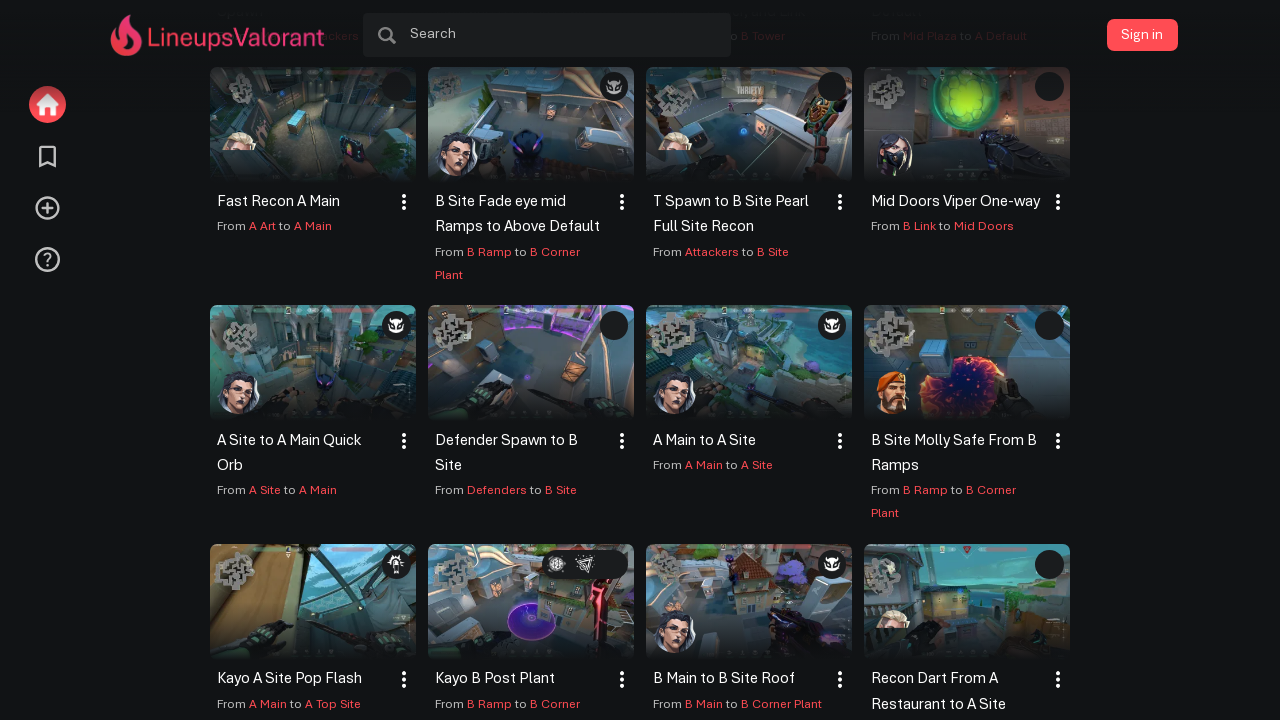

First lineup box is visible and verified
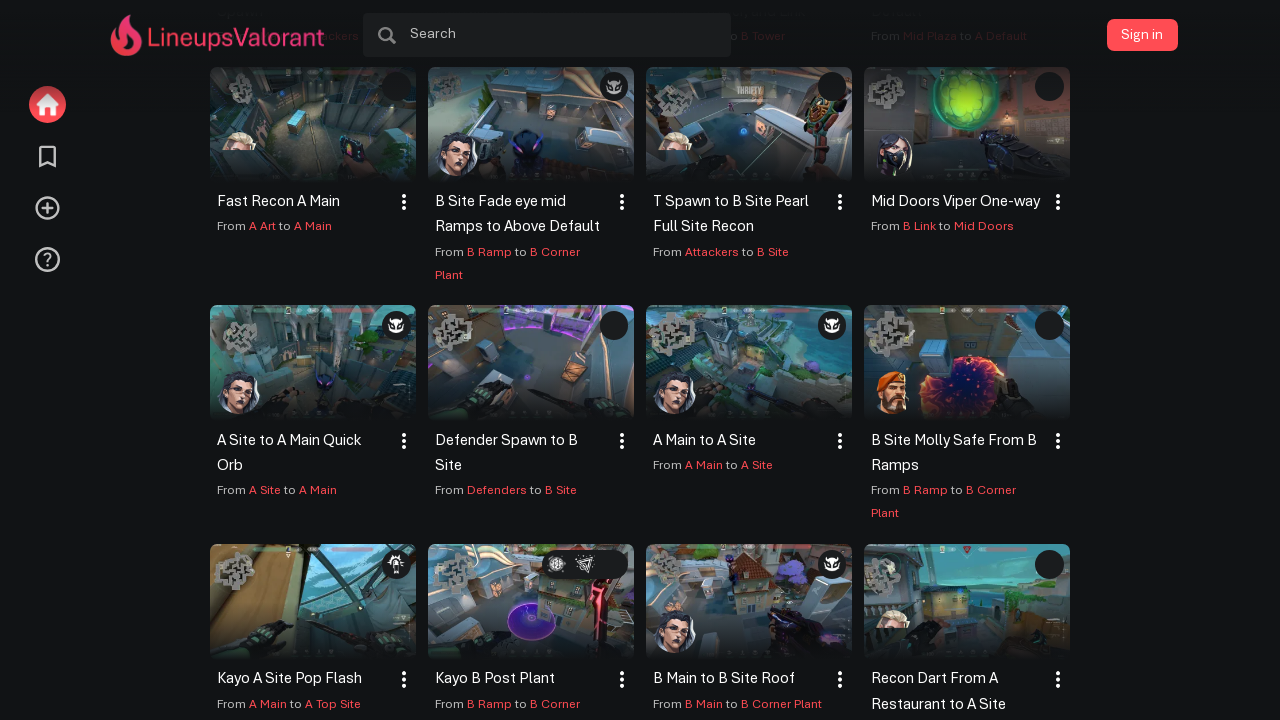

Retrieved map option at index 11
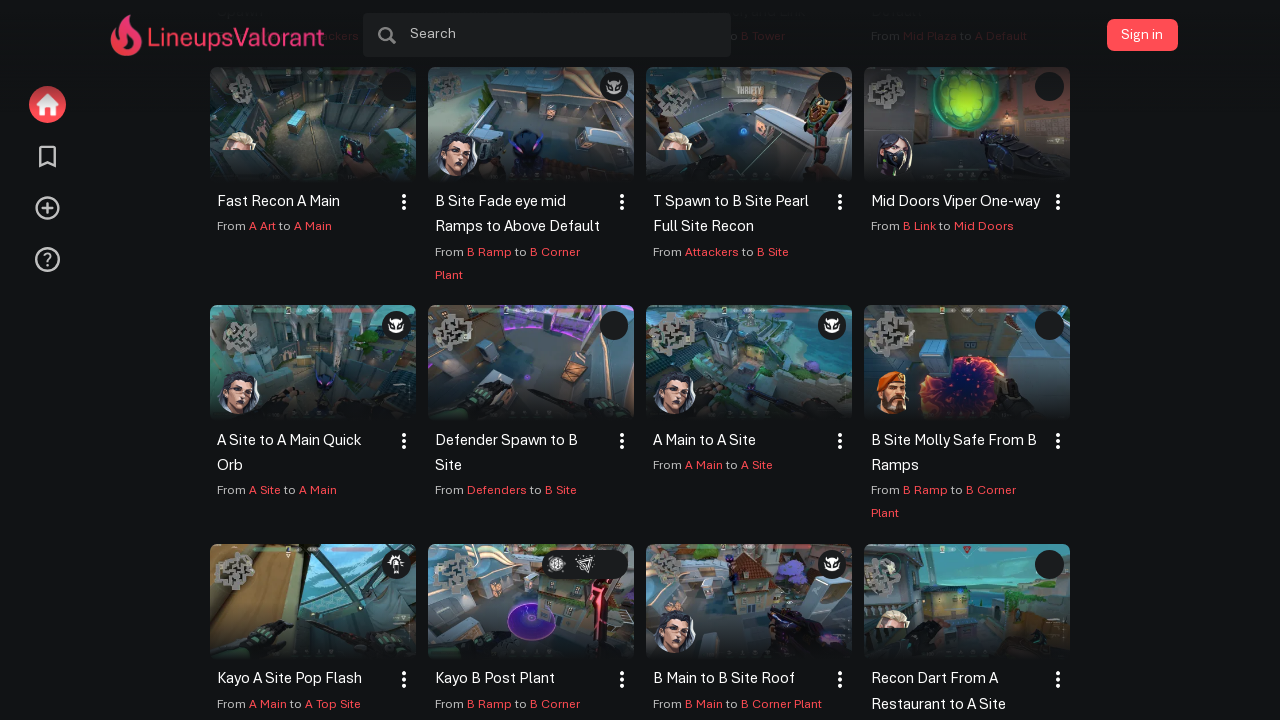

Retrieved data-value attribute: Split
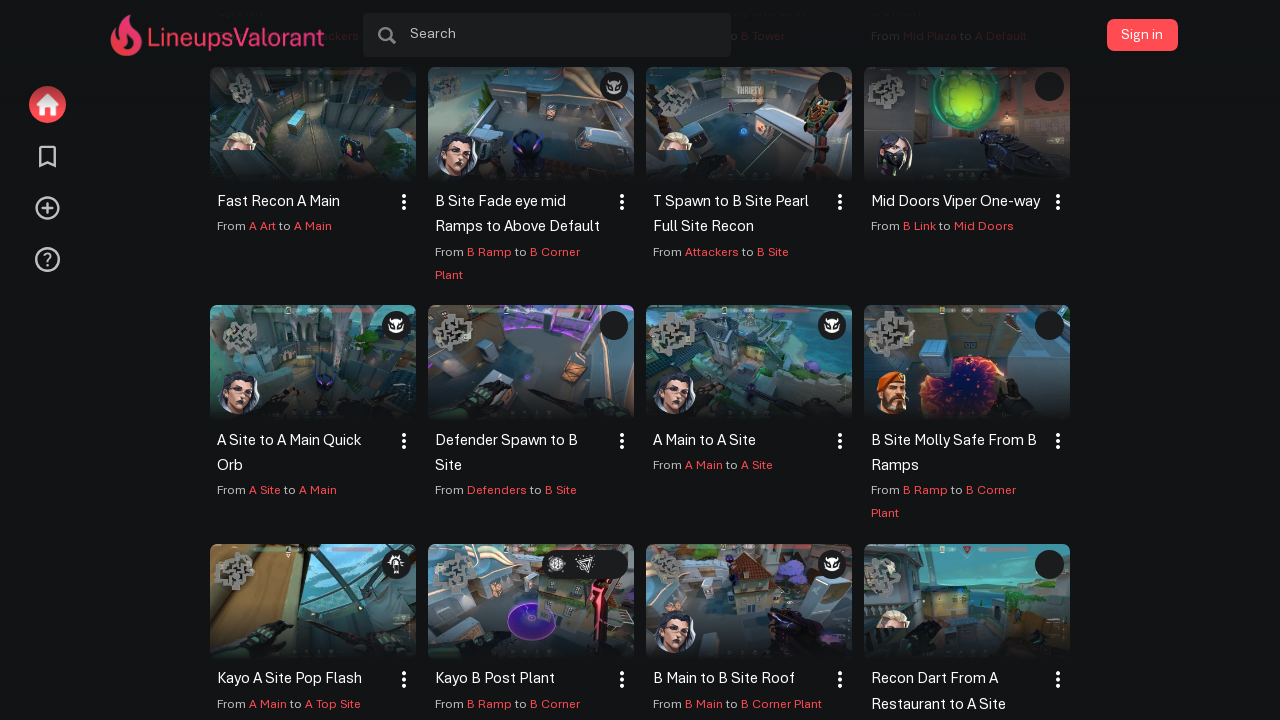

Scrolled map option into view
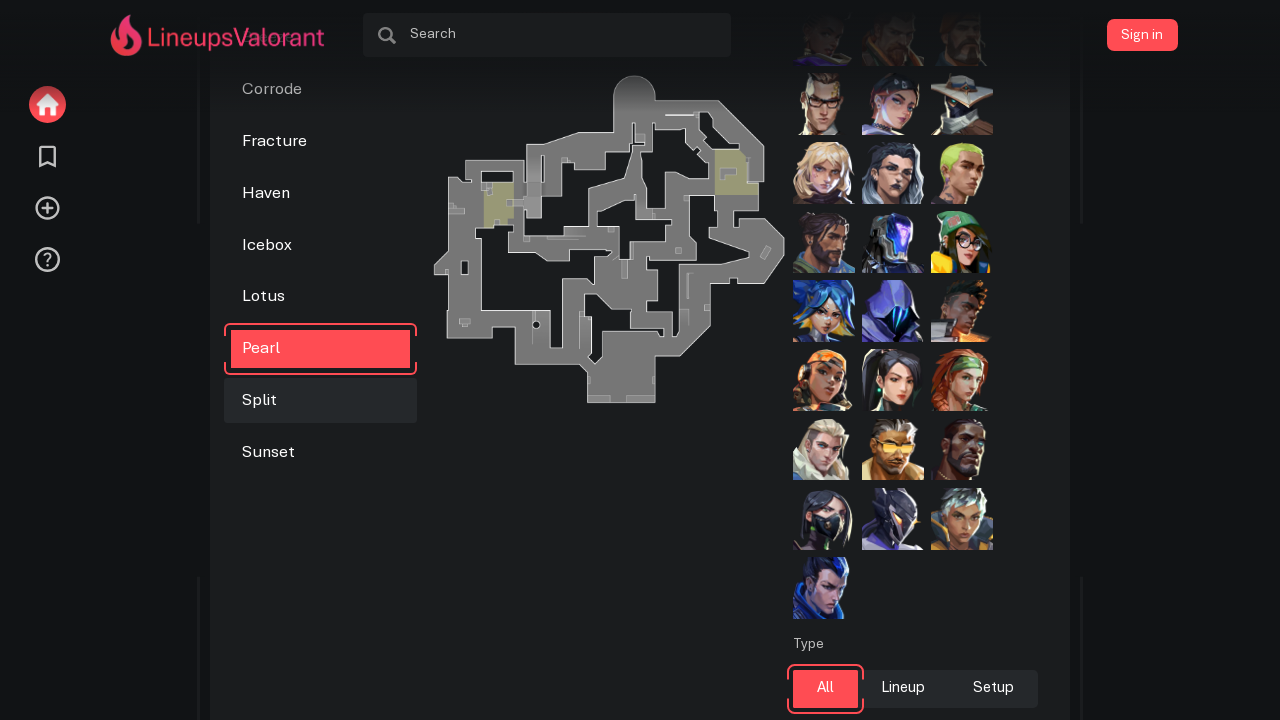

Clicked on map option: Split at (321, 401) on .map_selector_option >> nth=11
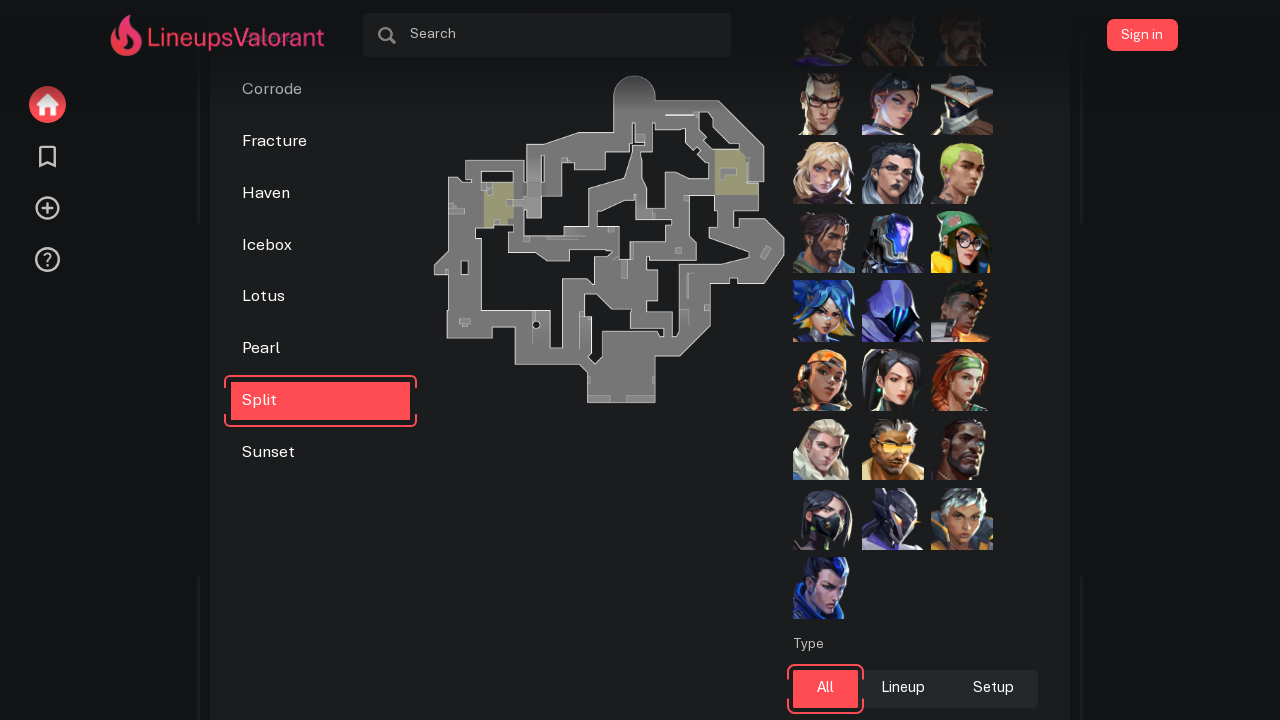

Lineup boxes loaded for map: Split
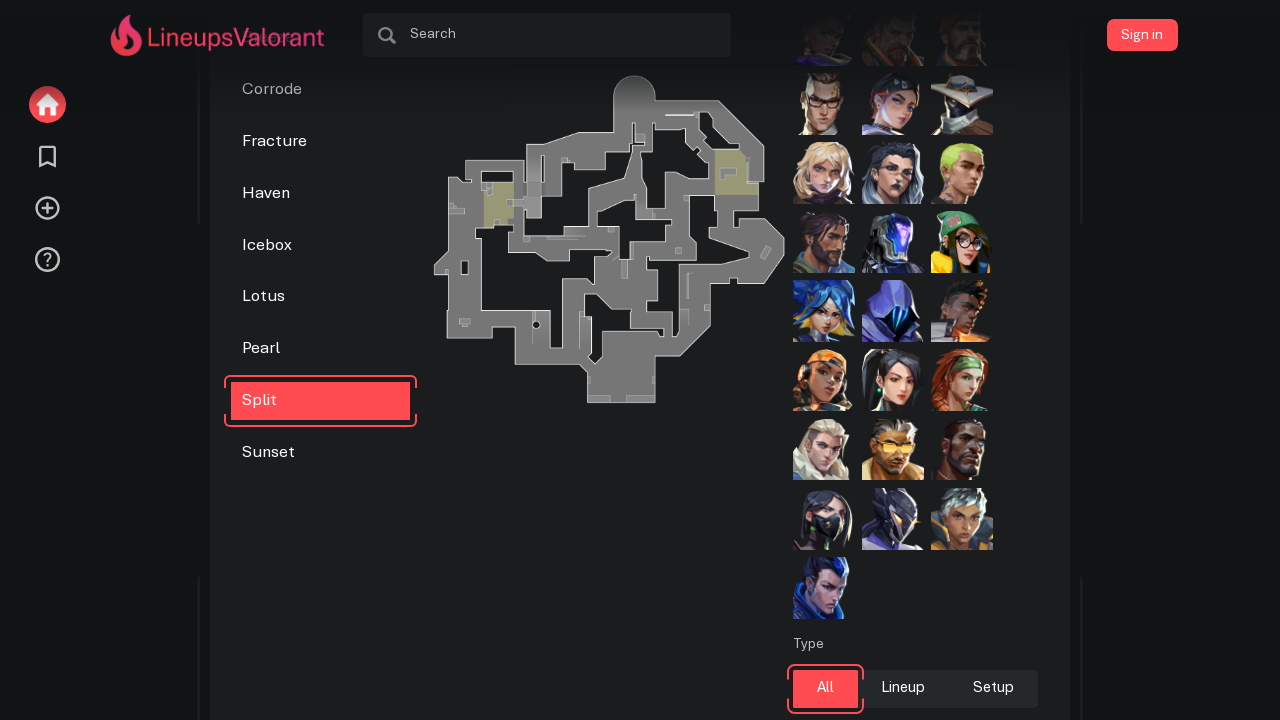

Lineups grid title element found
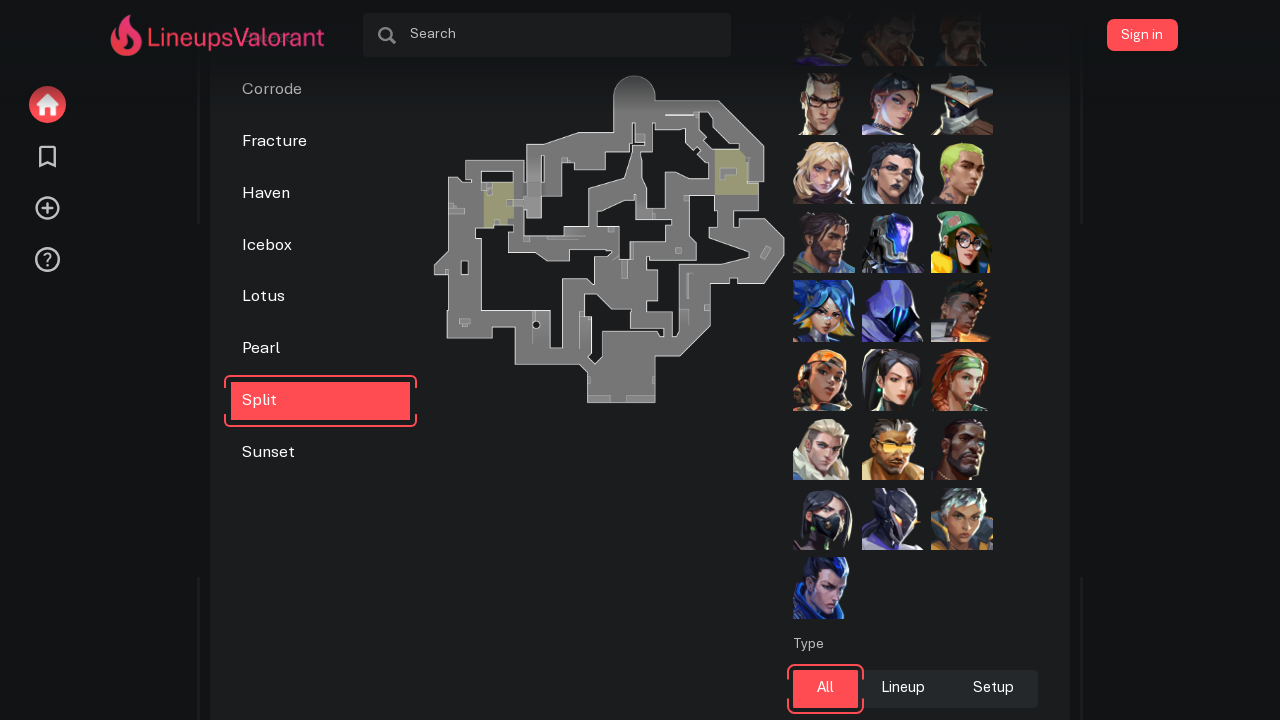

Scrolled to load more content (attempt 1/3)
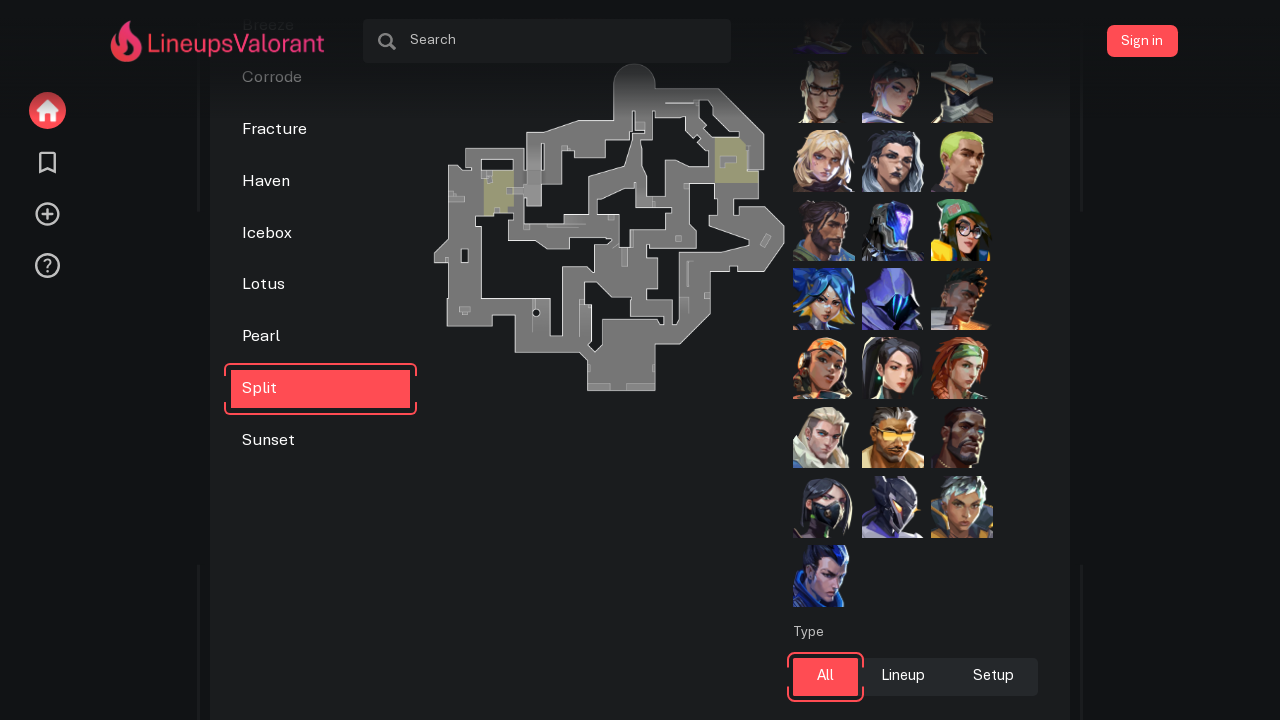

Waited 2 seconds for content to load
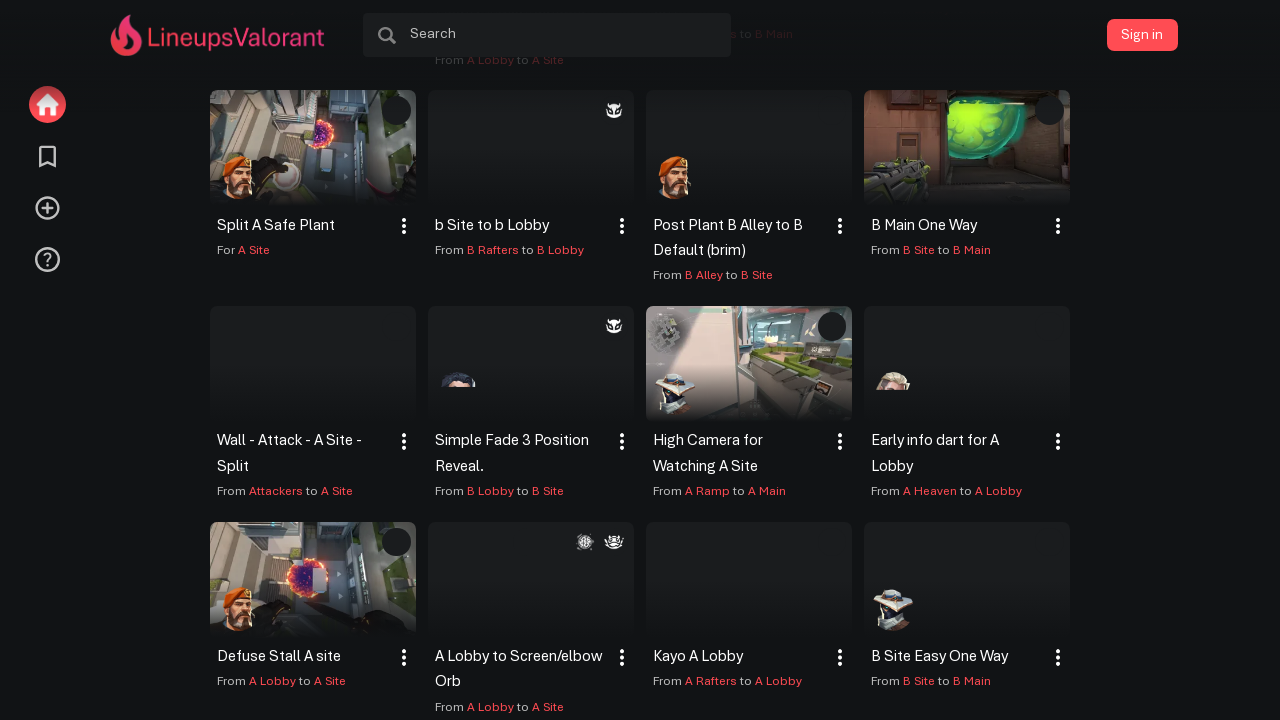

Scrolled to load more content (attempt 2/3)
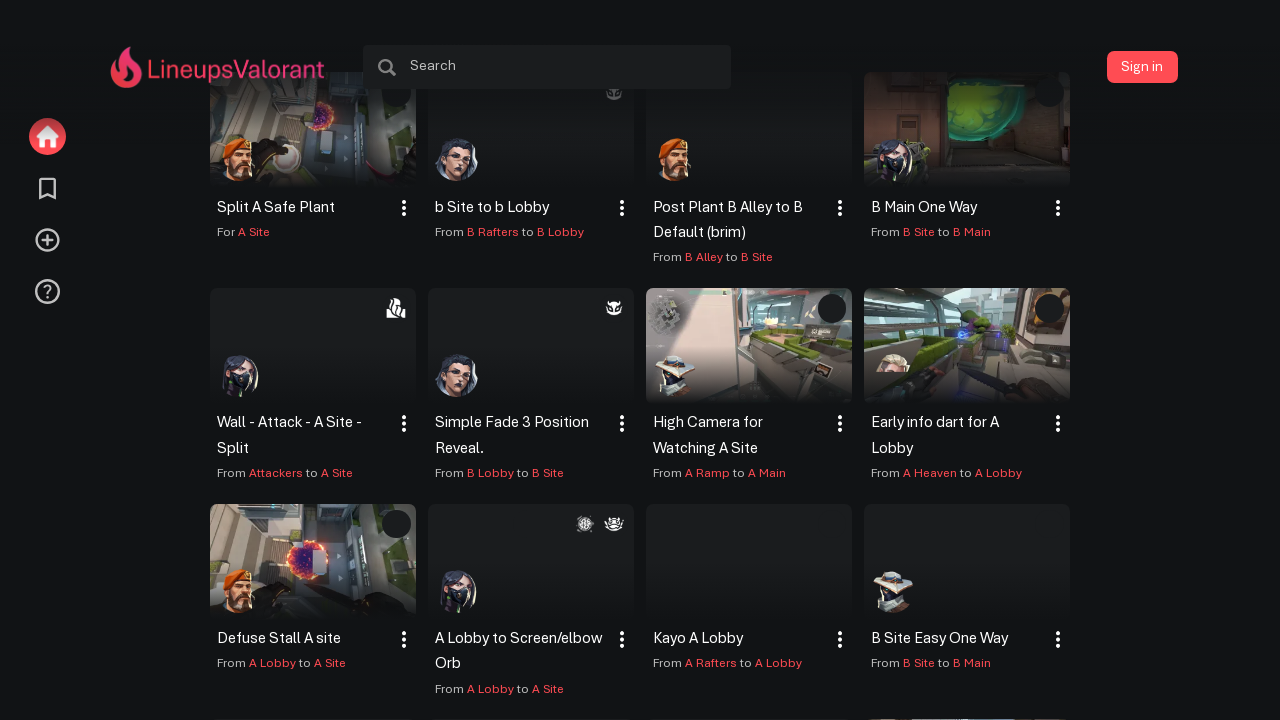

Waited 2 seconds for content to load
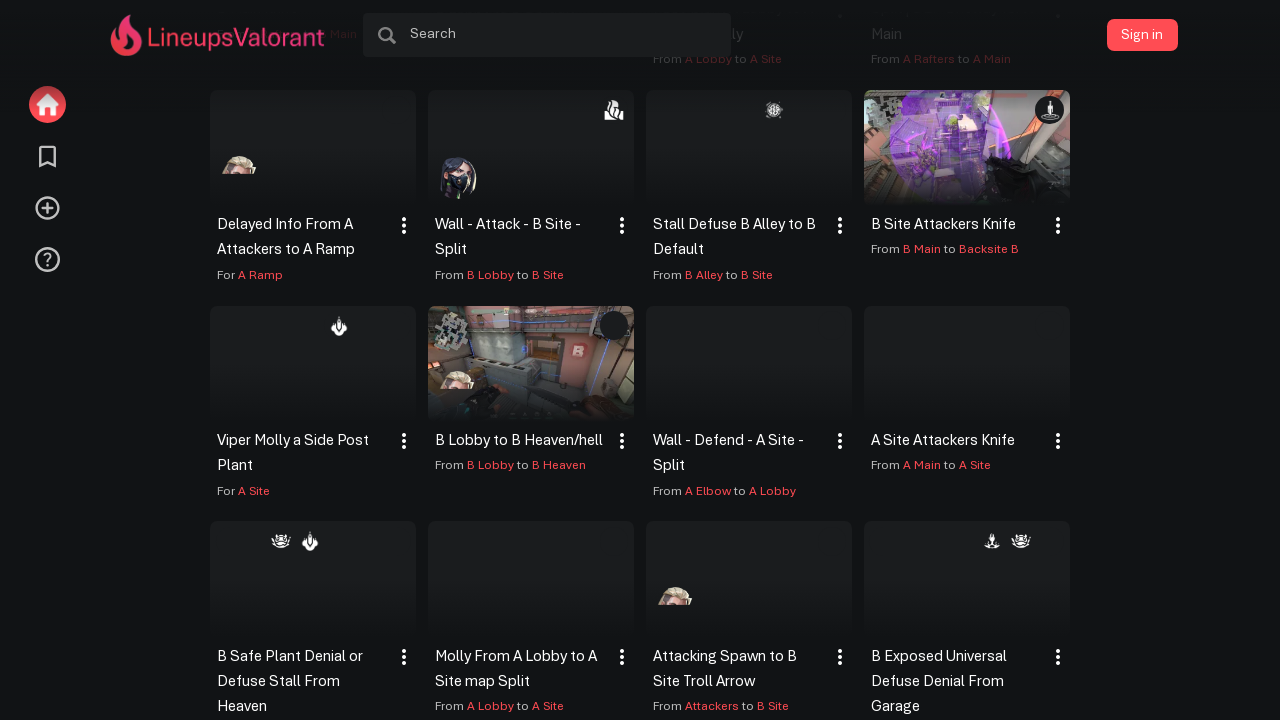

Scrolled to load more content (attempt 3/3)
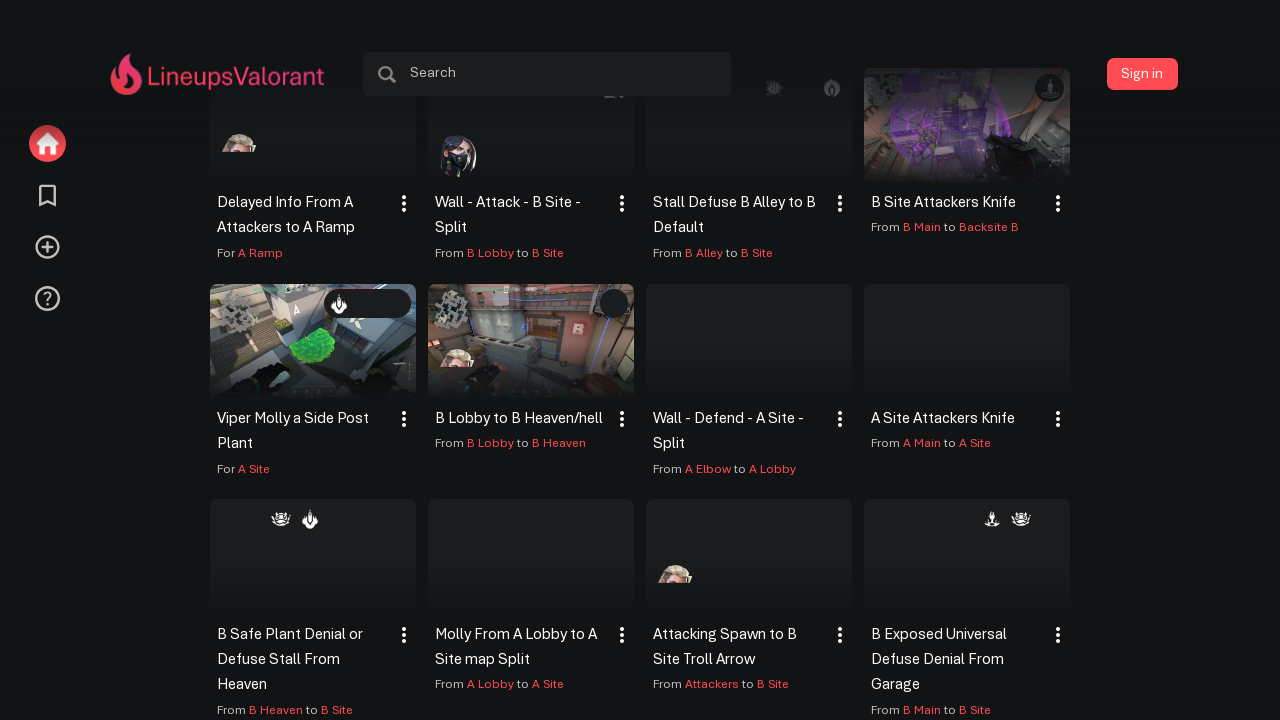

Waited 2 seconds for content to load
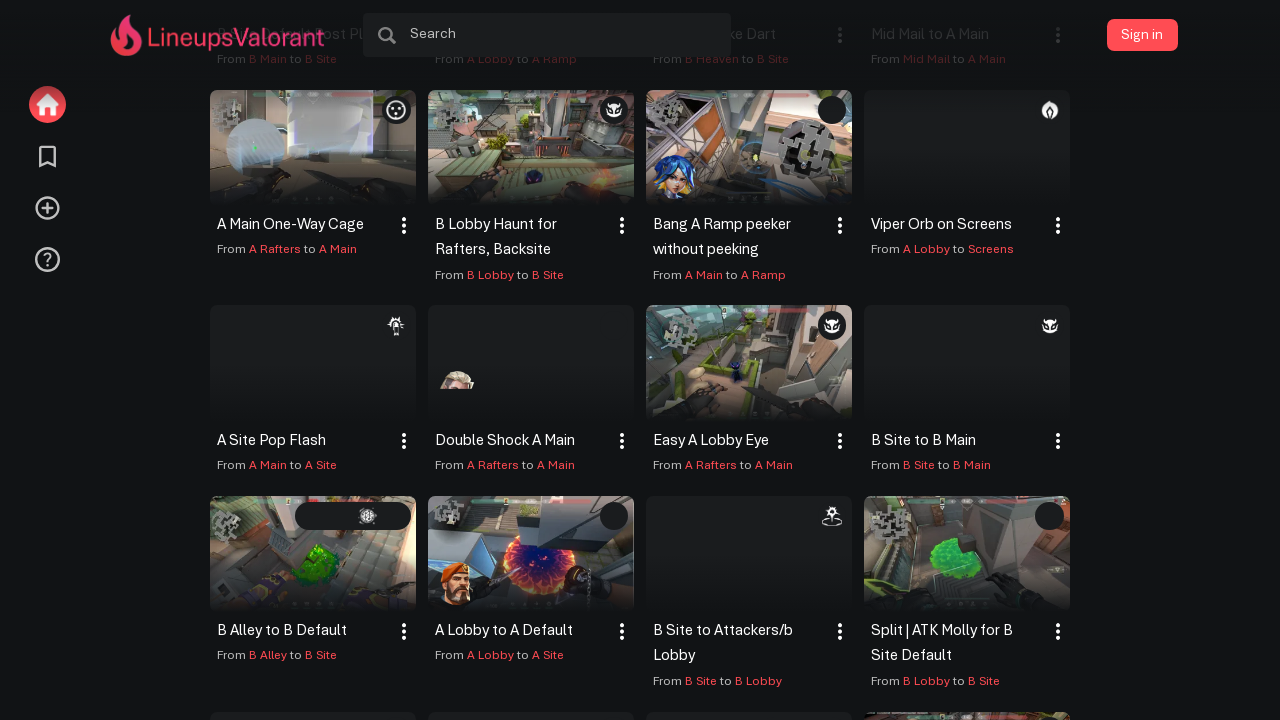

Lineup boxes are visible
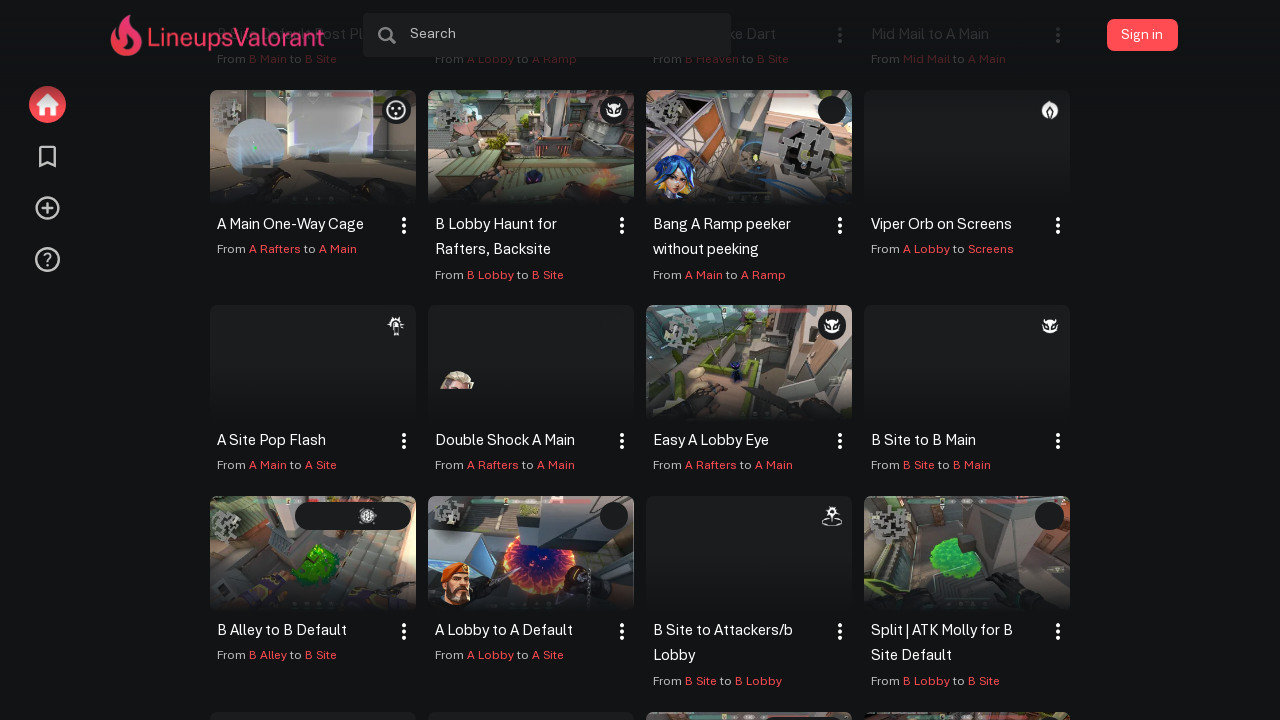

First lineup box is visible and verified
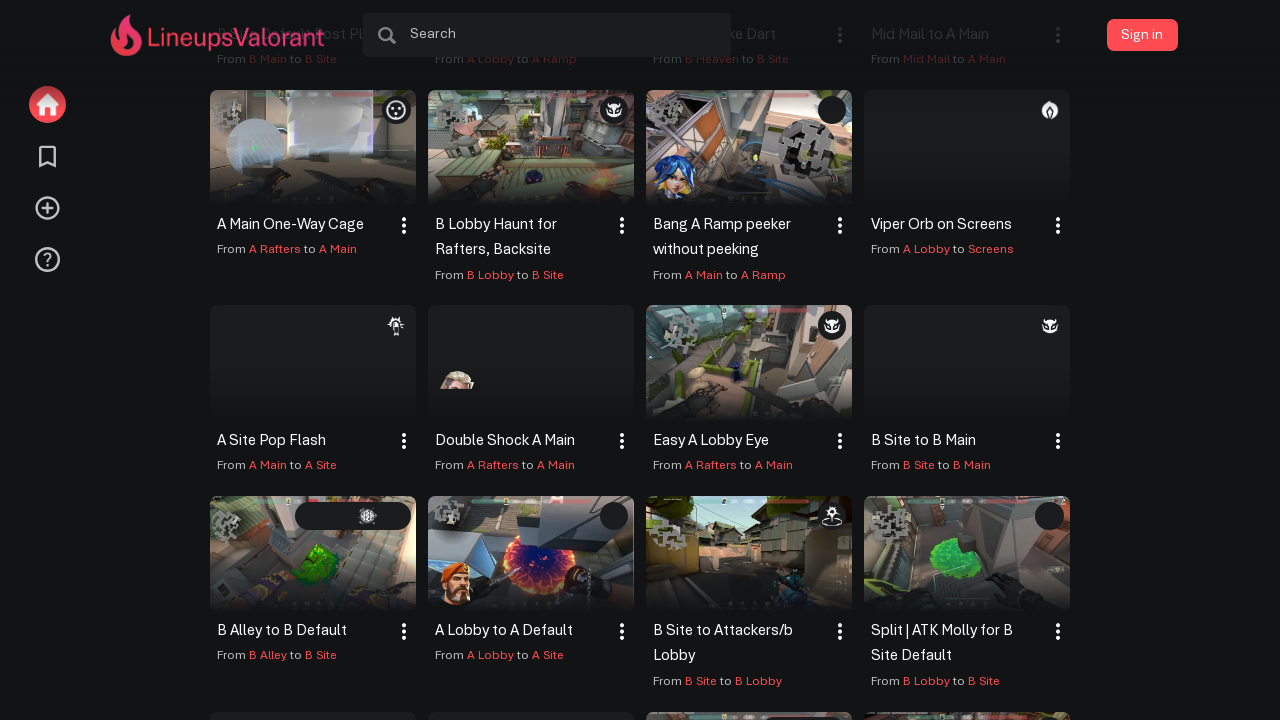

Retrieved map option at index 12
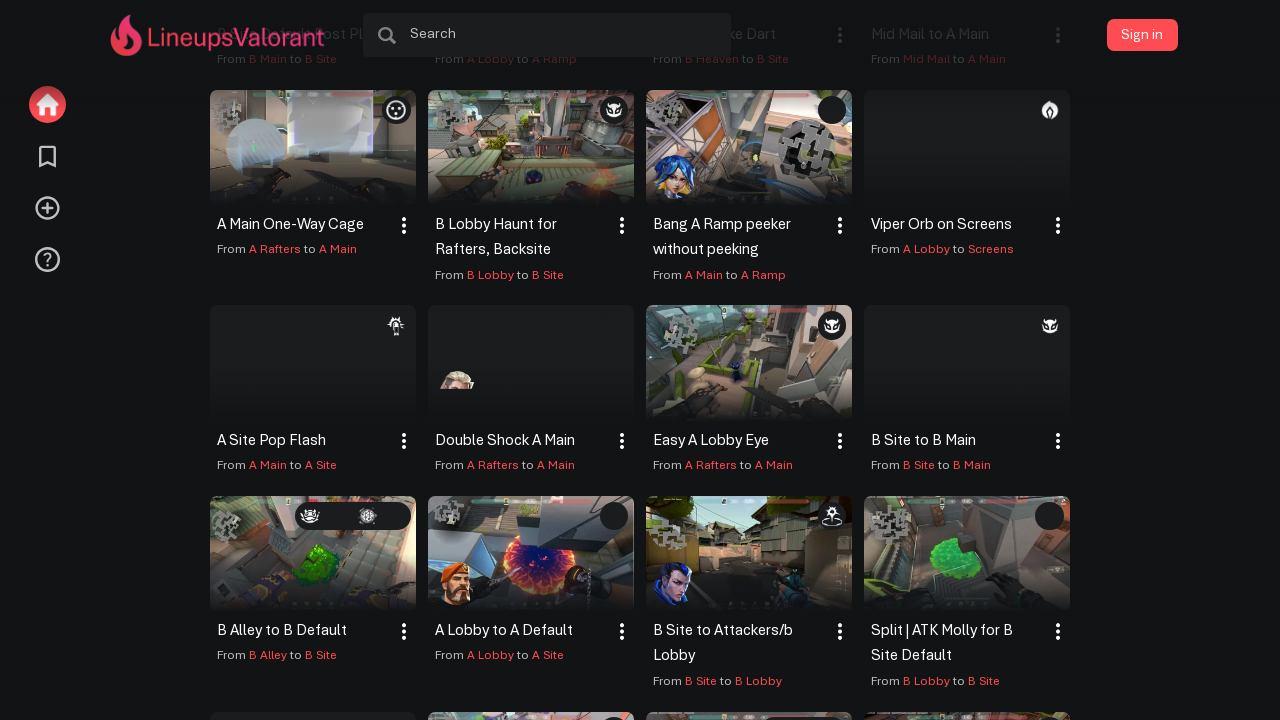

Retrieved data-value attribute: Sunset
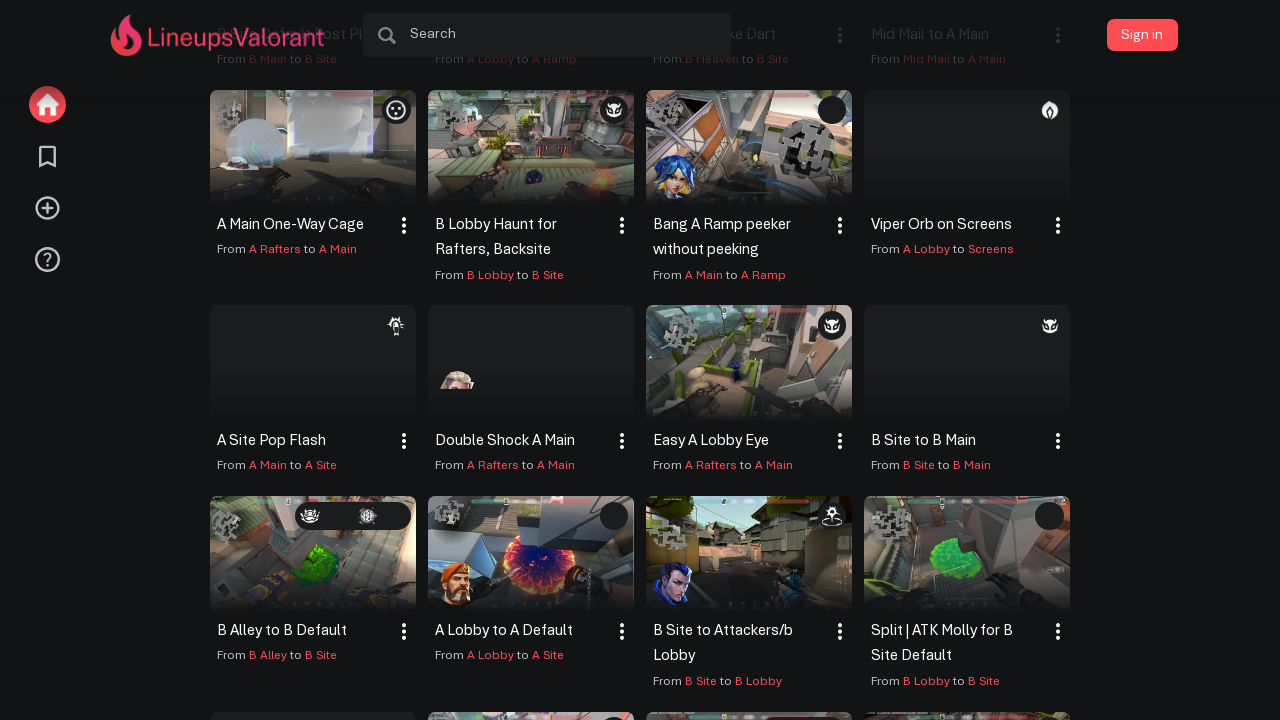

Scrolled map option into view
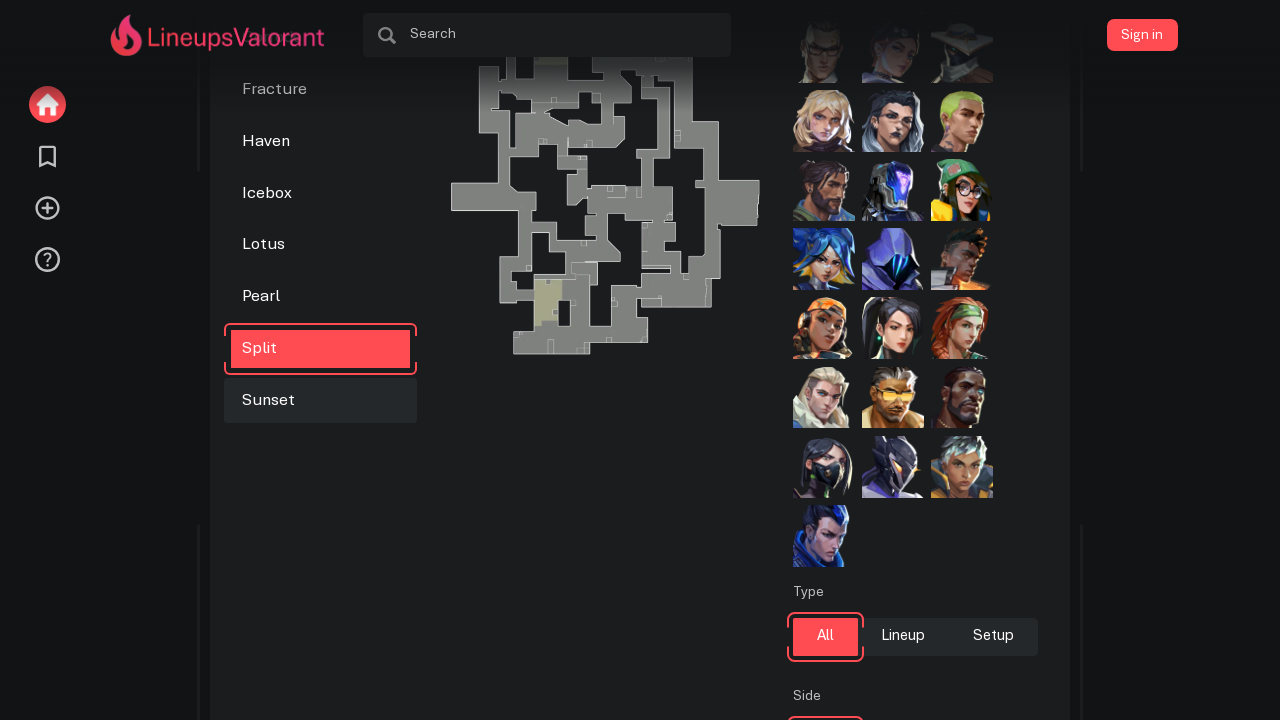

Clicked on map option: Sunset at (321, 401) on .map_selector_option >> nth=12
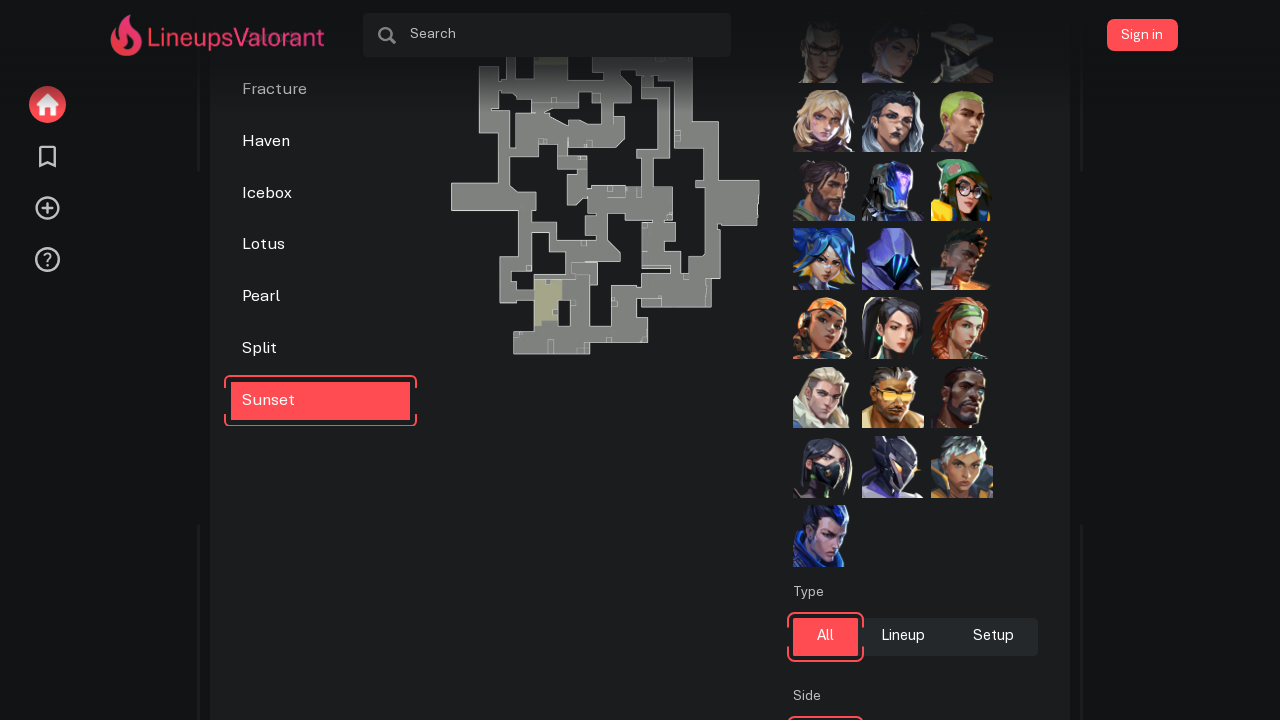

Lineup boxes loaded for map: Sunset
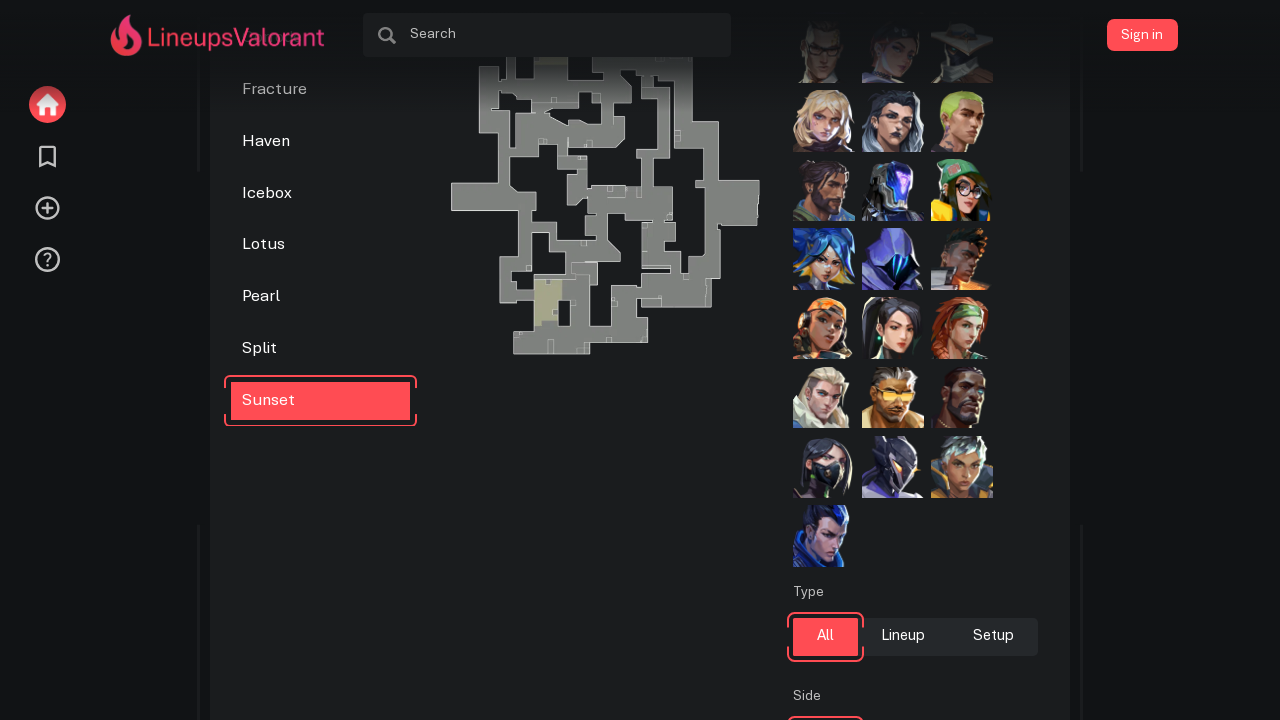

Lineups grid title element found
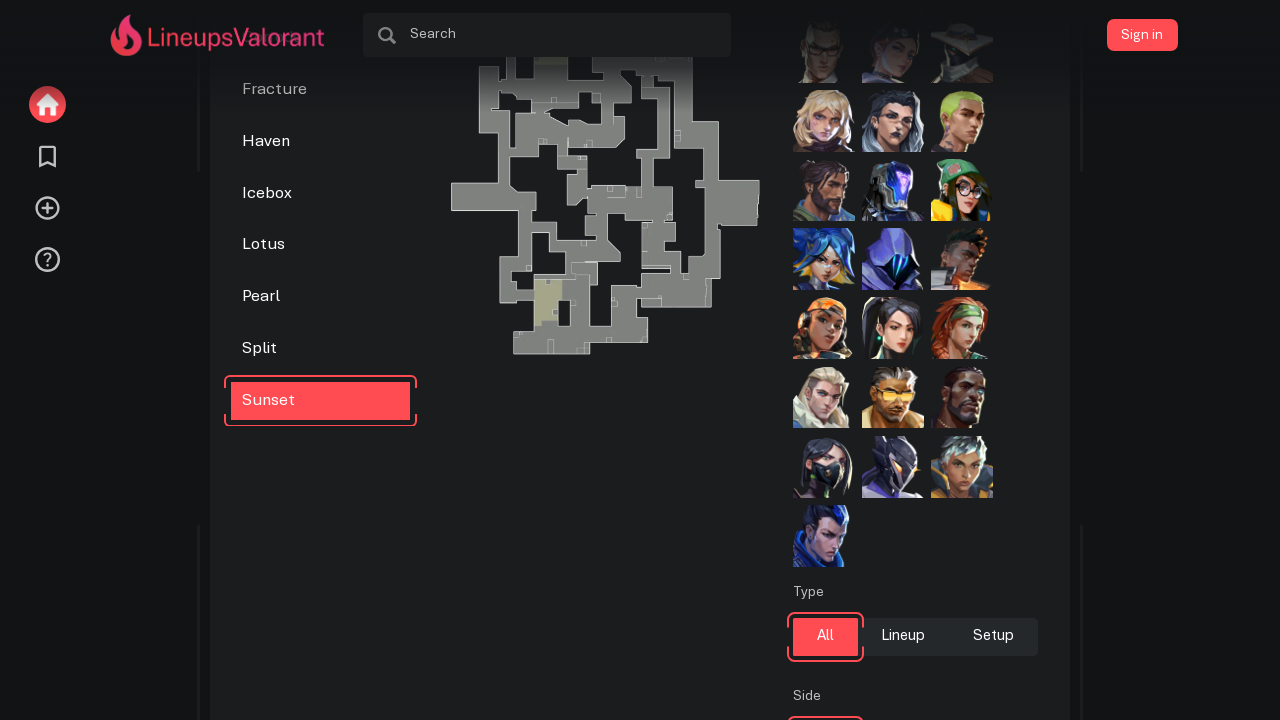

Scrolled to load more content (attempt 1/3)
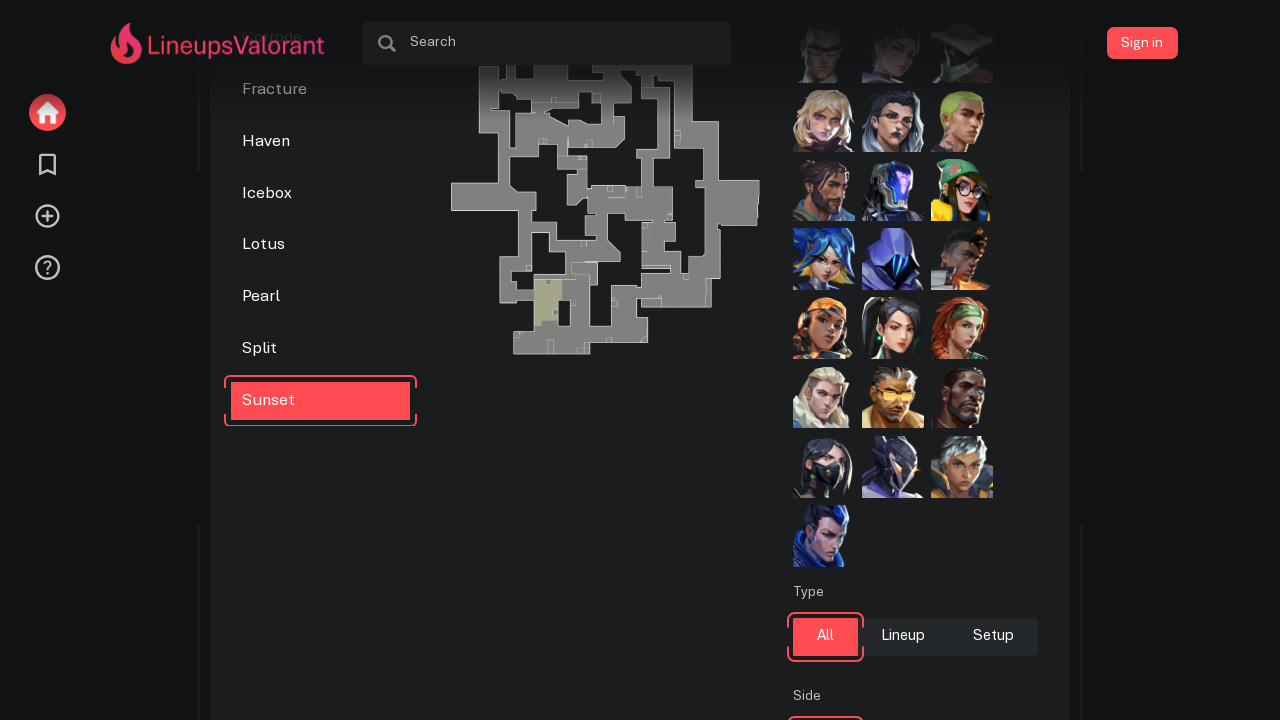

Waited 2 seconds for content to load
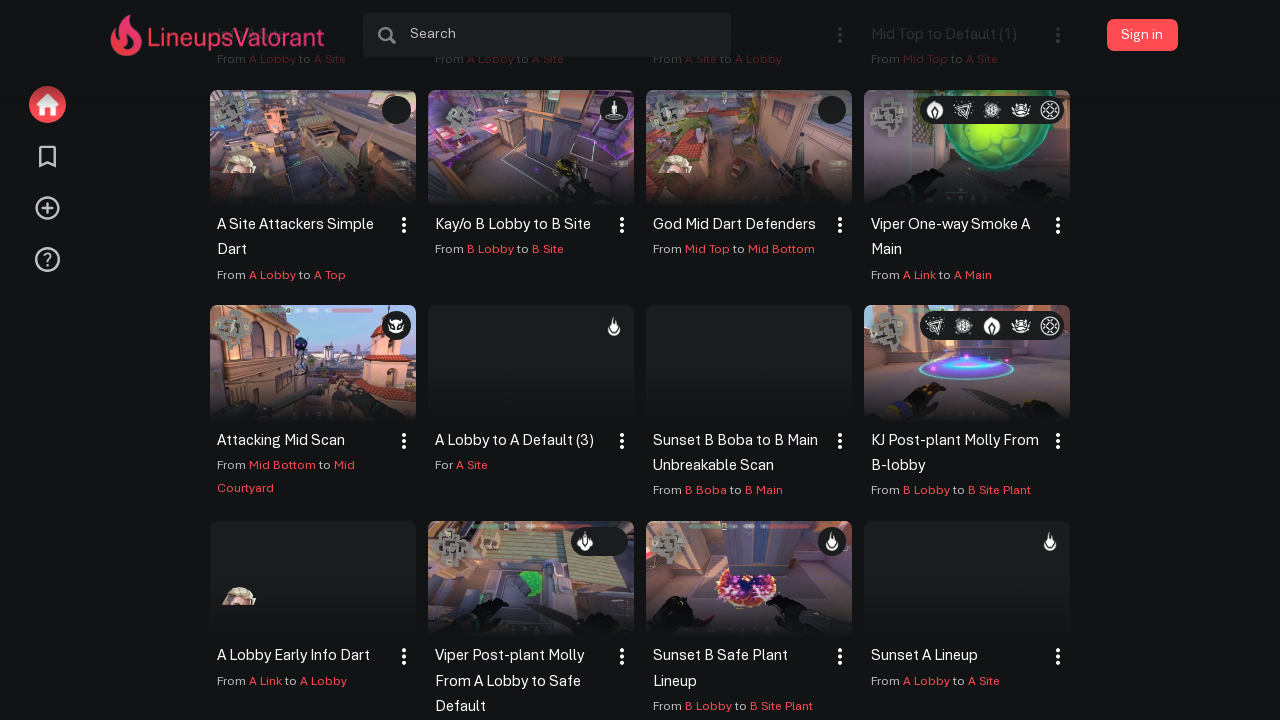

Scrolled to load more content (attempt 2/3)
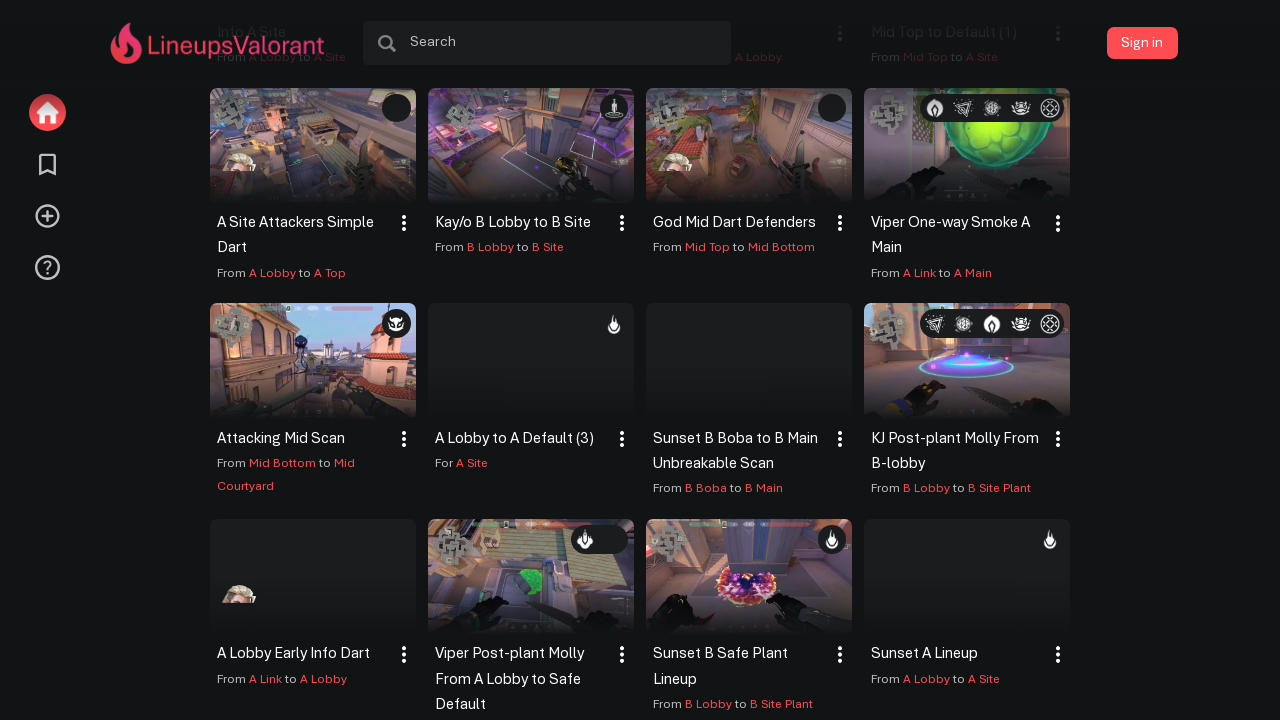

Waited 2 seconds for content to load
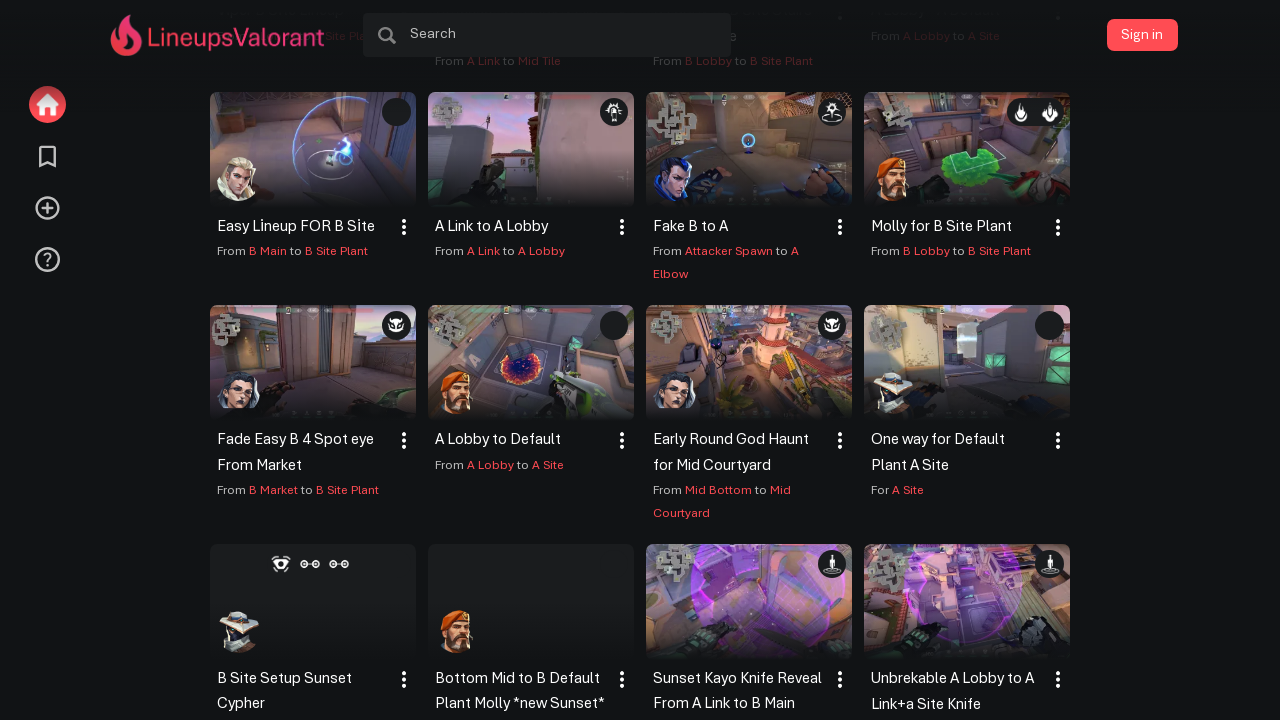

Scrolled to load more content (attempt 3/3)
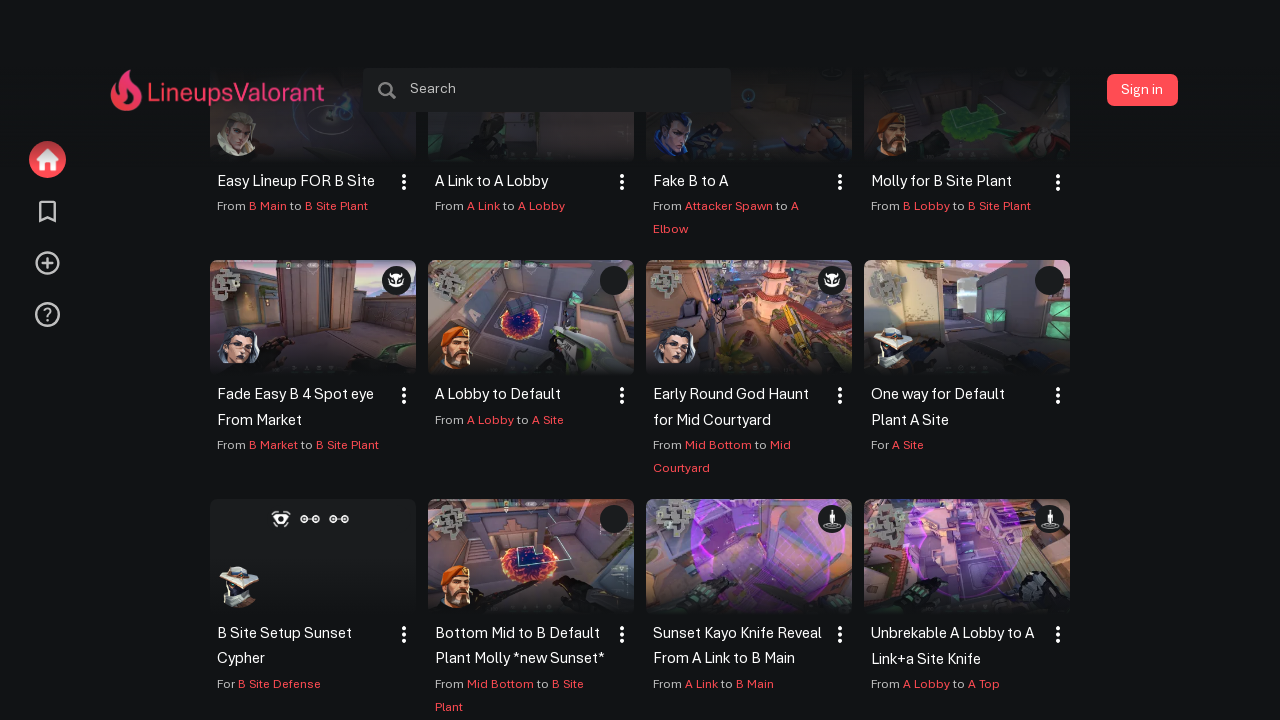

Waited 2 seconds for content to load
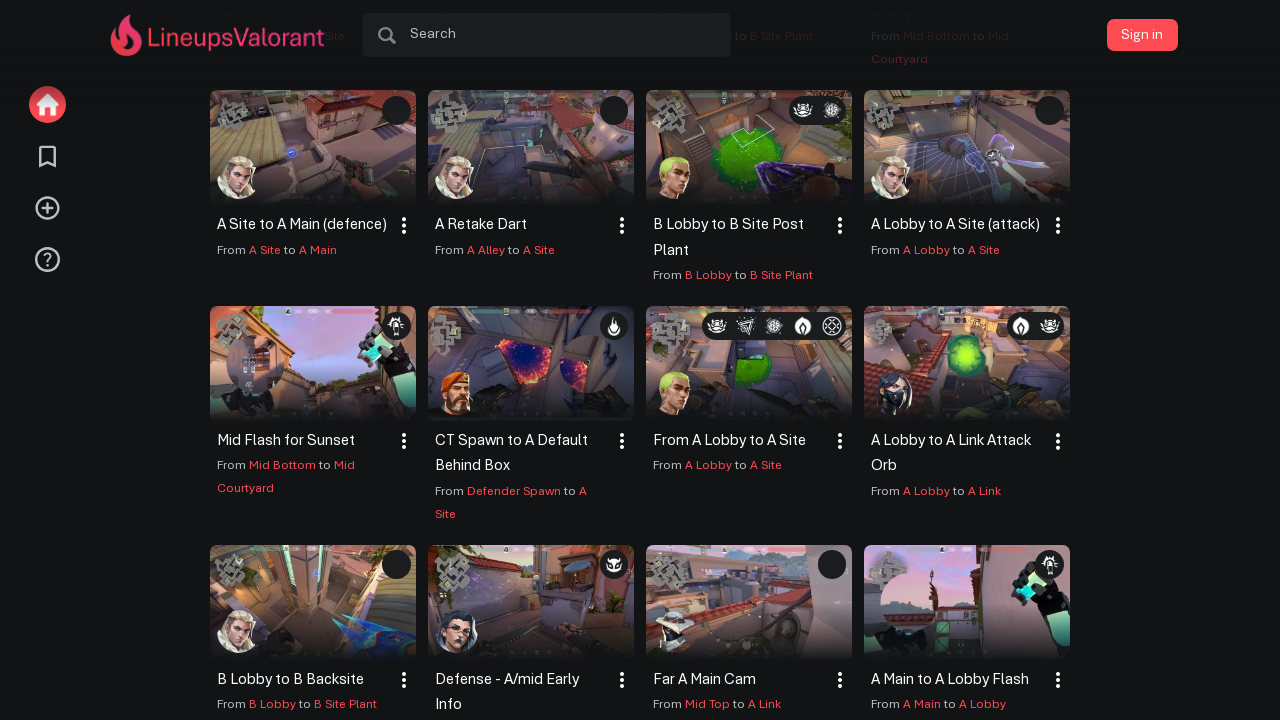

Lineup boxes are visible
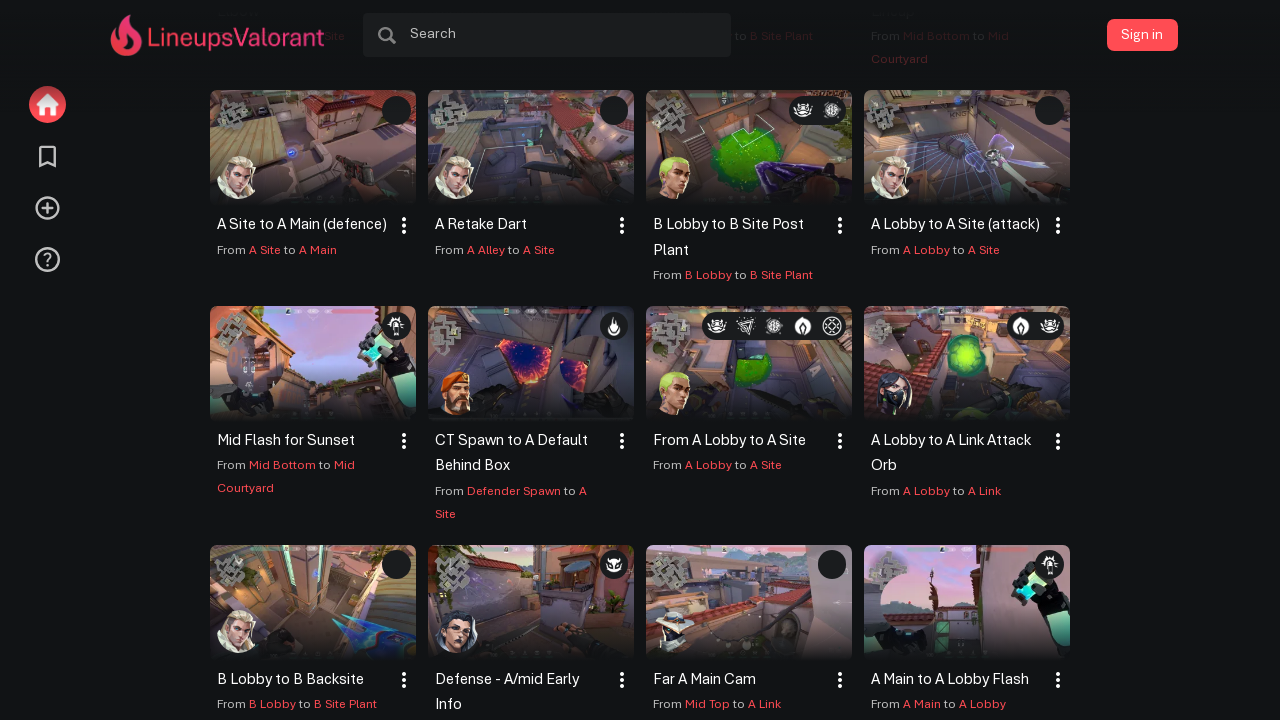

First lineup box is visible and verified
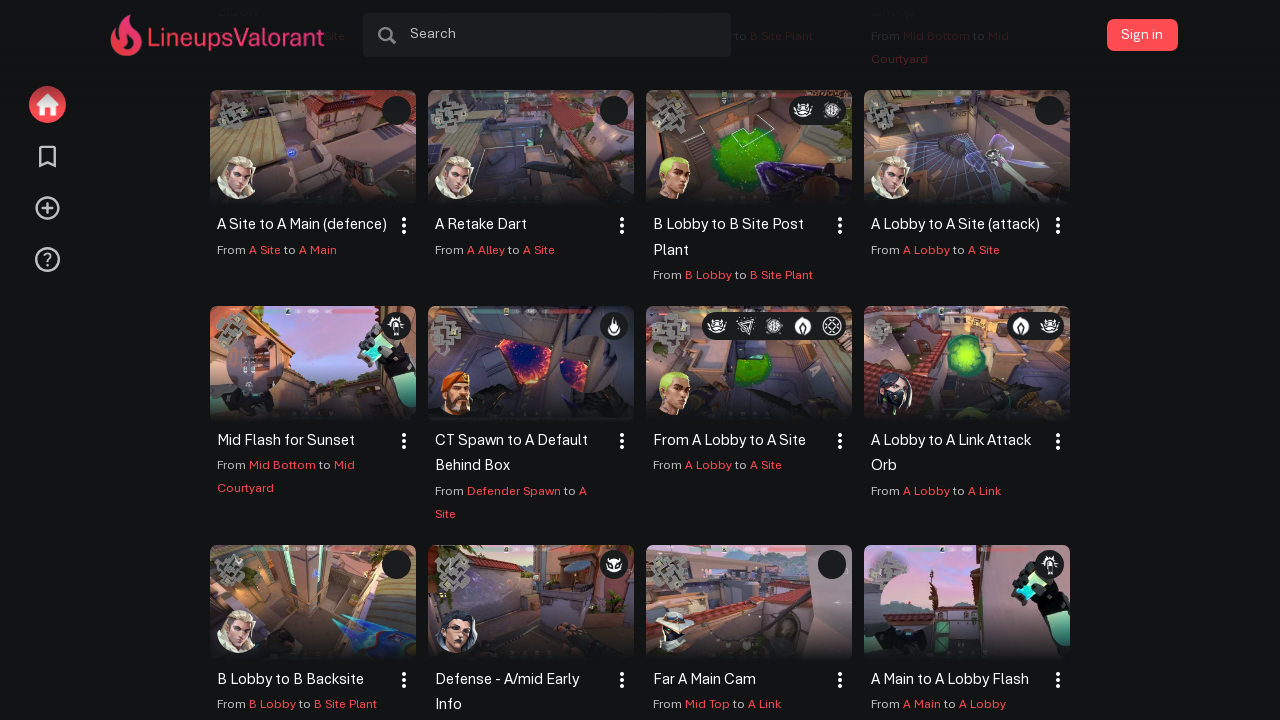

Scrolled back to top of page
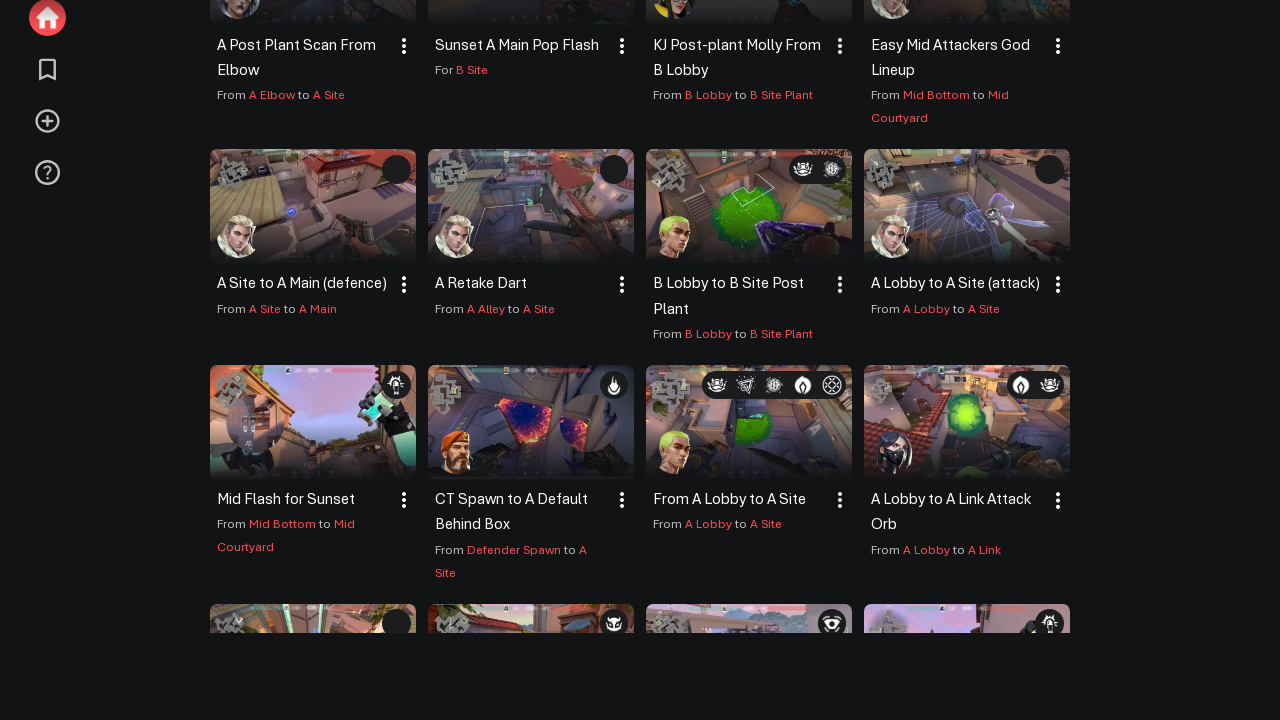

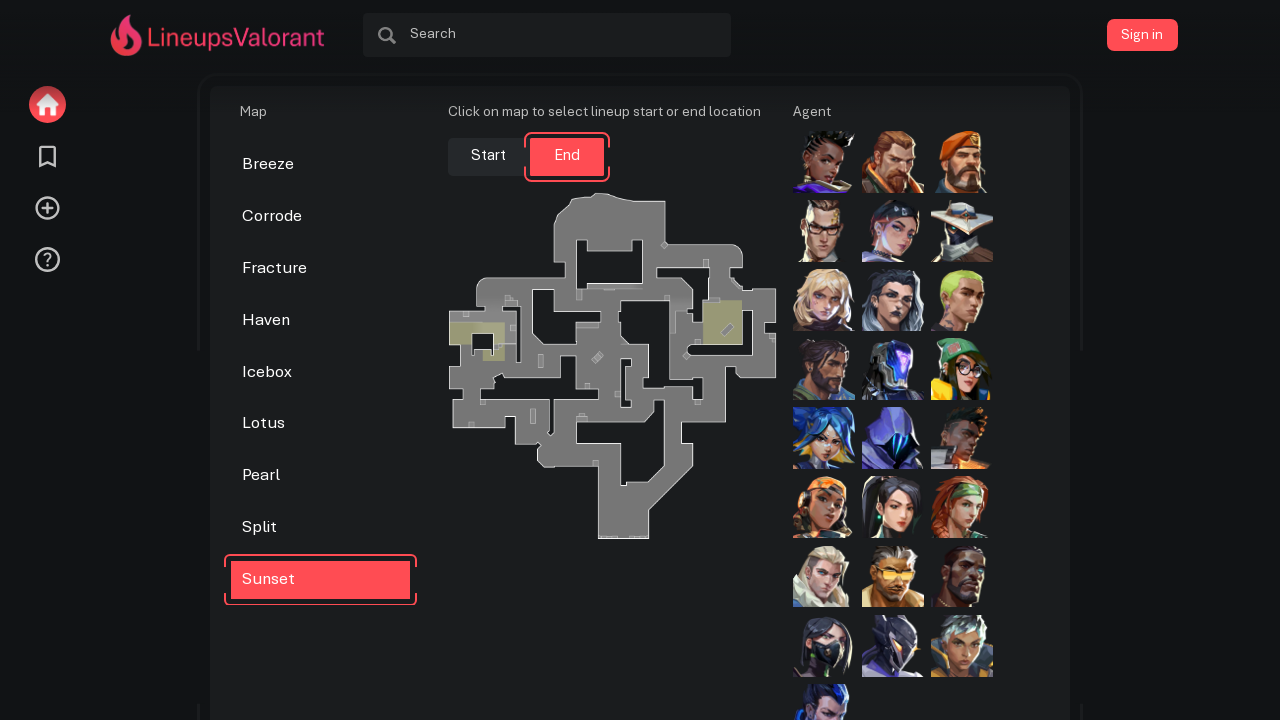